Tests dynamic element creation and deletion by clicking Add Element button 100 times and then deleting 60 of the created elements

Starting URL: http://the-internet.herokuapp.com/add_remove_elements/

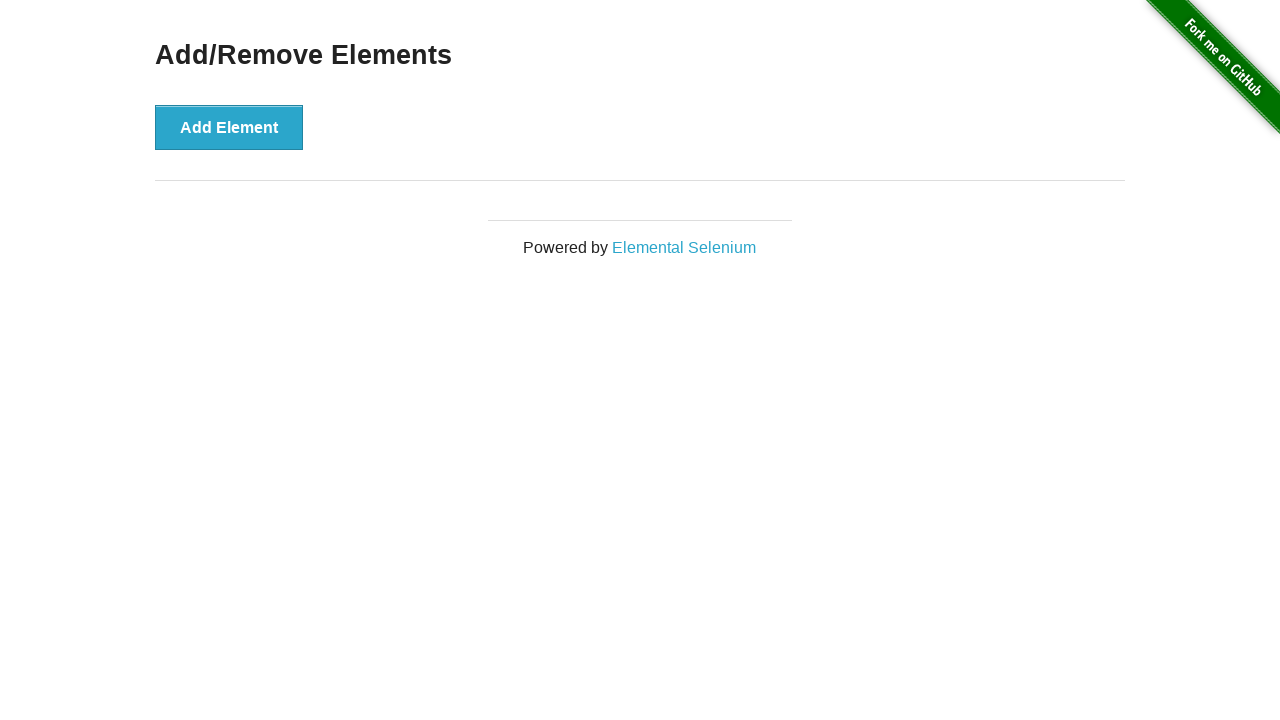

Clicked Add Element button (iteration 1/100) at (229, 127) on button[onclick='addElement()']
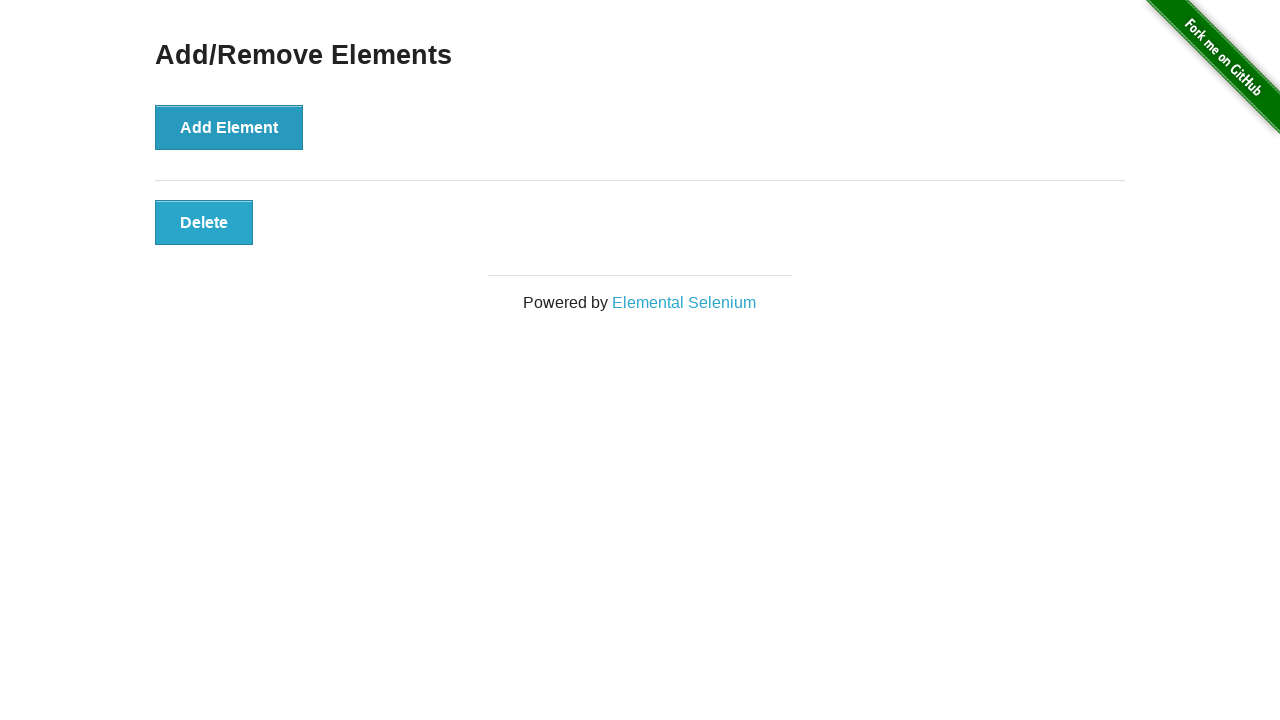

Clicked Add Element button (iteration 2/100) at (229, 127) on button[onclick='addElement()']
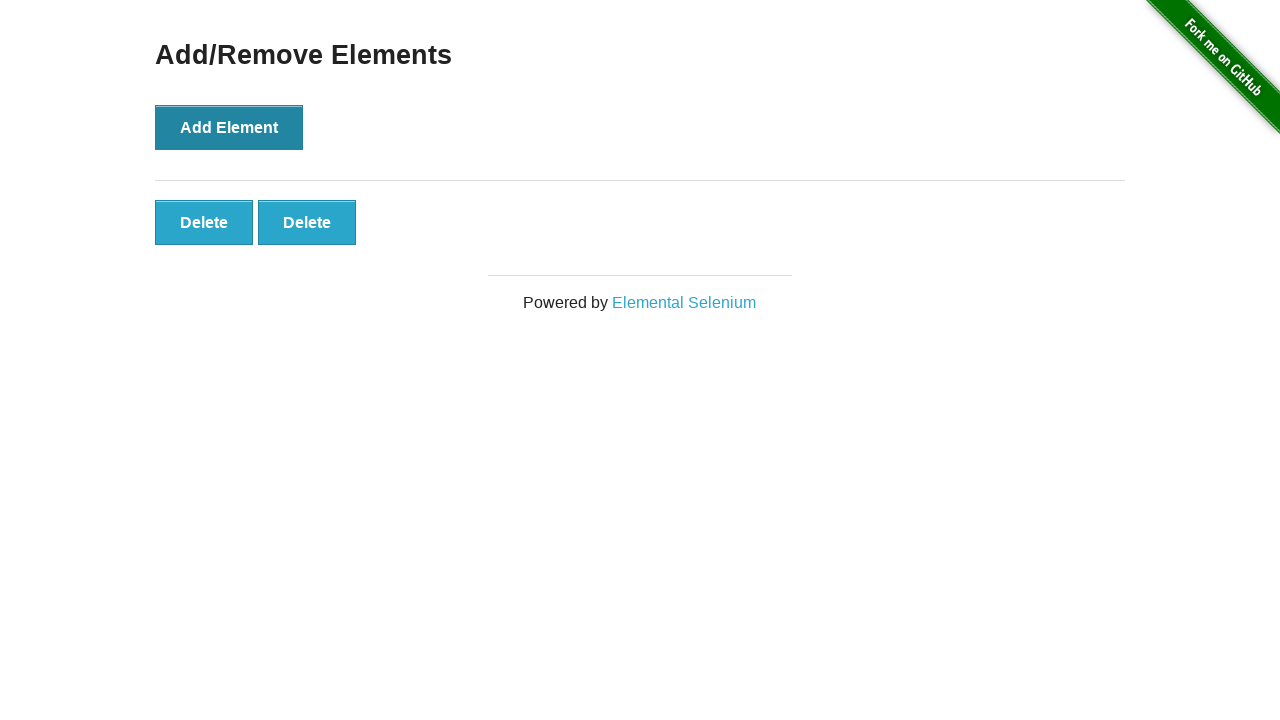

Clicked Add Element button (iteration 3/100) at (229, 127) on button[onclick='addElement()']
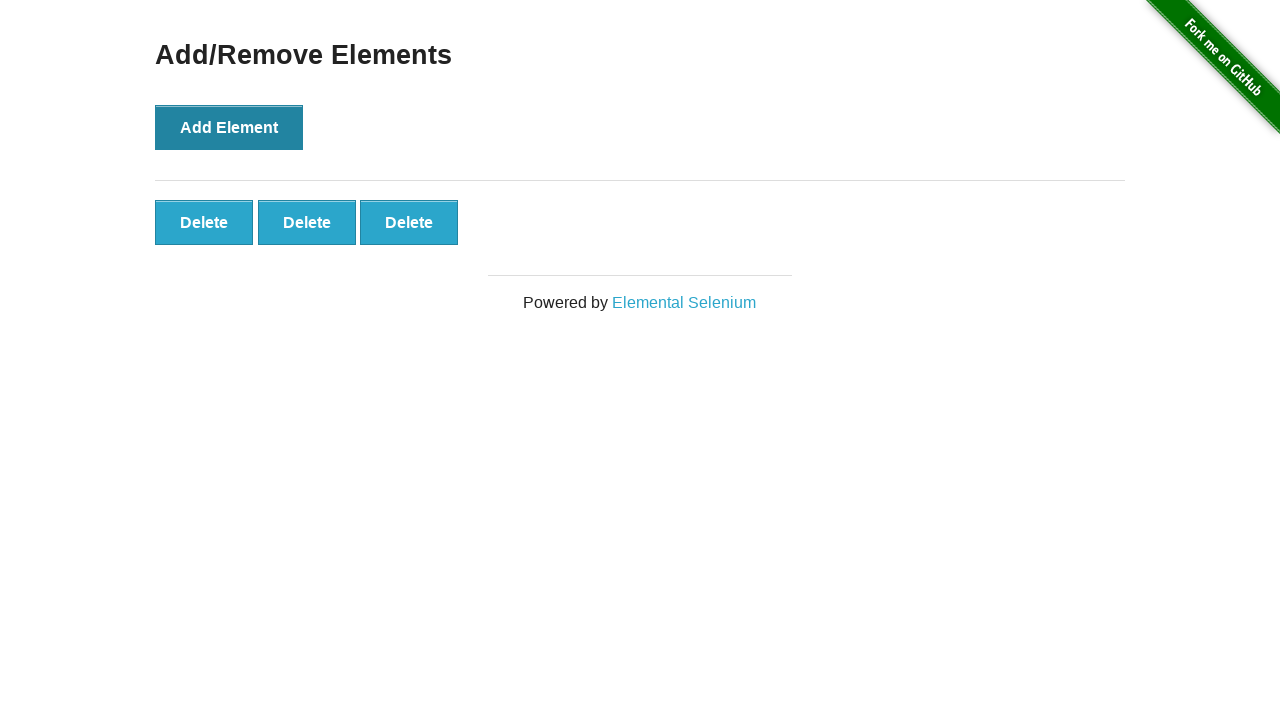

Clicked Add Element button (iteration 4/100) at (229, 127) on button[onclick='addElement()']
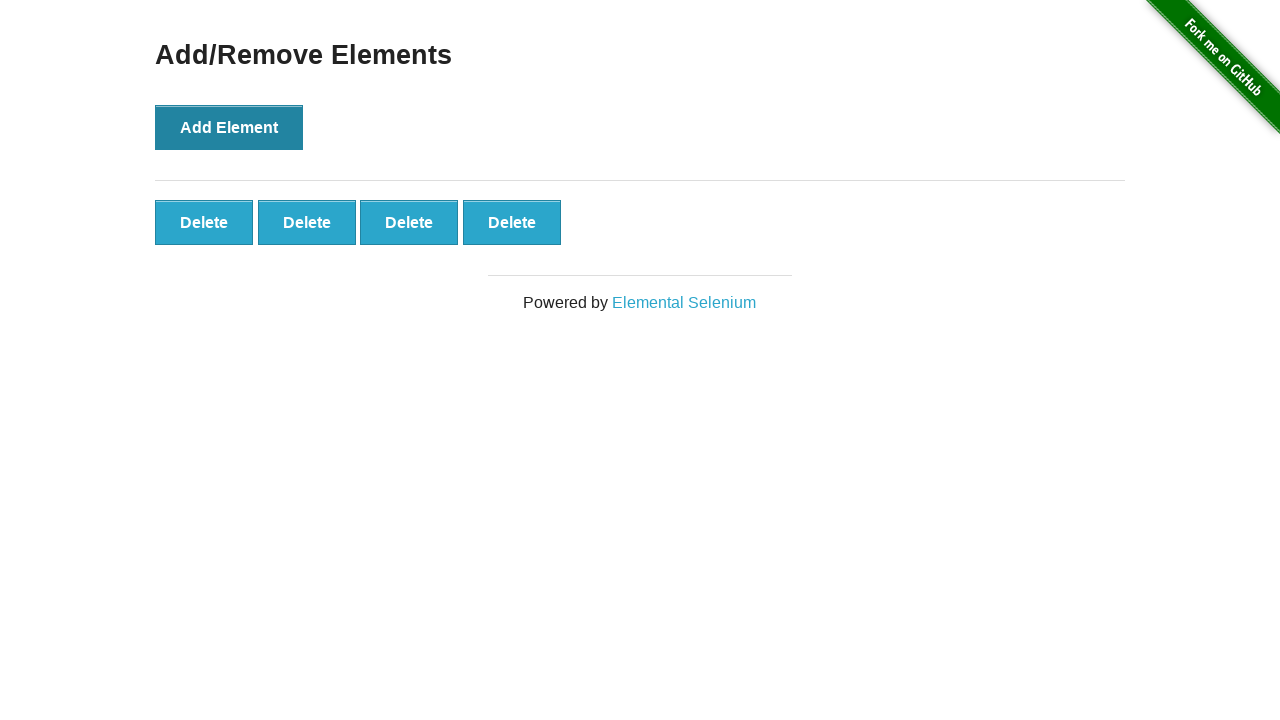

Clicked Add Element button (iteration 5/100) at (229, 127) on button[onclick='addElement()']
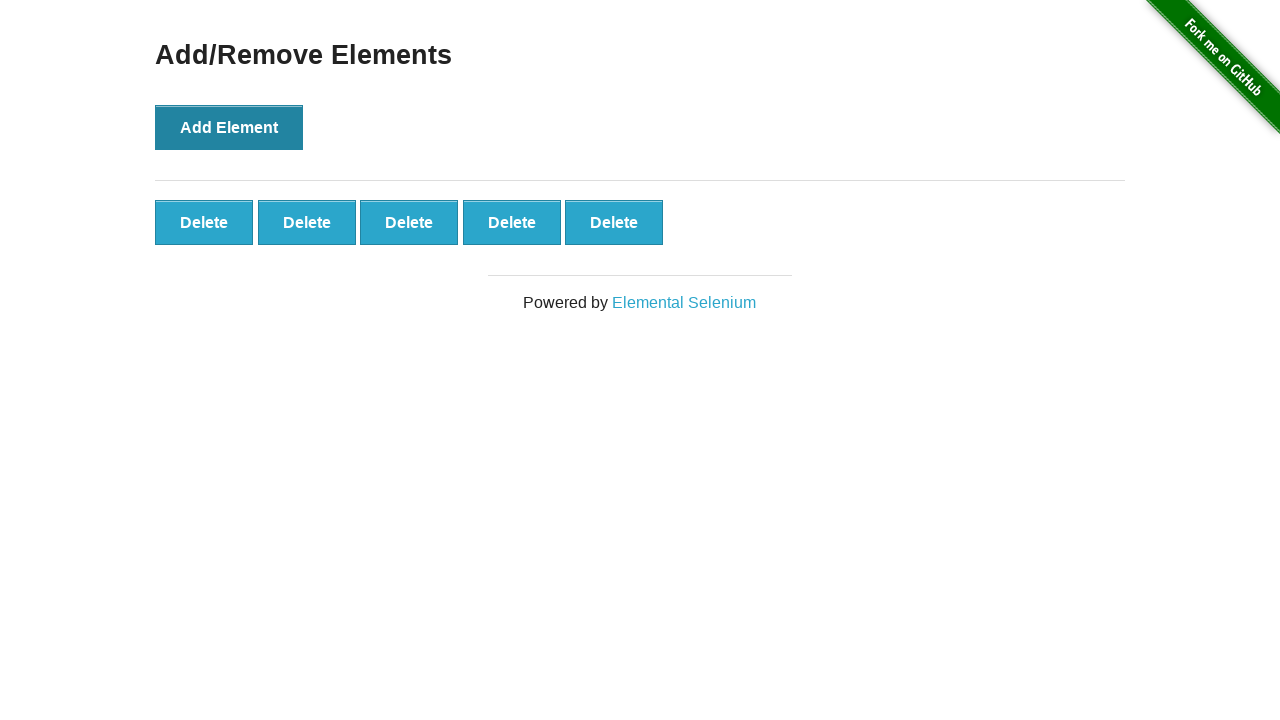

Clicked Add Element button (iteration 6/100) at (229, 127) on button[onclick='addElement()']
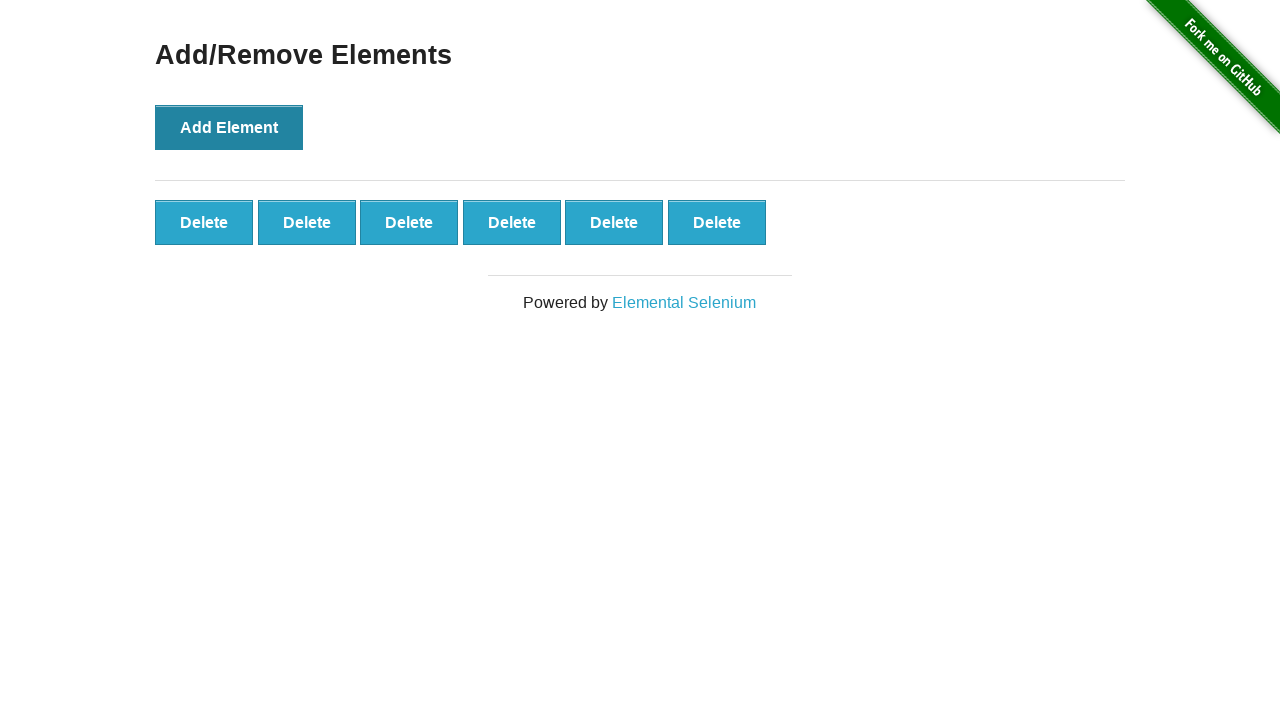

Clicked Add Element button (iteration 7/100) at (229, 127) on button[onclick='addElement()']
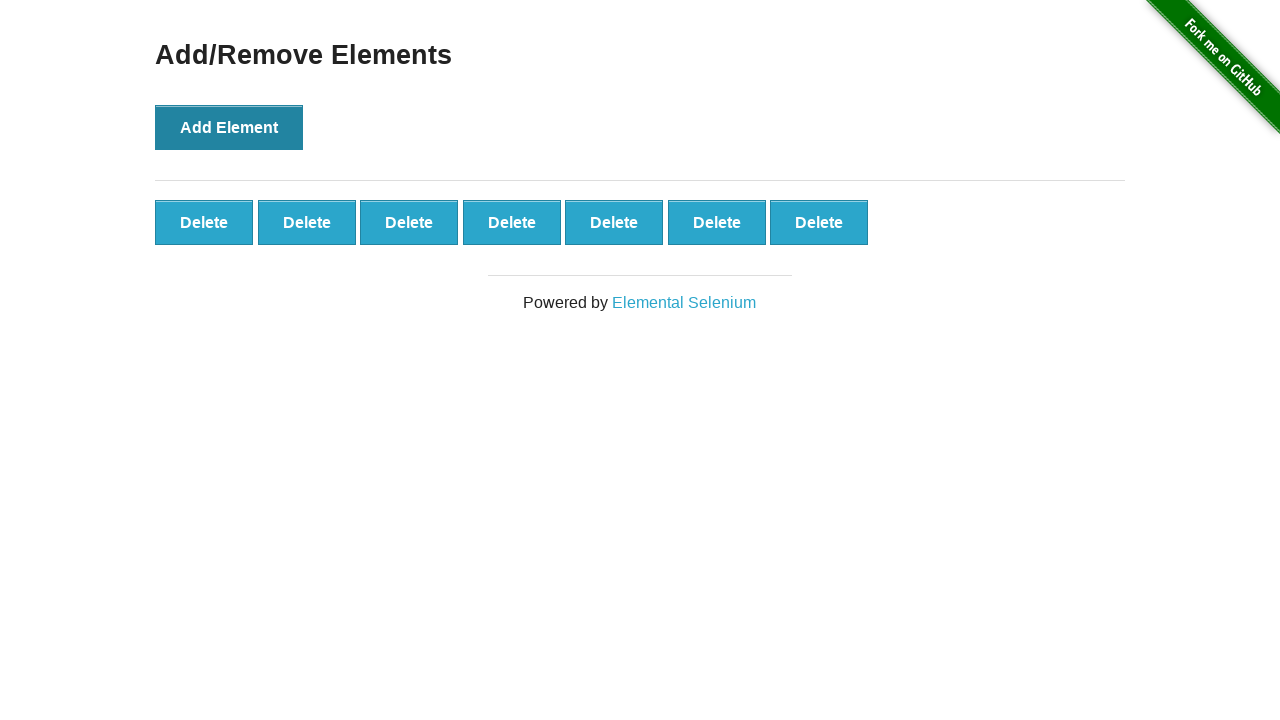

Clicked Add Element button (iteration 8/100) at (229, 127) on button[onclick='addElement()']
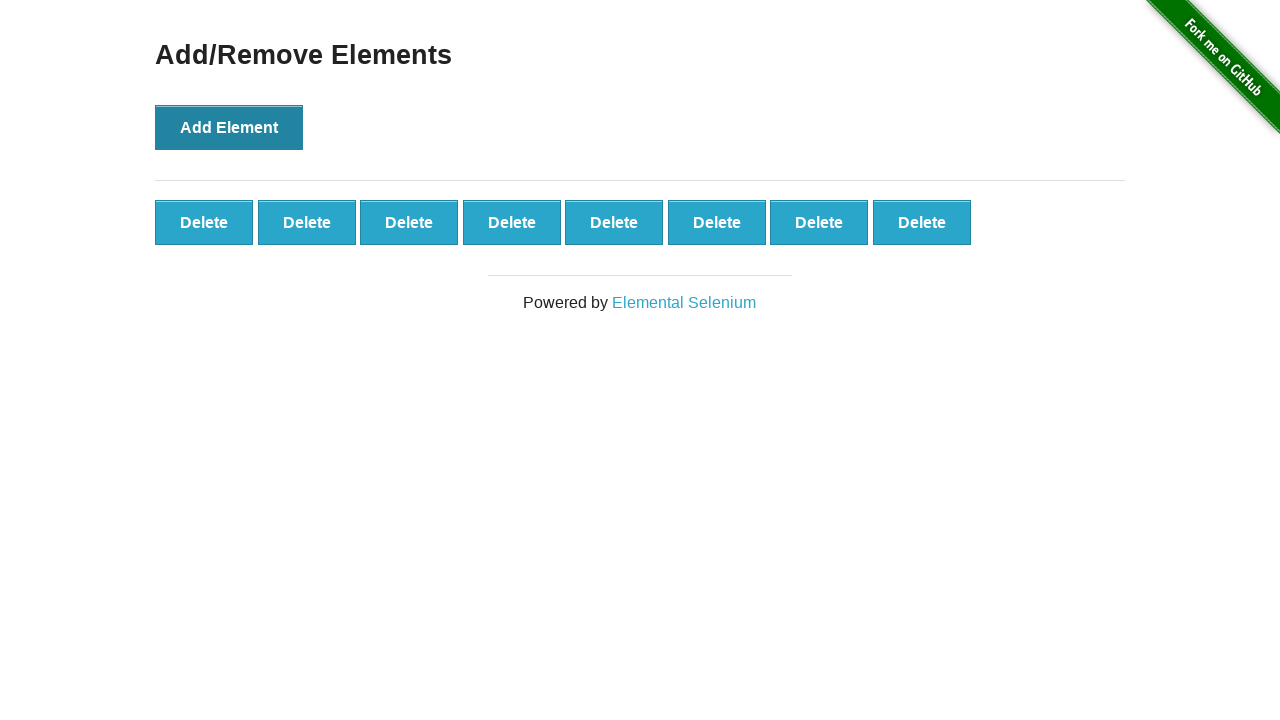

Clicked Add Element button (iteration 9/100) at (229, 127) on button[onclick='addElement()']
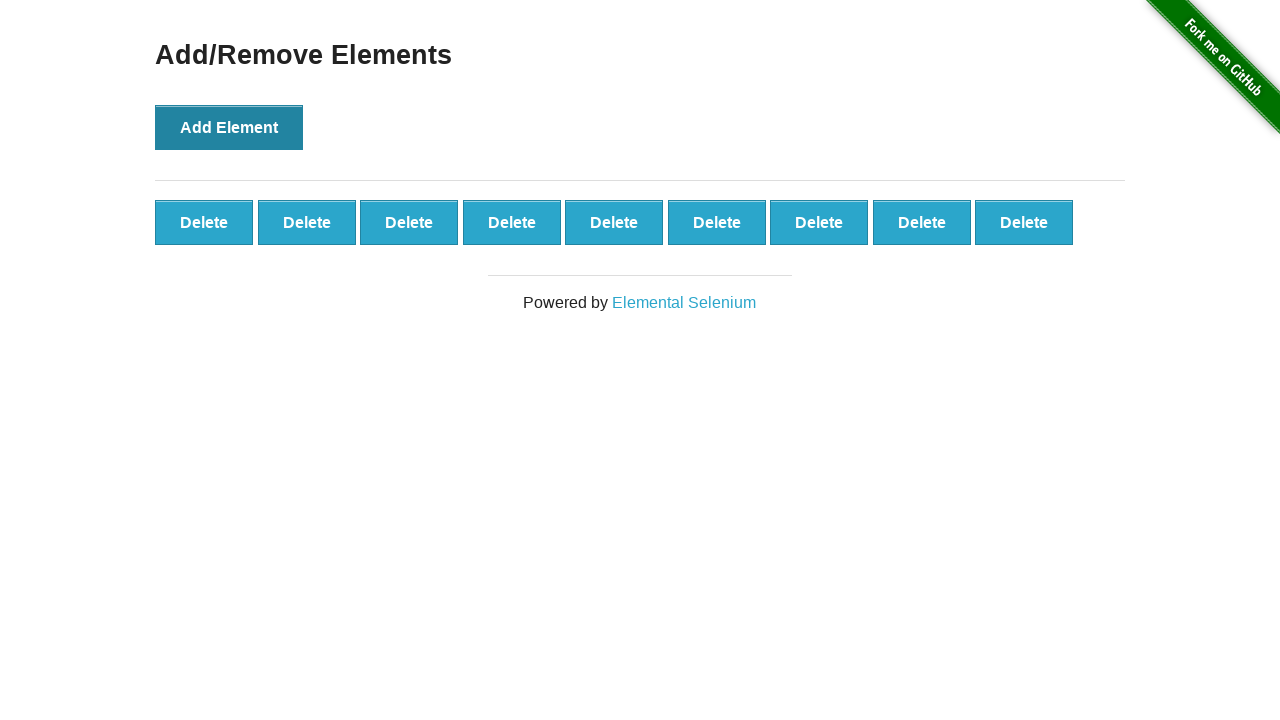

Clicked Add Element button (iteration 10/100) at (229, 127) on button[onclick='addElement()']
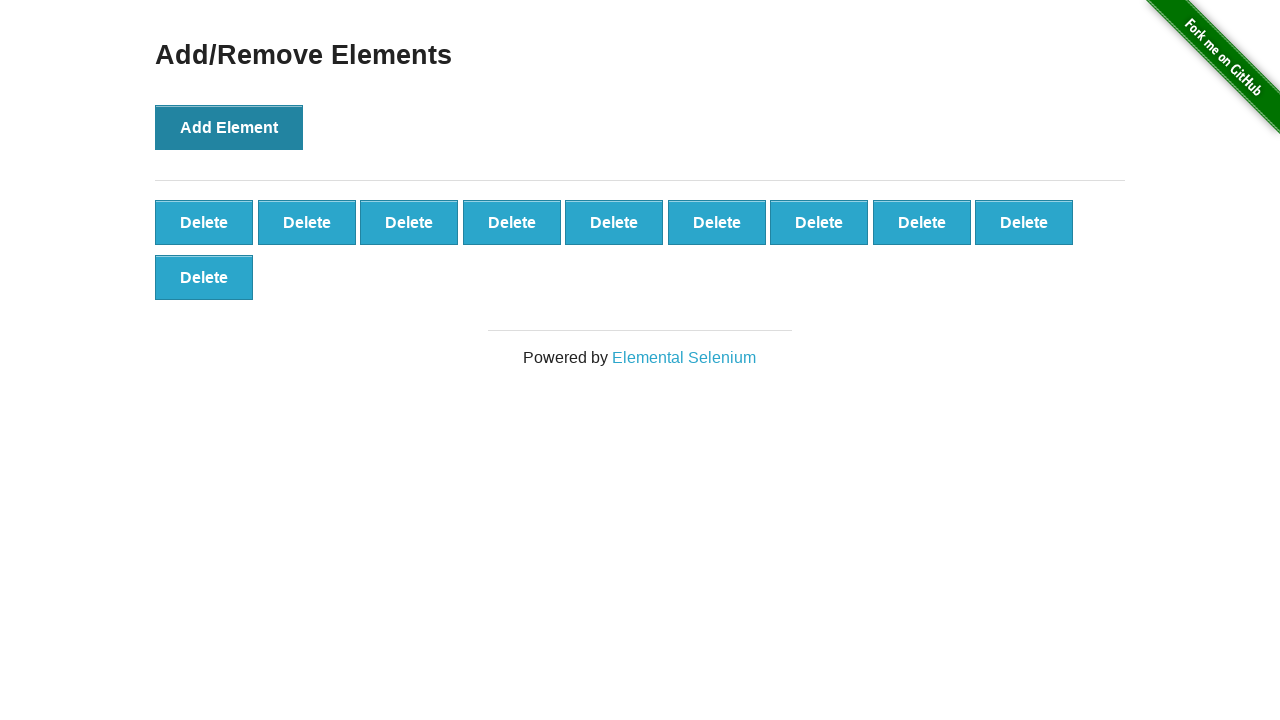

Clicked Add Element button (iteration 11/100) at (229, 127) on button[onclick='addElement()']
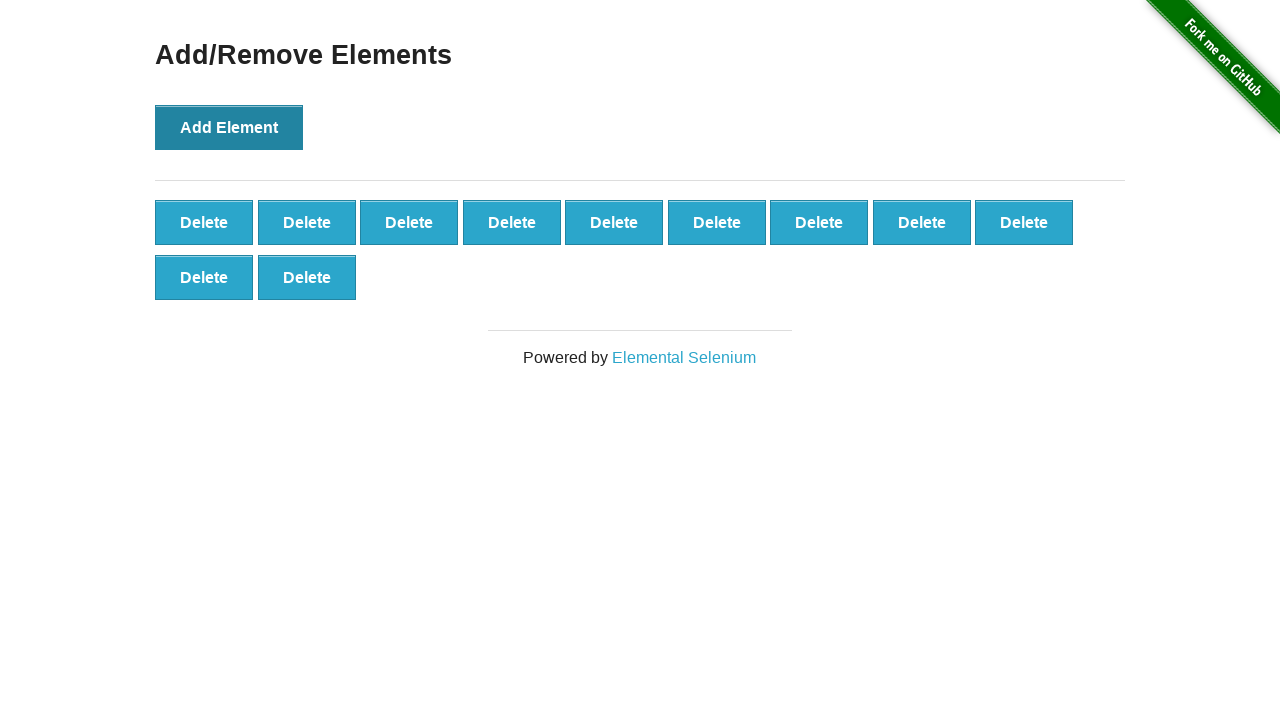

Clicked Add Element button (iteration 12/100) at (229, 127) on button[onclick='addElement()']
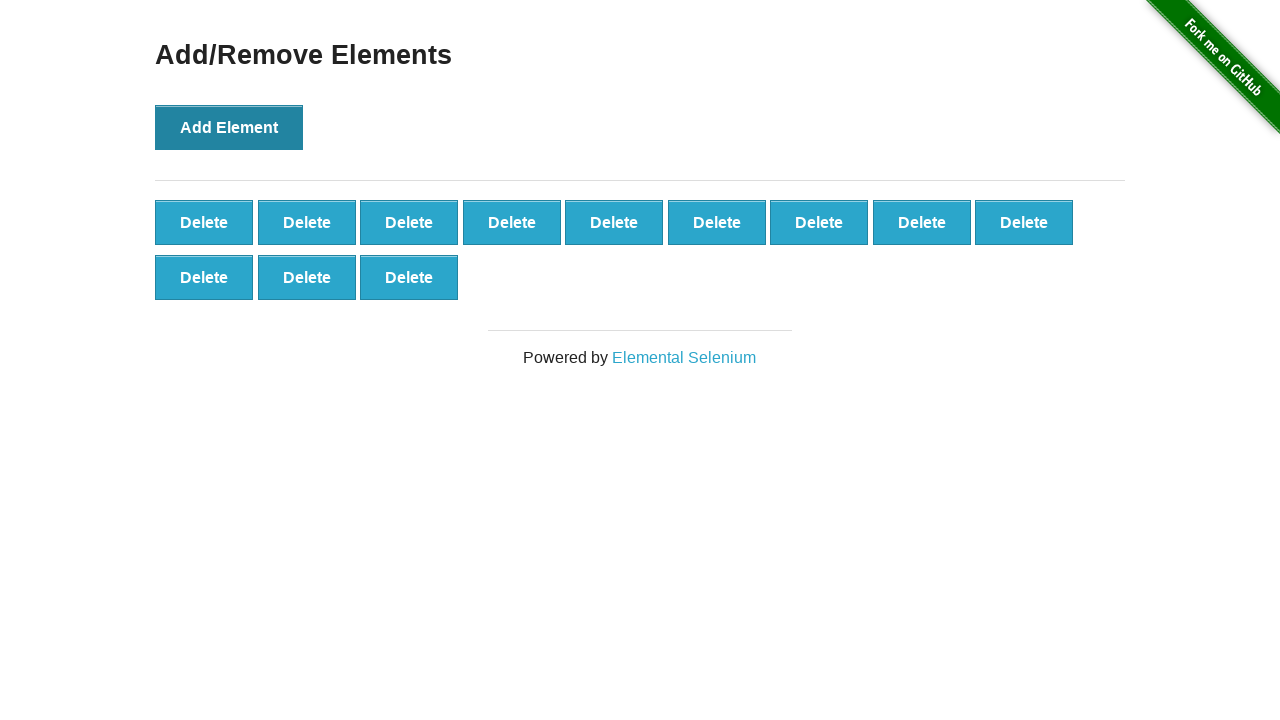

Clicked Add Element button (iteration 13/100) at (229, 127) on button[onclick='addElement()']
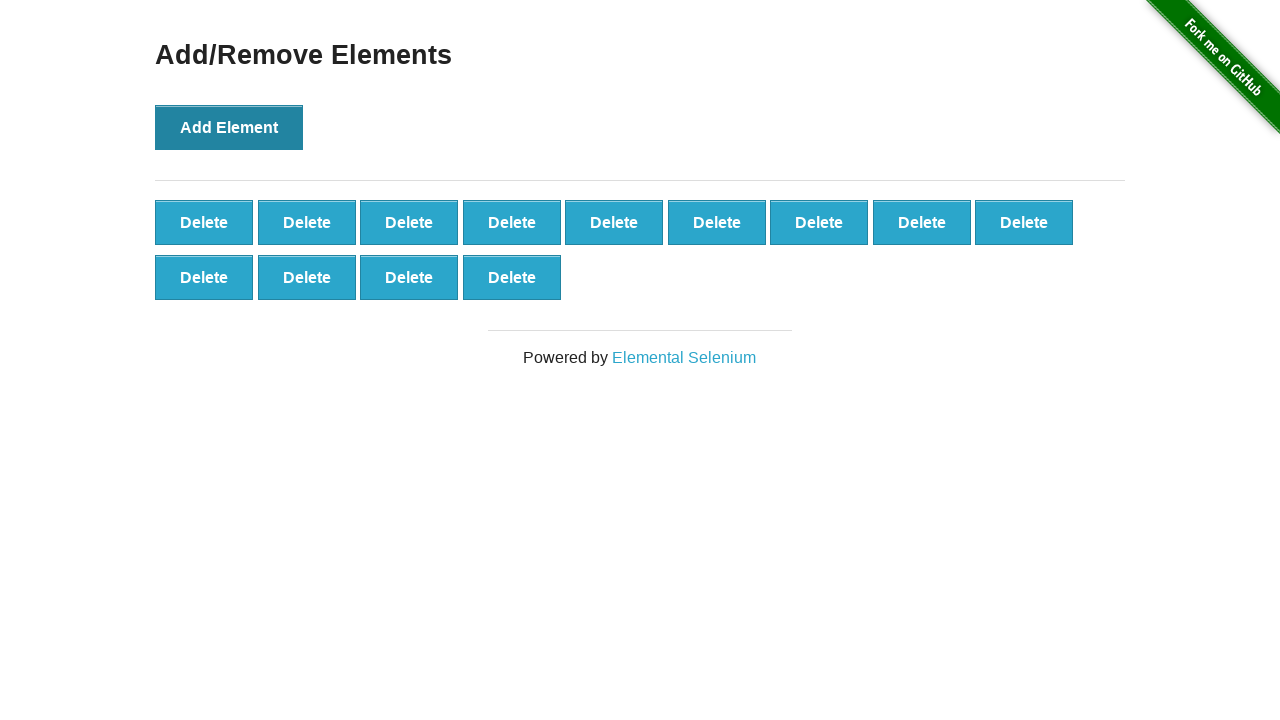

Clicked Add Element button (iteration 14/100) at (229, 127) on button[onclick='addElement()']
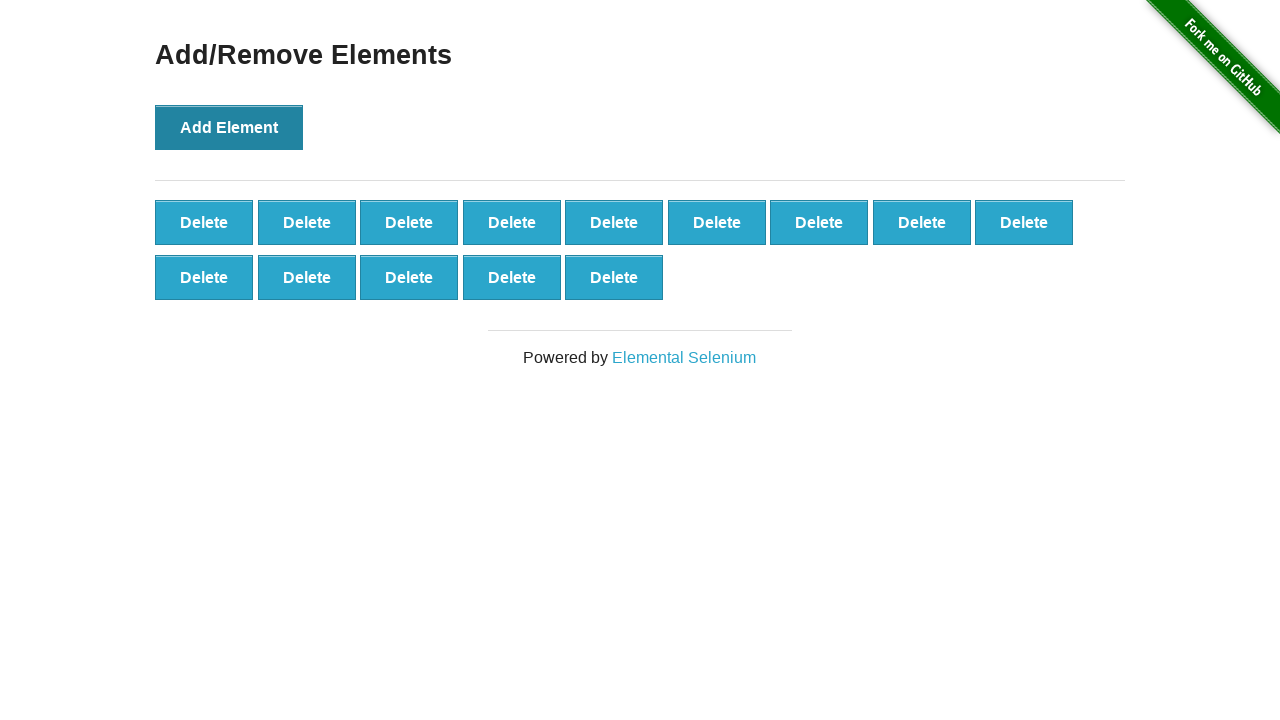

Clicked Add Element button (iteration 15/100) at (229, 127) on button[onclick='addElement()']
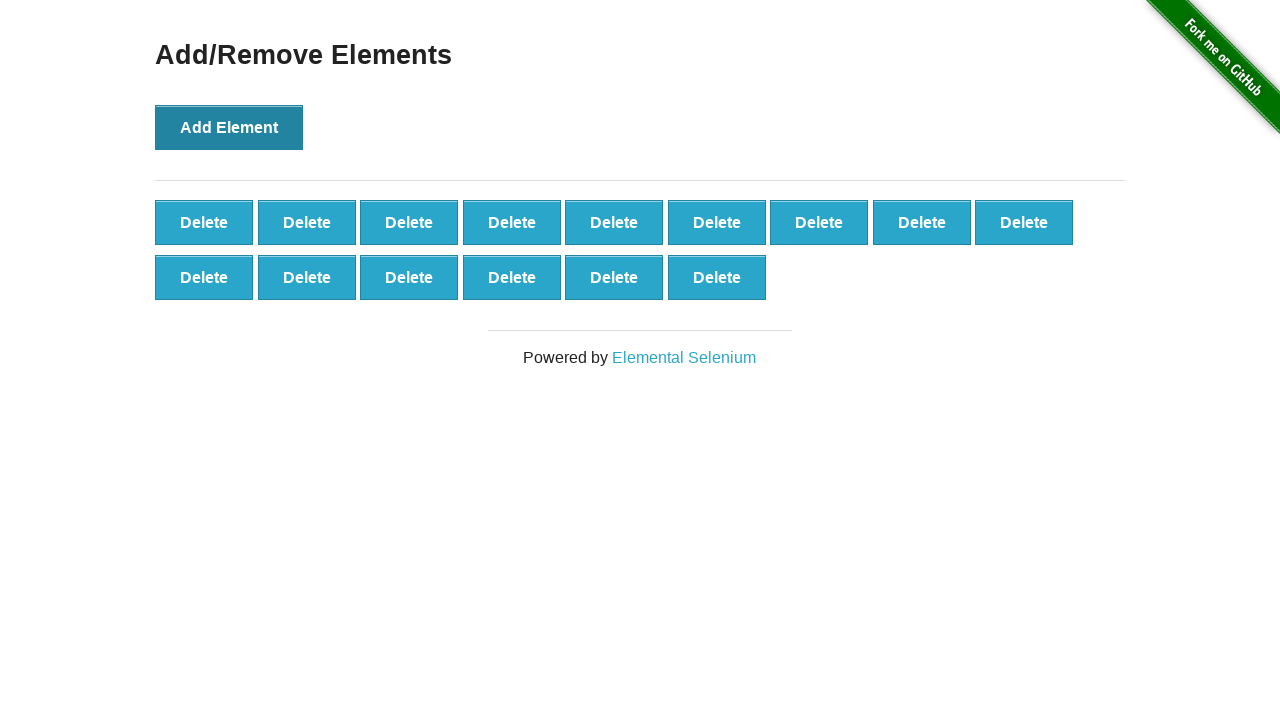

Clicked Add Element button (iteration 16/100) at (229, 127) on button[onclick='addElement()']
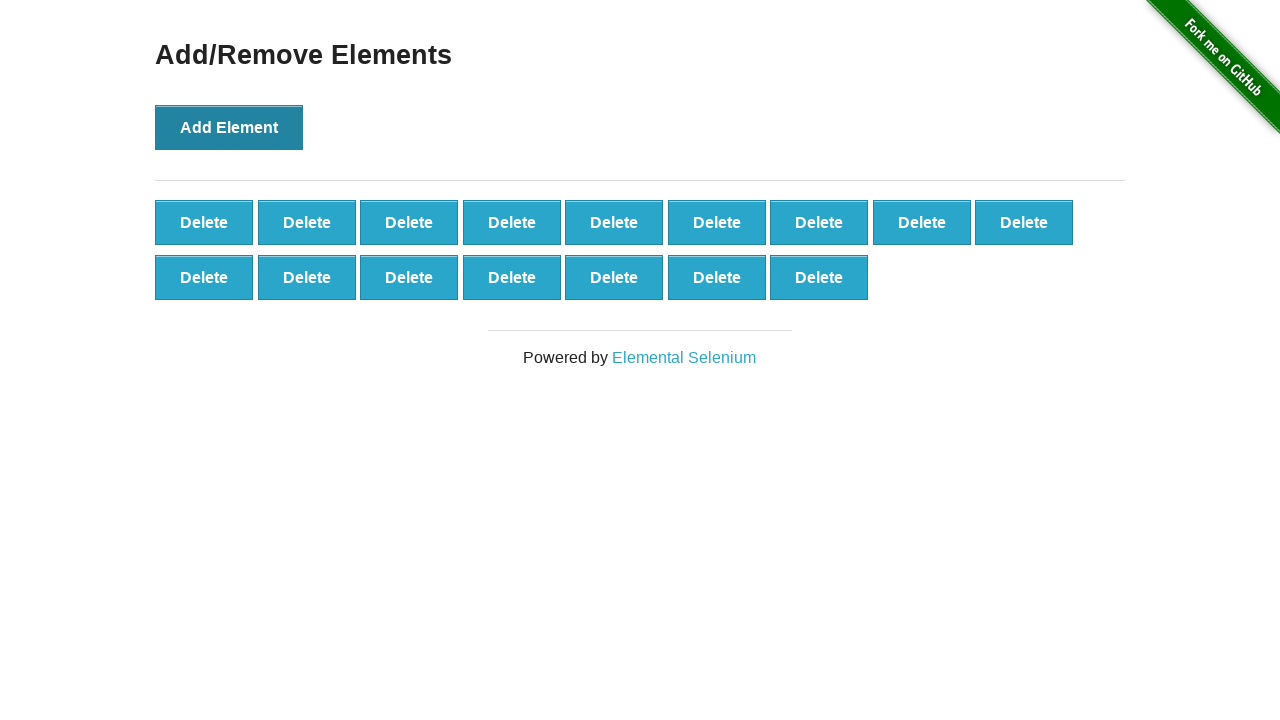

Clicked Add Element button (iteration 17/100) at (229, 127) on button[onclick='addElement()']
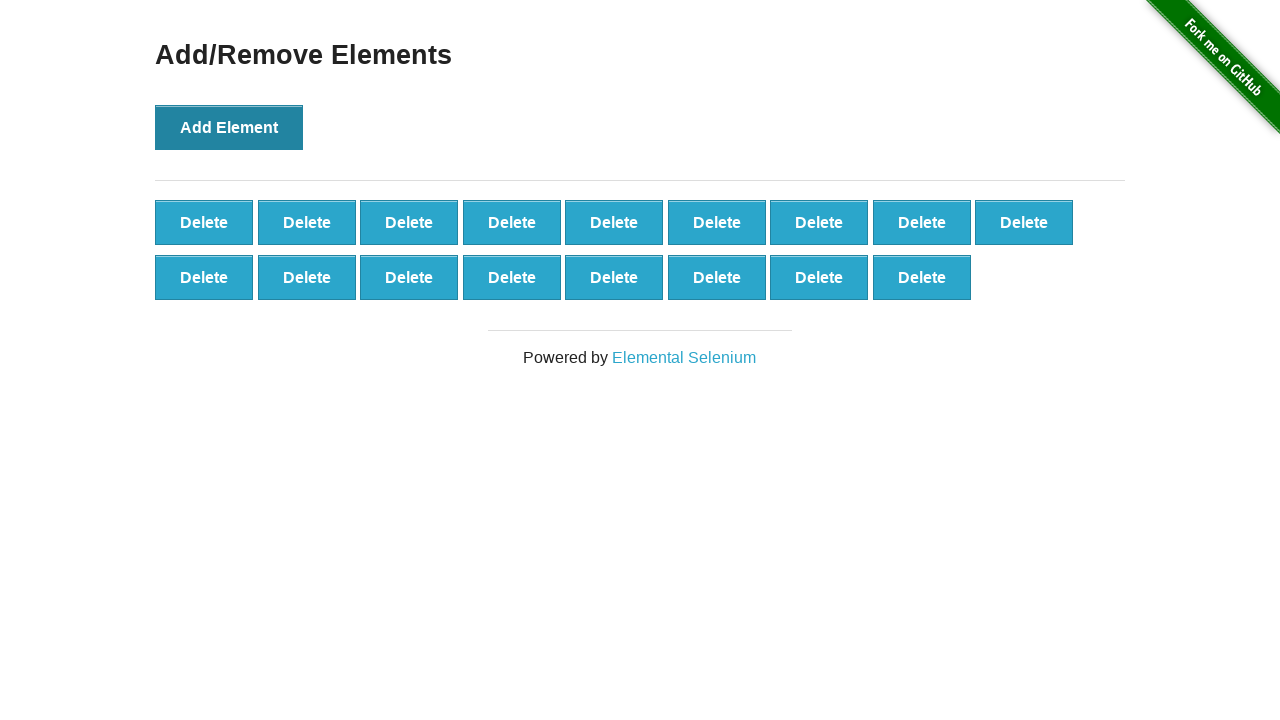

Clicked Add Element button (iteration 18/100) at (229, 127) on button[onclick='addElement()']
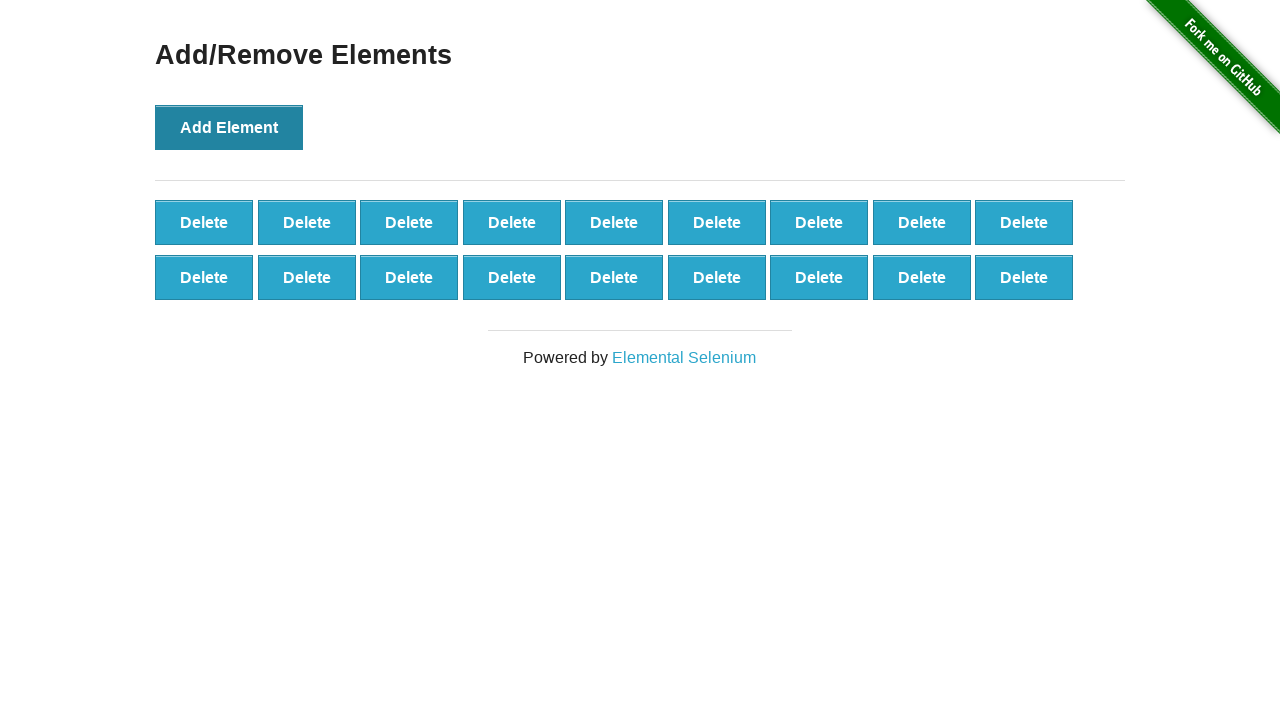

Clicked Add Element button (iteration 19/100) at (229, 127) on button[onclick='addElement()']
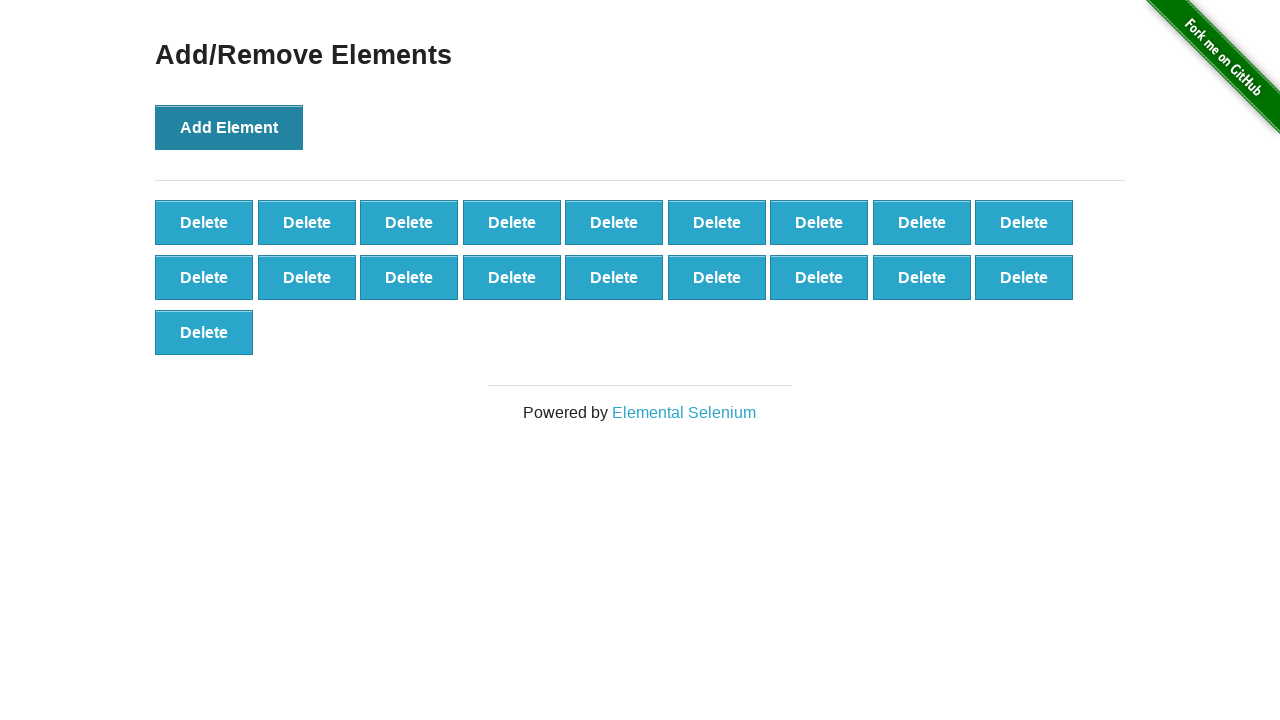

Clicked Add Element button (iteration 20/100) at (229, 127) on button[onclick='addElement()']
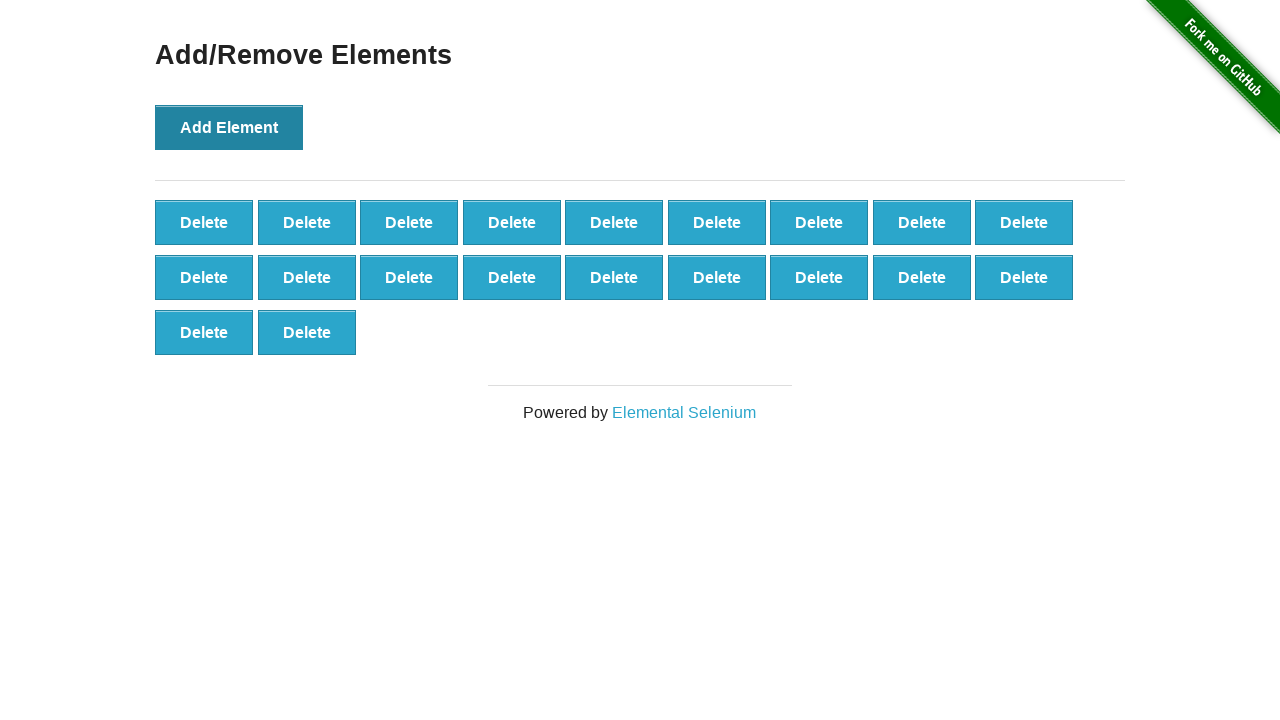

Clicked Add Element button (iteration 21/100) at (229, 127) on button[onclick='addElement()']
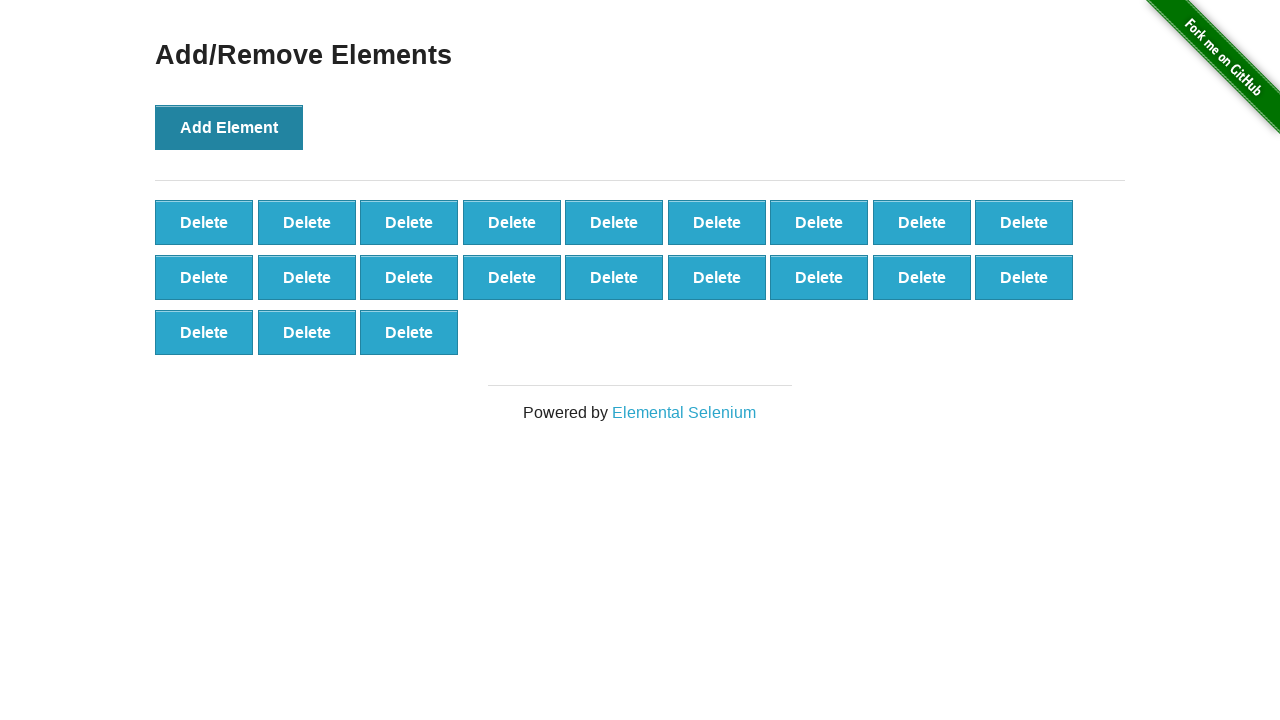

Clicked Add Element button (iteration 22/100) at (229, 127) on button[onclick='addElement()']
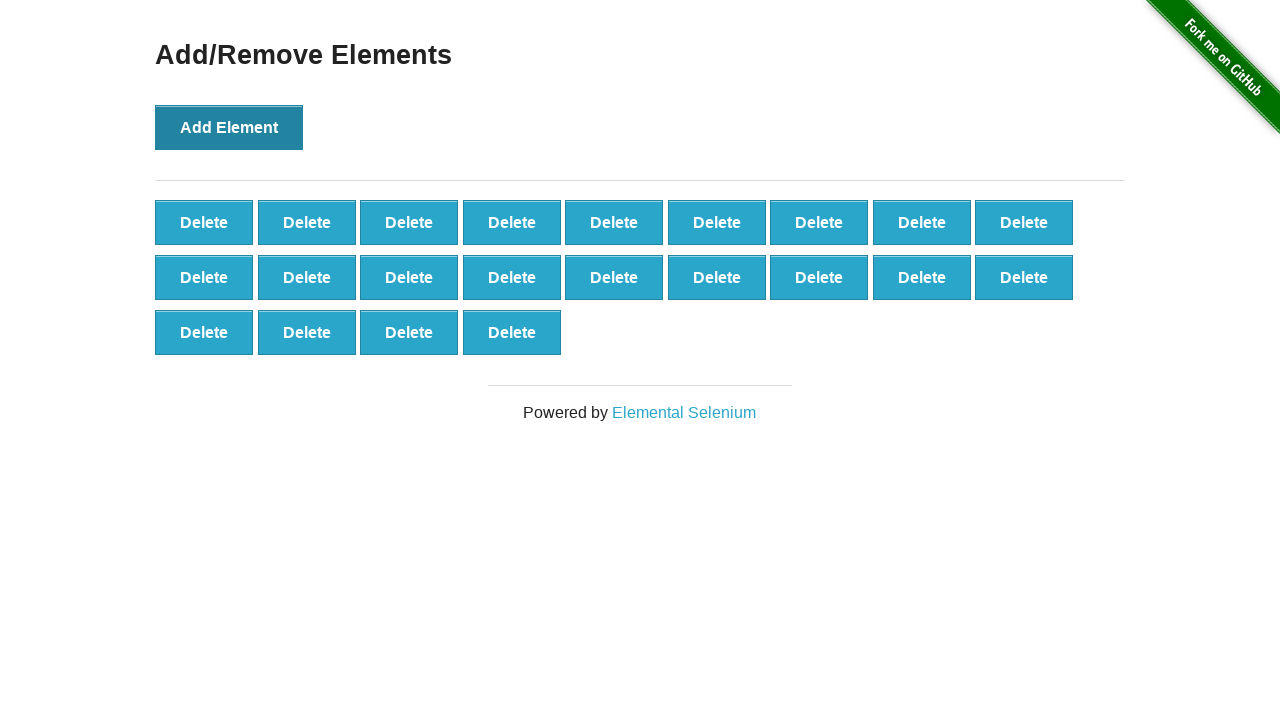

Clicked Add Element button (iteration 23/100) at (229, 127) on button[onclick='addElement()']
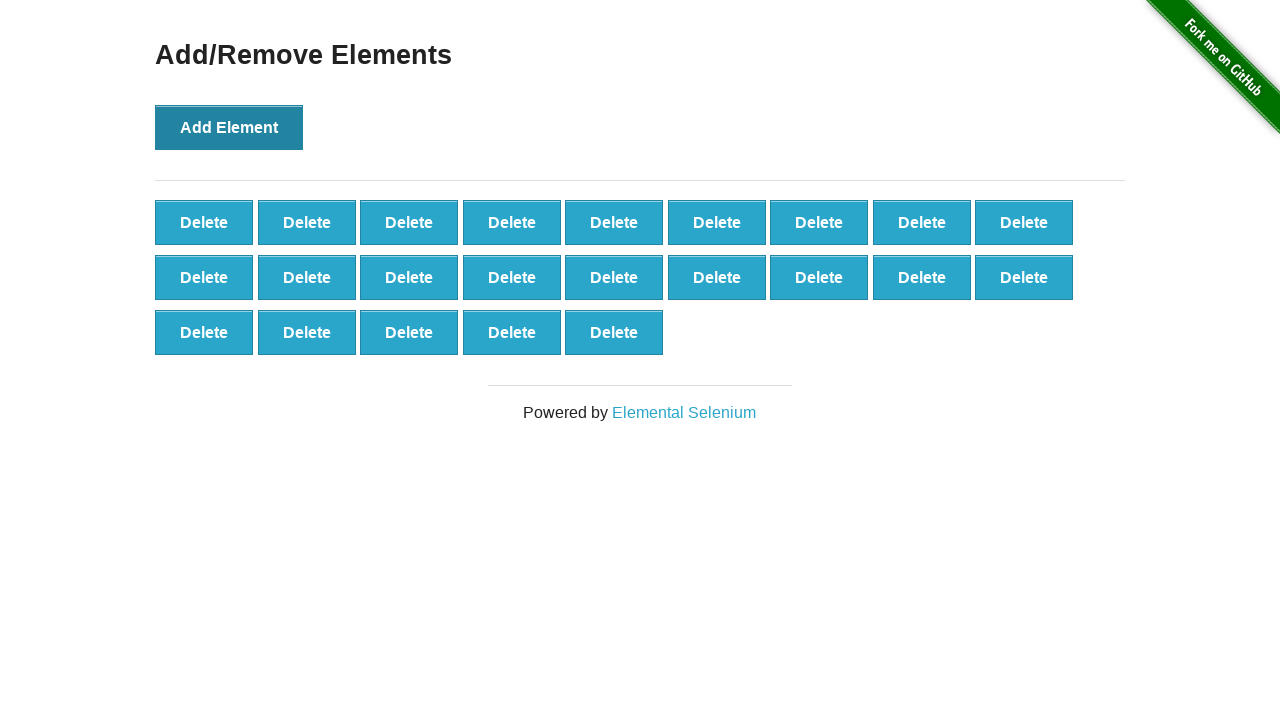

Clicked Add Element button (iteration 24/100) at (229, 127) on button[onclick='addElement()']
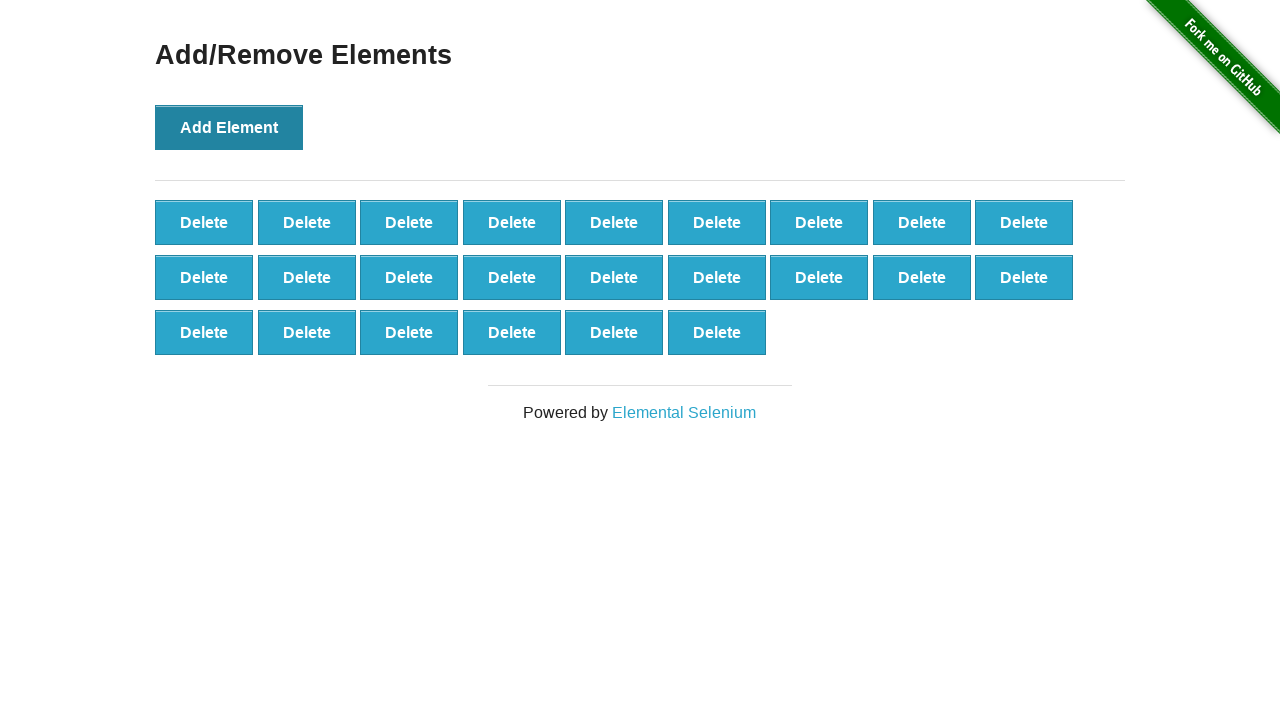

Clicked Add Element button (iteration 25/100) at (229, 127) on button[onclick='addElement()']
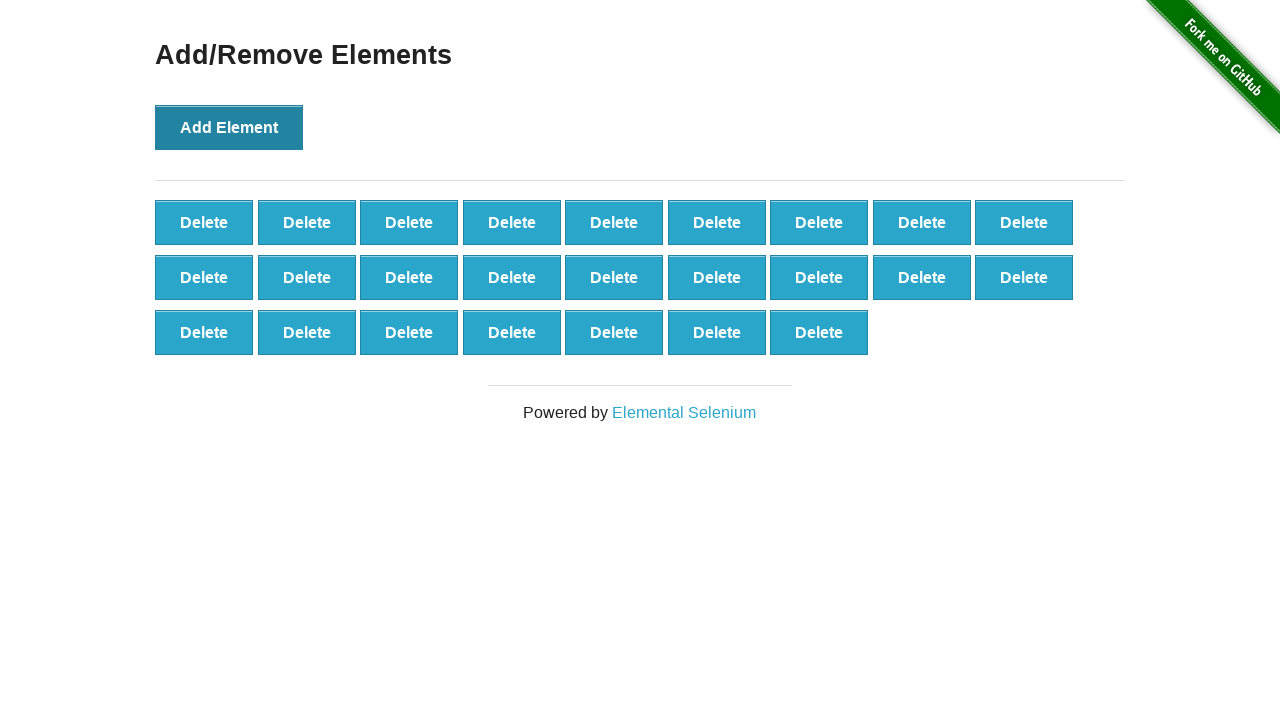

Clicked Add Element button (iteration 26/100) at (229, 127) on button[onclick='addElement()']
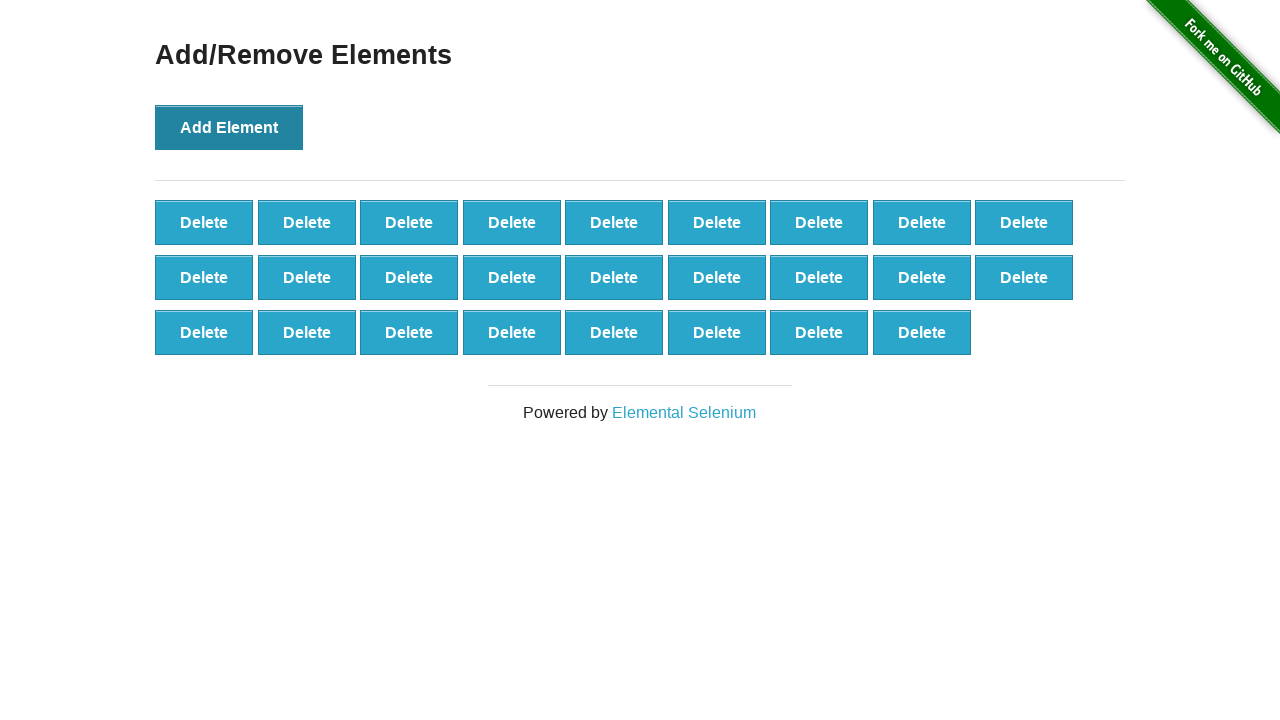

Clicked Add Element button (iteration 27/100) at (229, 127) on button[onclick='addElement()']
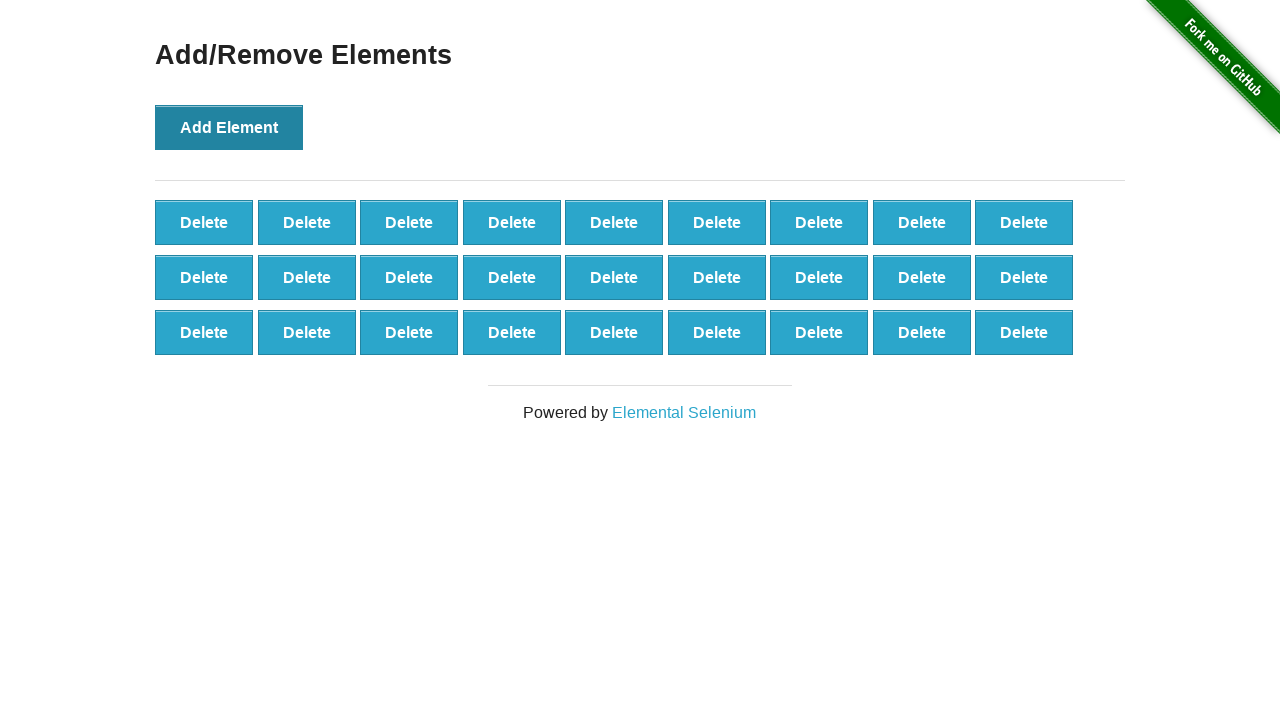

Clicked Add Element button (iteration 28/100) at (229, 127) on button[onclick='addElement()']
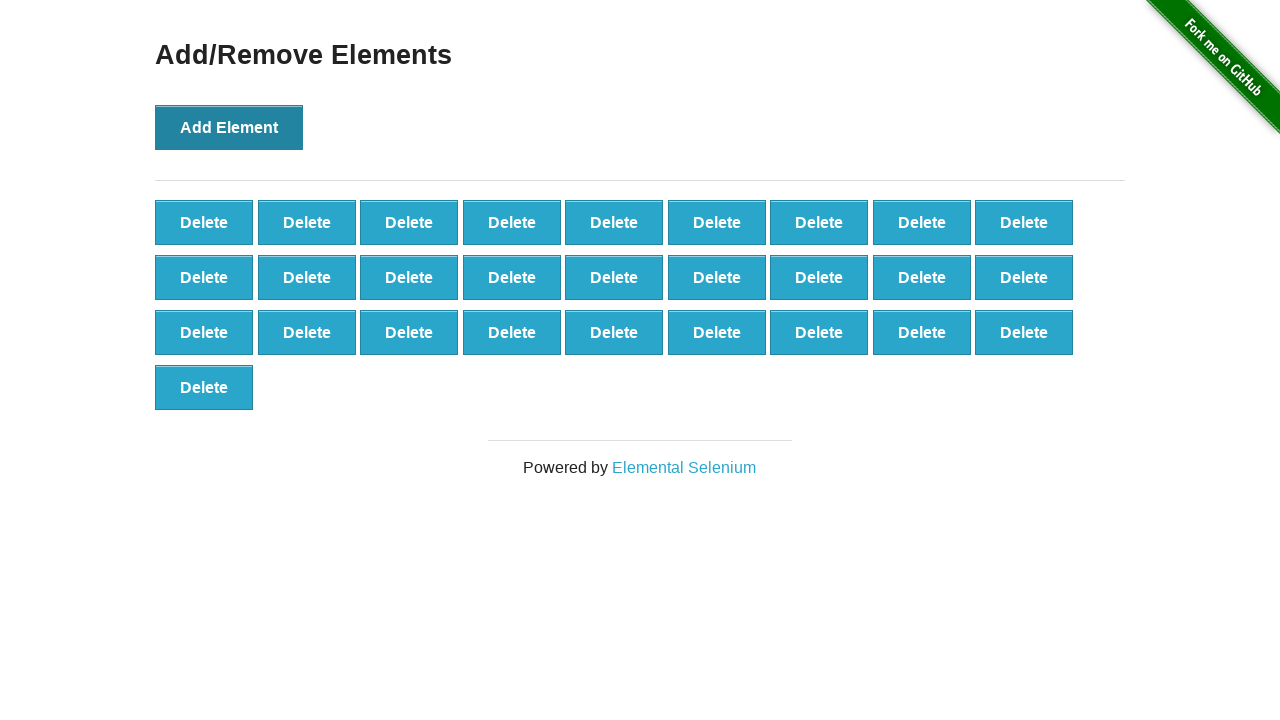

Clicked Add Element button (iteration 29/100) at (229, 127) on button[onclick='addElement()']
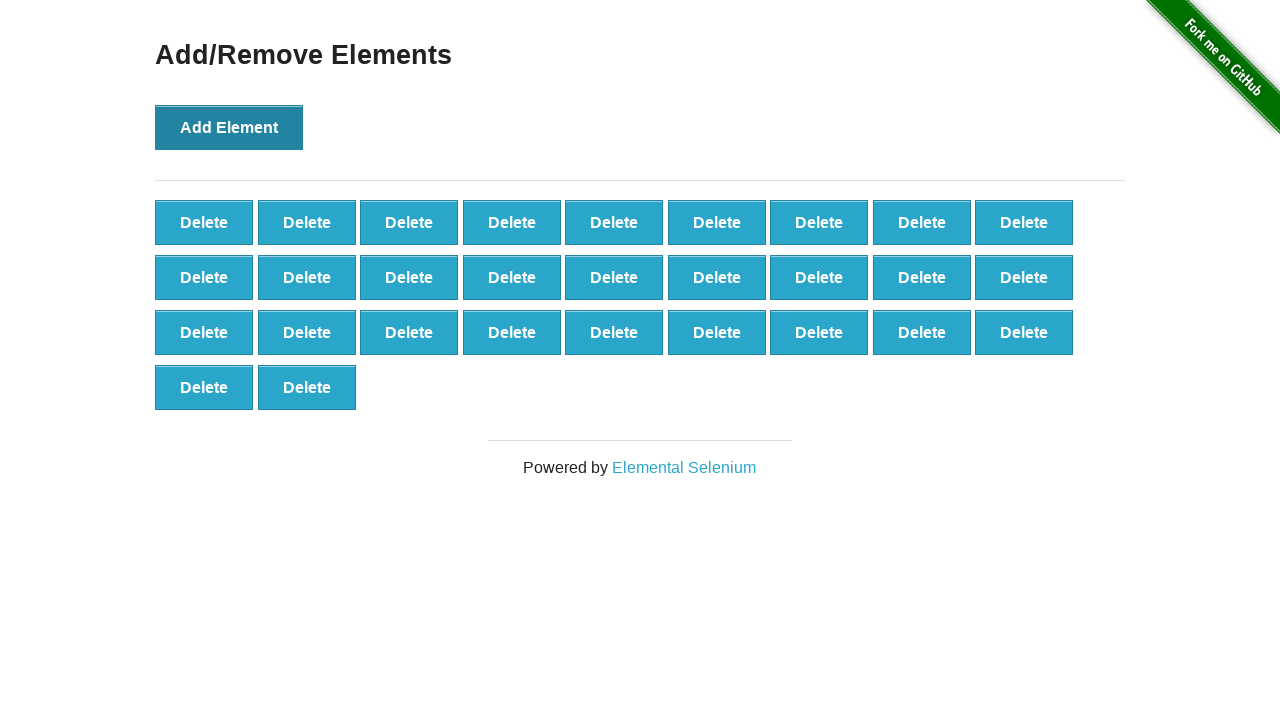

Clicked Add Element button (iteration 30/100) at (229, 127) on button[onclick='addElement()']
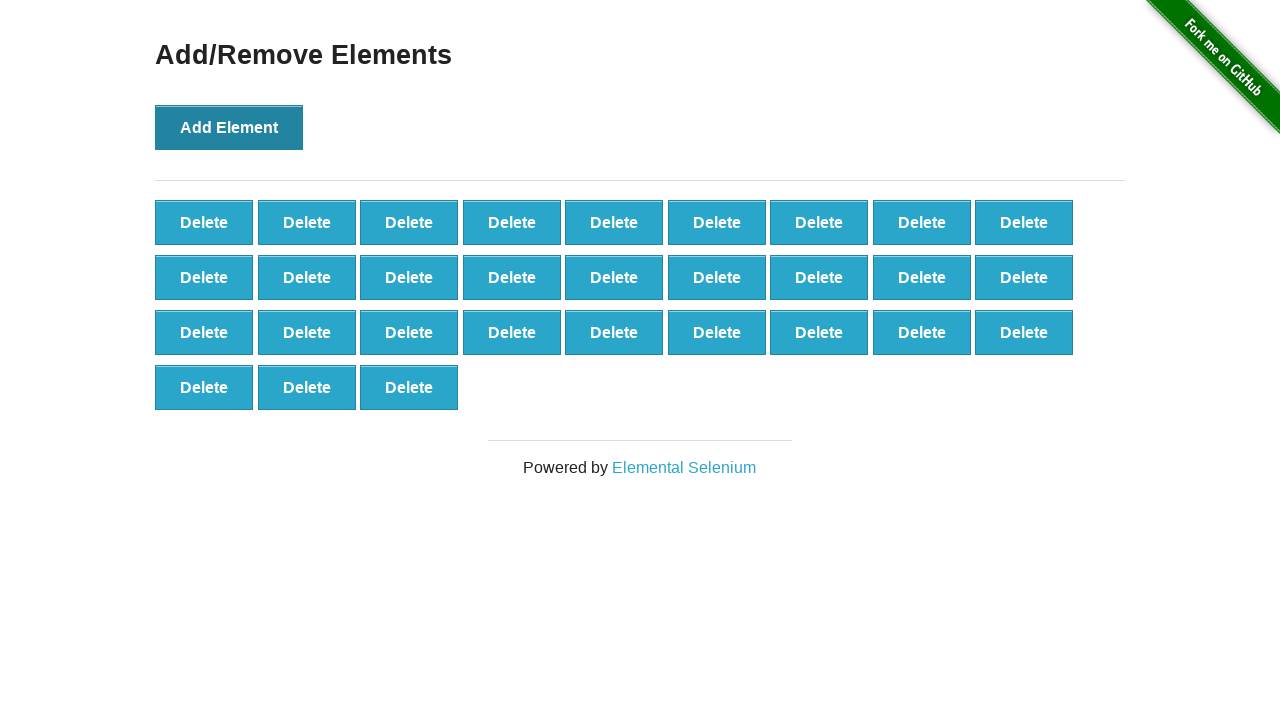

Clicked Add Element button (iteration 31/100) at (229, 127) on button[onclick='addElement()']
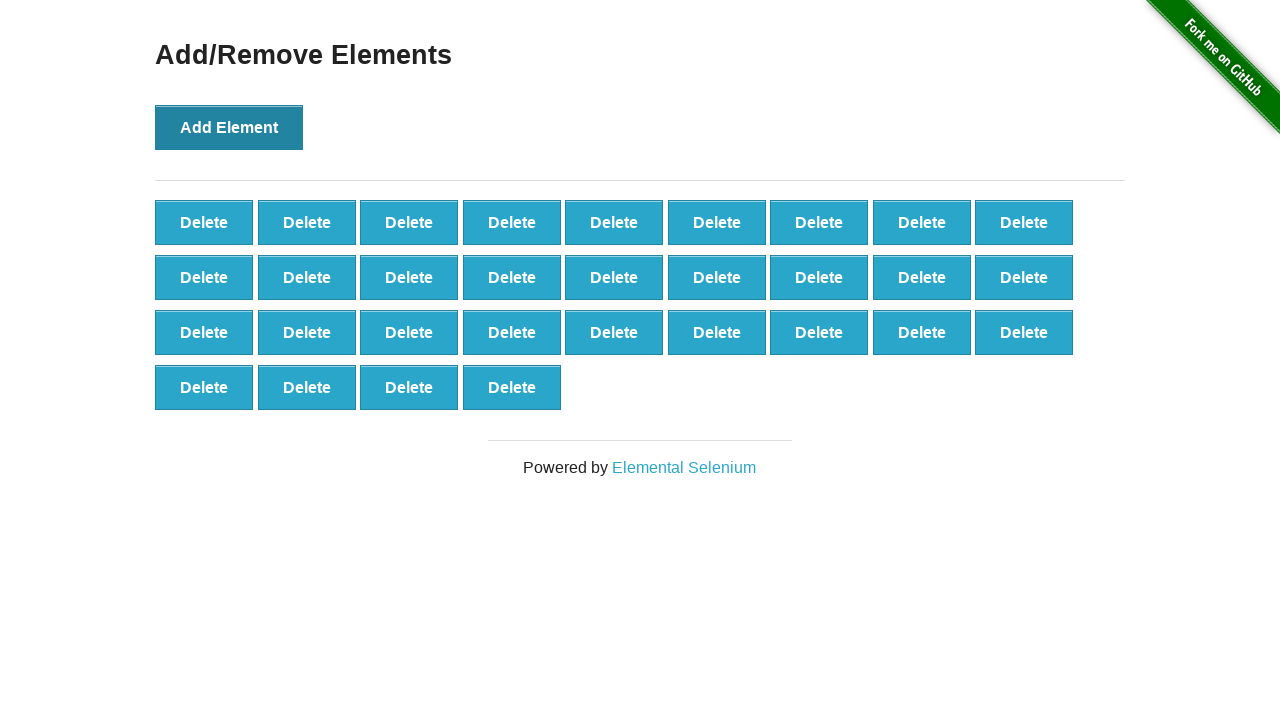

Clicked Add Element button (iteration 32/100) at (229, 127) on button[onclick='addElement()']
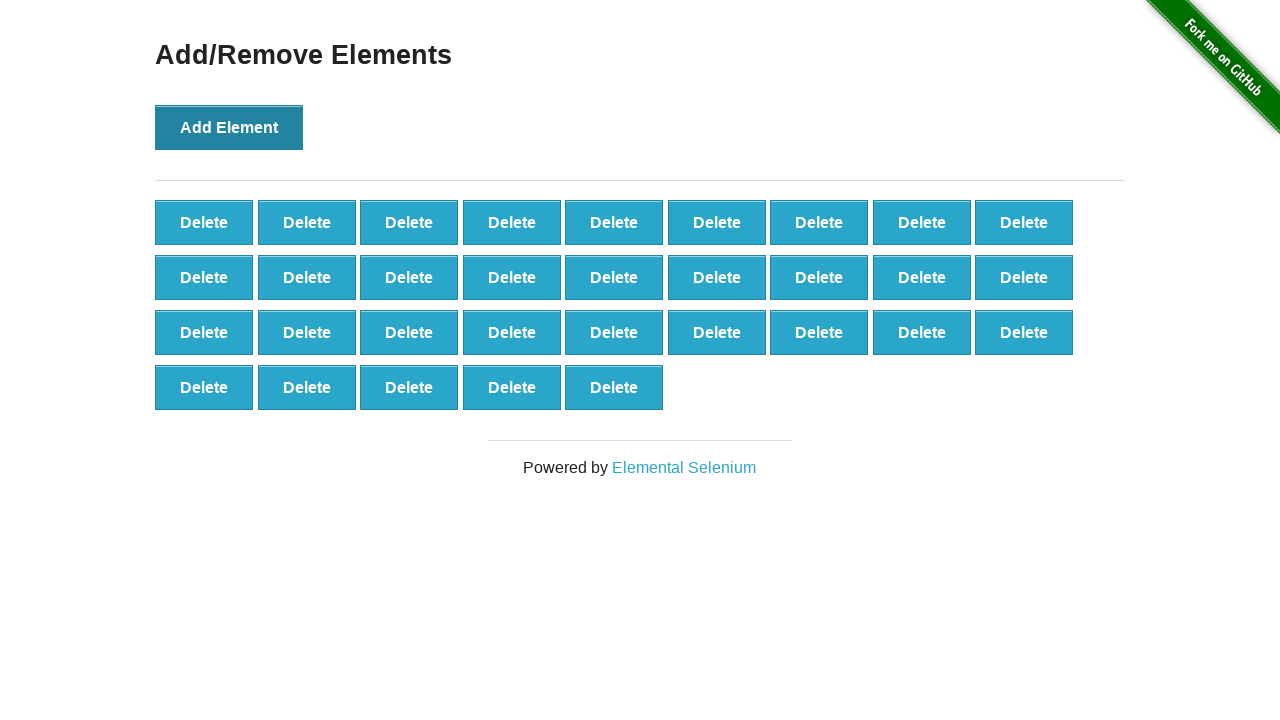

Clicked Add Element button (iteration 33/100) at (229, 127) on button[onclick='addElement()']
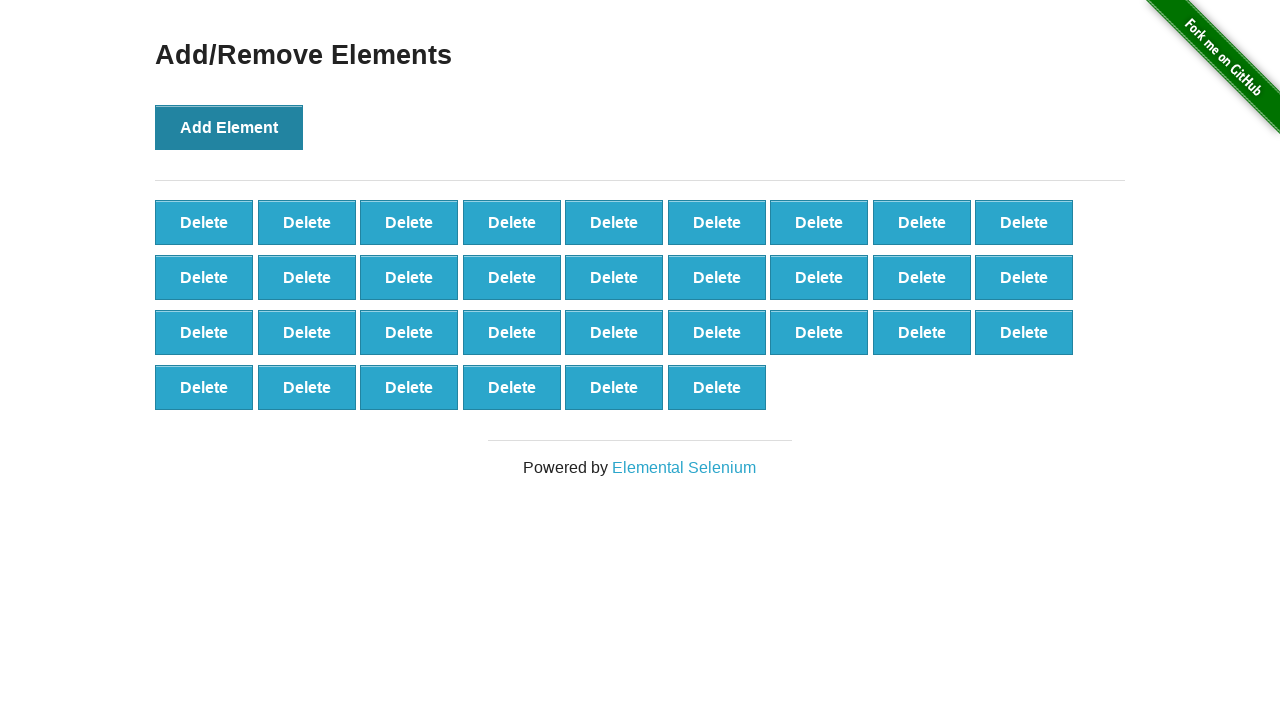

Clicked Add Element button (iteration 34/100) at (229, 127) on button[onclick='addElement()']
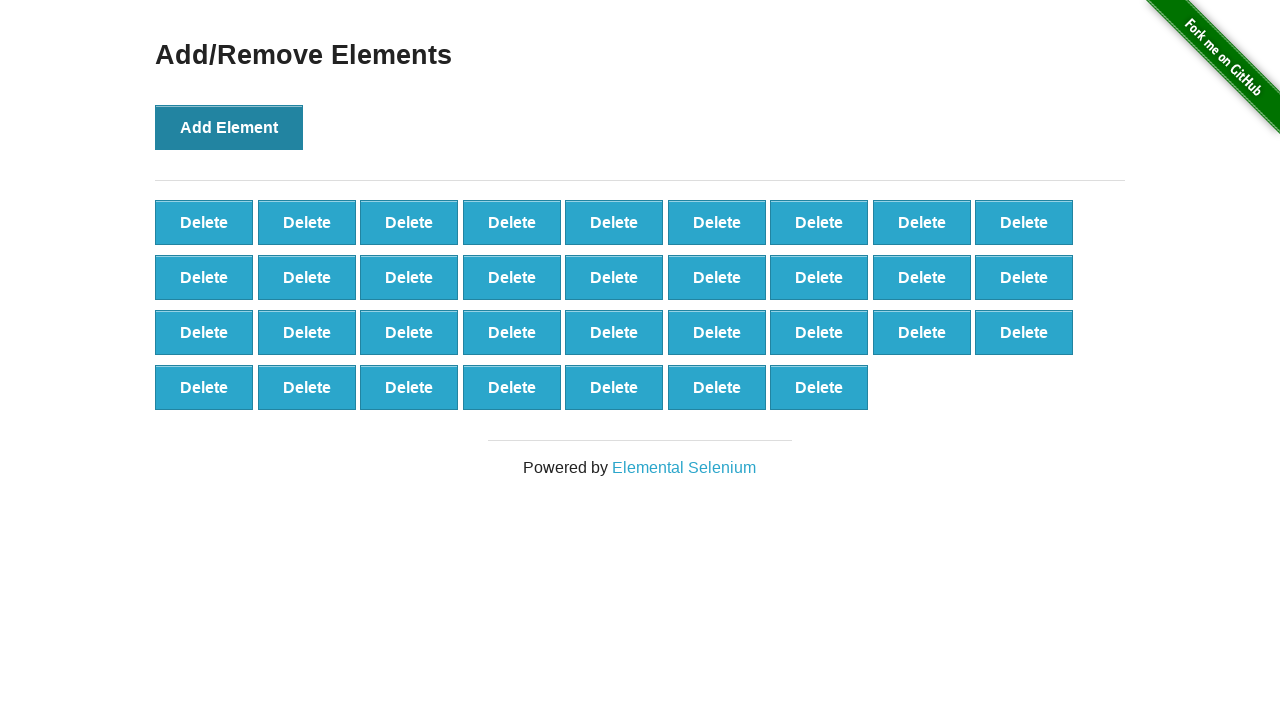

Clicked Add Element button (iteration 35/100) at (229, 127) on button[onclick='addElement()']
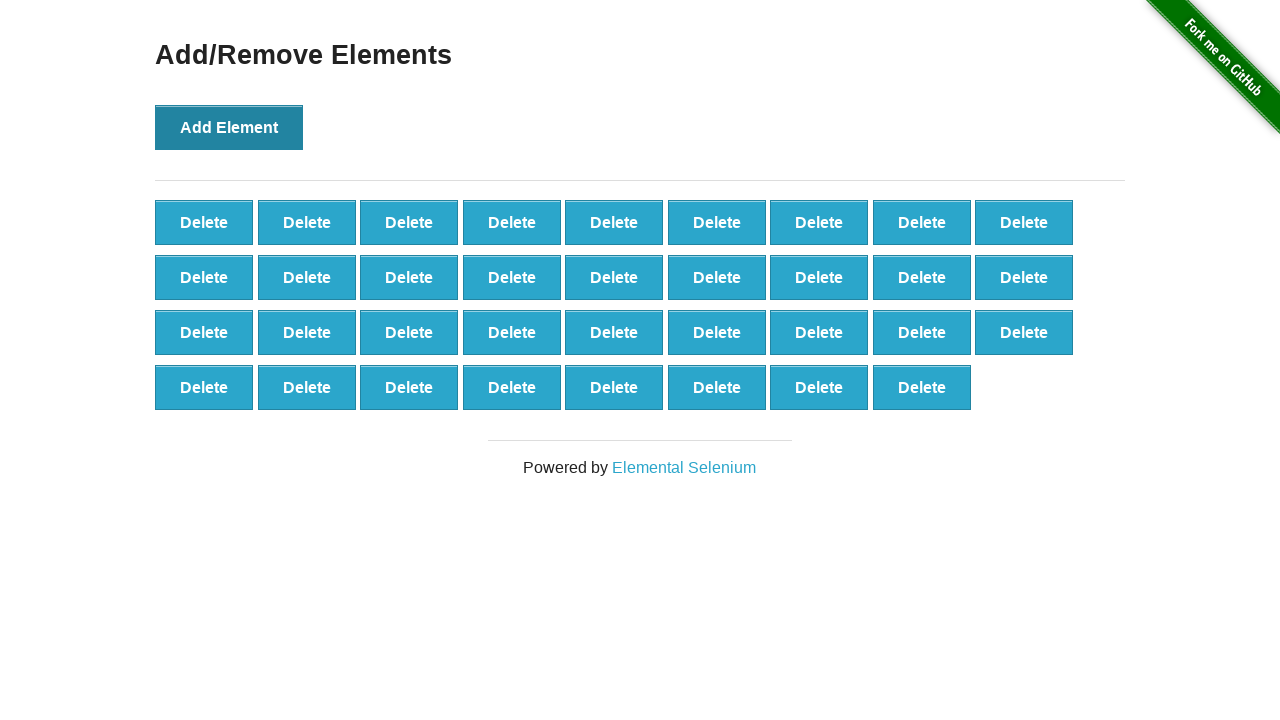

Clicked Add Element button (iteration 36/100) at (229, 127) on button[onclick='addElement()']
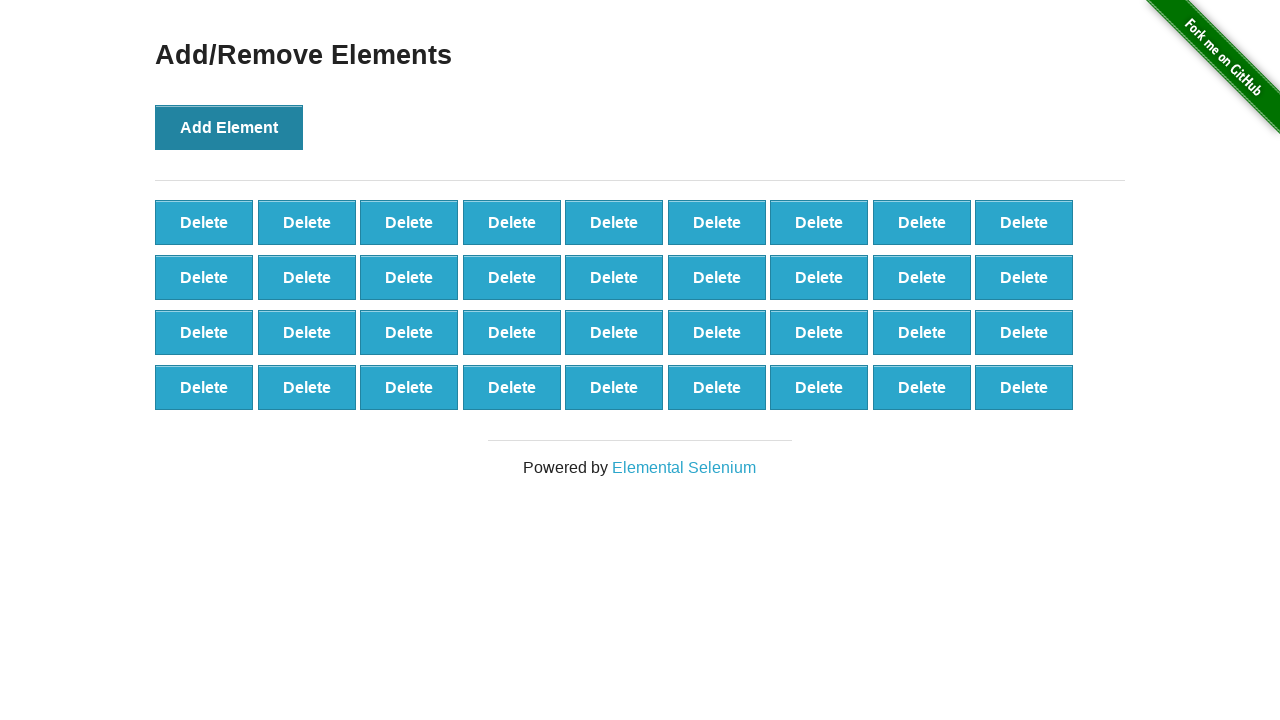

Clicked Add Element button (iteration 37/100) at (229, 127) on button[onclick='addElement()']
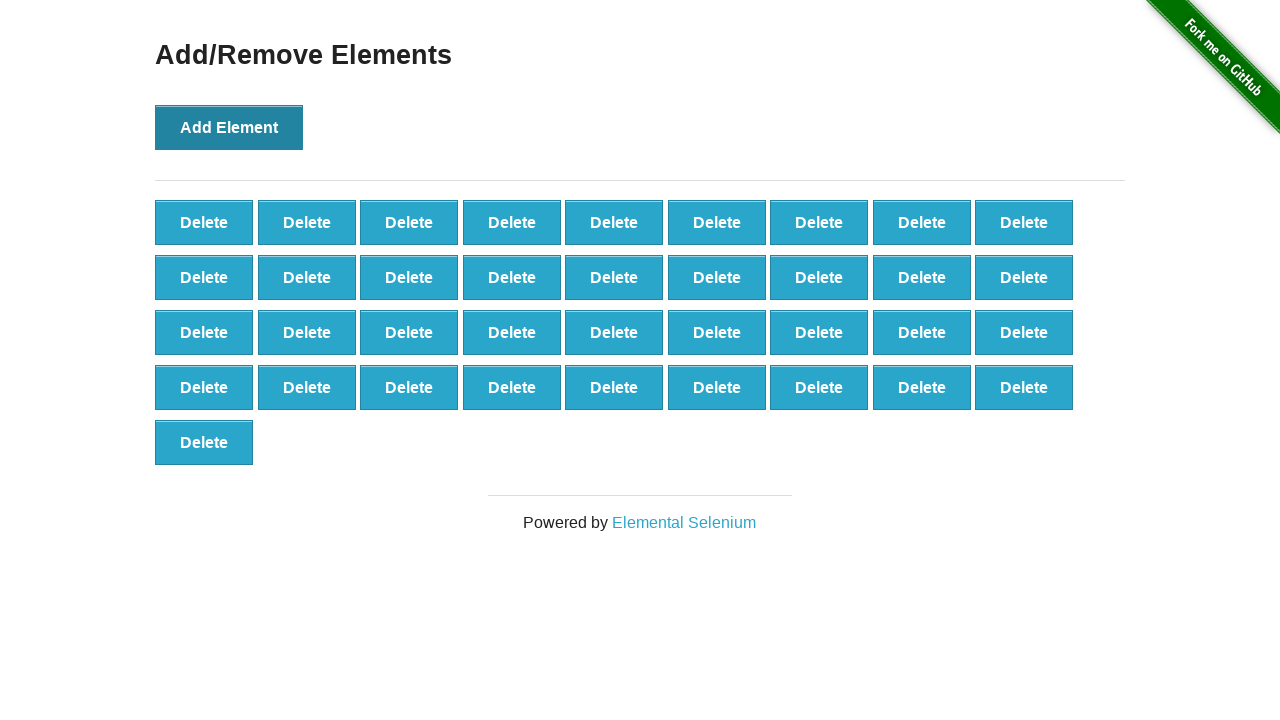

Clicked Add Element button (iteration 38/100) at (229, 127) on button[onclick='addElement()']
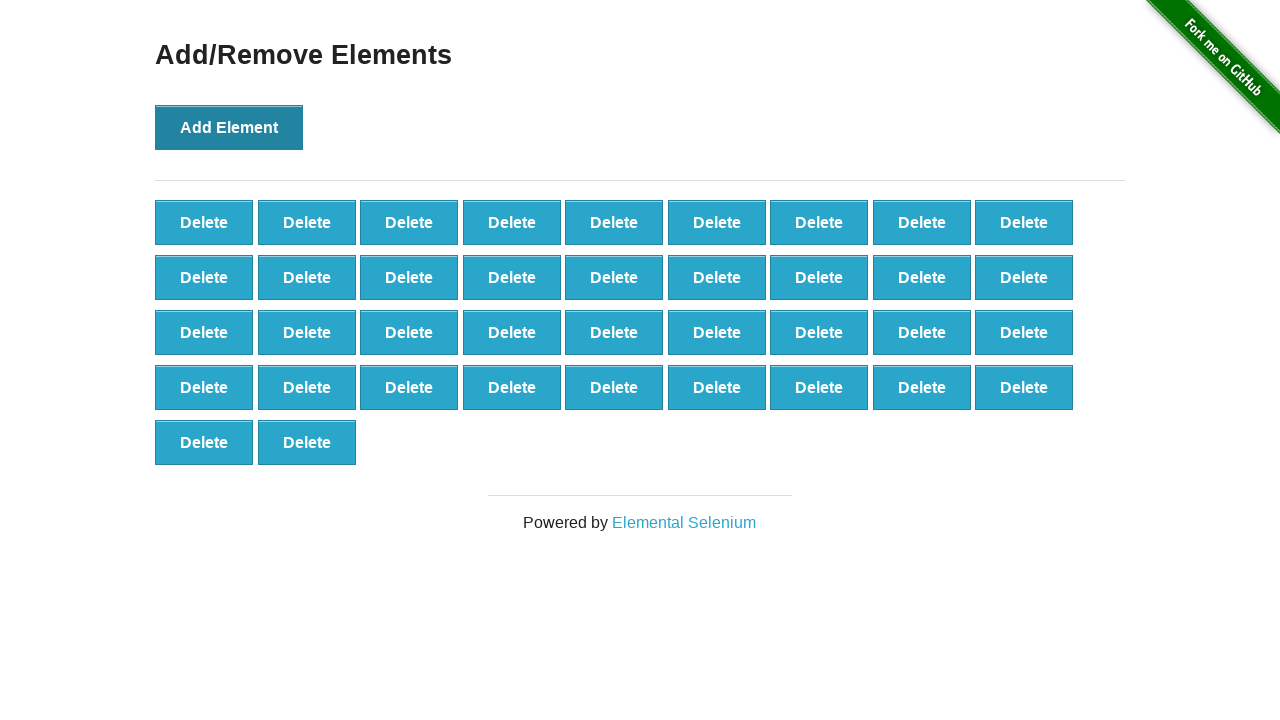

Clicked Add Element button (iteration 39/100) at (229, 127) on button[onclick='addElement()']
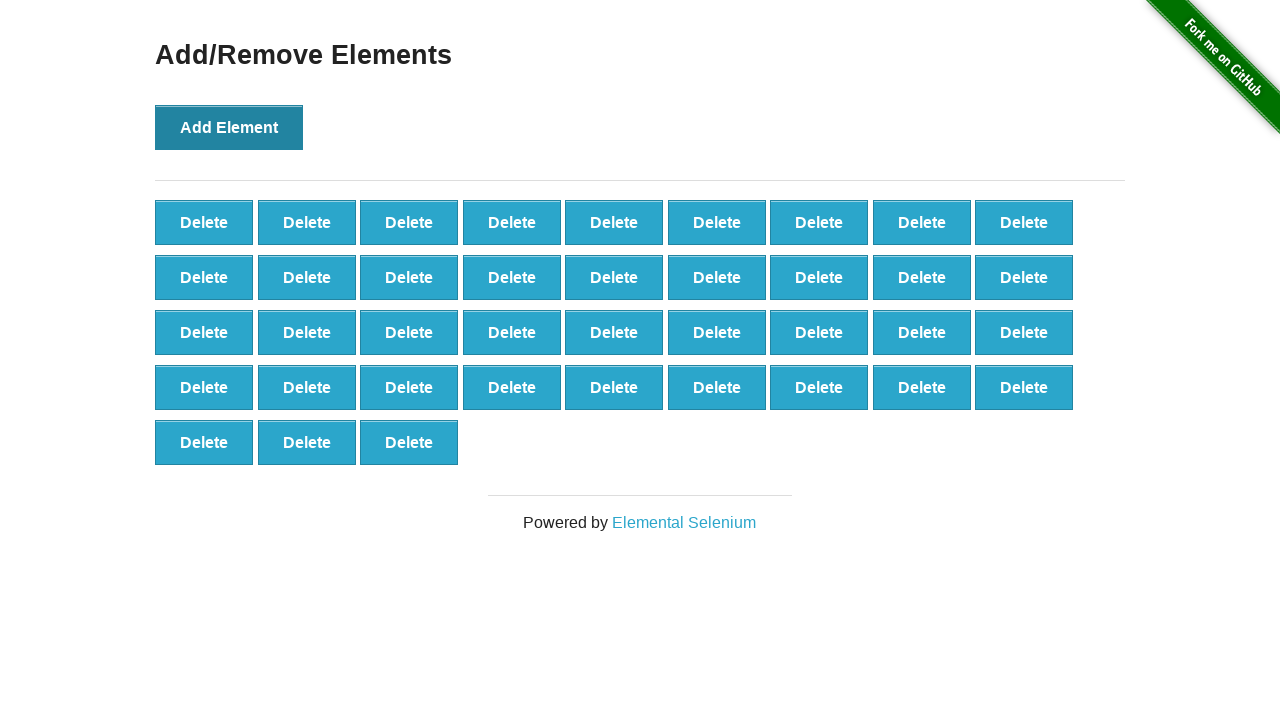

Clicked Add Element button (iteration 40/100) at (229, 127) on button[onclick='addElement()']
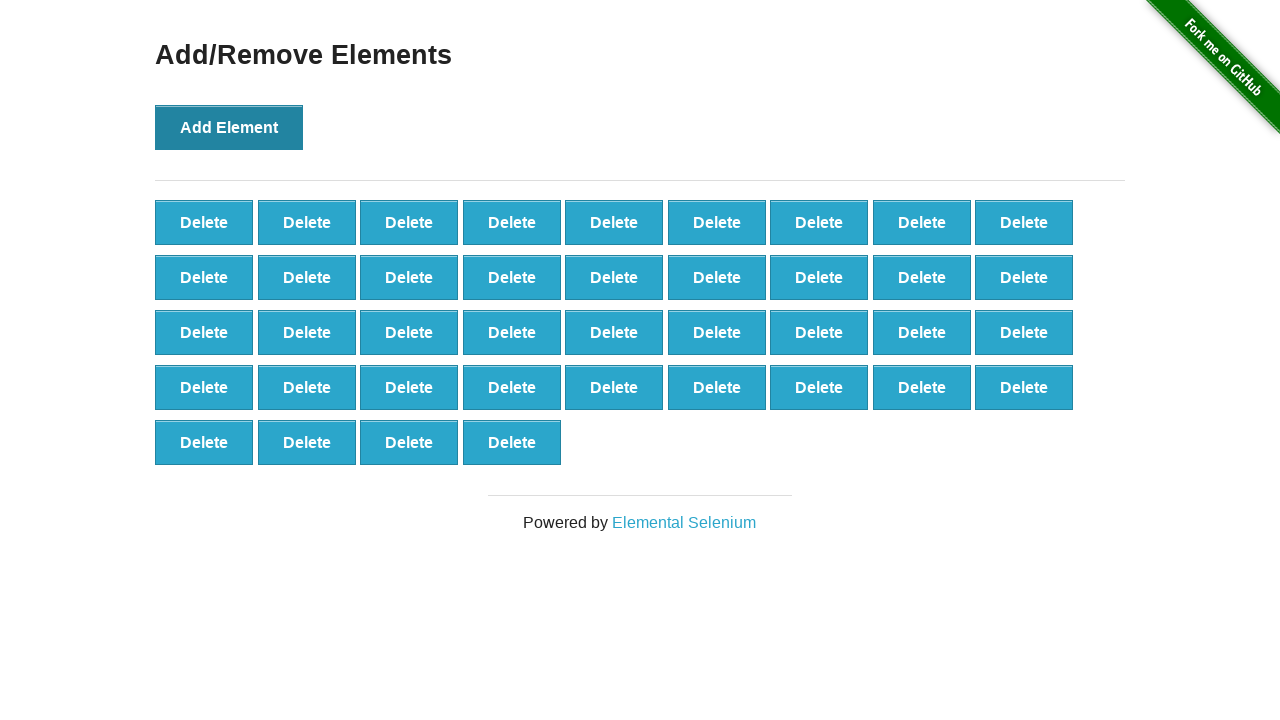

Clicked Add Element button (iteration 41/100) at (229, 127) on button[onclick='addElement()']
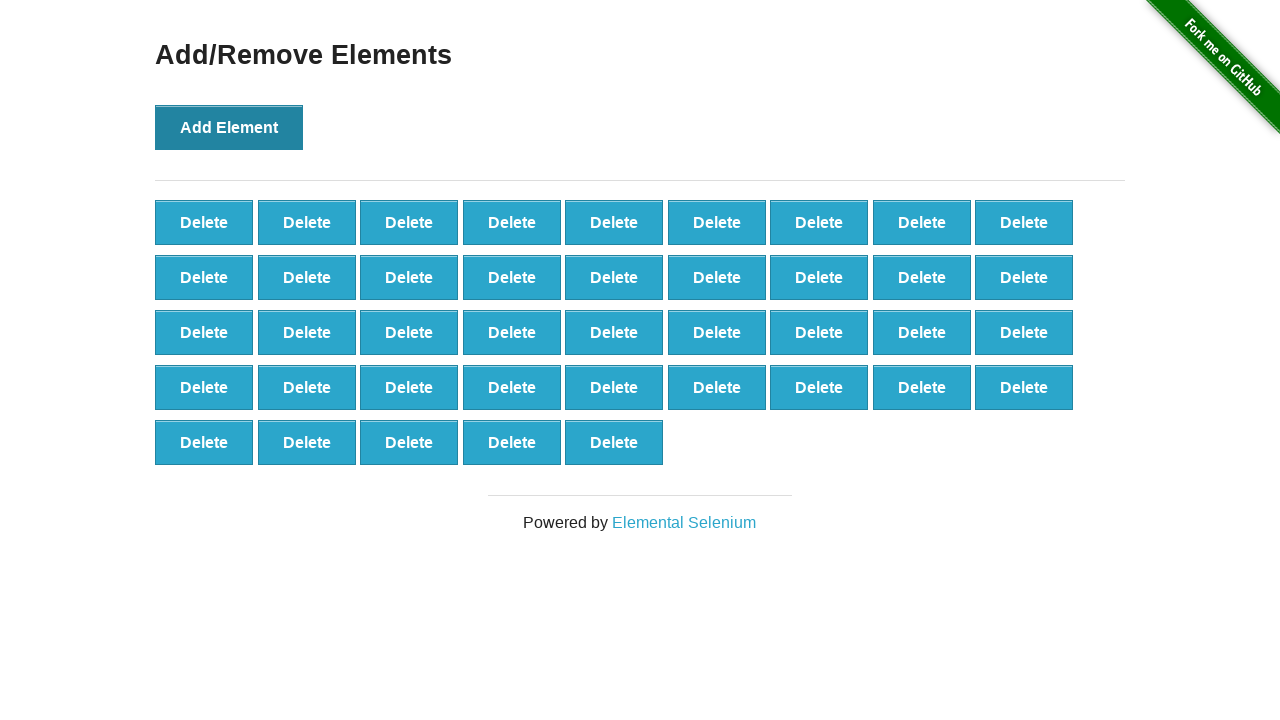

Clicked Add Element button (iteration 42/100) at (229, 127) on button[onclick='addElement()']
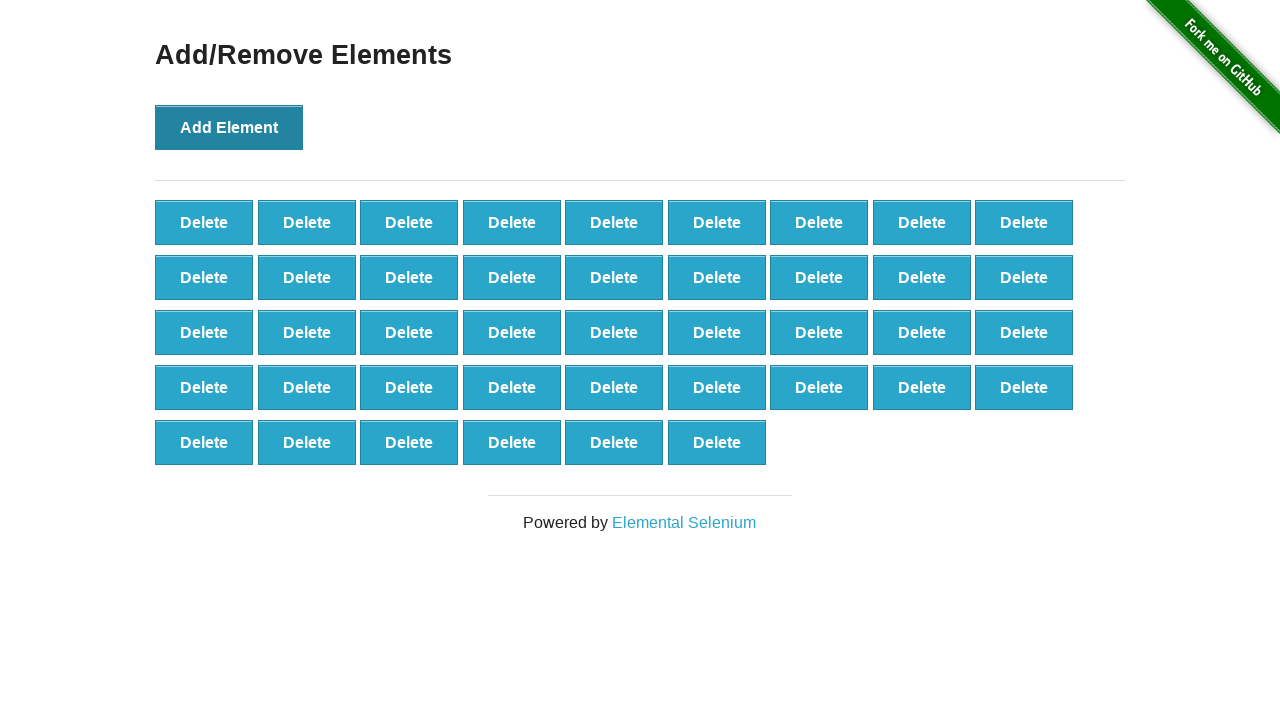

Clicked Add Element button (iteration 43/100) at (229, 127) on button[onclick='addElement()']
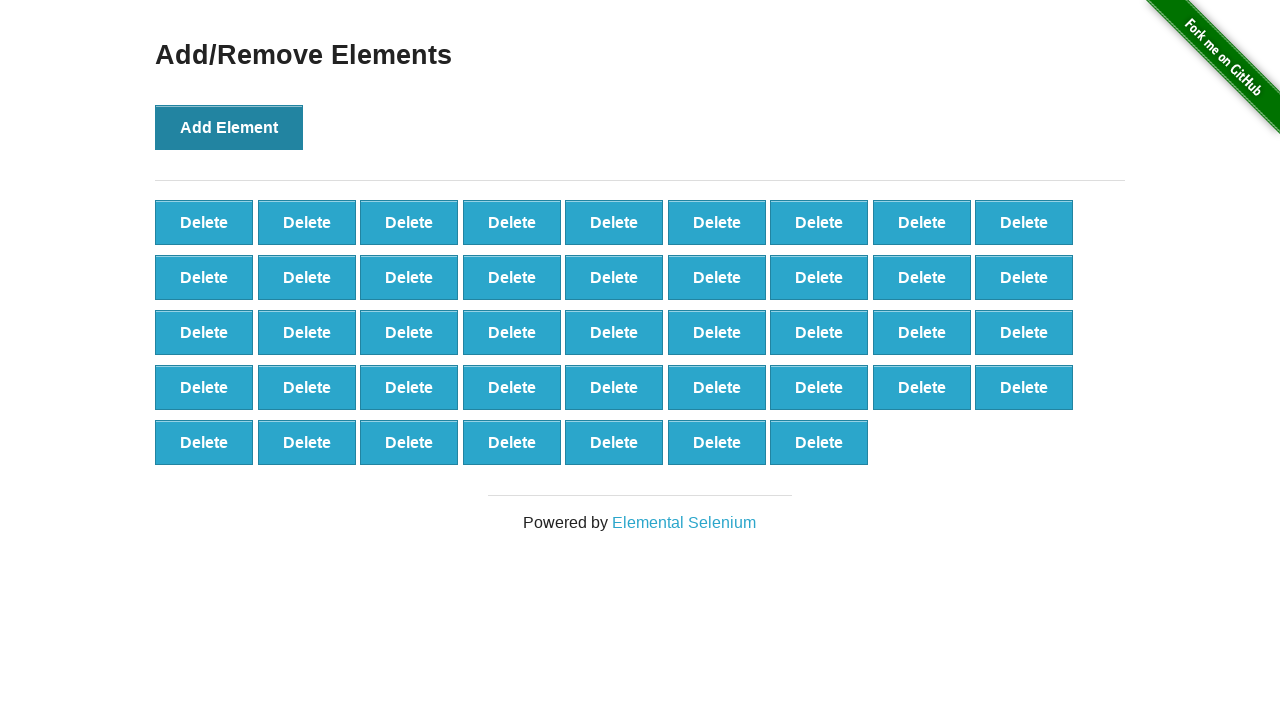

Clicked Add Element button (iteration 44/100) at (229, 127) on button[onclick='addElement()']
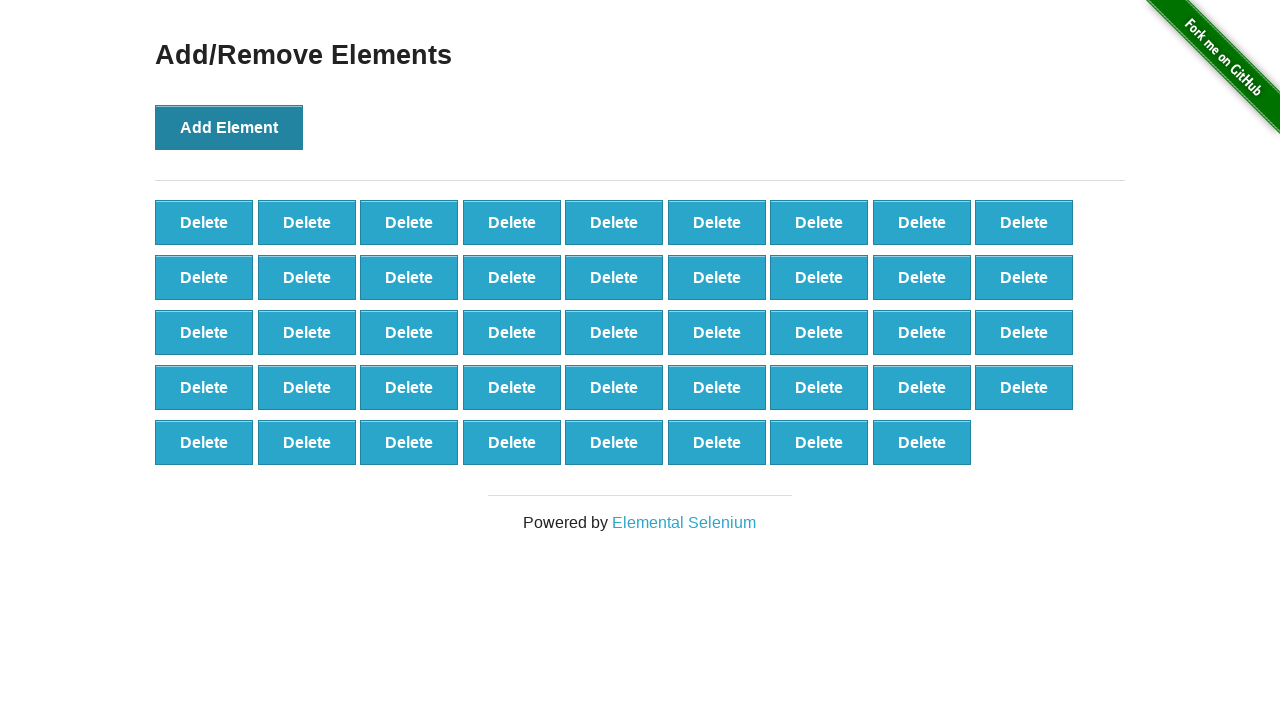

Clicked Add Element button (iteration 45/100) at (229, 127) on button[onclick='addElement()']
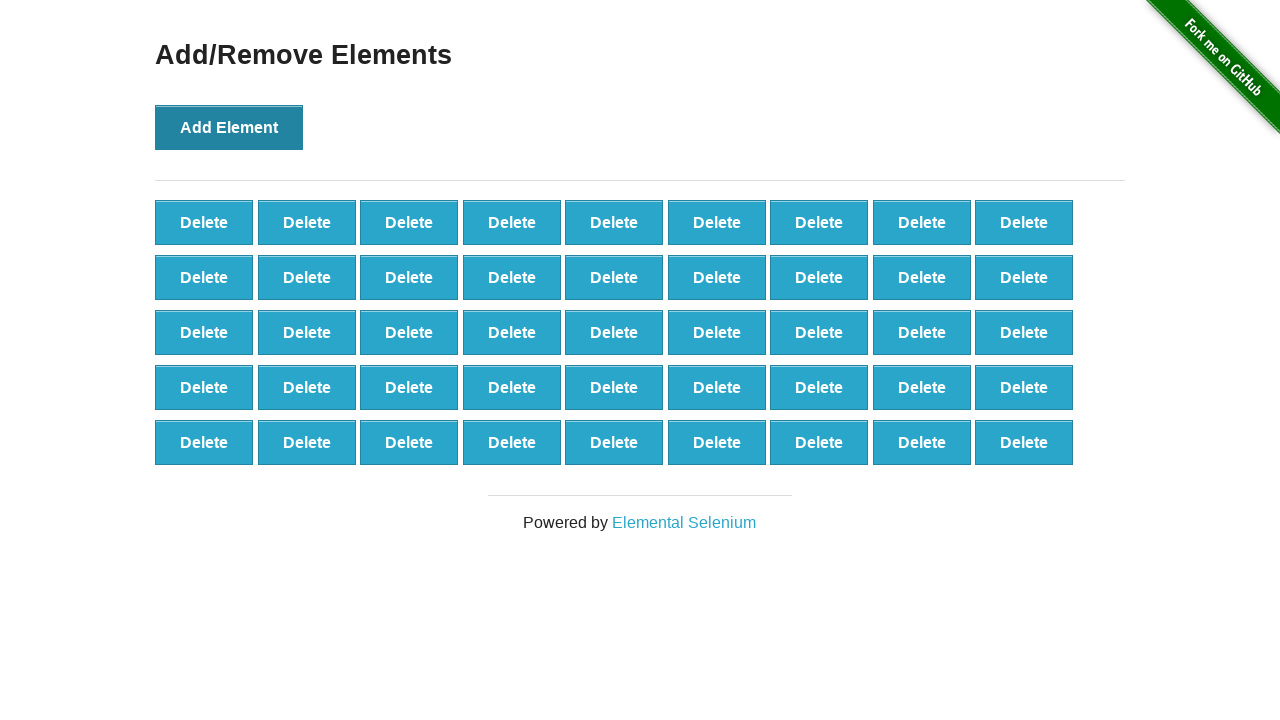

Clicked Add Element button (iteration 46/100) at (229, 127) on button[onclick='addElement()']
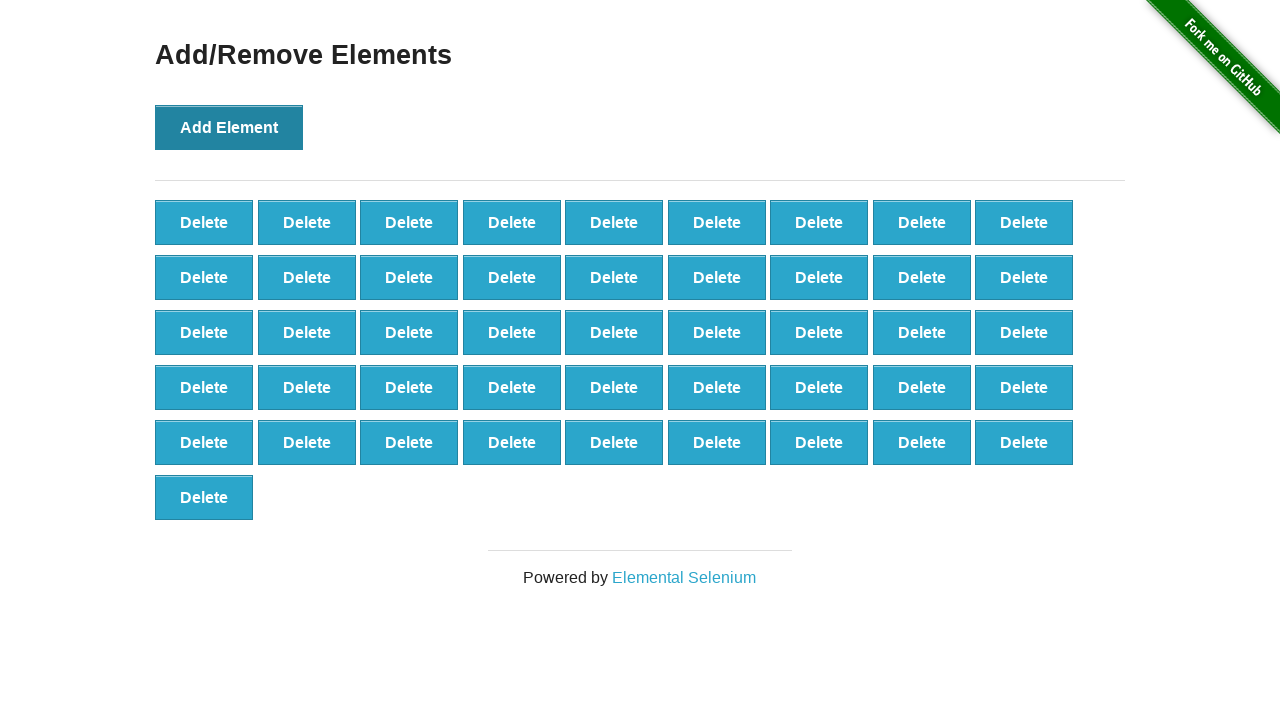

Clicked Add Element button (iteration 47/100) at (229, 127) on button[onclick='addElement()']
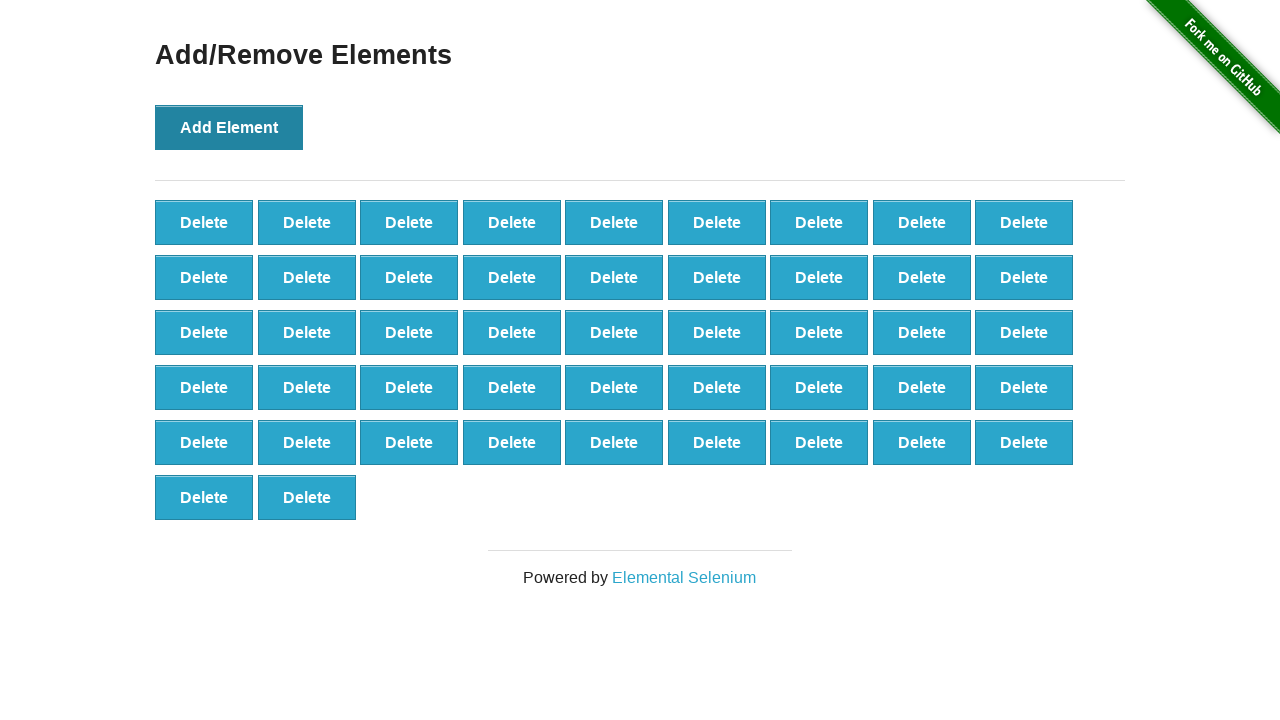

Clicked Add Element button (iteration 48/100) at (229, 127) on button[onclick='addElement()']
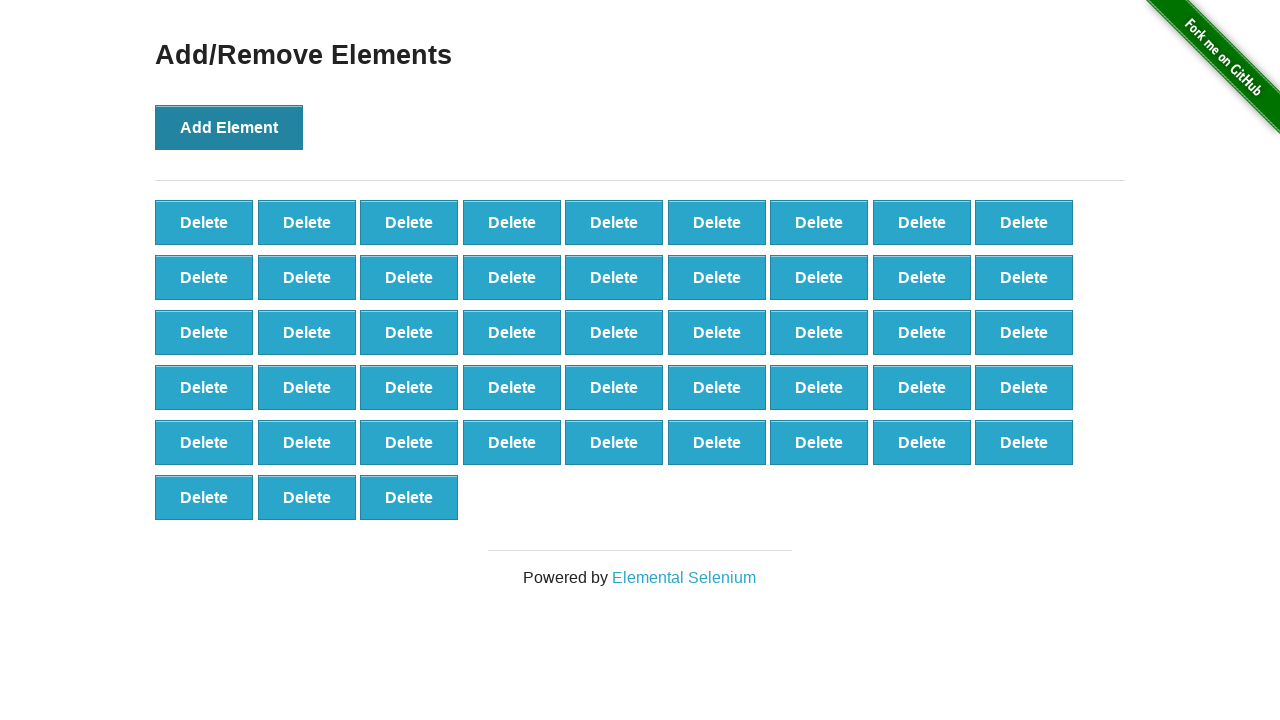

Clicked Add Element button (iteration 49/100) at (229, 127) on button[onclick='addElement()']
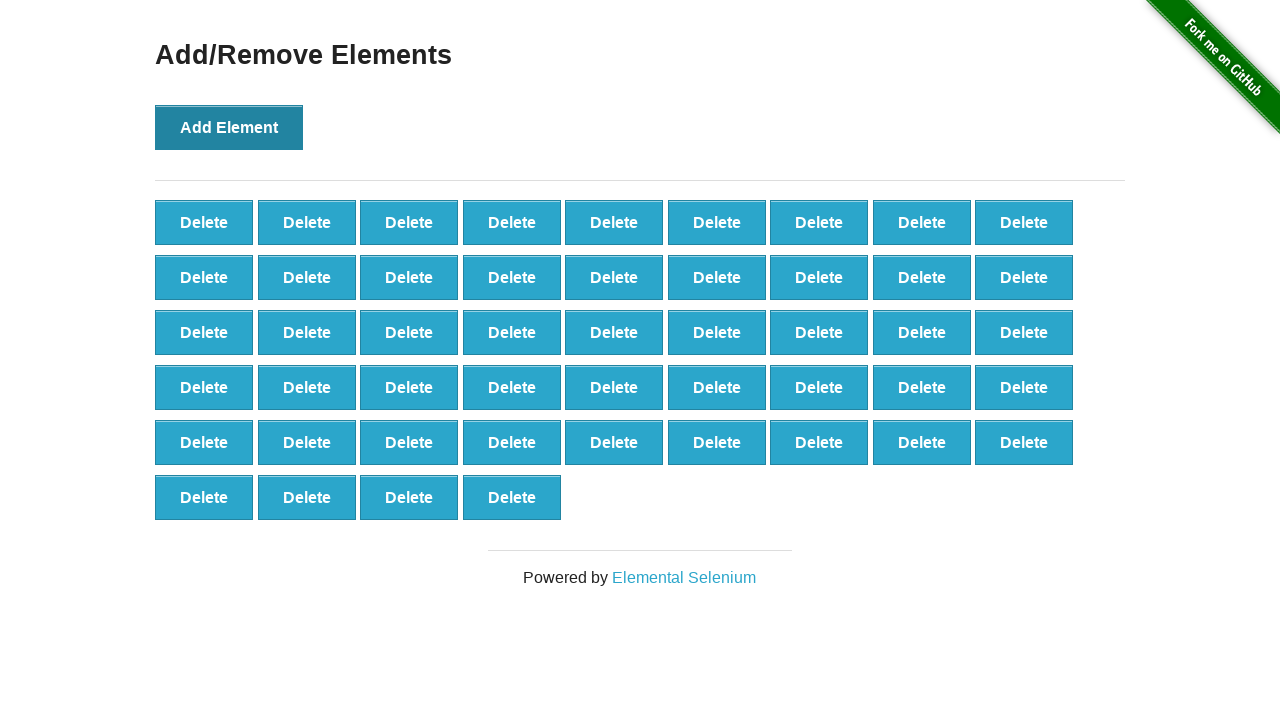

Clicked Add Element button (iteration 50/100) at (229, 127) on button[onclick='addElement()']
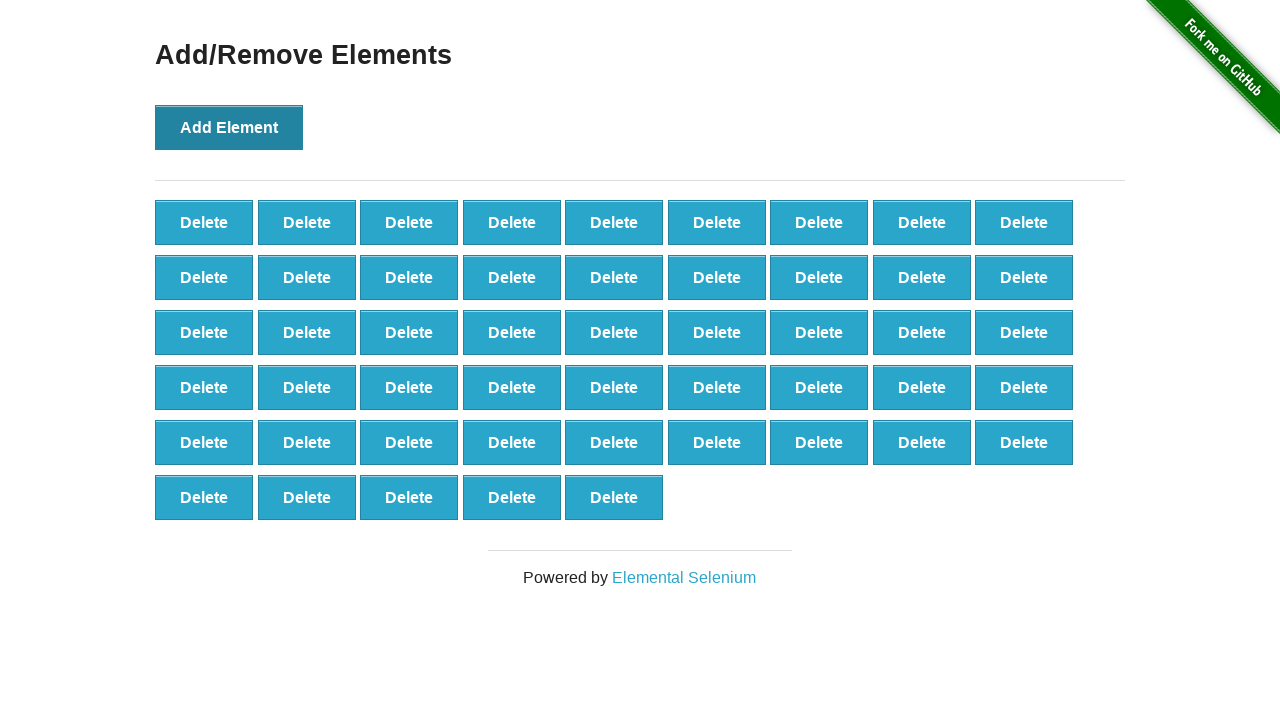

Clicked Add Element button (iteration 51/100) at (229, 127) on button[onclick='addElement()']
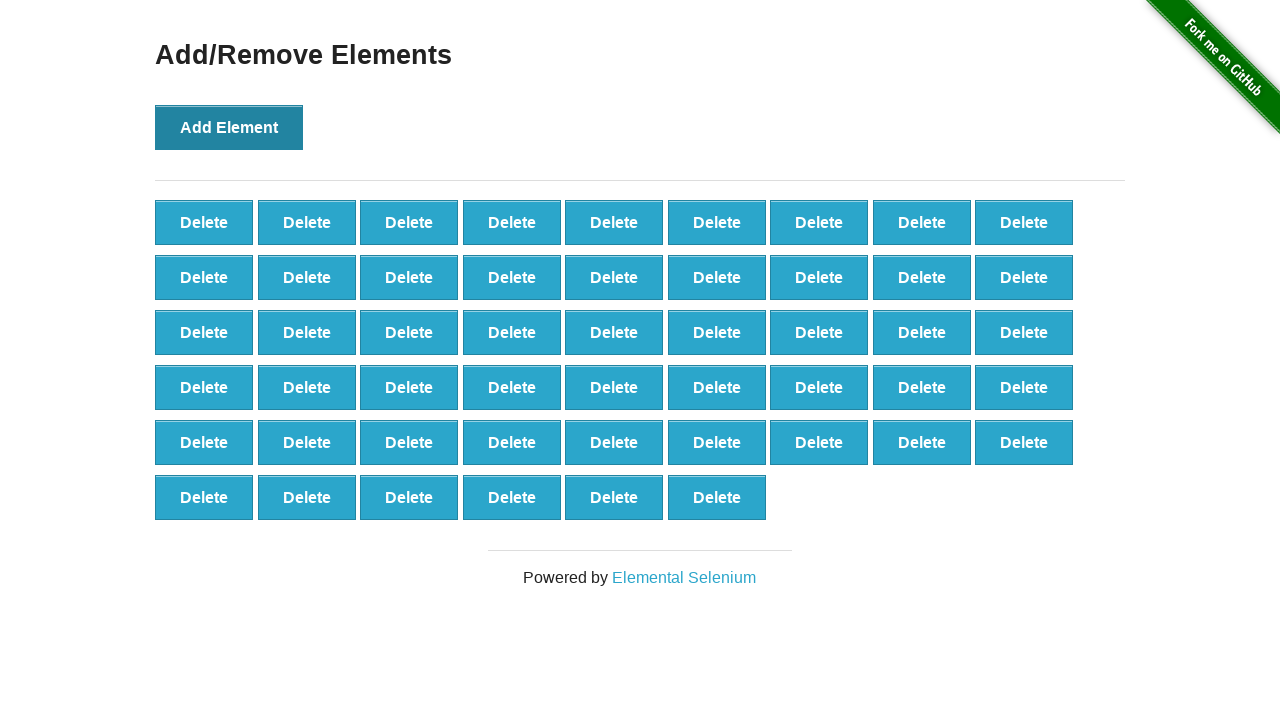

Clicked Add Element button (iteration 52/100) at (229, 127) on button[onclick='addElement()']
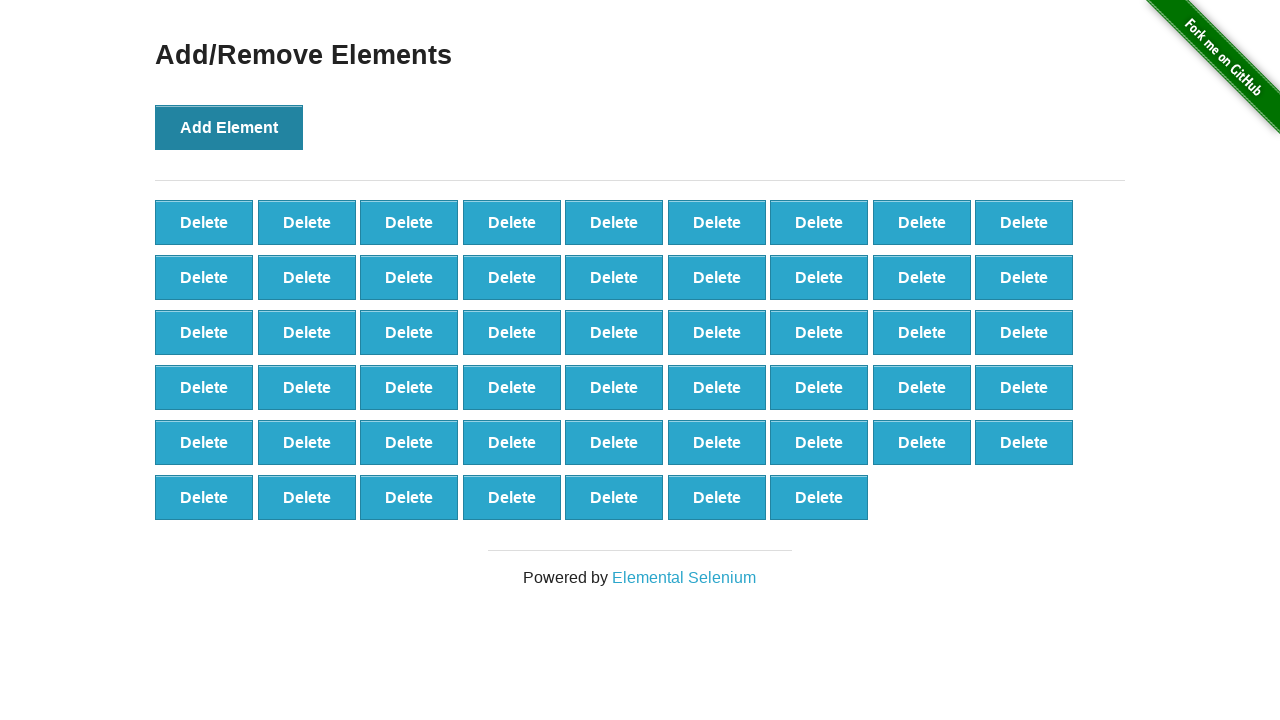

Clicked Add Element button (iteration 53/100) at (229, 127) on button[onclick='addElement()']
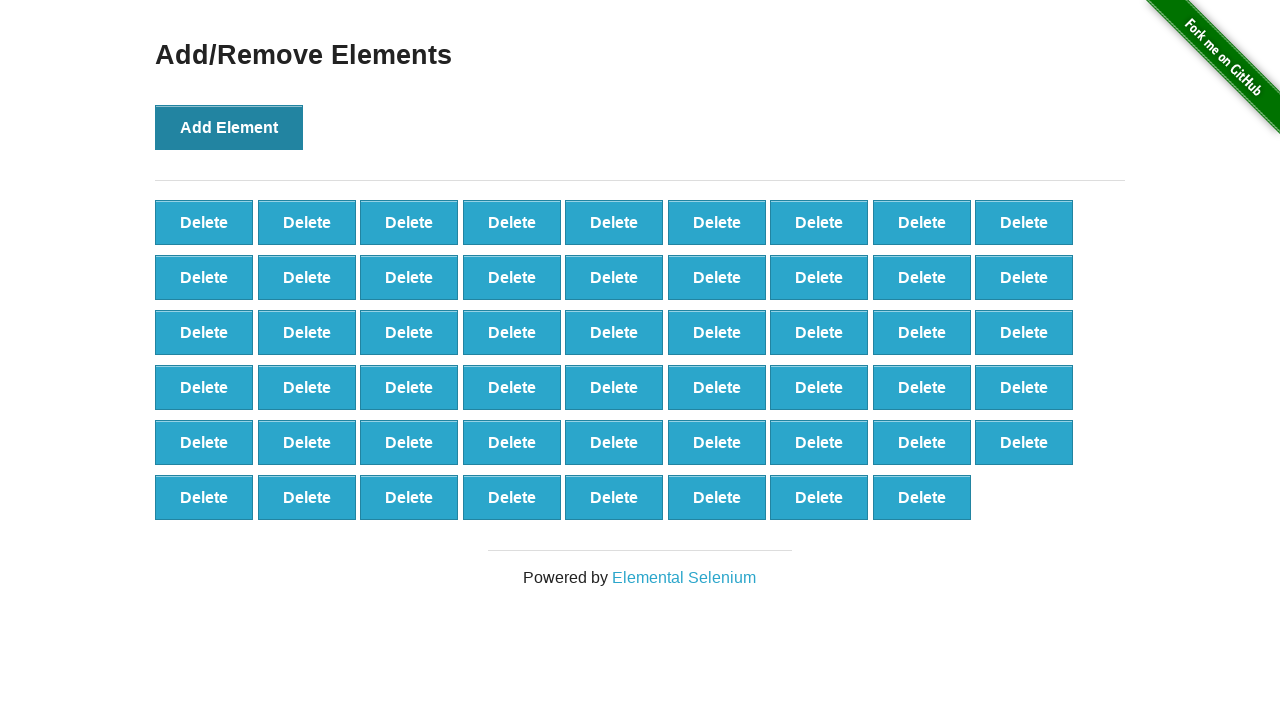

Clicked Add Element button (iteration 54/100) at (229, 127) on button[onclick='addElement()']
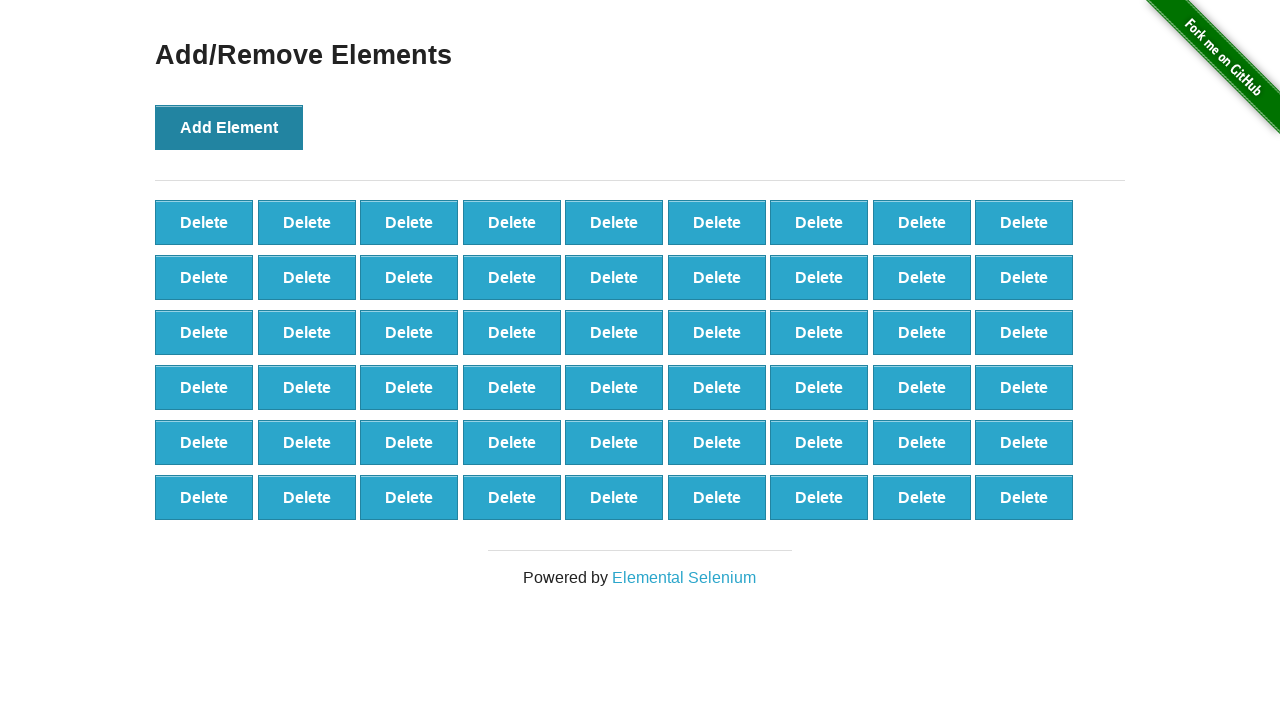

Clicked Add Element button (iteration 55/100) at (229, 127) on button[onclick='addElement()']
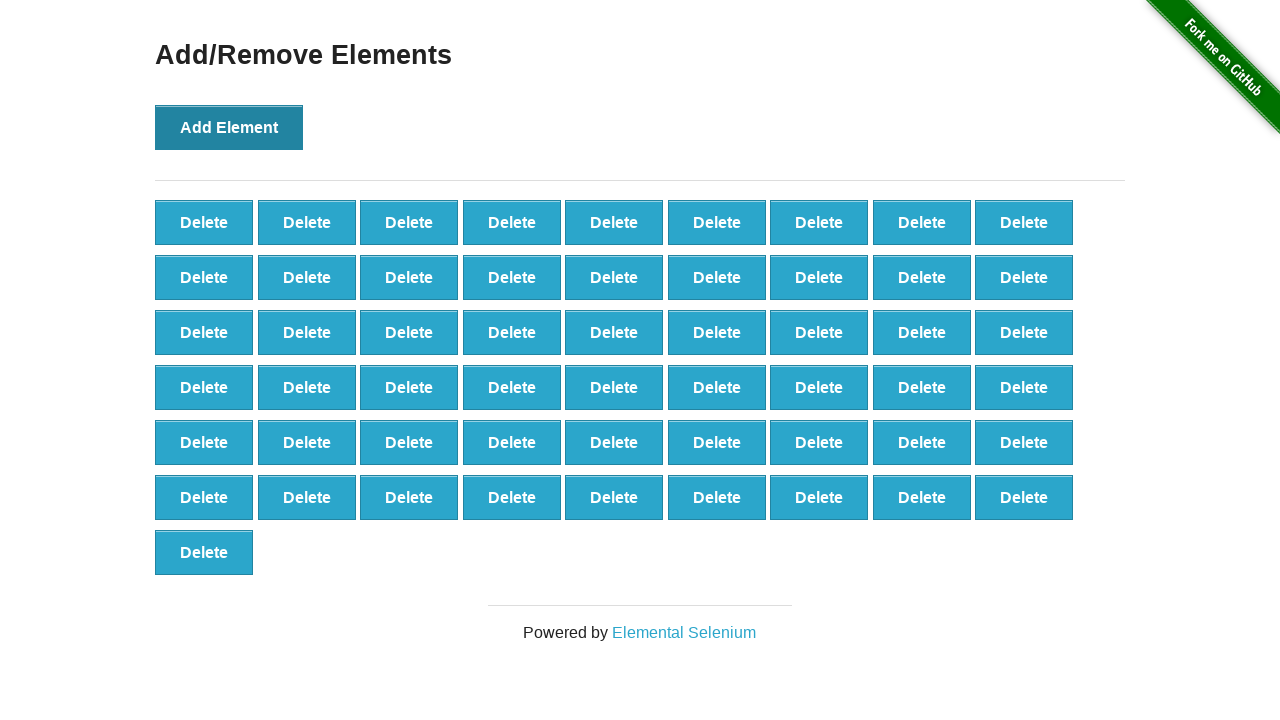

Clicked Add Element button (iteration 56/100) at (229, 127) on button[onclick='addElement()']
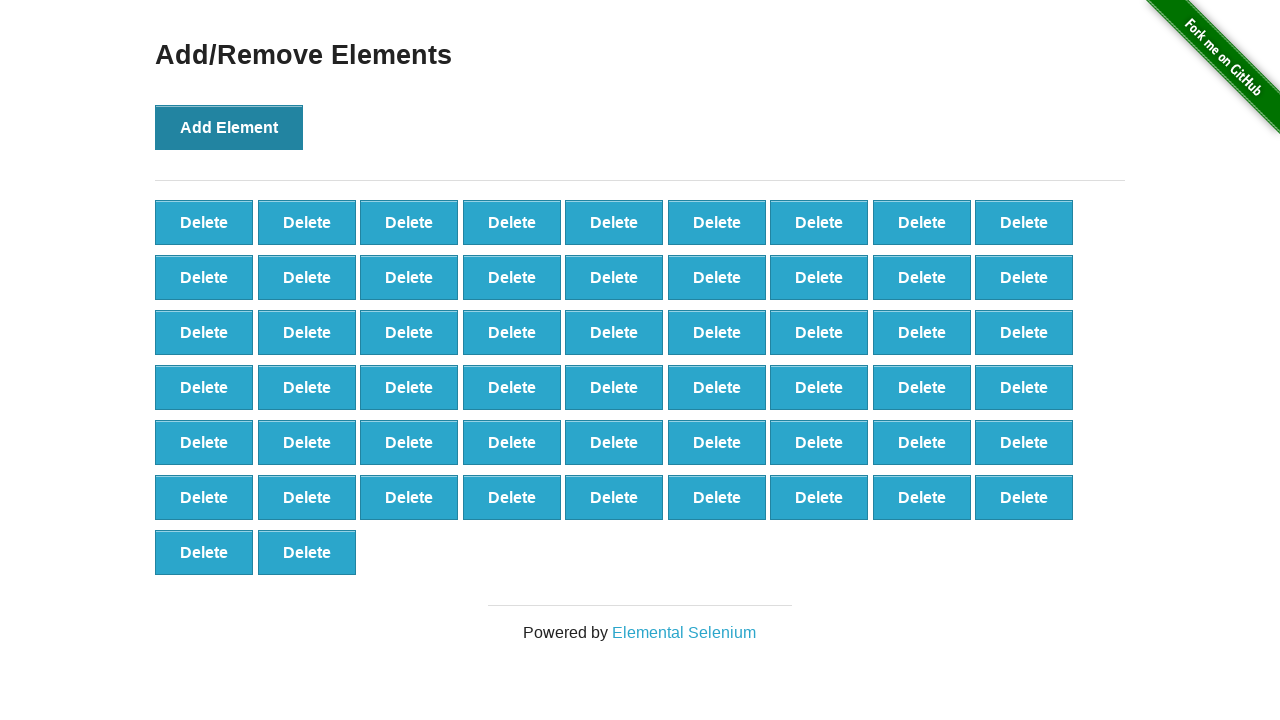

Clicked Add Element button (iteration 57/100) at (229, 127) on button[onclick='addElement()']
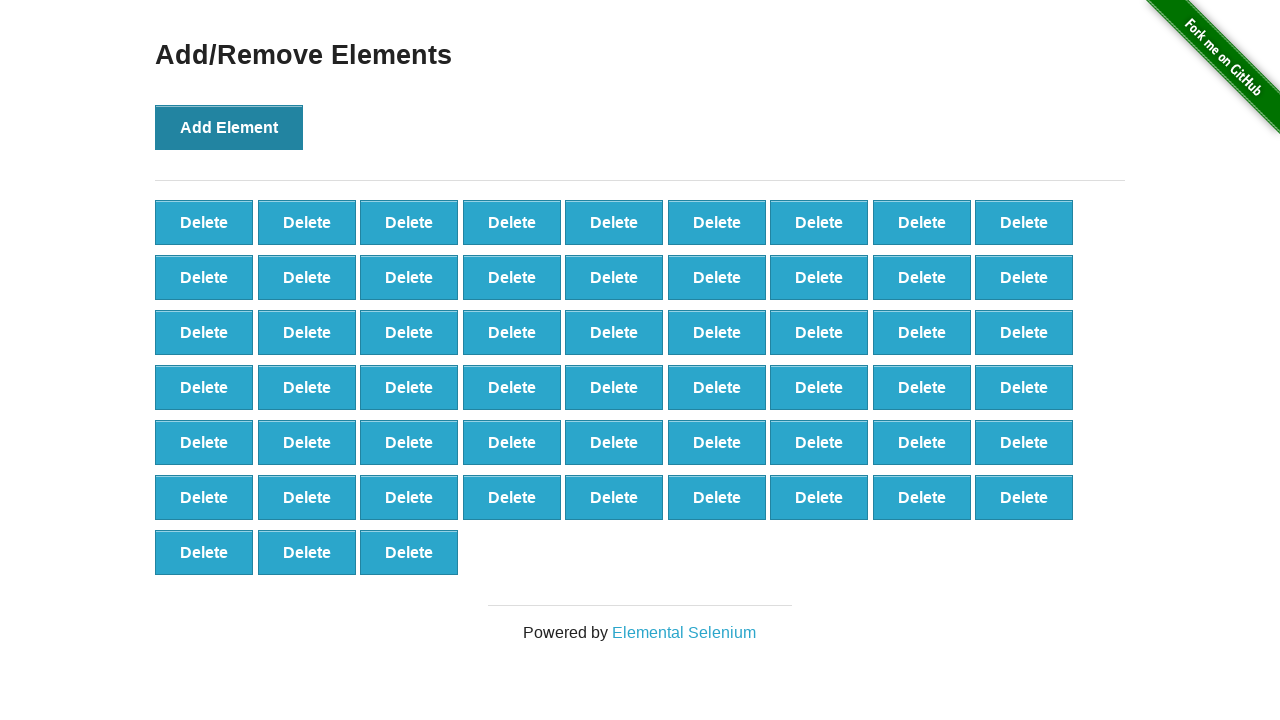

Clicked Add Element button (iteration 58/100) at (229, 127) on button[onclick='addElement()']
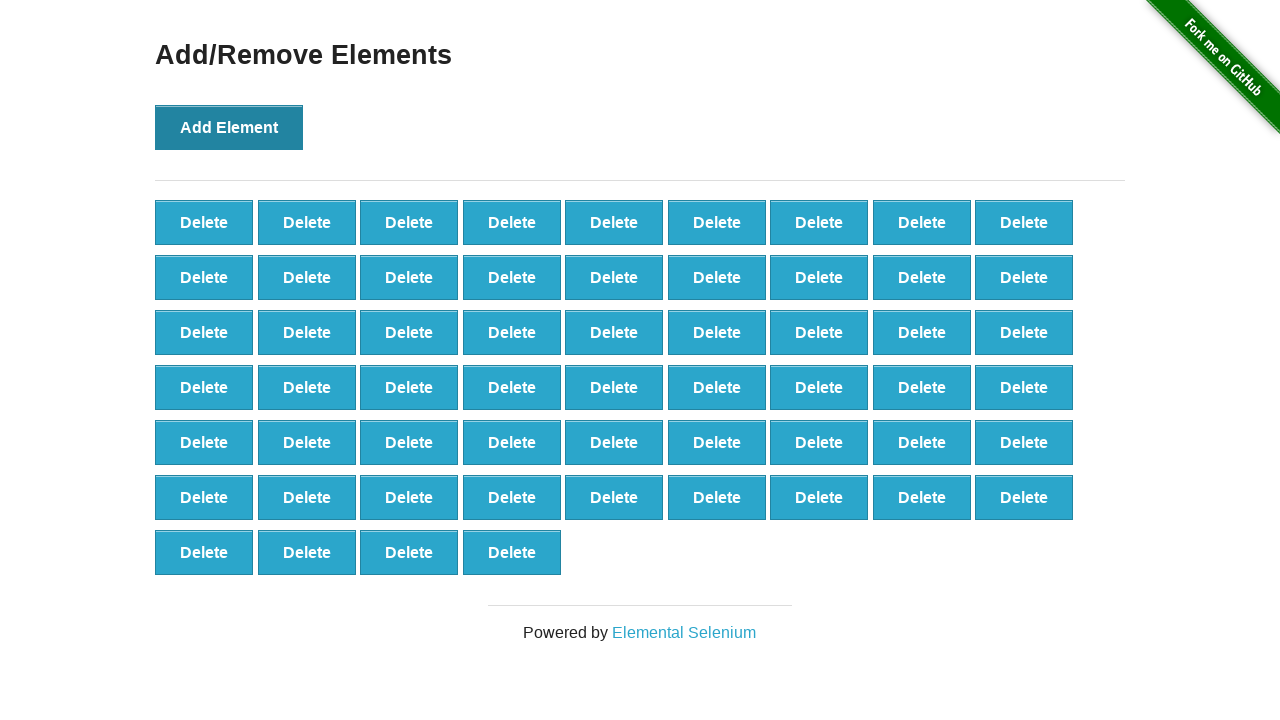

Clicked Add Element button (iteration 59/100) at (229, 127) on button[onclick='addElement()']
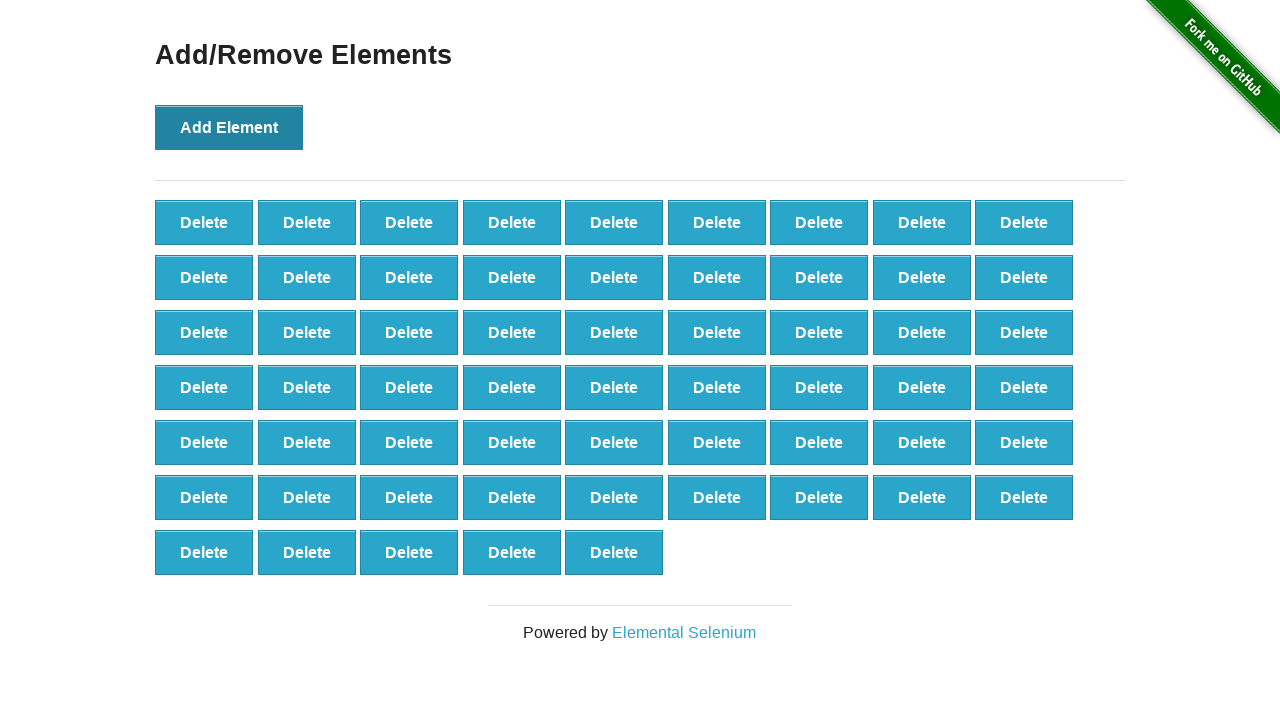

Clicked Add Element button (iteration 60/100) at (229, 127) on button[onclick='addElement()']
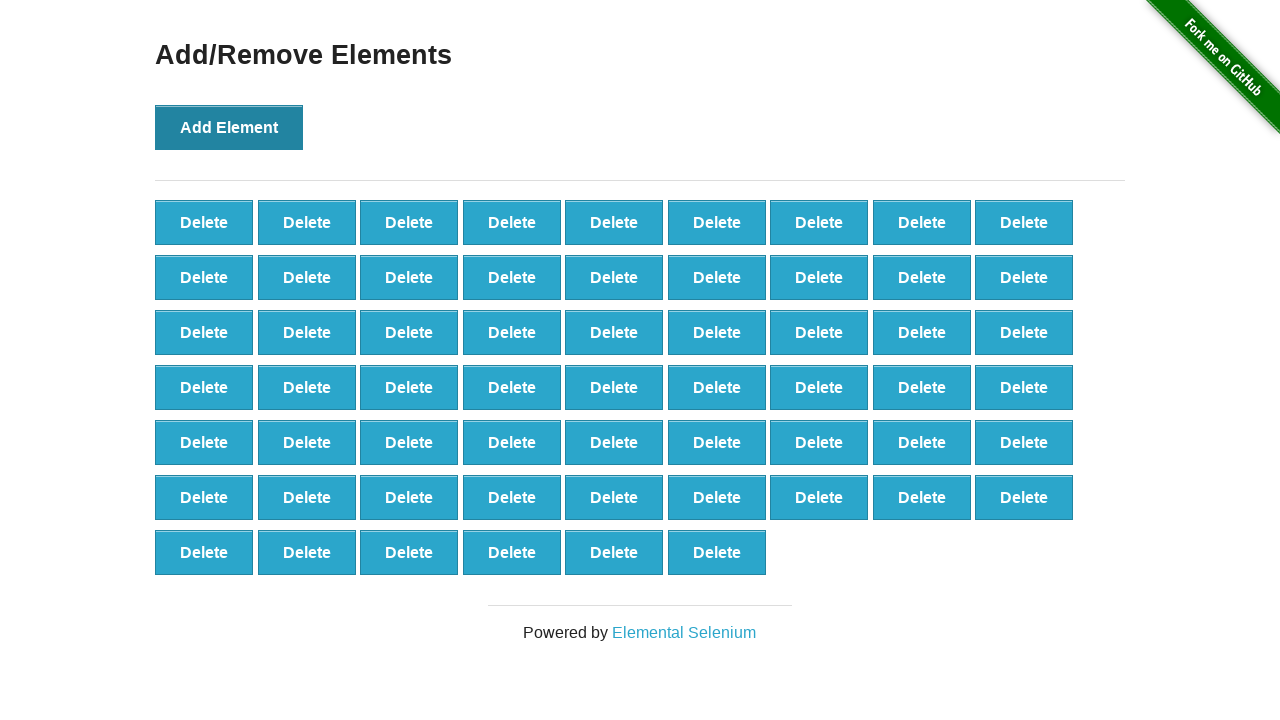

Clicked Add Element button (iteration 61/100) at (229, 127) on button[onclick='addElement()']
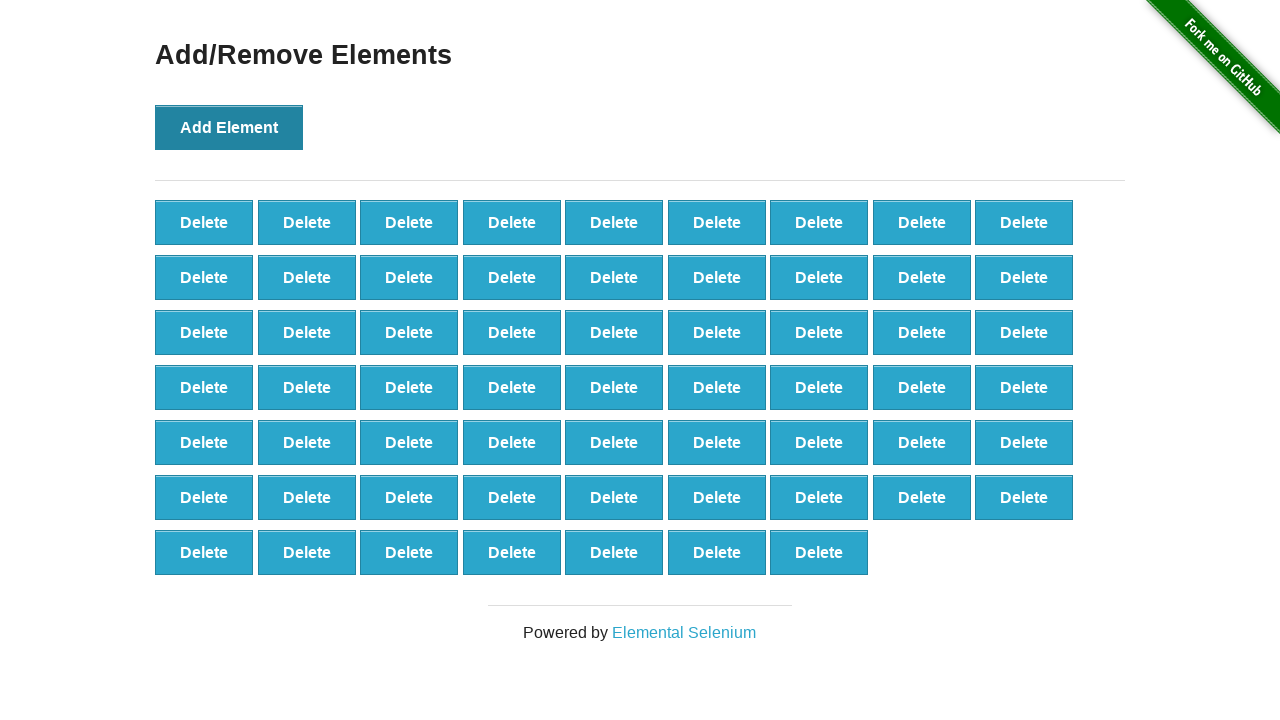

Clicked Add Element button (iteration 62/100) at (229, 127) on button[onclick='addElement()']
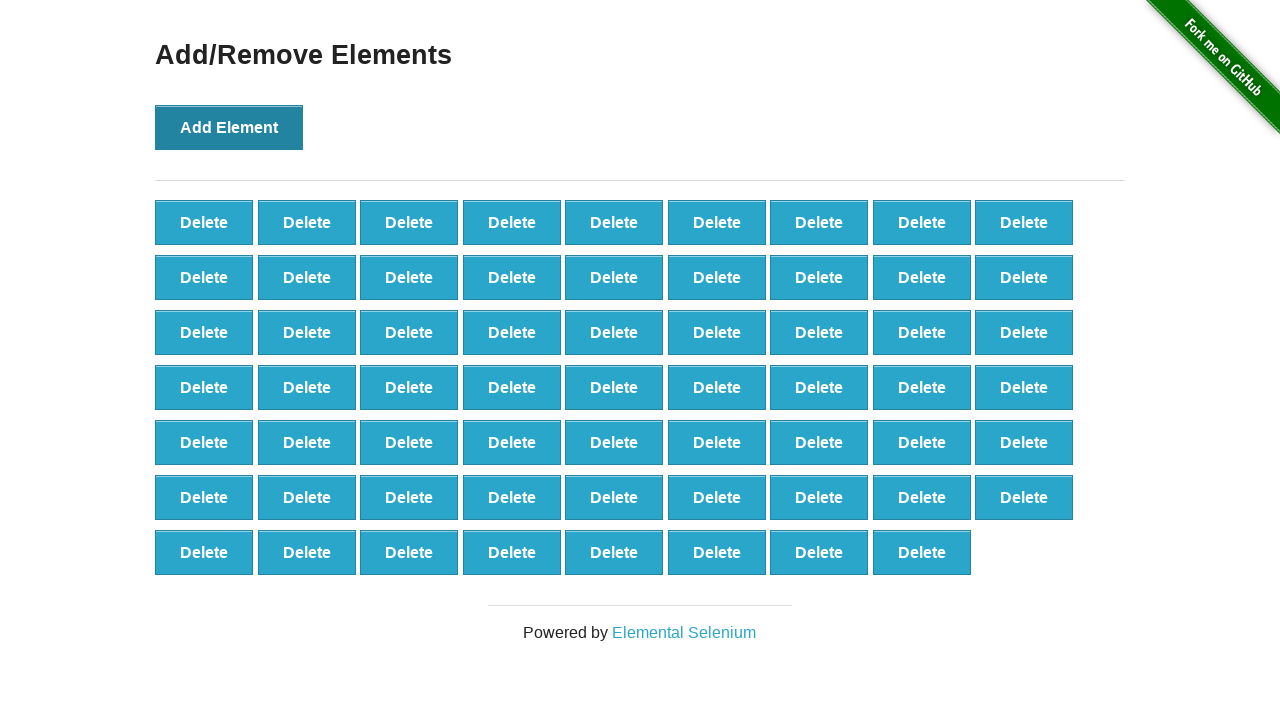

Clicked Add Element button (iteration 63/100) at (229, 127) on button[onclick='addElement()']
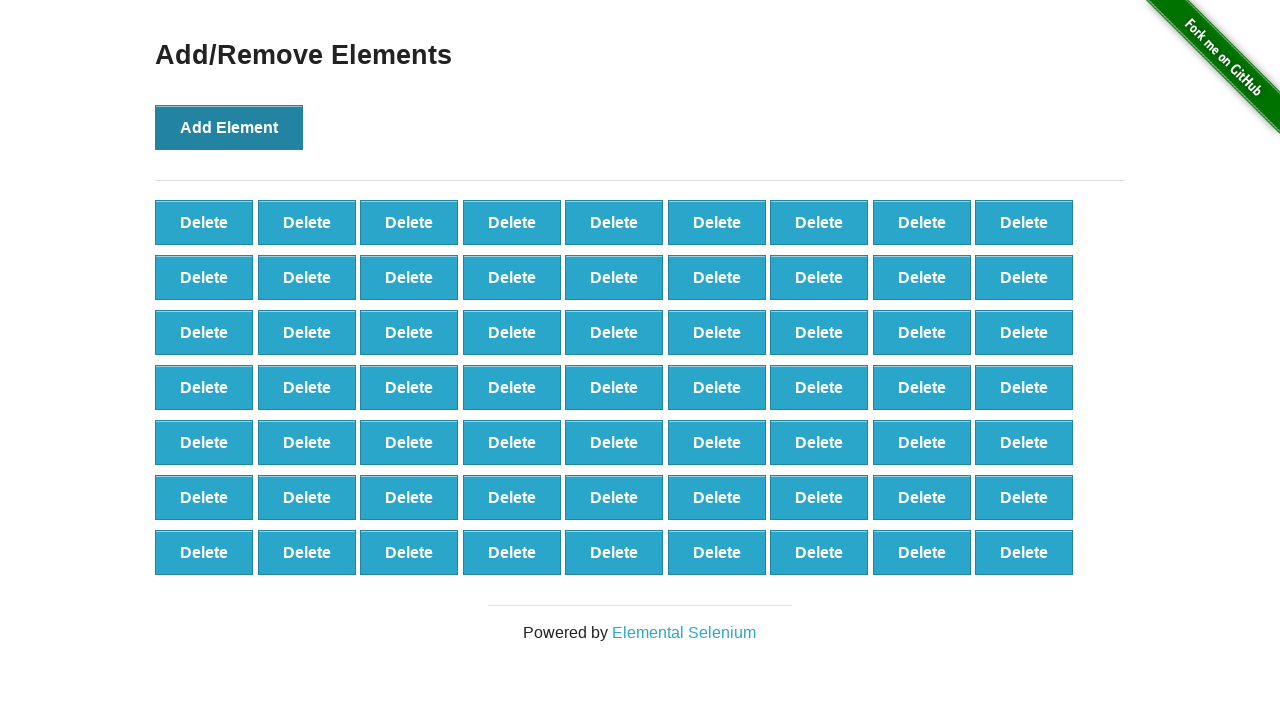

Clicked Add Element button (iteration 64/100) at (229, 127) on button[onclick='addElement()']
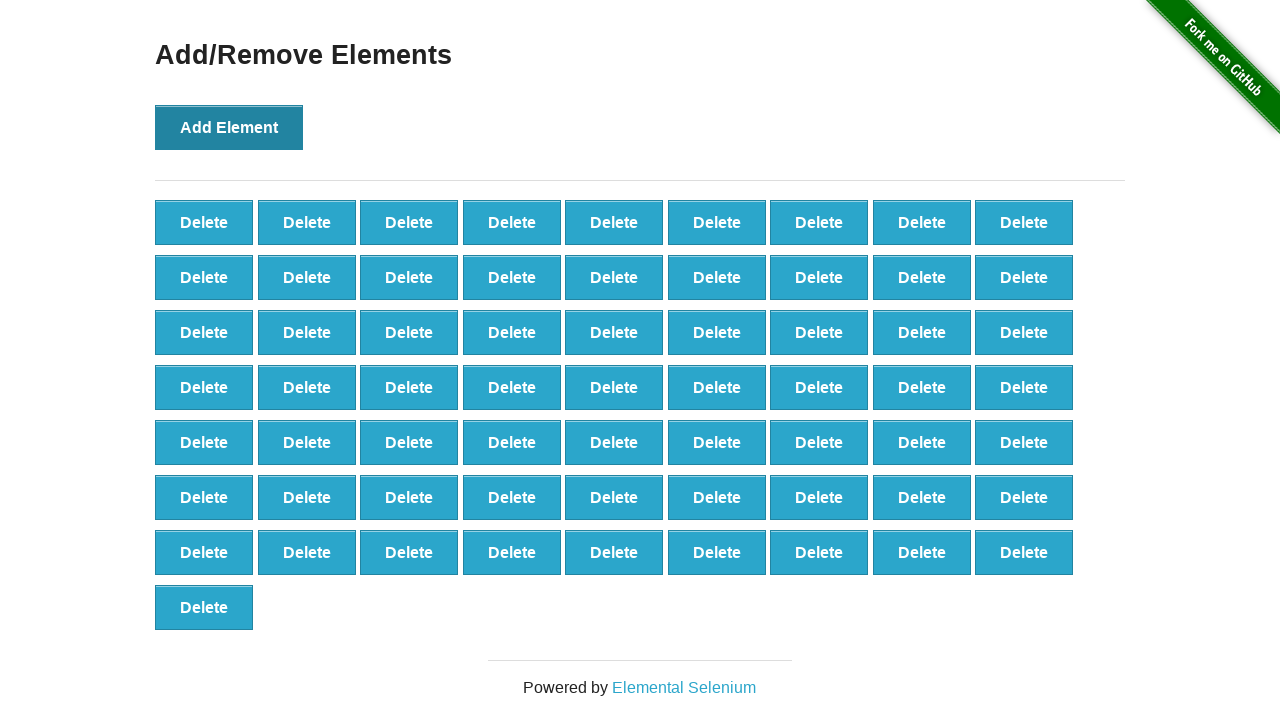

Clicked Add Element button (iteration 65/100) at (229, 127) on button[onclick='addElement()']
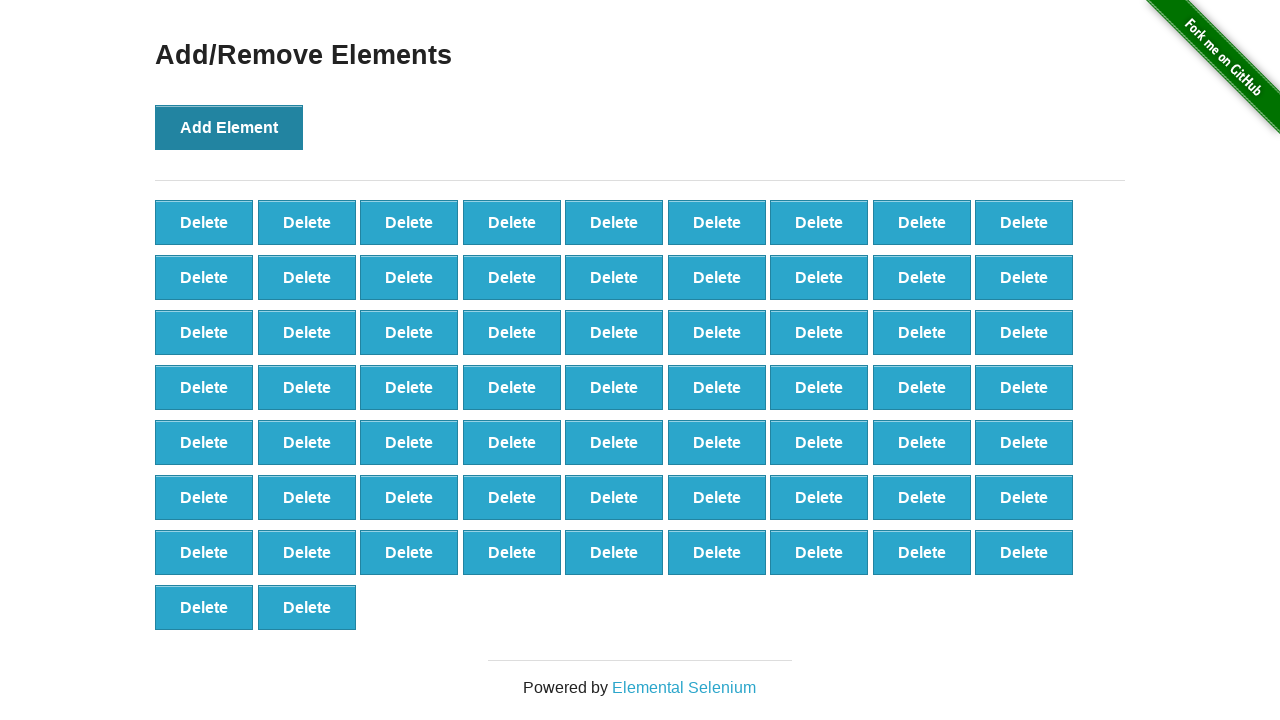

Clicked Add Element button (iteration 66/100) at (229, 127) on button[onclick='addElement()']
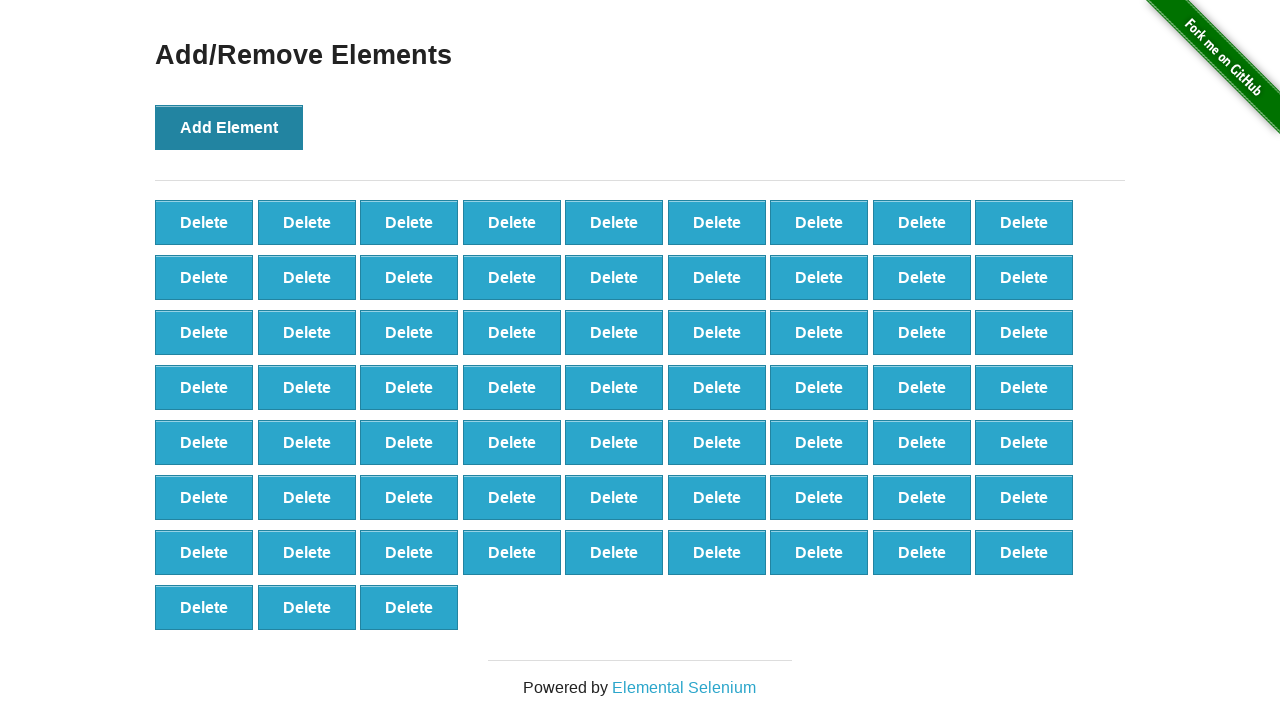

Clicked Add Element button (iteration 67/100) at (229, 127) on button[onclick='addElement()']
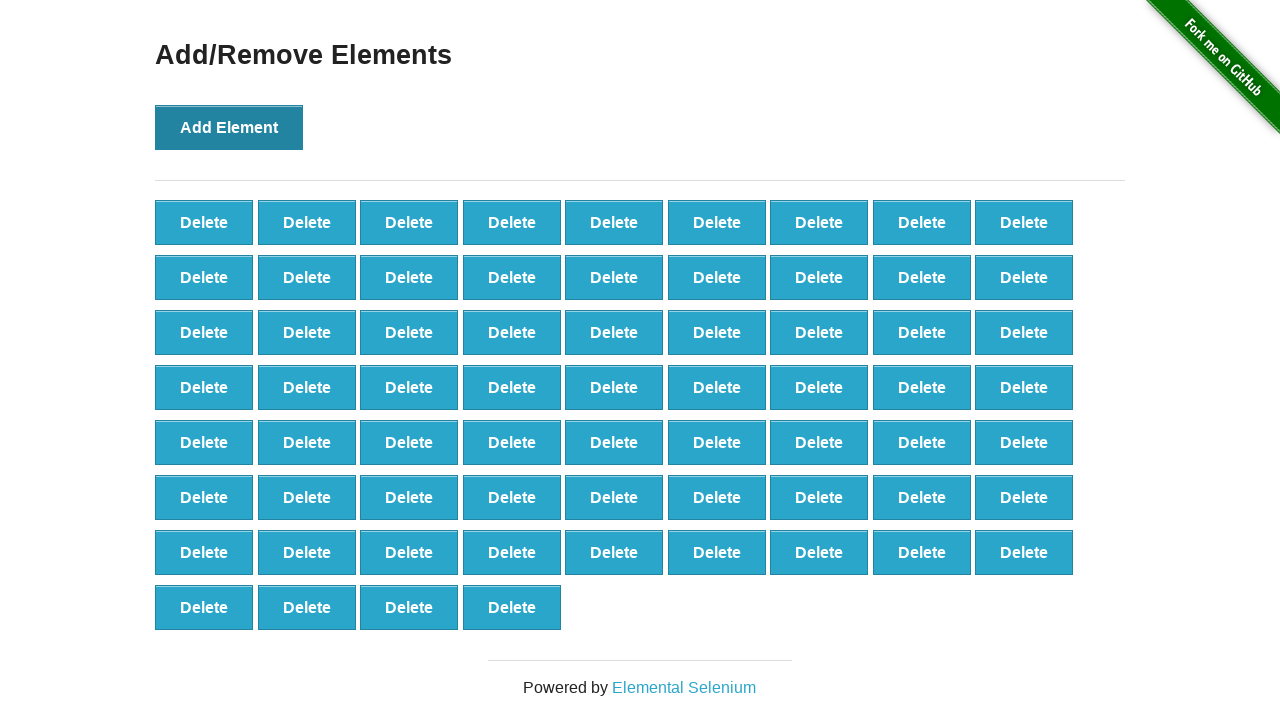

Clicked Add Element button (iteration 68/100) at (229, 127) on button[onclick='addElement()']
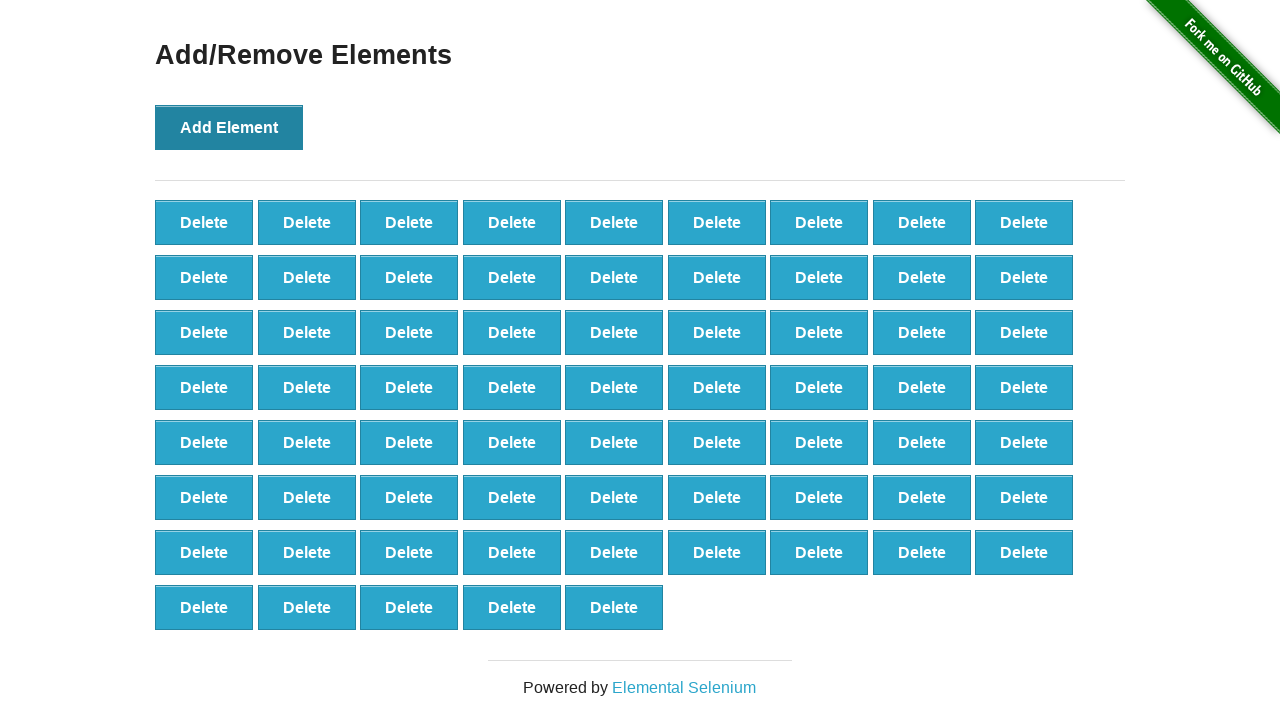

Clicked Add Element button (iteration 69/100) at (229, 127) on button[onclick='addElement()']
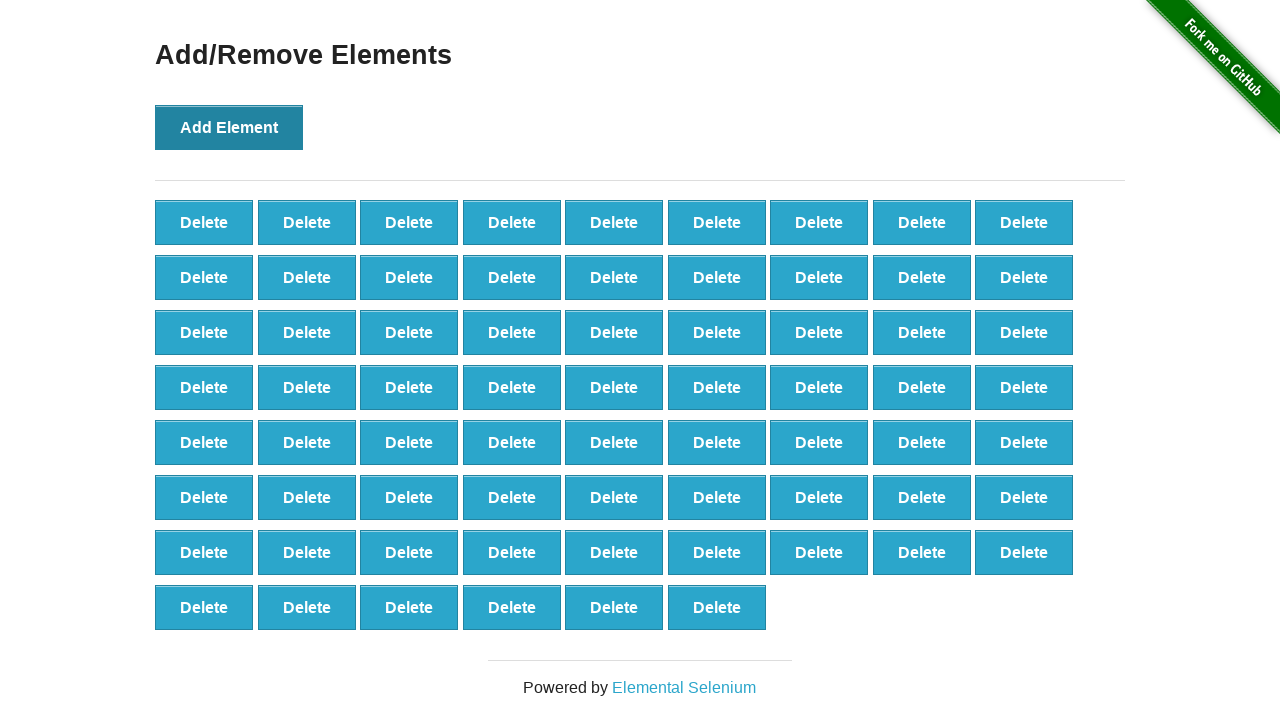

Clicked Add Element button (iteration 70/100) at (229, 127) on button[onclick='addElement()']
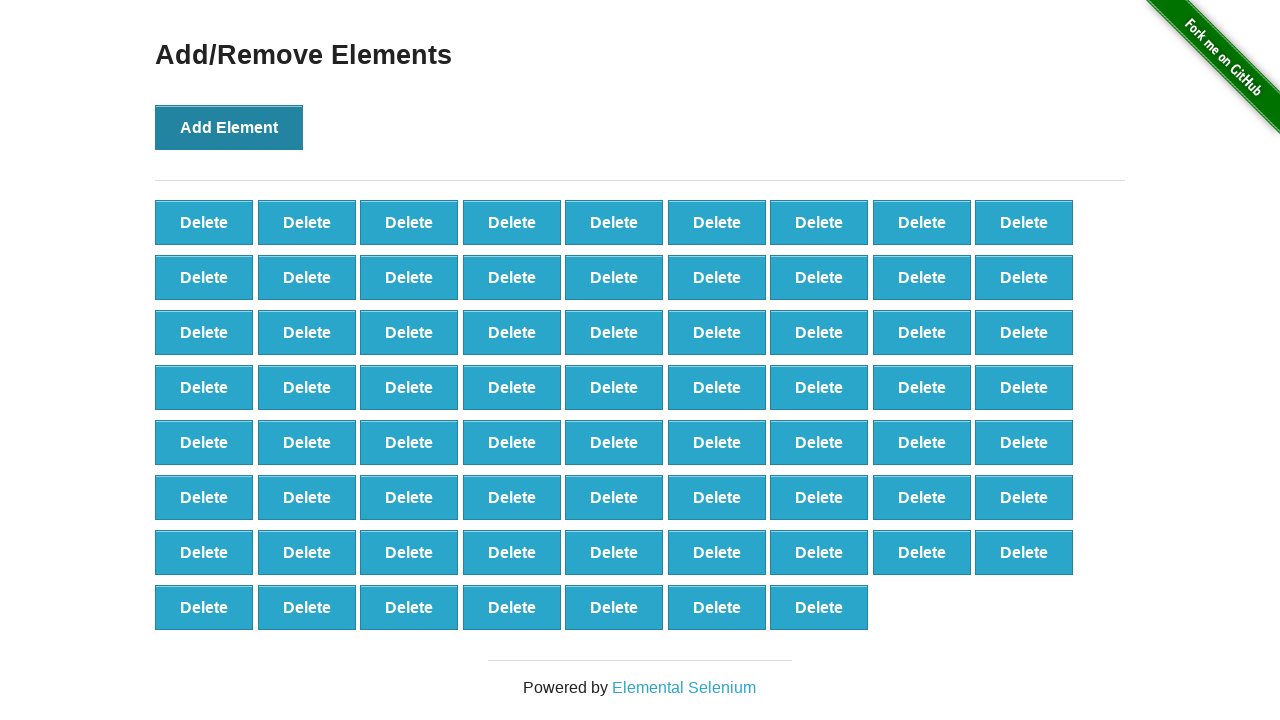

Clicked Add Element button (iteration 71/100) at (229, 127) on button[onclick='addElement()']
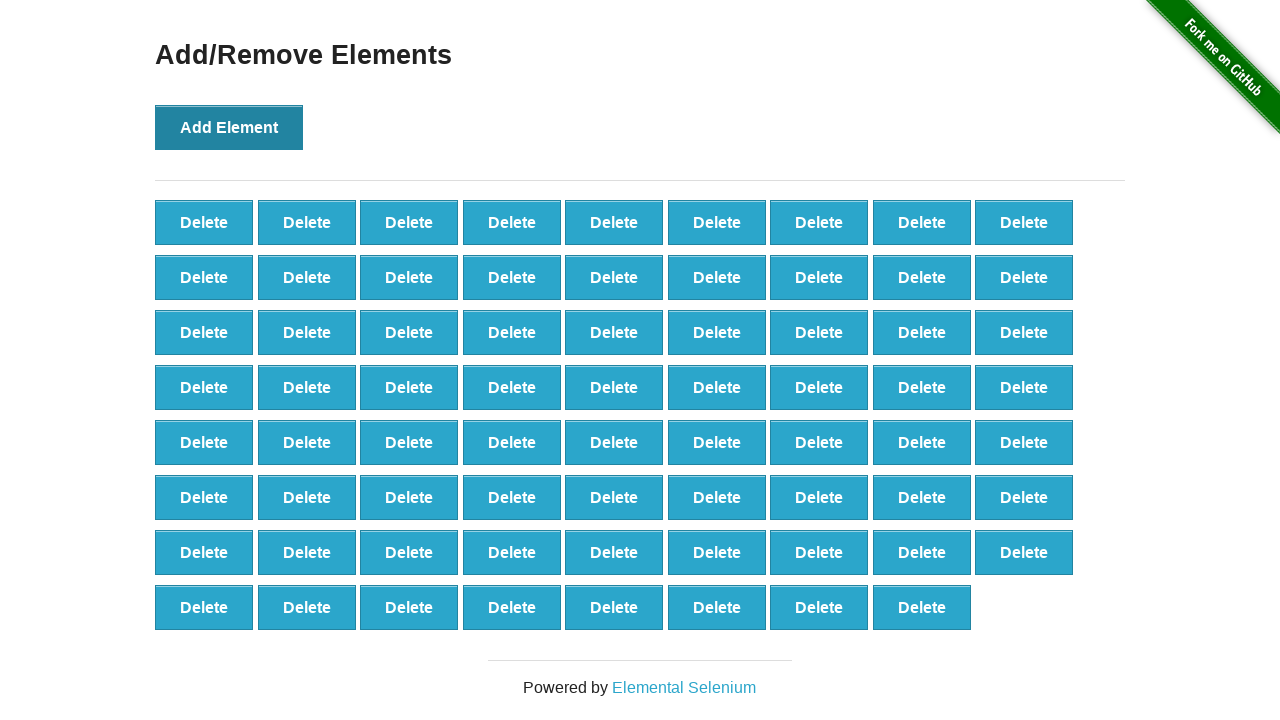

Clicked Add Element button (iteration 72/100) at (229, 127) on button[onclick='addElement()']
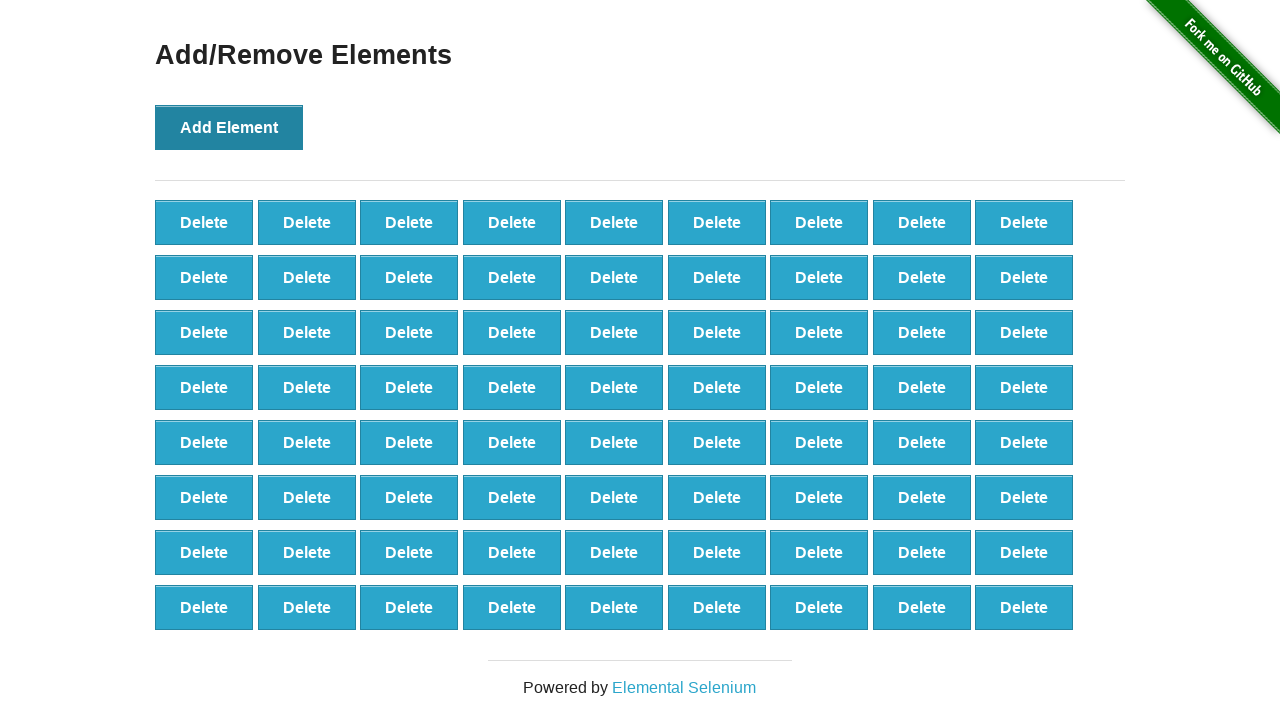

Clicked Add Element button (iteration 73/100) at (229, 127) on button[onclick='addElement()']
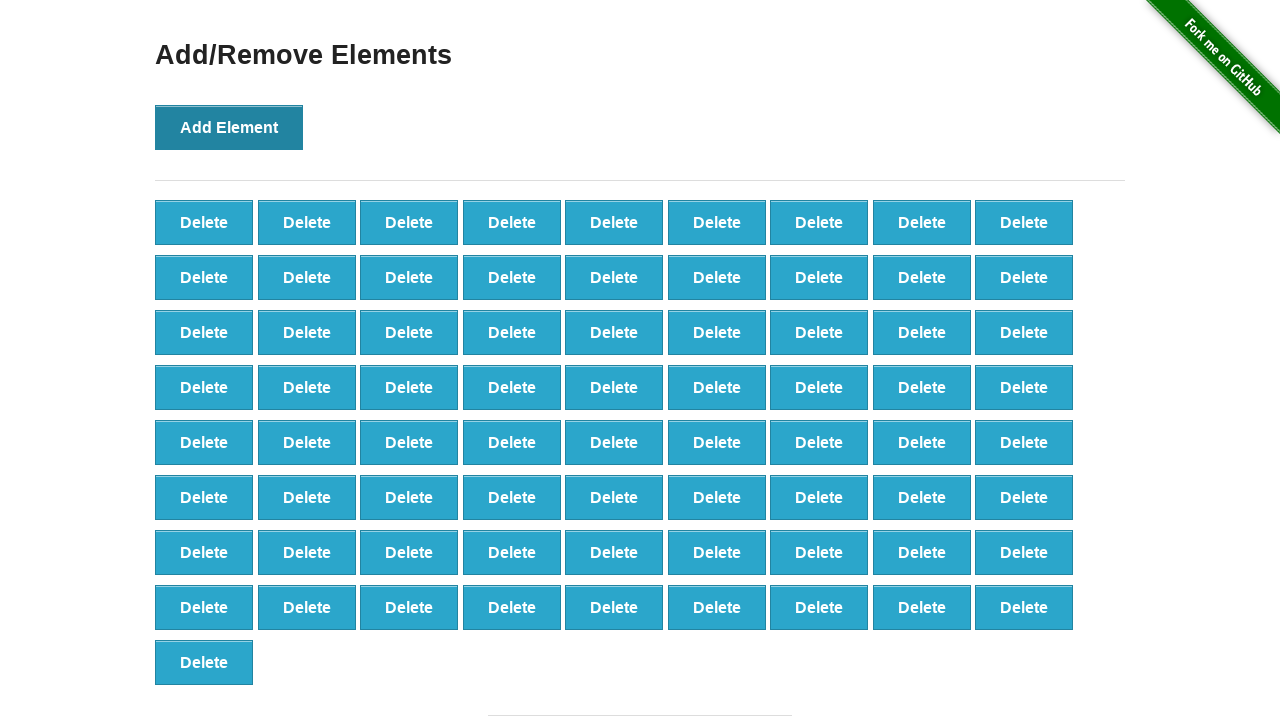

Clicked Add Element button (iteration 74/100) at (229, 127) on button[onclick='addElement()']
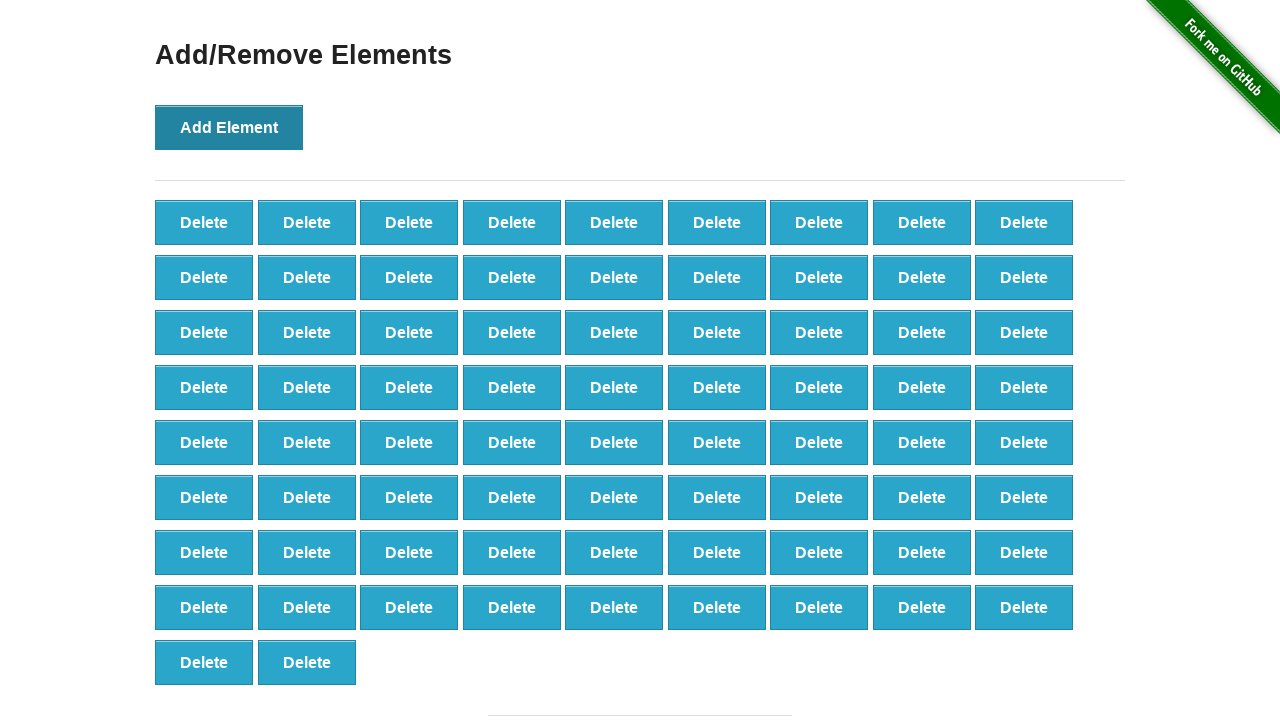

Clicked Add Element button (iteration 75/100) at (229, 127) on button[onclick='addElement()']
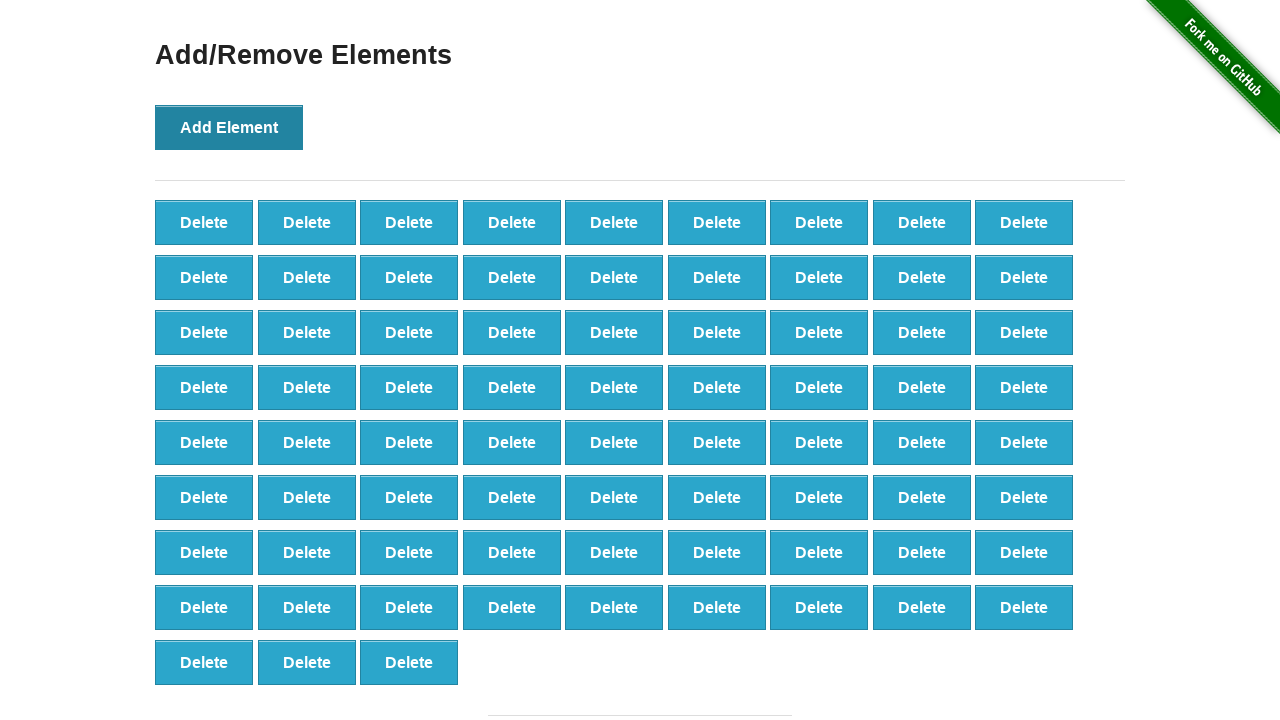

Clicked Add Element button (iteration 76/100) at (229, 127) on button[onclick='addElement()']
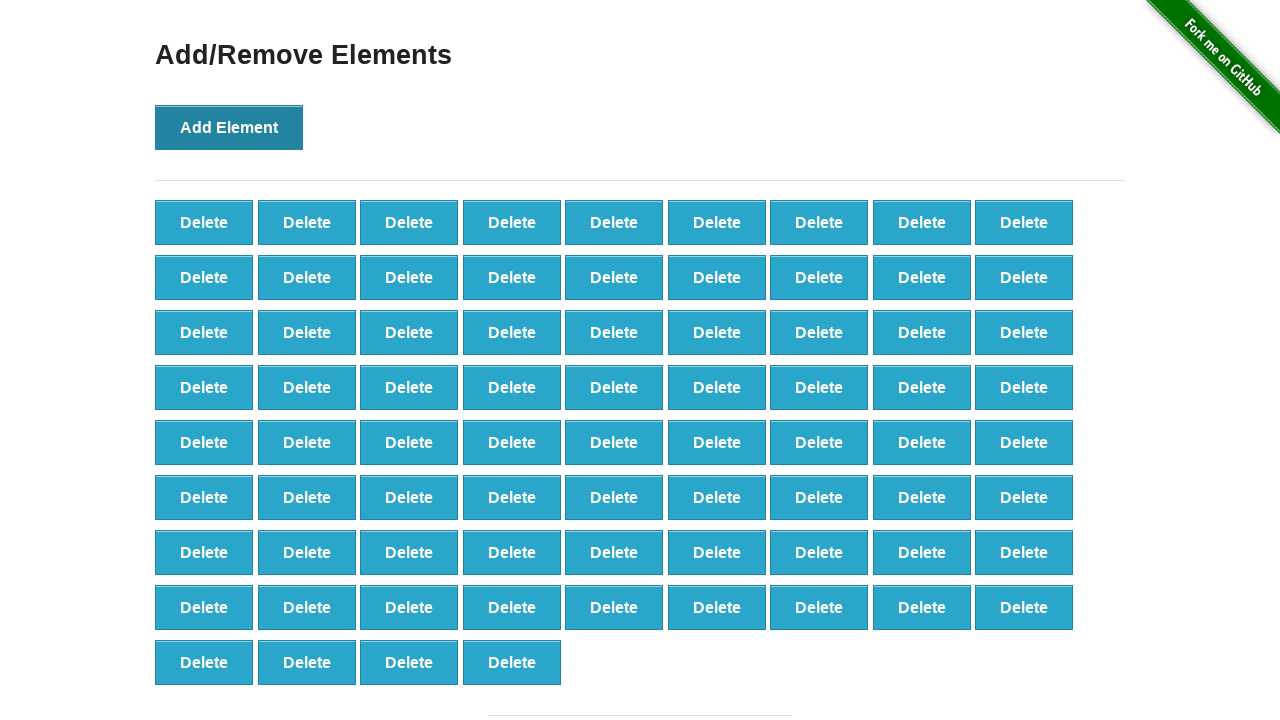

Clicked Add Element button (iteration 77/100) at (229, 127) on button[onclick='addElement()']
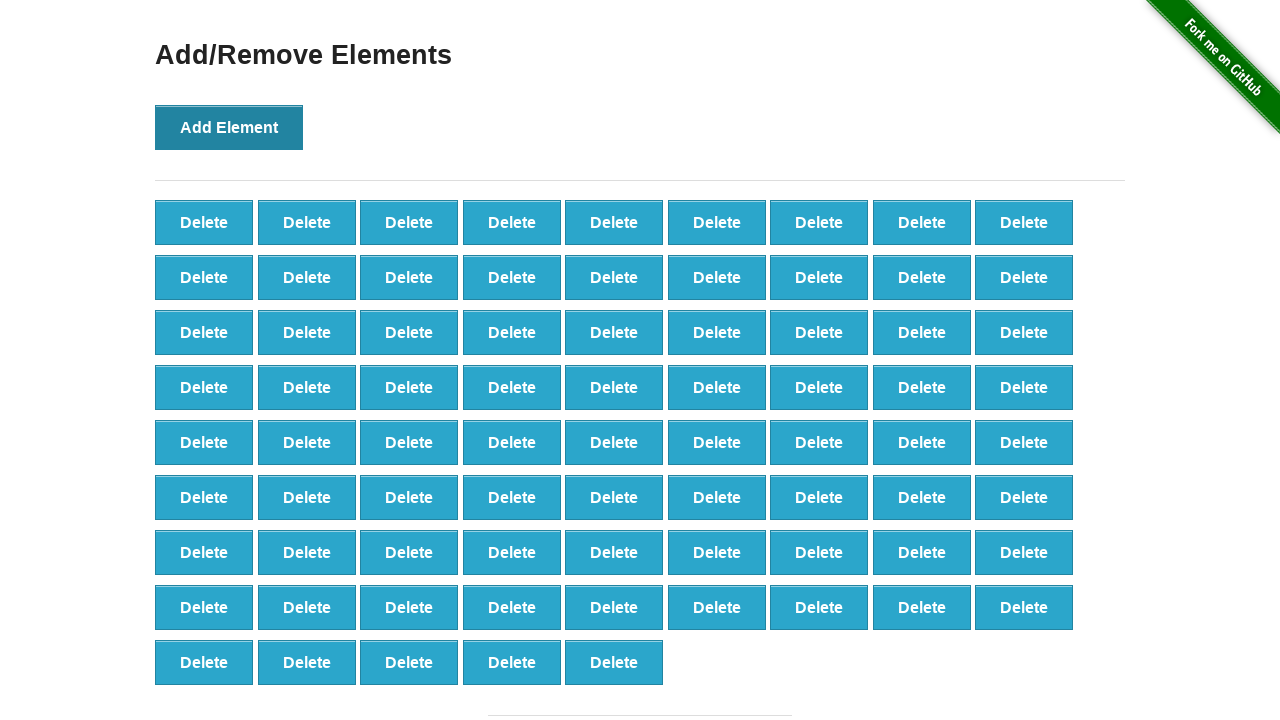

Clicked Add Element button (iteration 78/100) at (229, 127) on button[onclick='addElement()']
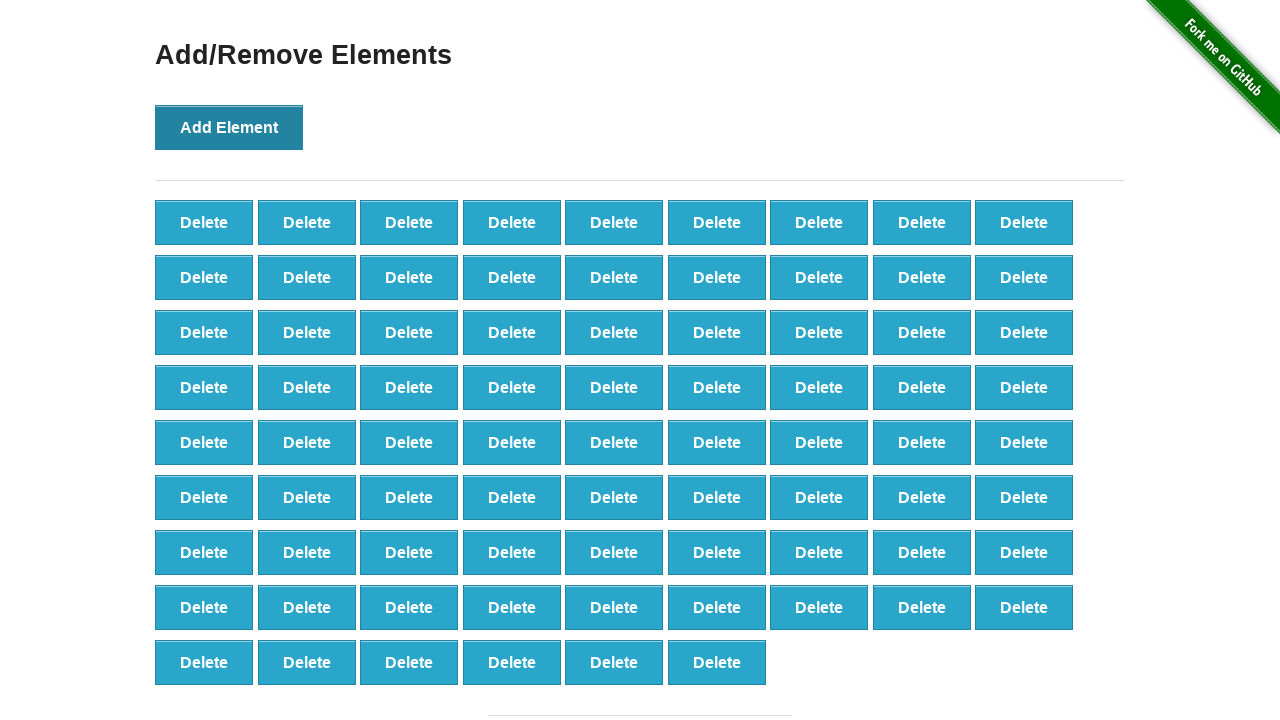

Clicked Add Element button (iteration 79/100) at (229, 127) on button[onclick='addElement()']
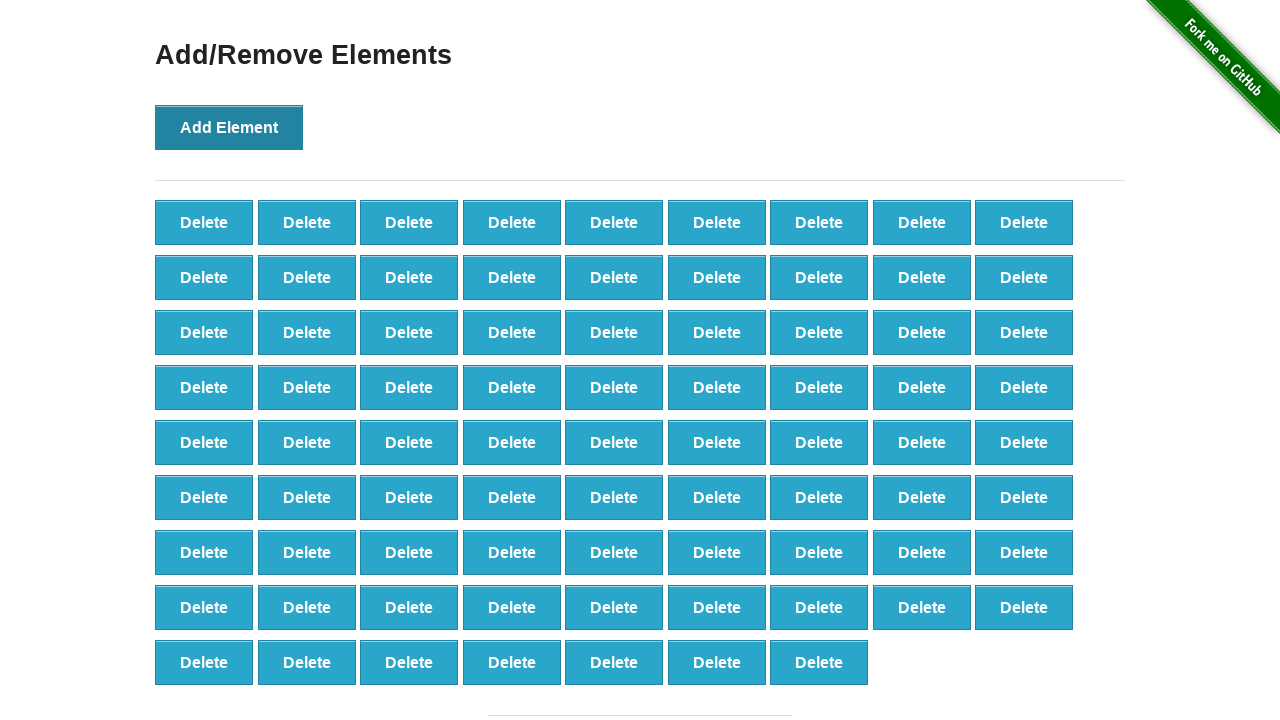

Clicked Add Element button (iteration 80/100) at (229, 127) on button[onclick='addElement()']
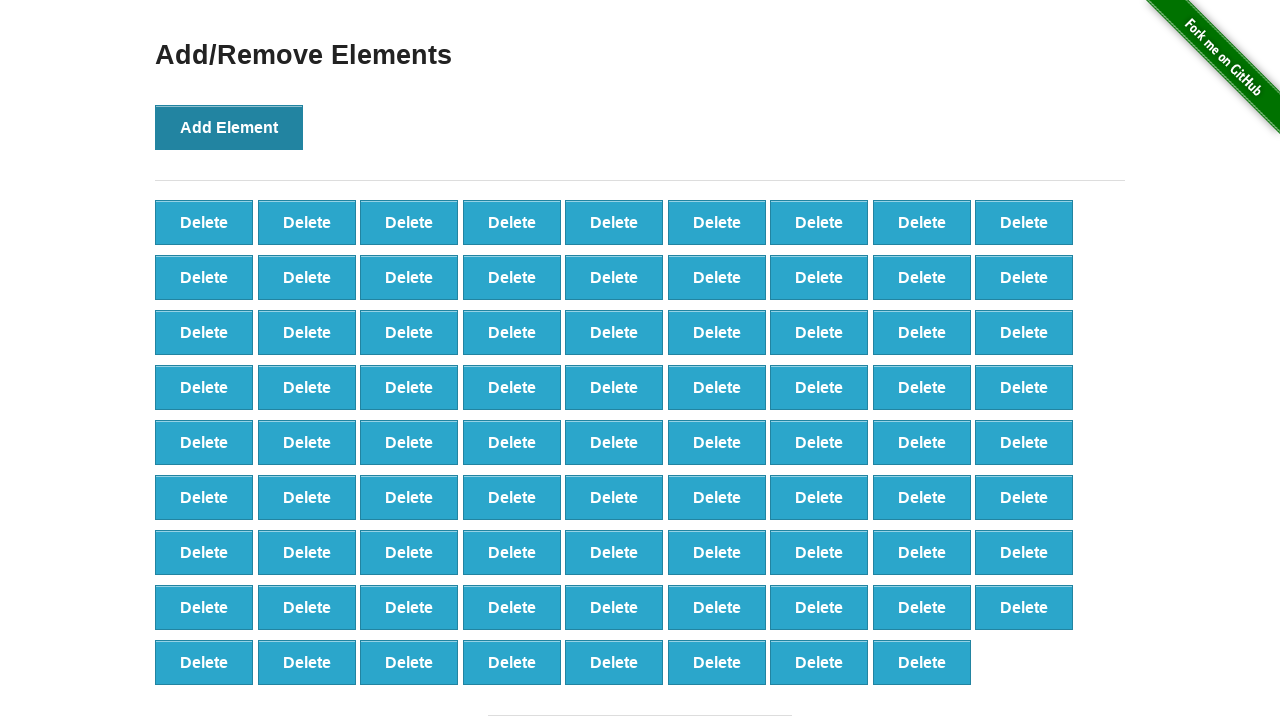

Clicked Add Element button (iteration 81/100) at (229, 127) on button[onclick='addElement()']
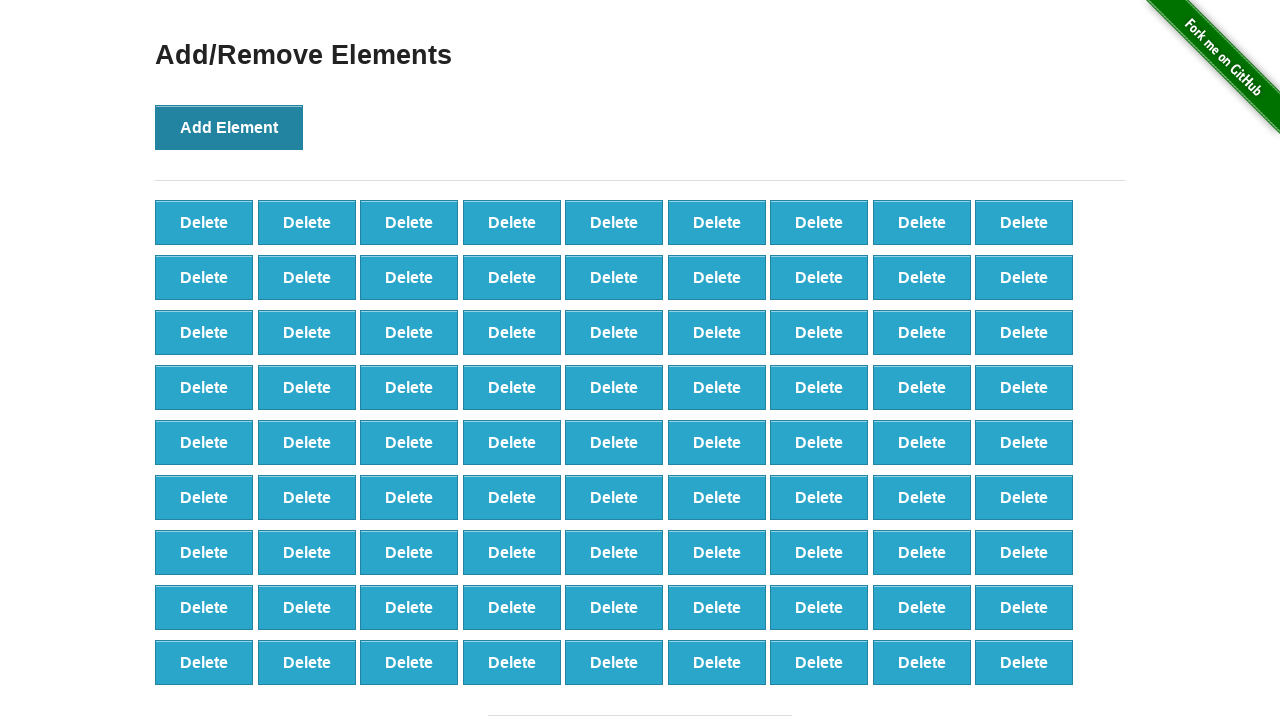

Clicked Add Element button (iteration 82/100) at (229, 127) on button[onclick='addElement()']
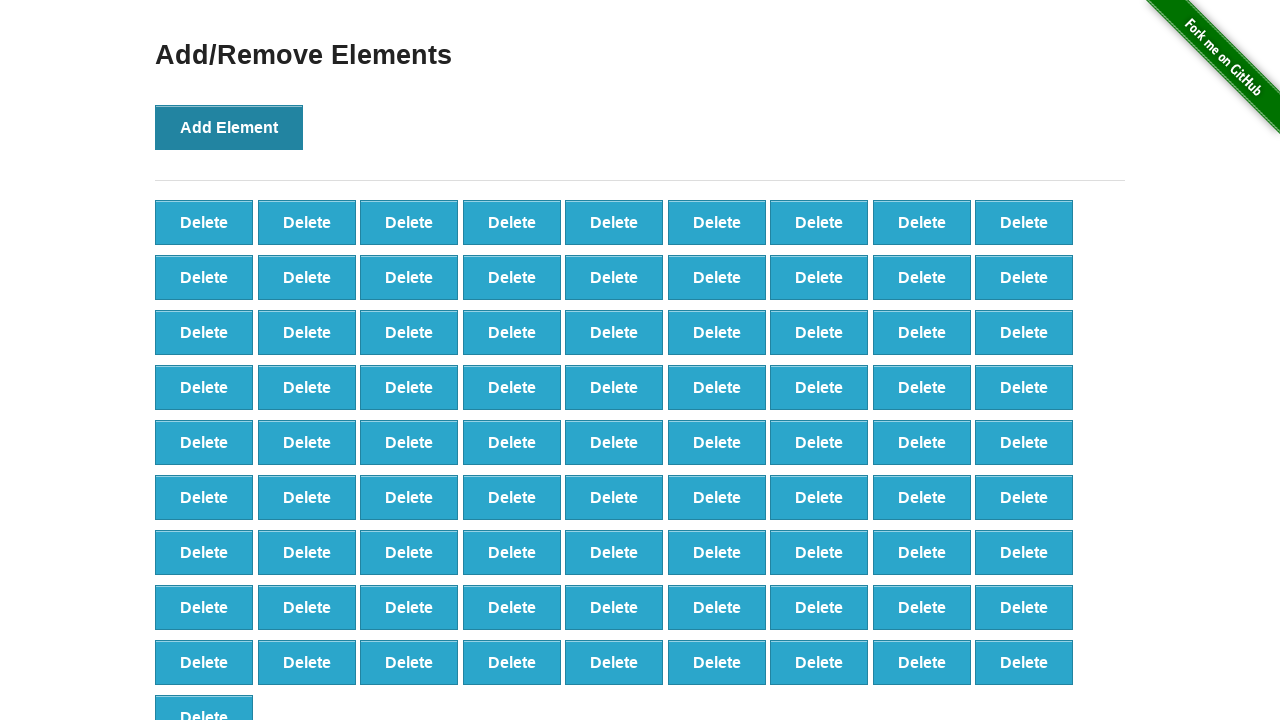

Clicked Add Element button (iteration 83/100) at (229, 127) on button[onclick='addElement()']
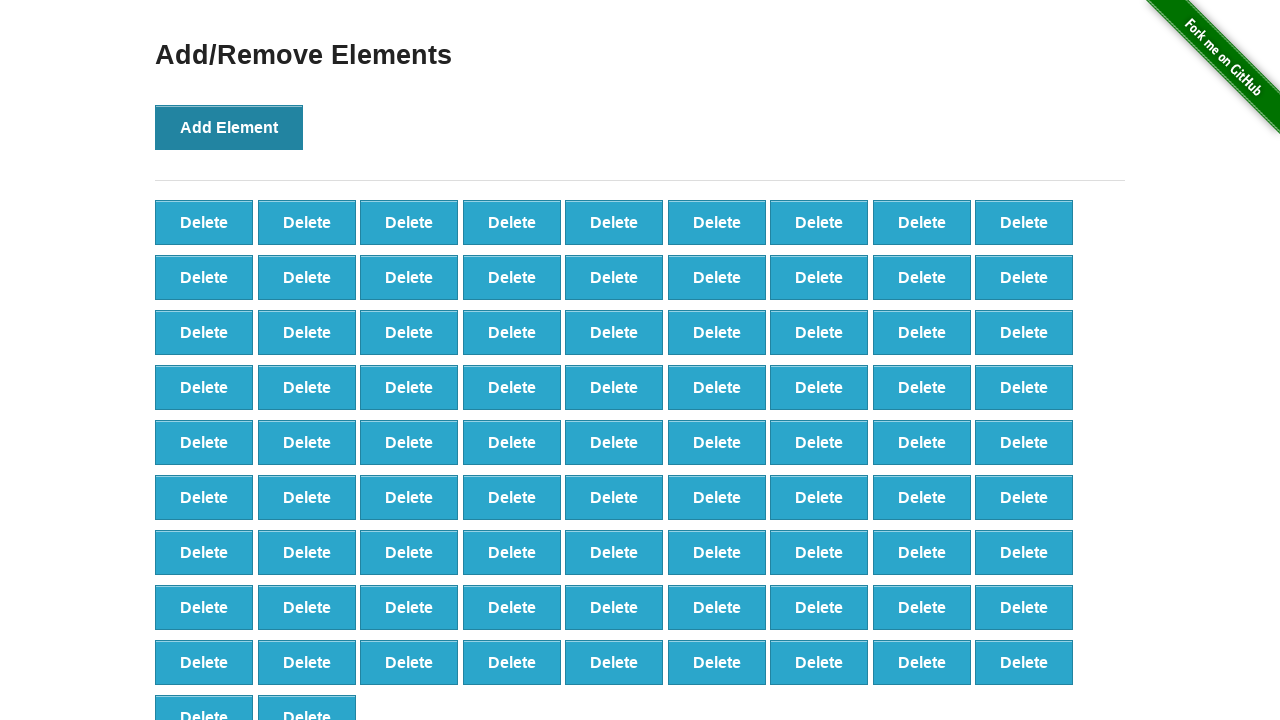

Clicked Add Element button (iteration 84/100) at (229, 127) on button[onclick='addElement()']
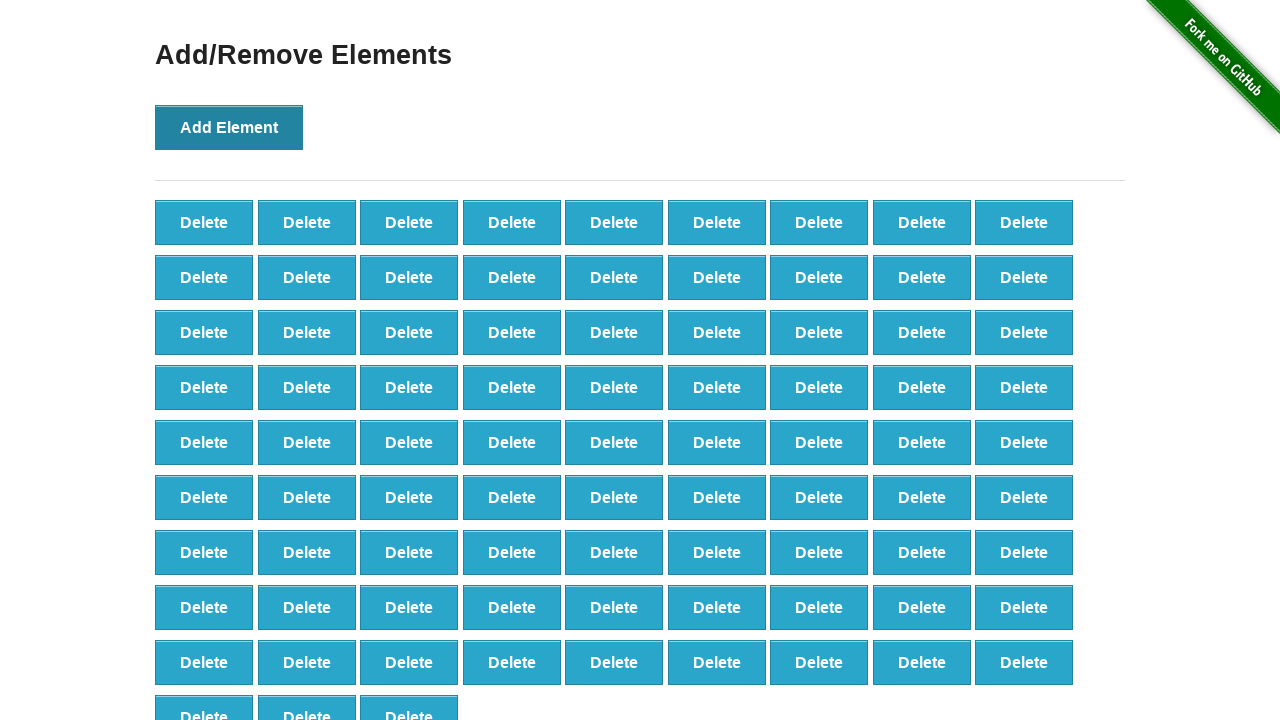

Clicked Add Element button (iteration 85/100) at (229, 127) on button[onclick='addElement()']
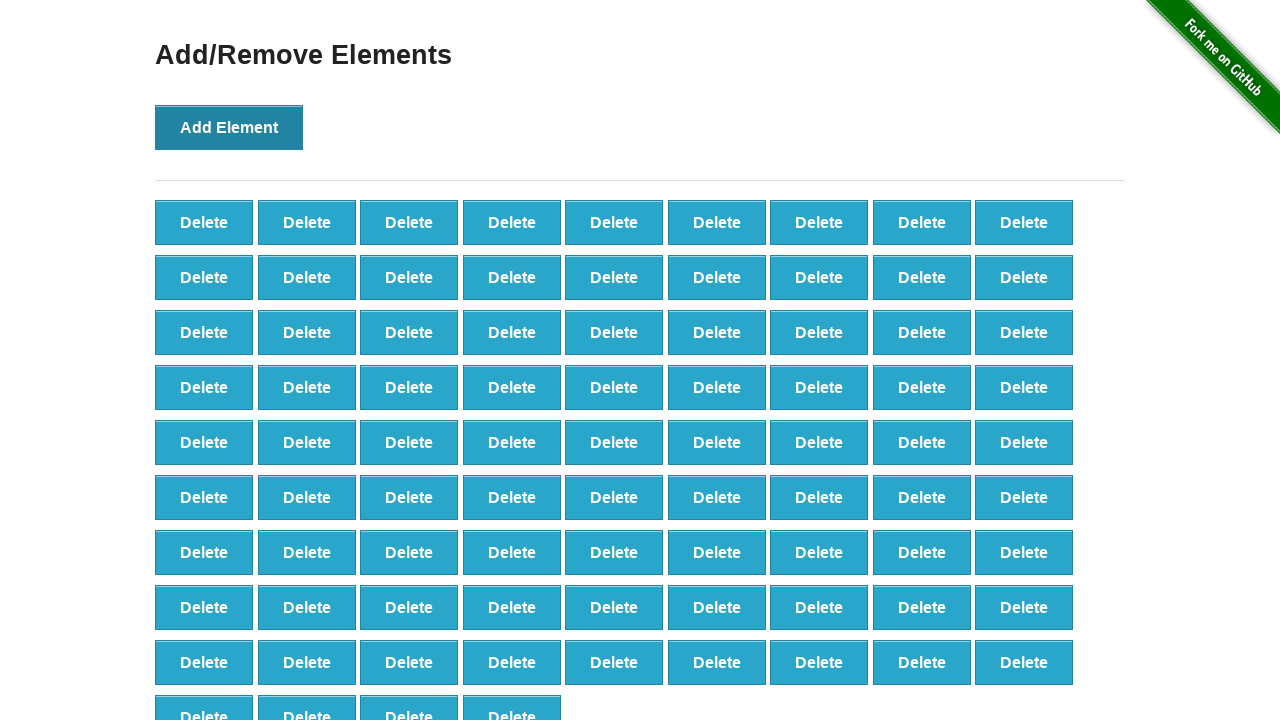

Clicked Add Element button (iteration 86/100) at (229, 127) on button[onclick='addElement()']
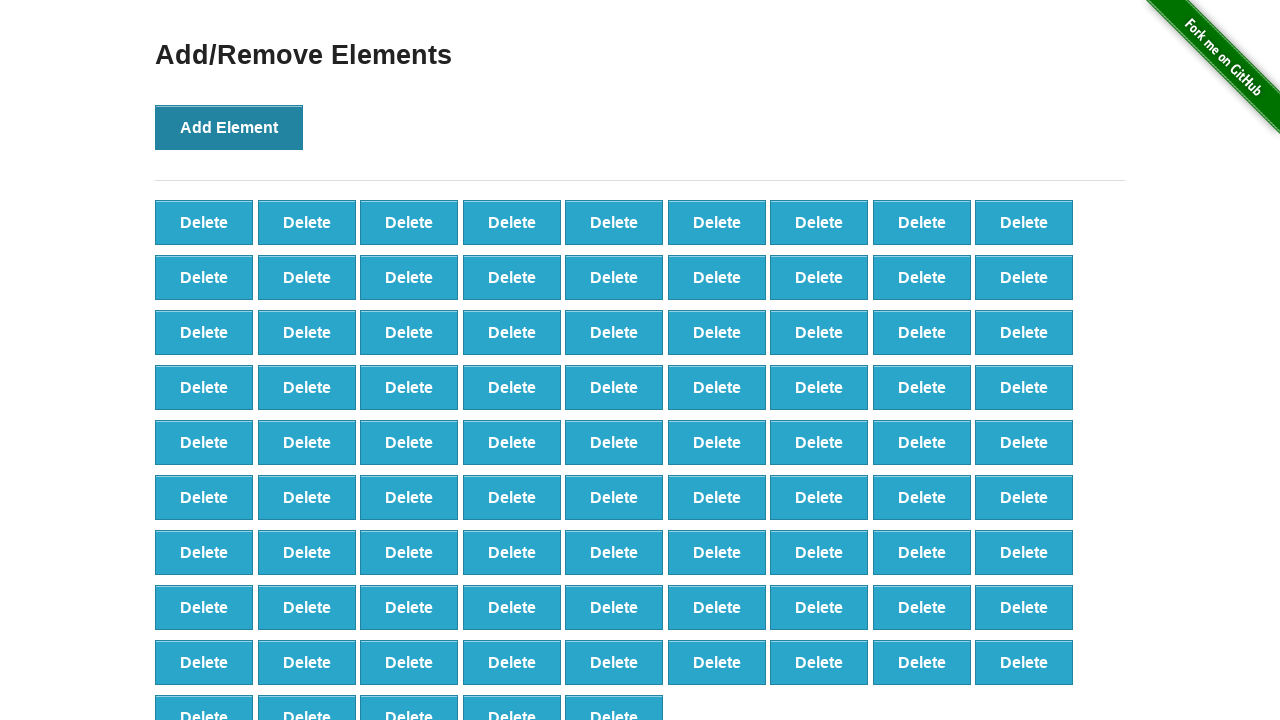

Clicked Add Element button (iteration 87/100) at (229, 127) on button[onclick='addElement()']
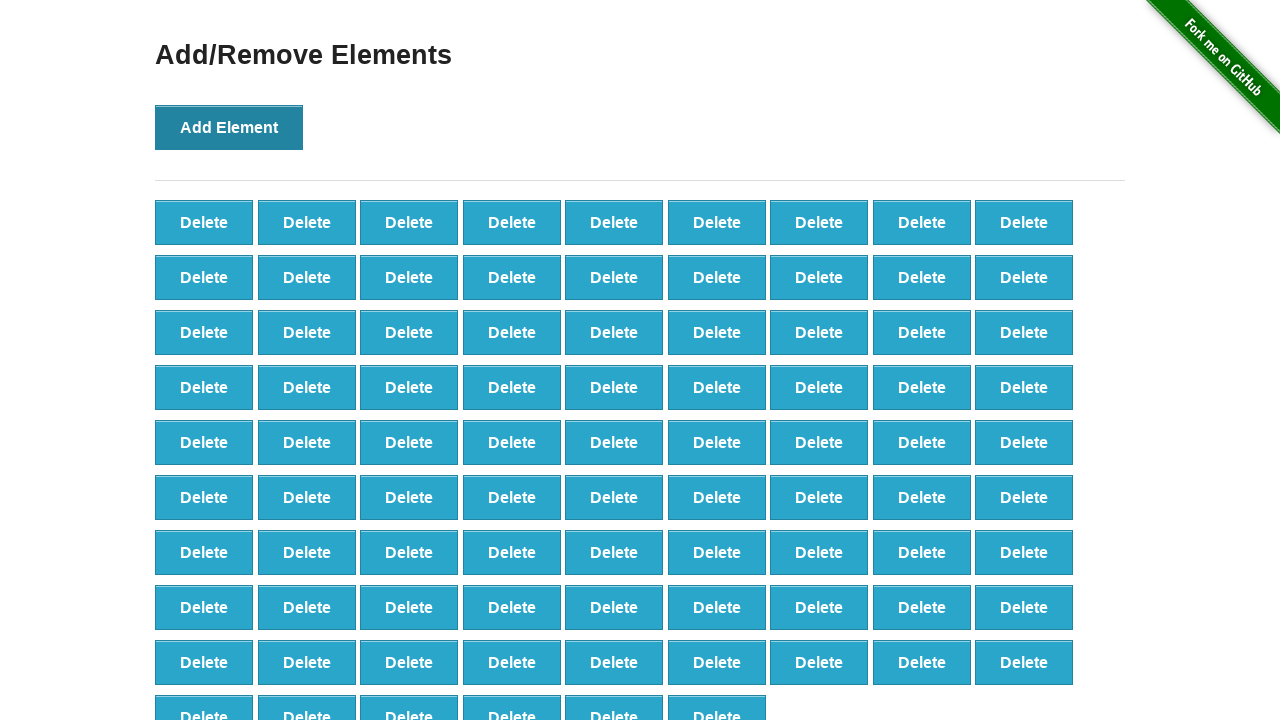

Clicked Add Element button (iteration 88/100) at (229, 127) on button[onclick='addElement()']
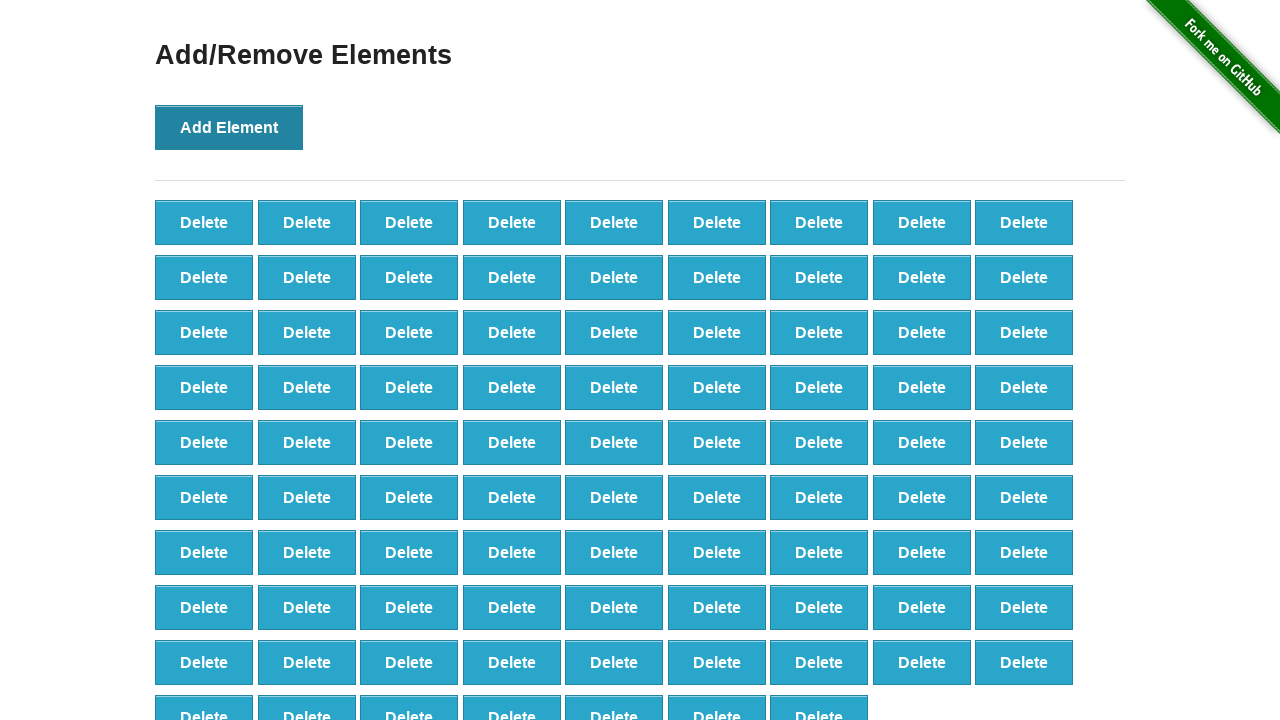

Clicked Add Element button (iteration 89/100) at (229, 127) on button[onclick='addElement()']
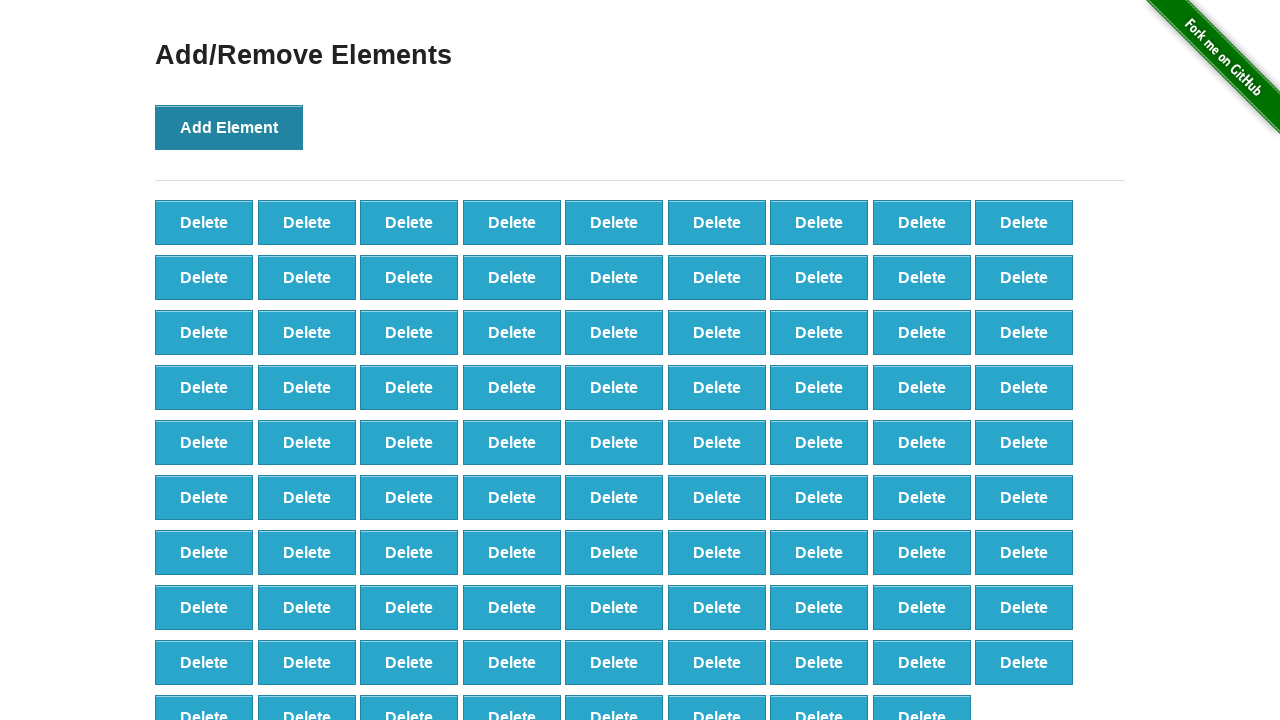

Clicked Add Element button (iteration 90/100) at (229, 127) on button[onclick='addElement()']
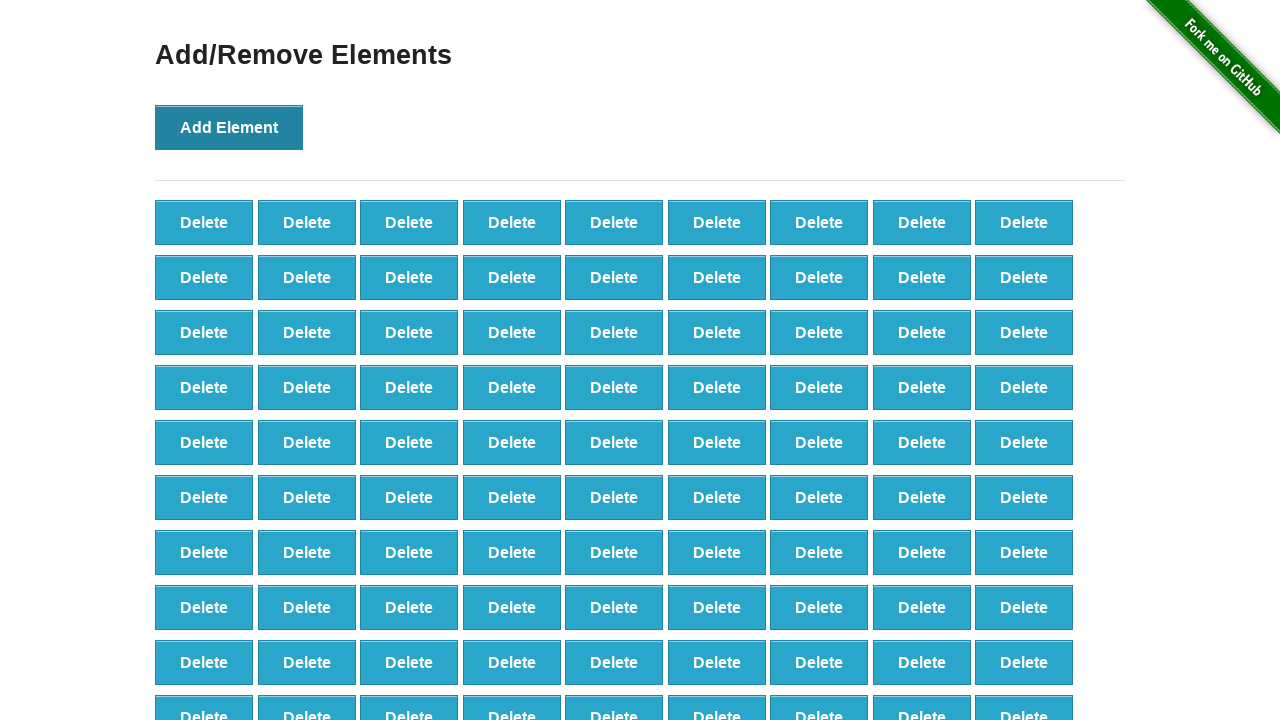

Clicked Add Element button (iteration 91/100) at (229, 127) on button[onclick='addElement()']
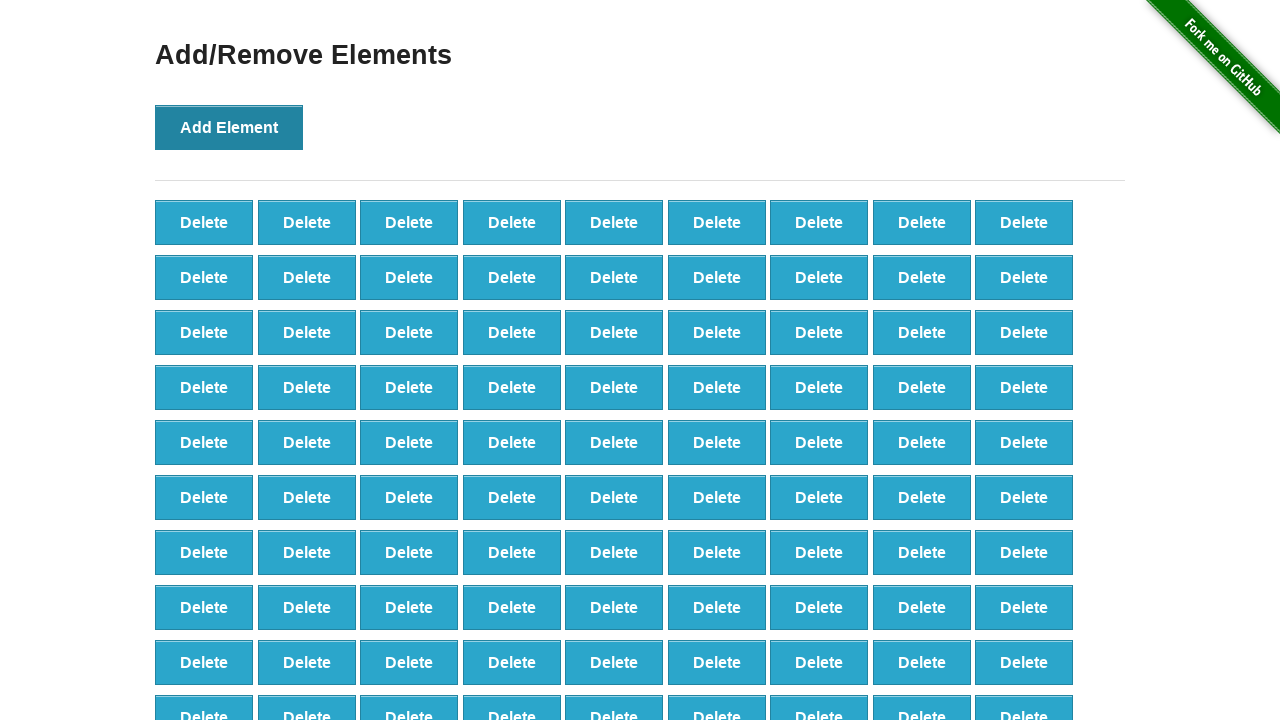

Clicked Add Element button (iteration 92/100) at (229, 127) on button[onclick='addElement()']
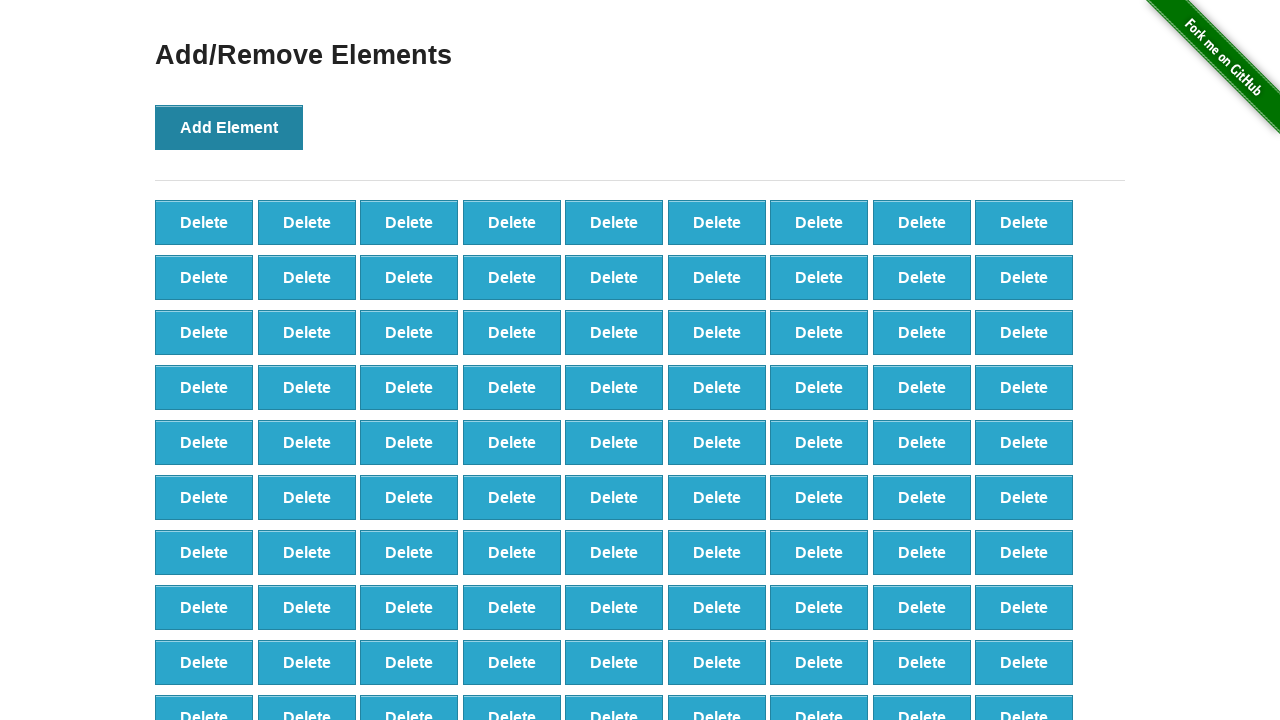

Clicked Add Element button (iteration 93/100) at (229, 127) on button[onclick='addElement()']
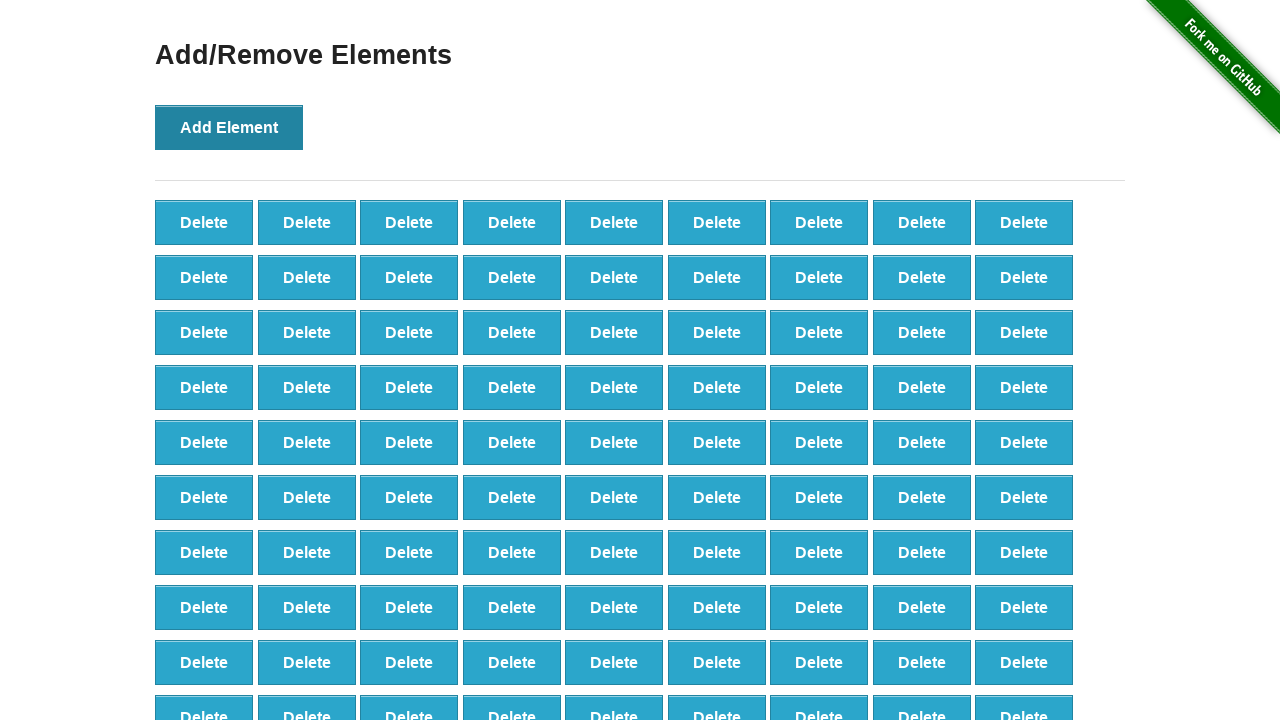

Clicked Add Element button (iteration 94/100) at (229, 127) on button[onclick='addElement()']
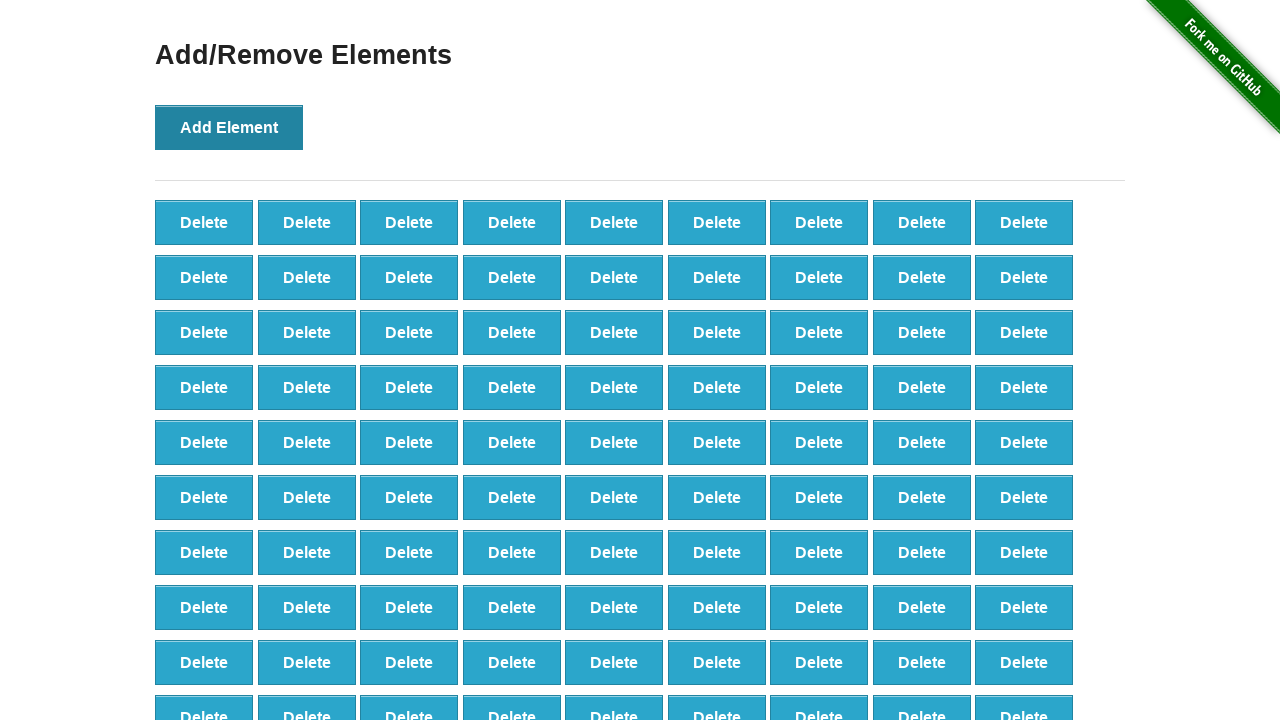

Clicked Add Element button (iteration 95/100) at (229, 127) on button[onclick='addElement()']
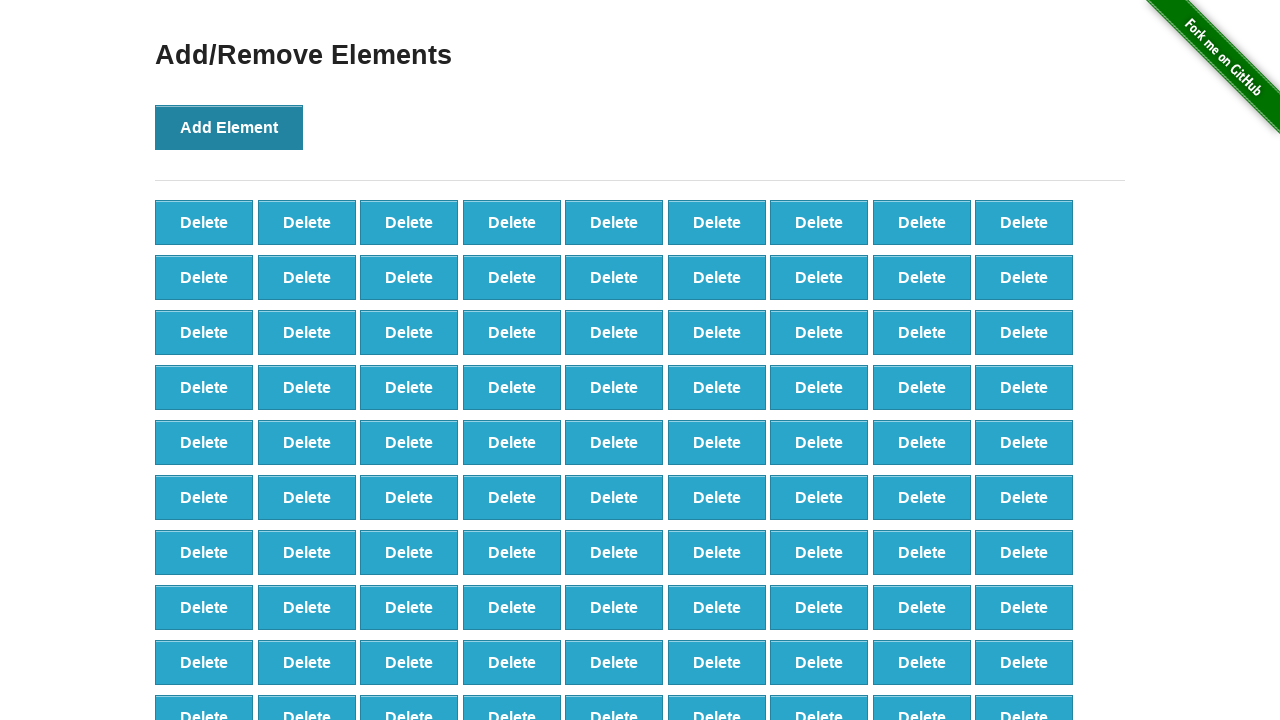

Clicked Add Element button (iteration 96/100) at (229, 127) on button[onclick='addElement()']
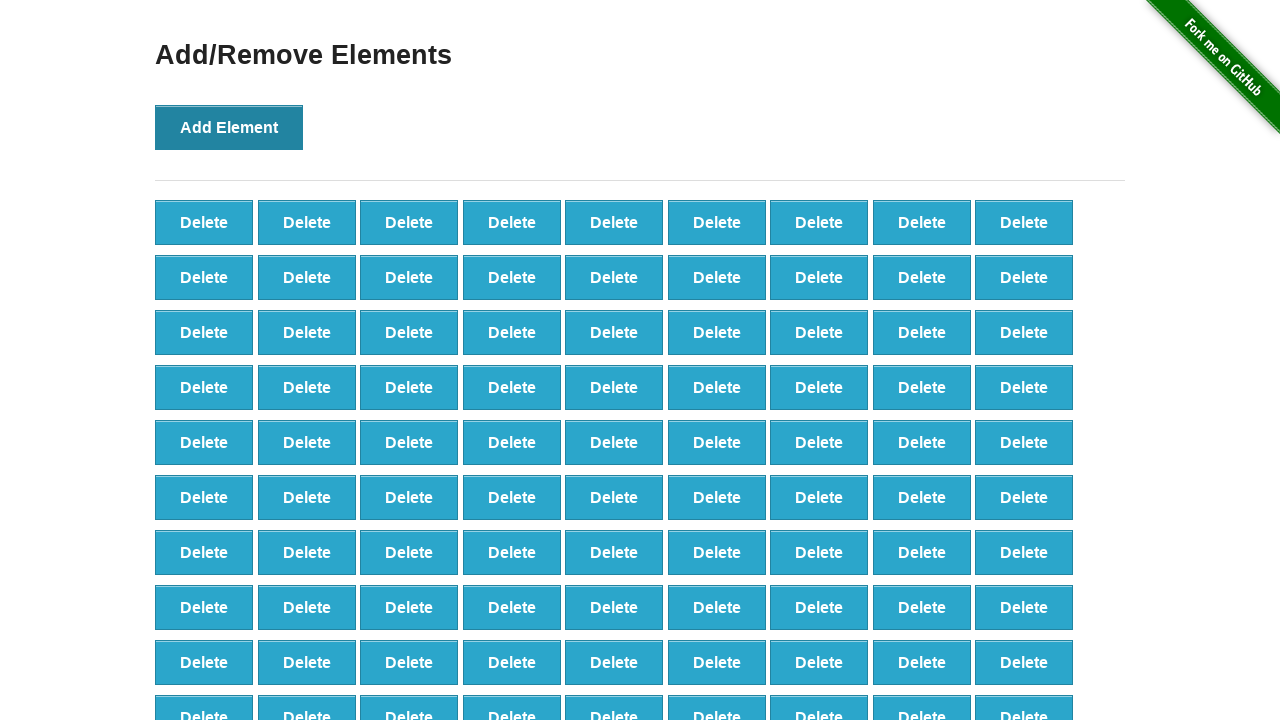

Clicked Add Element button (iteration 97/100) at (229, 127) on button[onclick='addElement()']
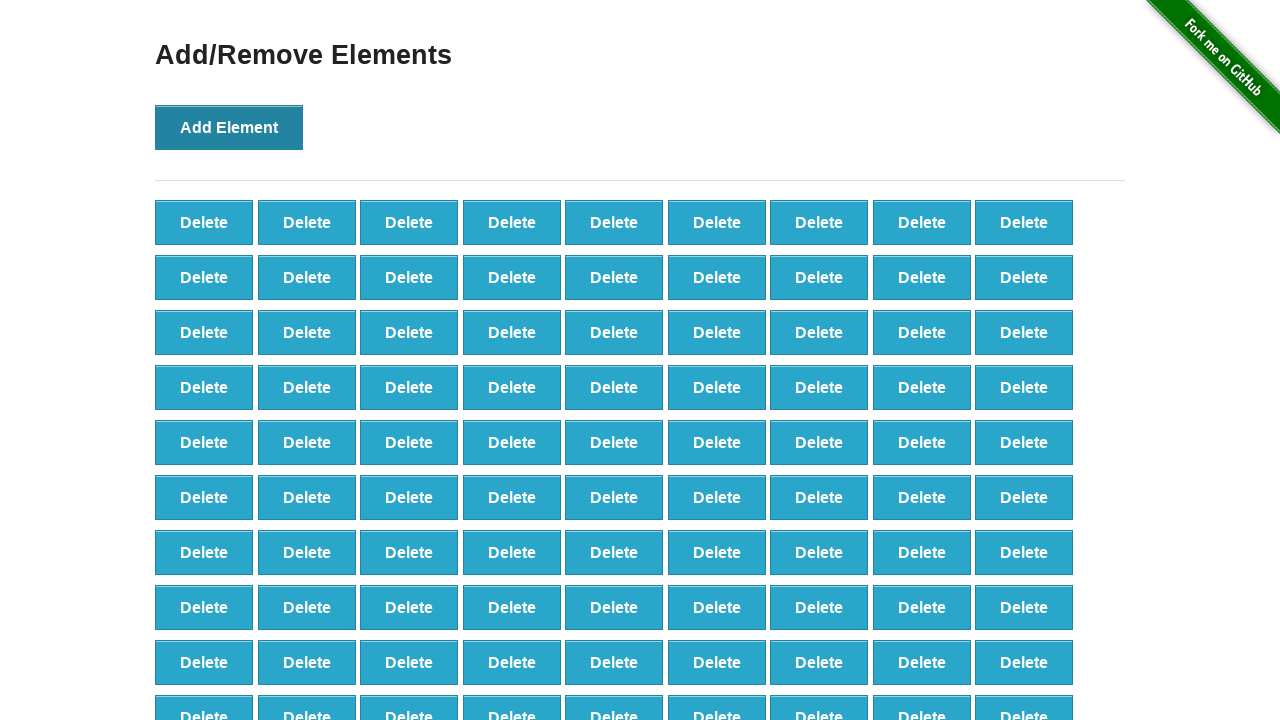

Clicked Add Element button (iteration 98/100) at (229, 127) on button[onclick='addElement()']
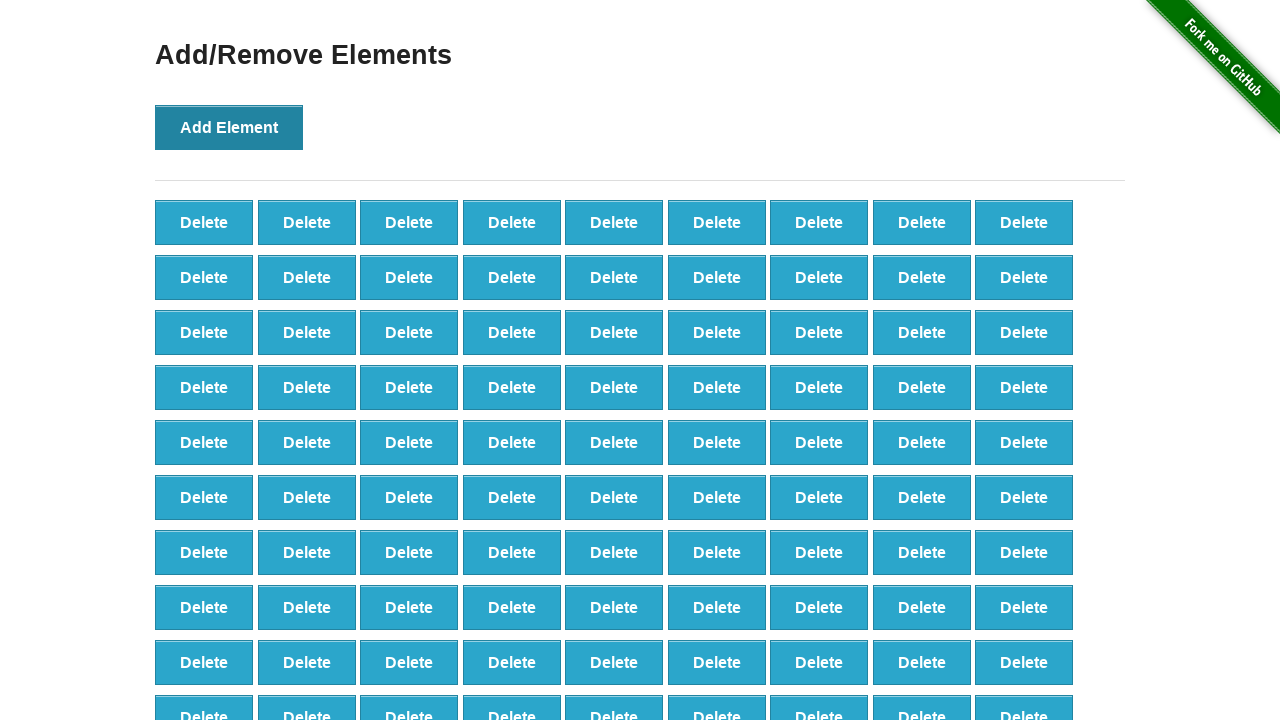

Clicked Add Element button (iteration 99/100) at (229, 127) on button[onclick='addElement()']
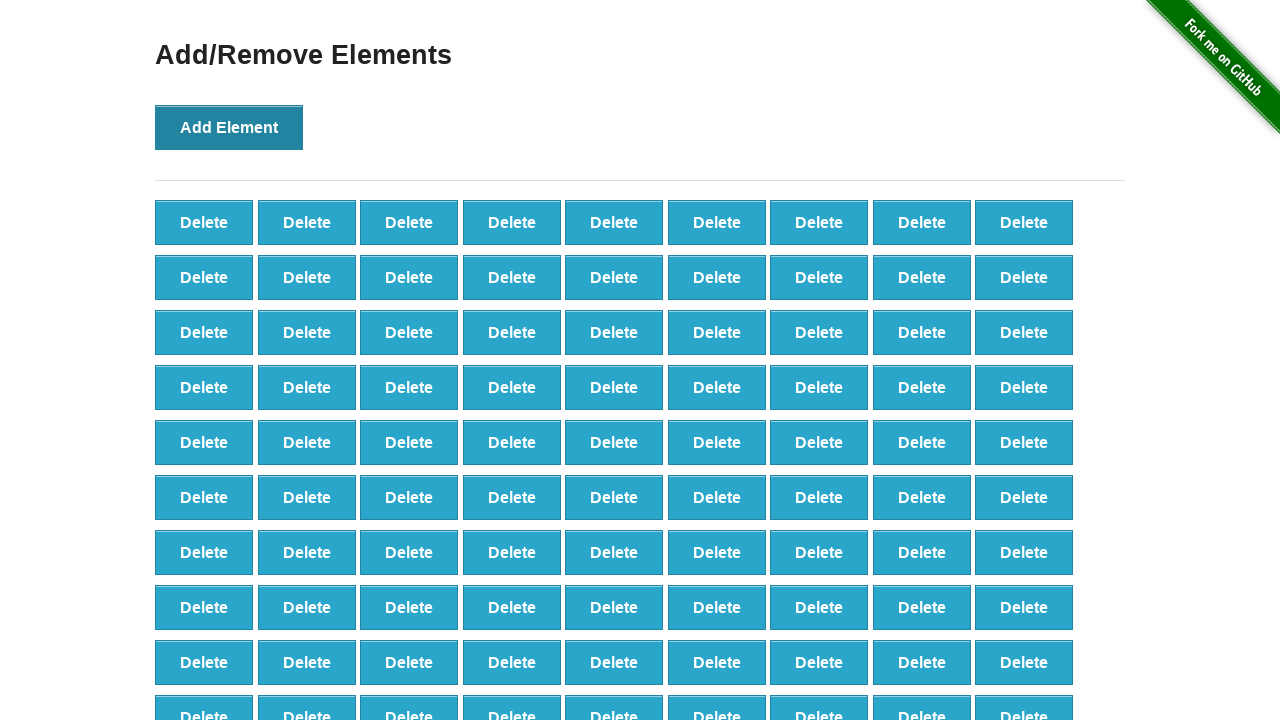

Clicked Add Element button (iteration 100/100) at (229, 127) on button[onclick='addElement()']
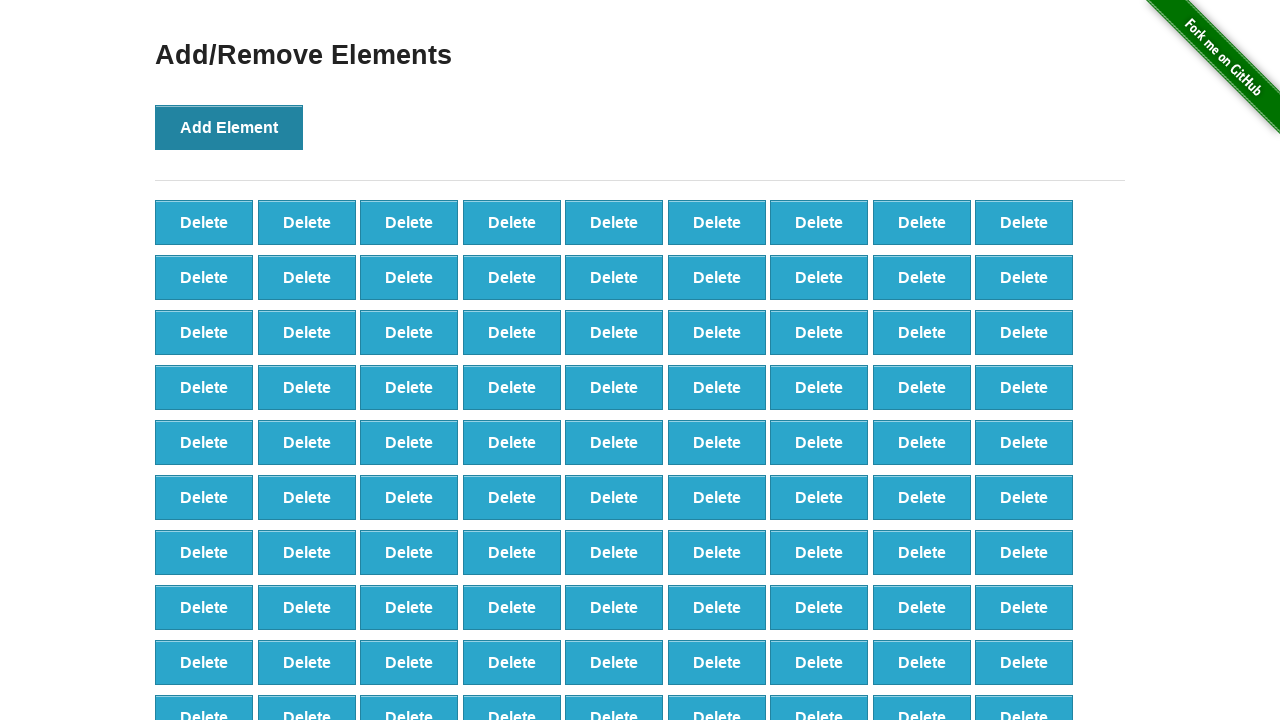

Deleted element (iteration 1/60) at (204, 222) on button[onclick='deleteElement()'] >> nth=0
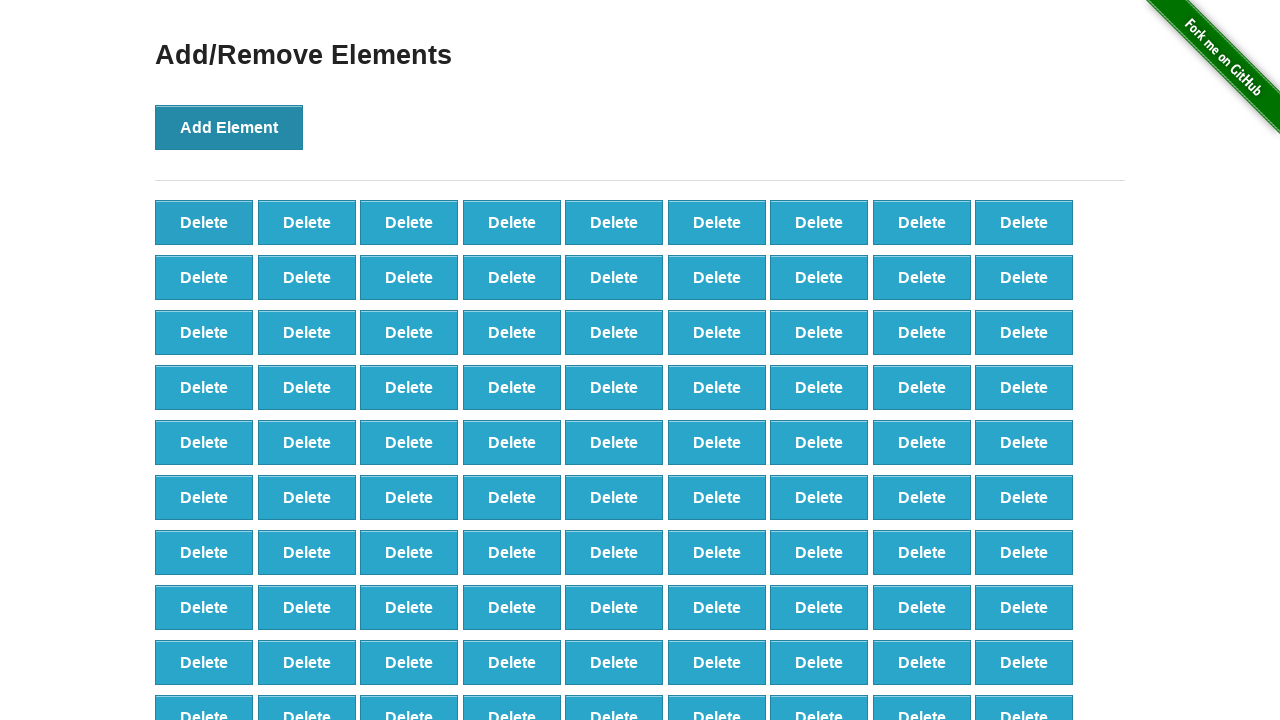

Deleted element (iteration 2/60) at (204, 222) on button[onclick='deleteElement()'] >> nth=0
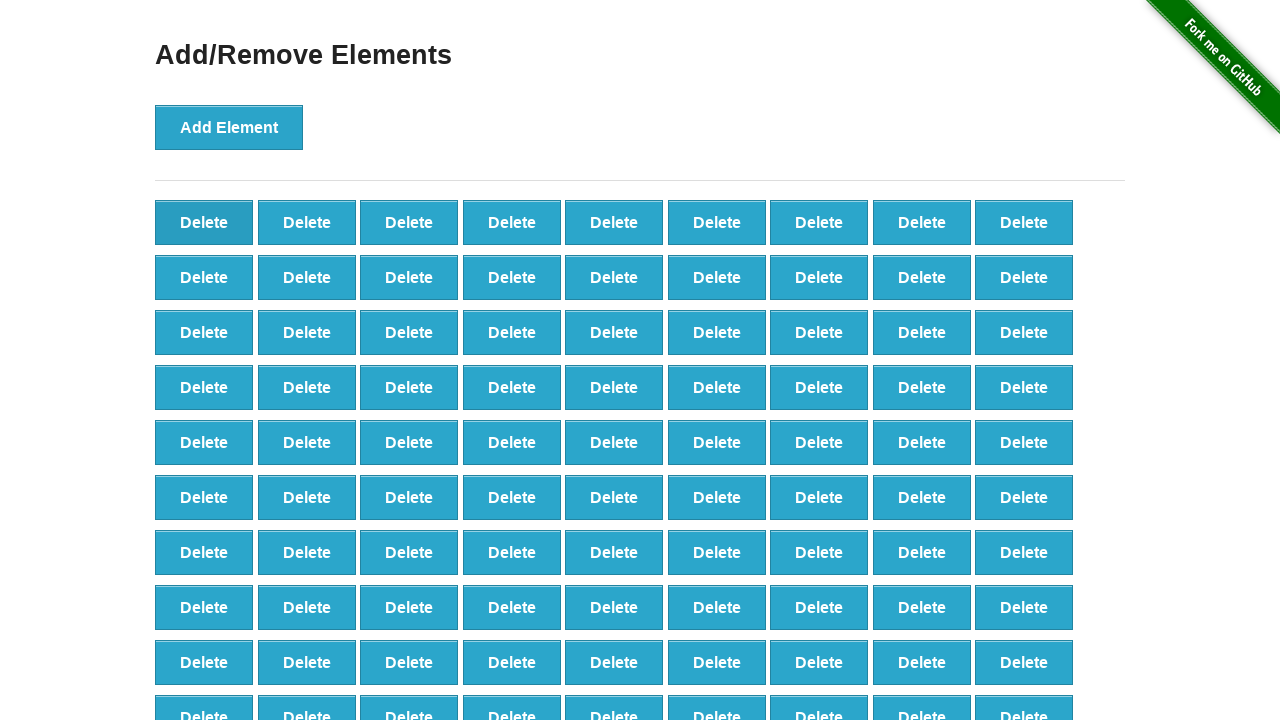

Deleted element (iteration 3/60) at (204, 222) on button[onclick='deleteElement()'] >> nth=0
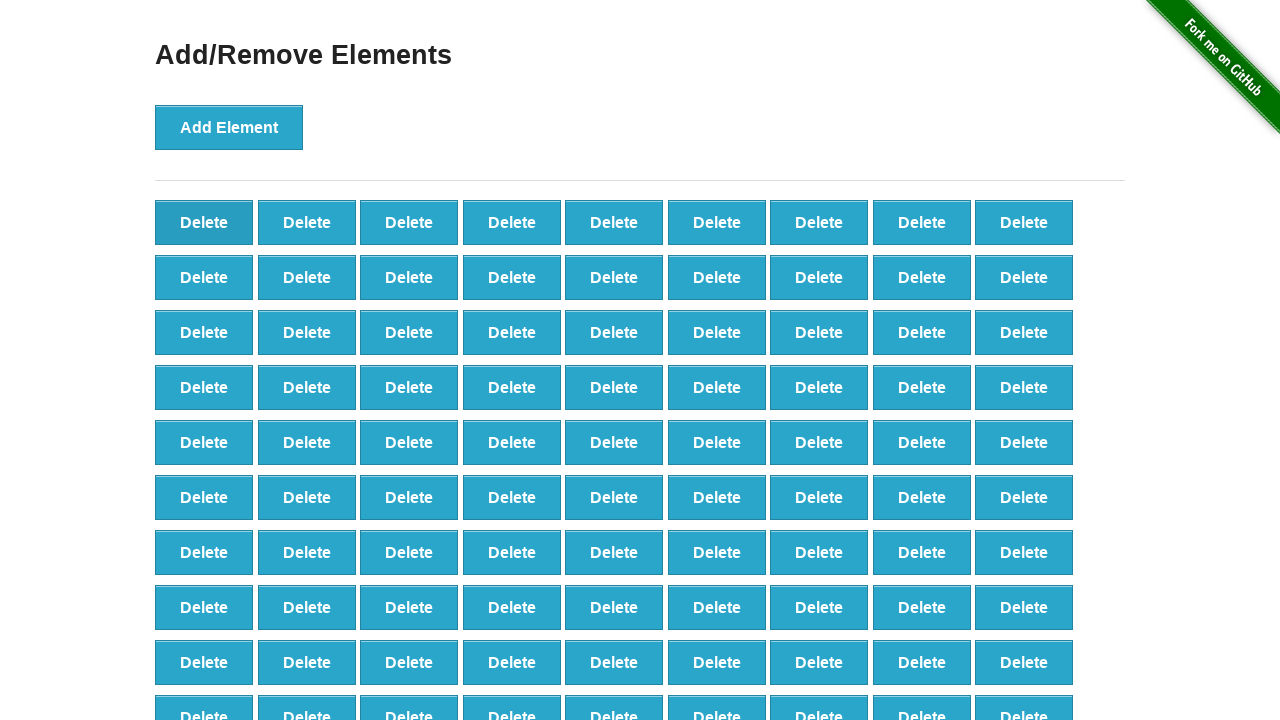

Deleted element (iteration 4/60) at (204, 222) on button[onclick='deleteElement()'] >> nth=0
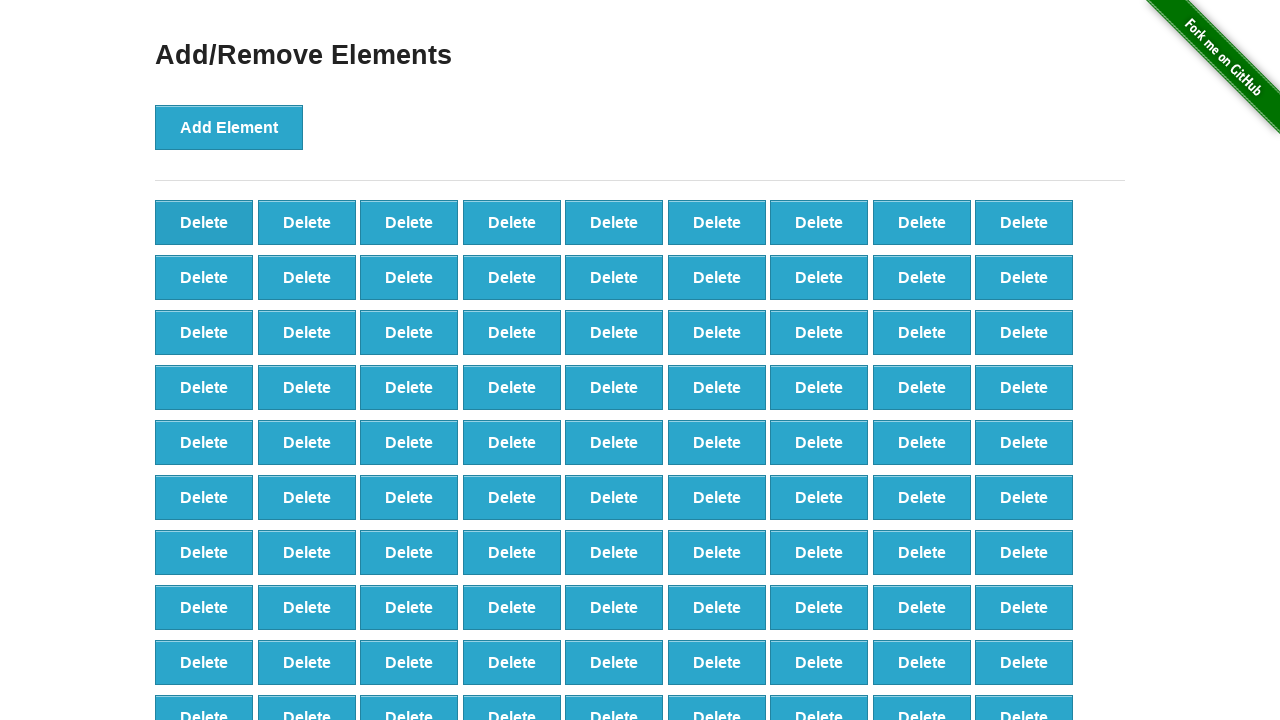

Deleted element (iteration 5/60) at (204, 222) on button[onclick='deleteElement()'] >> nth=0
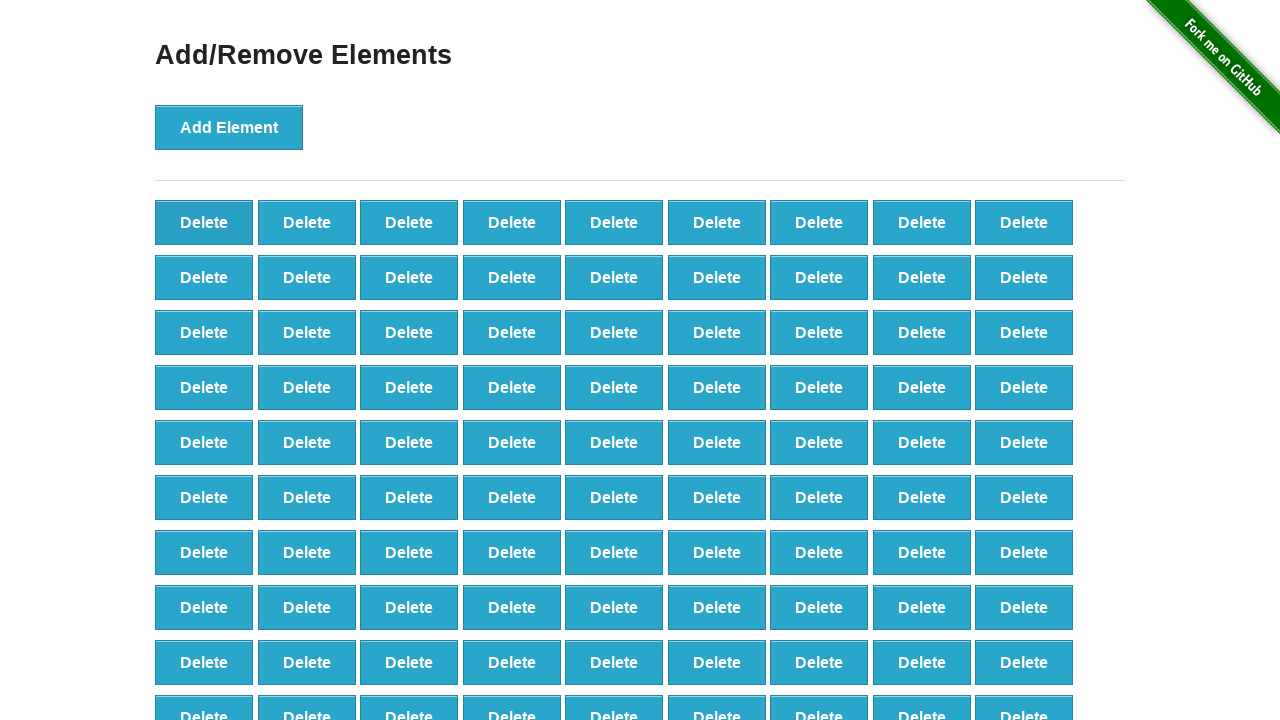

Deleted element (iteration 6/60) at (204, 222) on button[onclick='deleteElement()'] >> nth=0
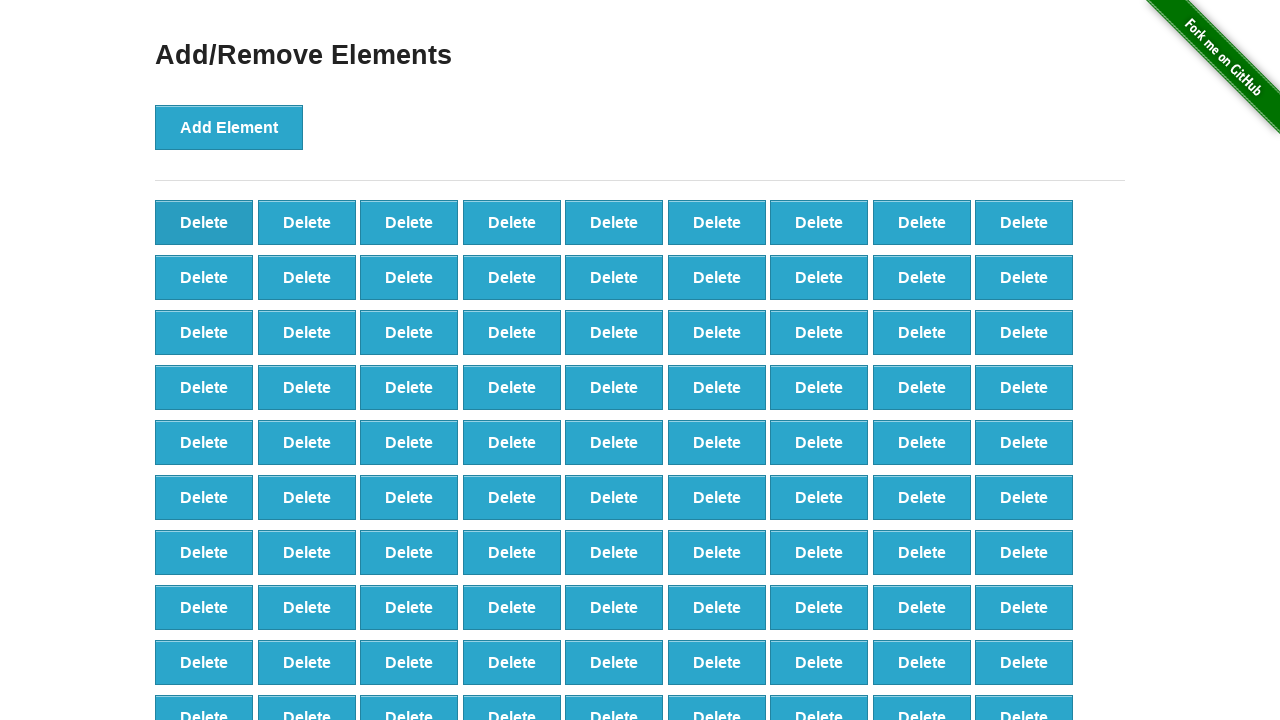

Deleted element (iteration 7/60) at (204, 222) on button[onclick='deleteElement()'] >> nth=0
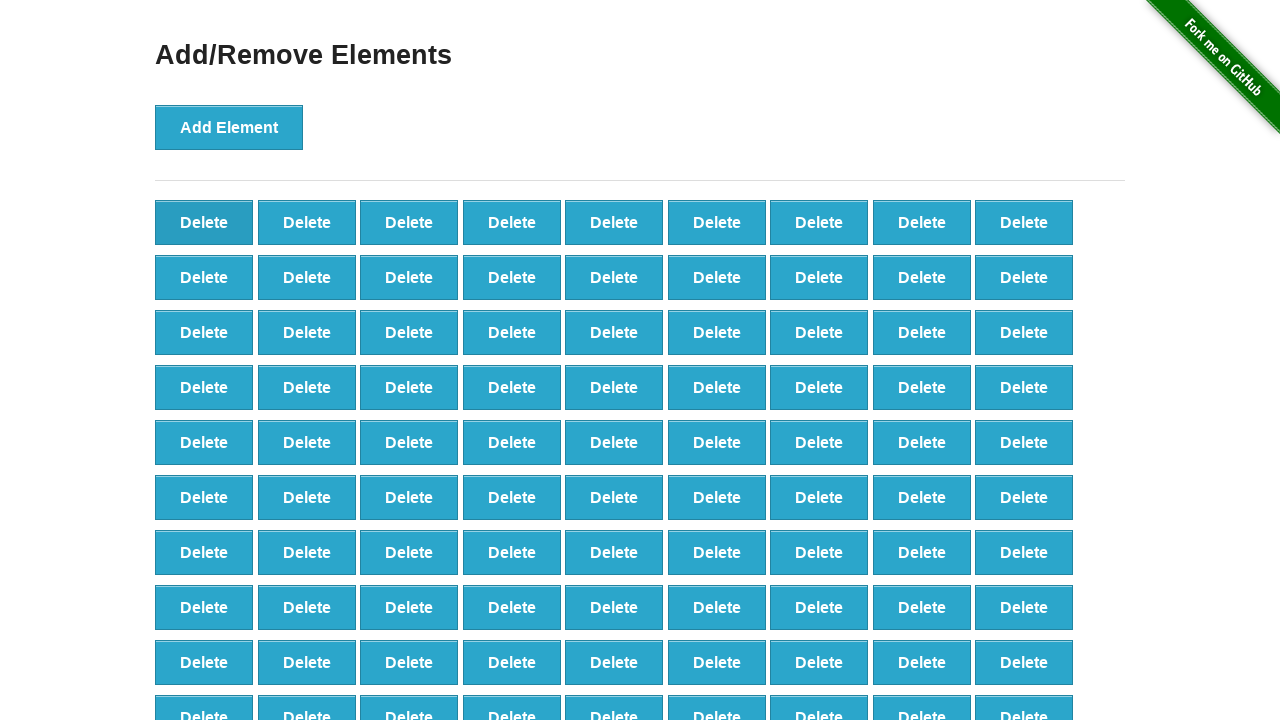

Deleted element (iteration 8/60) at (204, 222) on button[onclick='deleteElement()'] >> nth=0
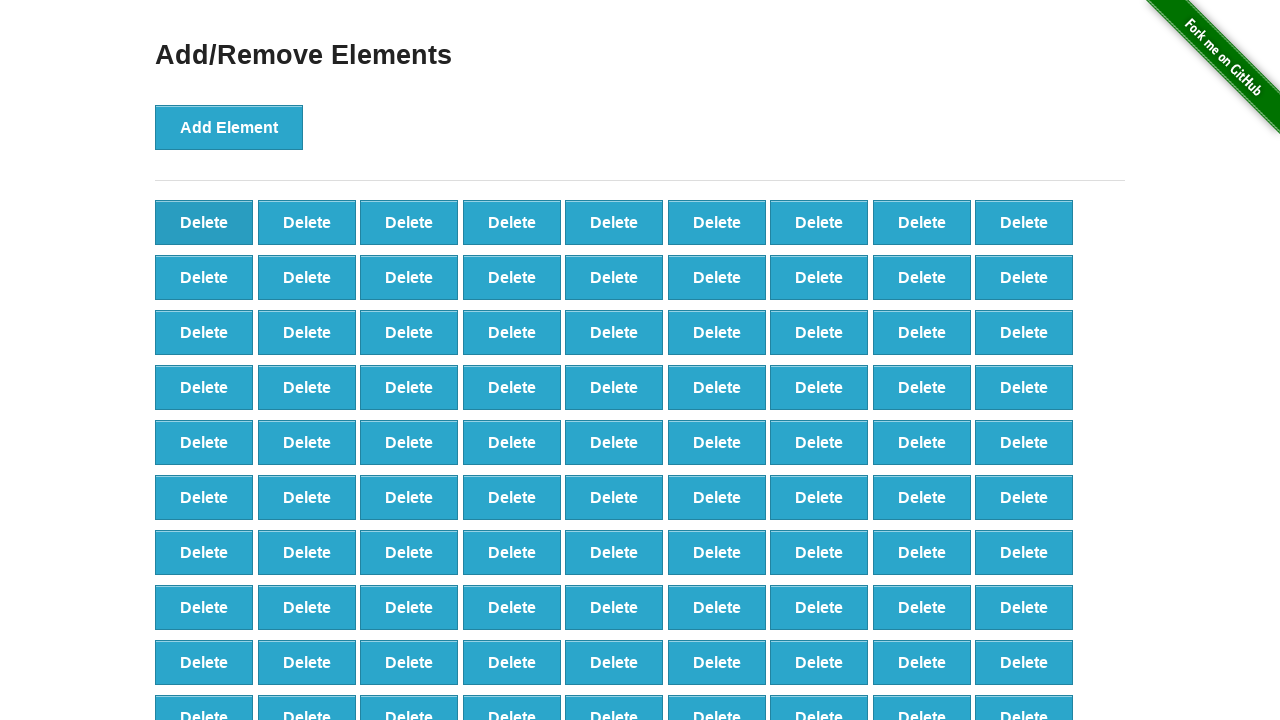

Deleted element (iteration 9/60) at (204, 222) on button[onclick='deleteElement()'] >> nth=0
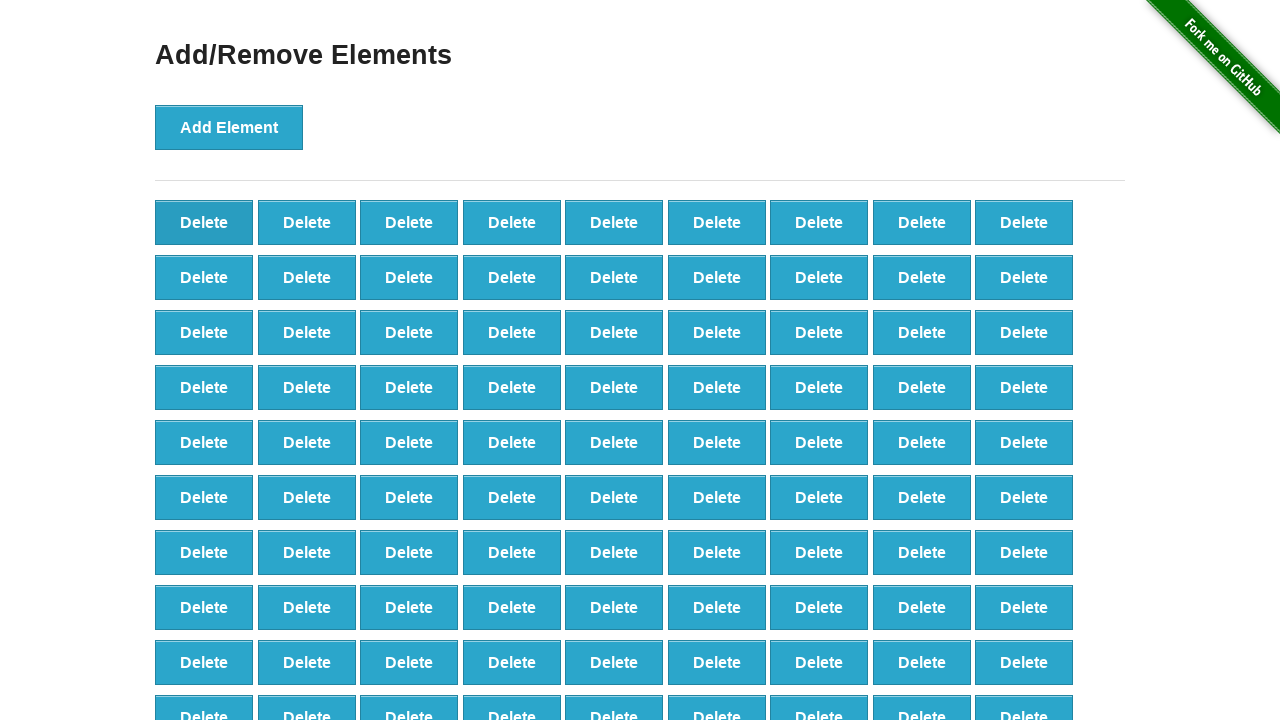

Deleted element (iteration 10/60) at (204, 222) on button[onclick='deleteElement()'] >> nth=0
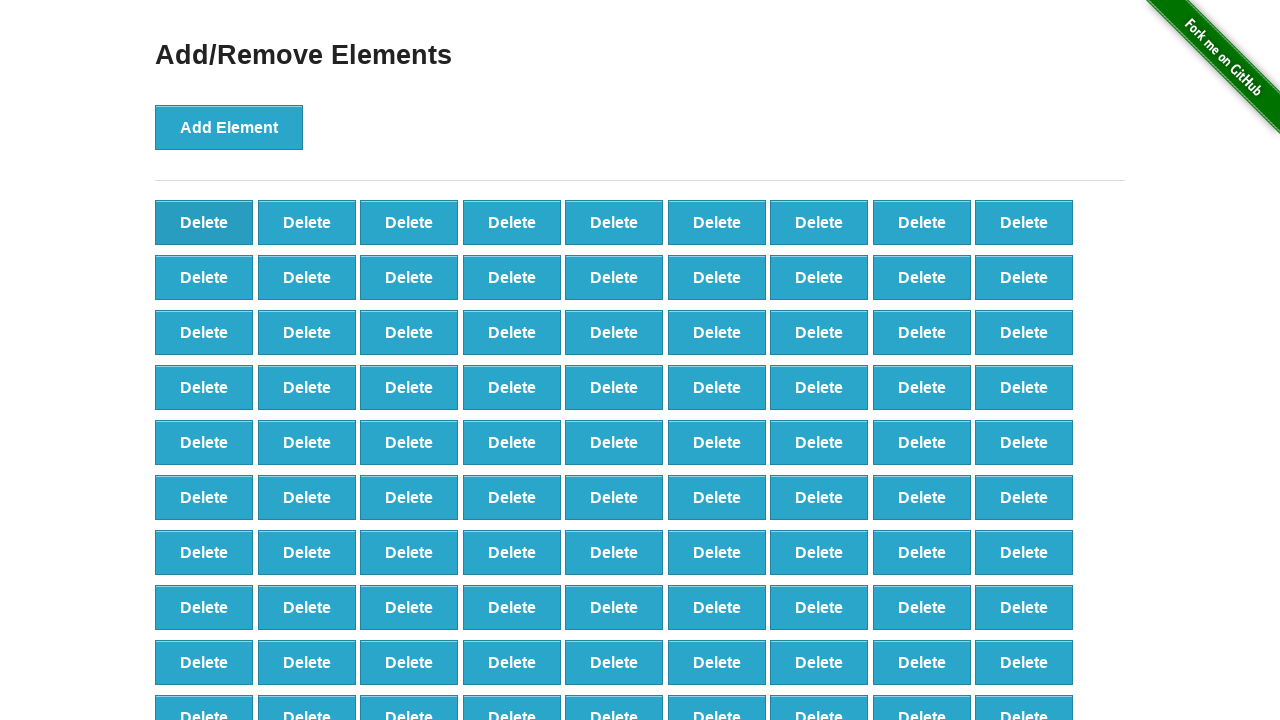

Deleted element (iteration 11/60) at (204, 222) on button[onclick='deleteElement()'] >> nth=0
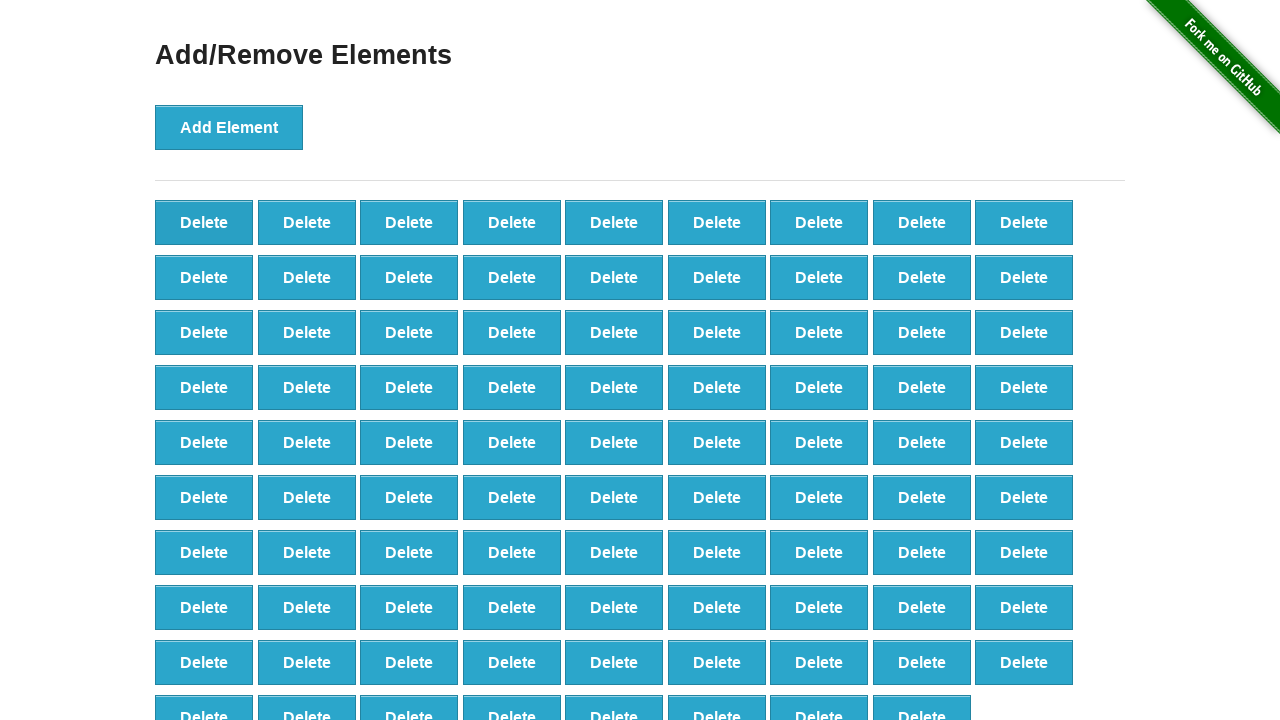

Deleted element (iteration 12/60) at (204, 222) on button[onclick='deleteElement()'] >> nth=0
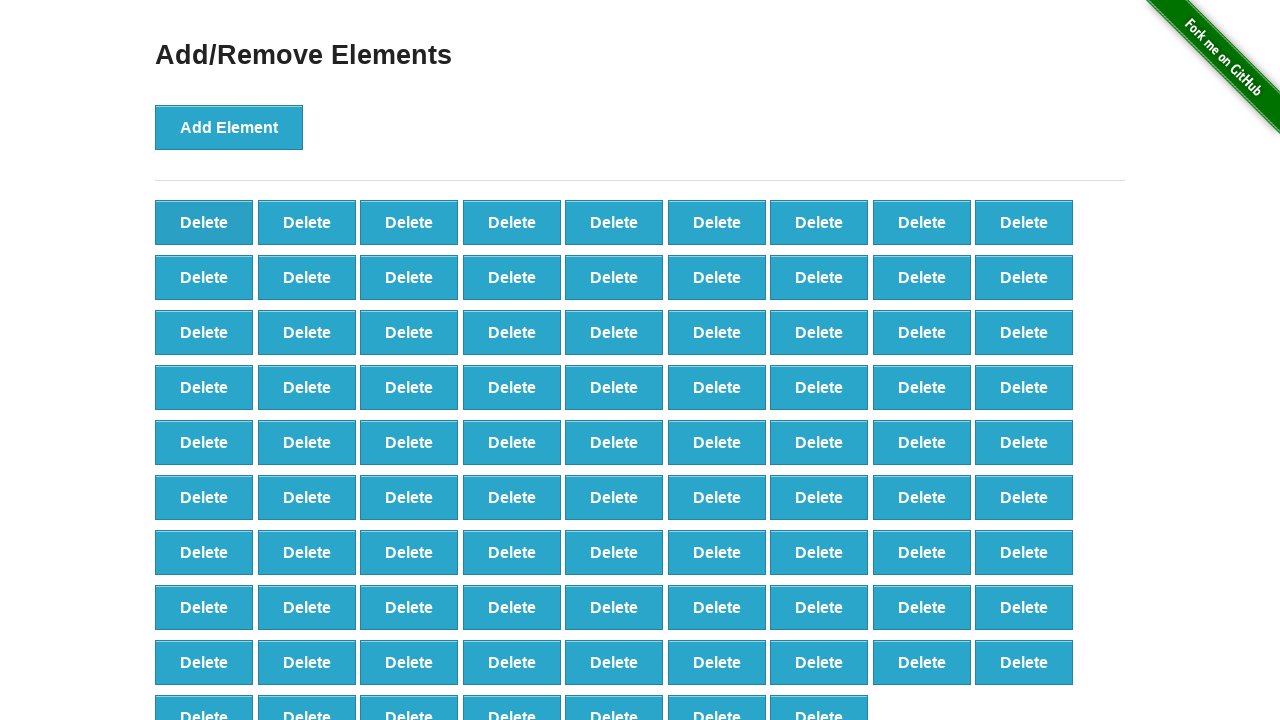

Deleted element (iteration 13/60) at (204, 222) on button[onclick='deleteElement()'] >> nth=0
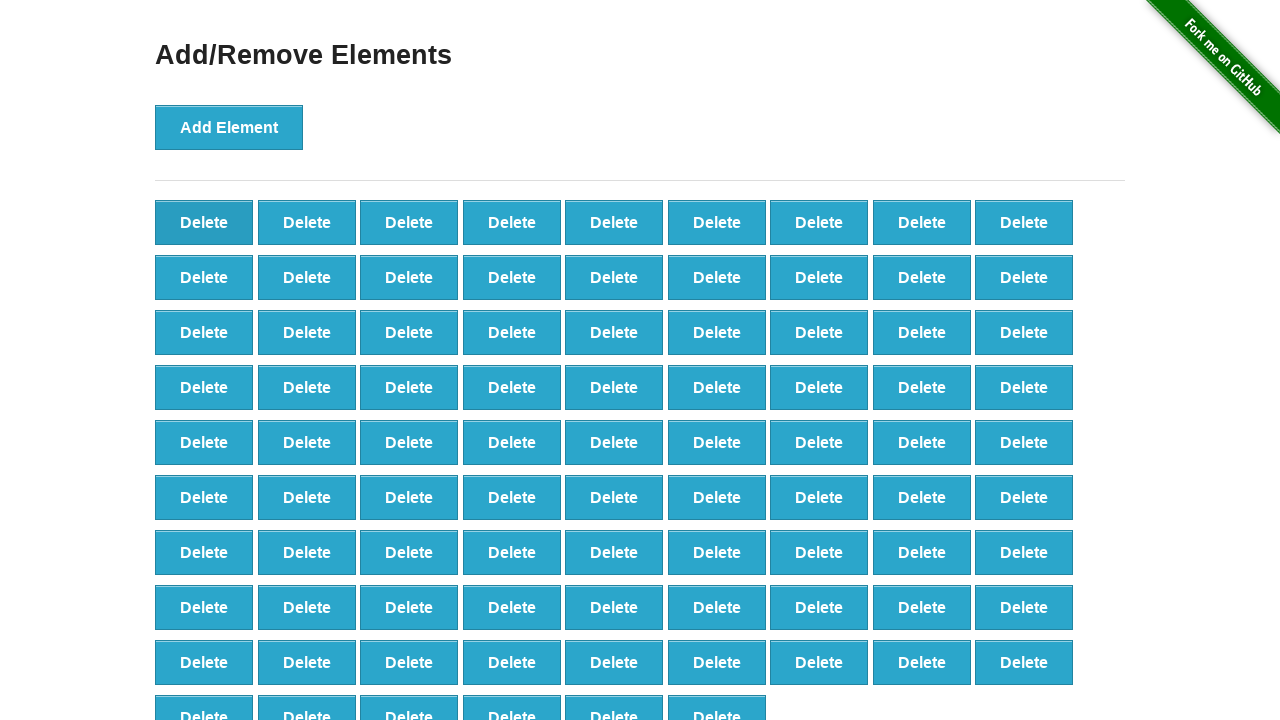

Deleted element (iteration 14/60) at (204, 222) on button[onclick='deleteElement()'] >> nth=0
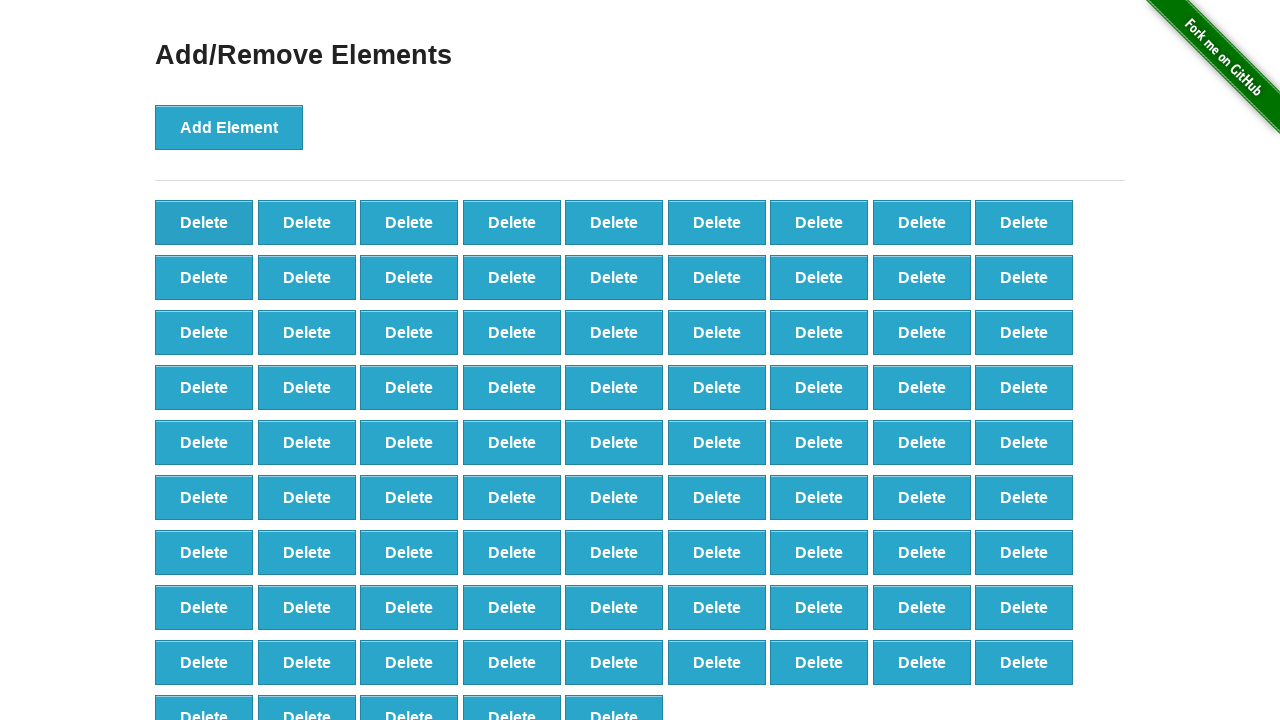

Deleted element (iteration 15/60) at (204, 222) on button[onclick='deleteElement()'] >> nth=0
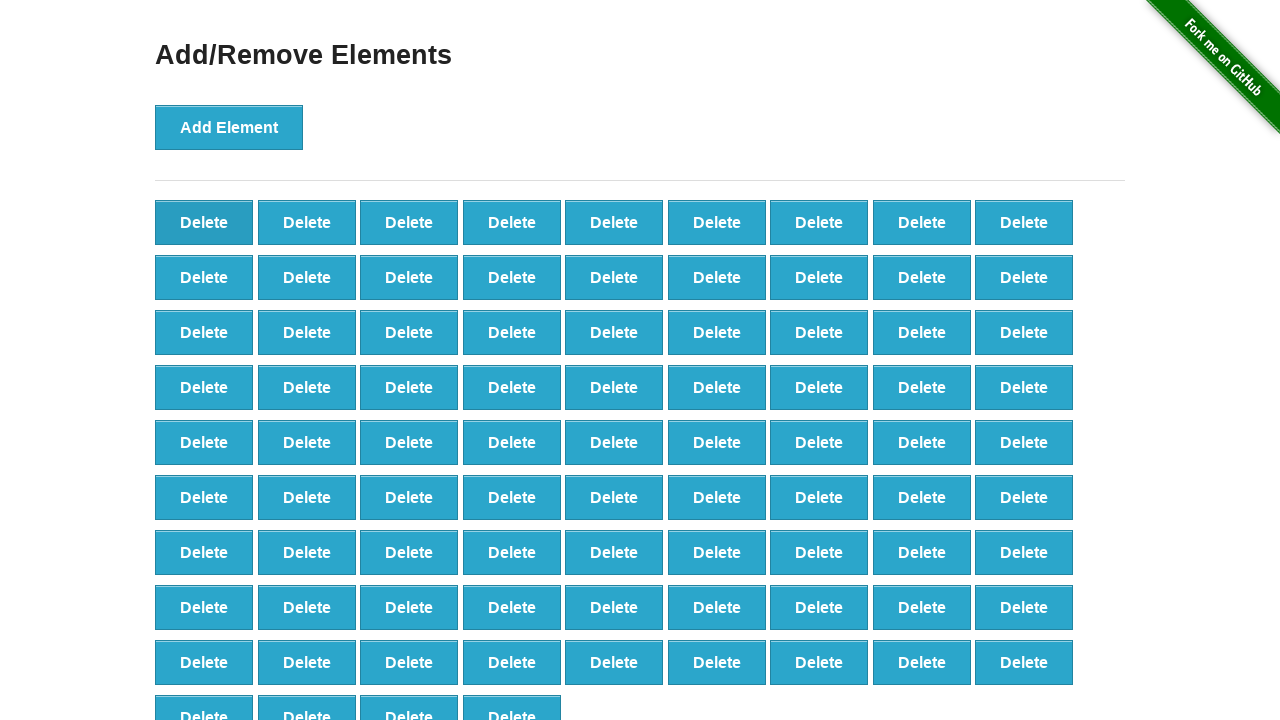

Deleted element (iteration 16/60) at (204, 222) on button[onclick='deleteElement()'] >> nth=0
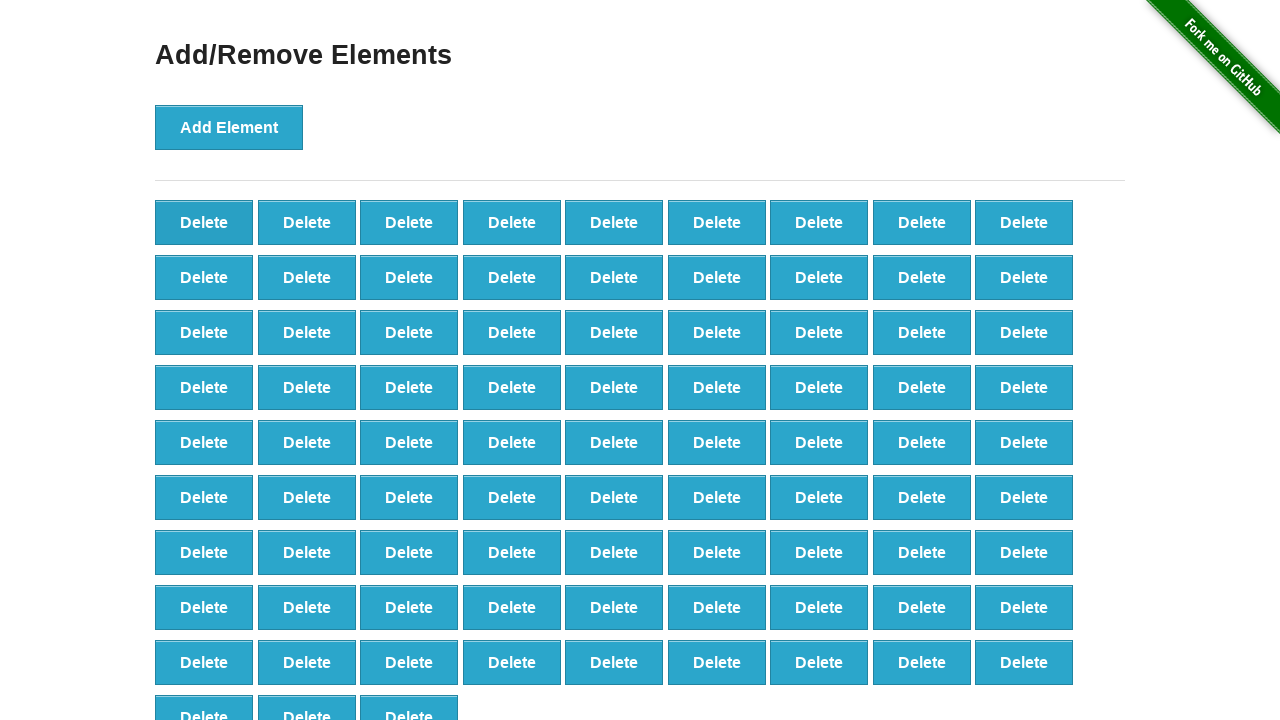

Deleted element (iteration 17/60) at (204, 222) on button[onclick='deleteElement()'] >> nth=0
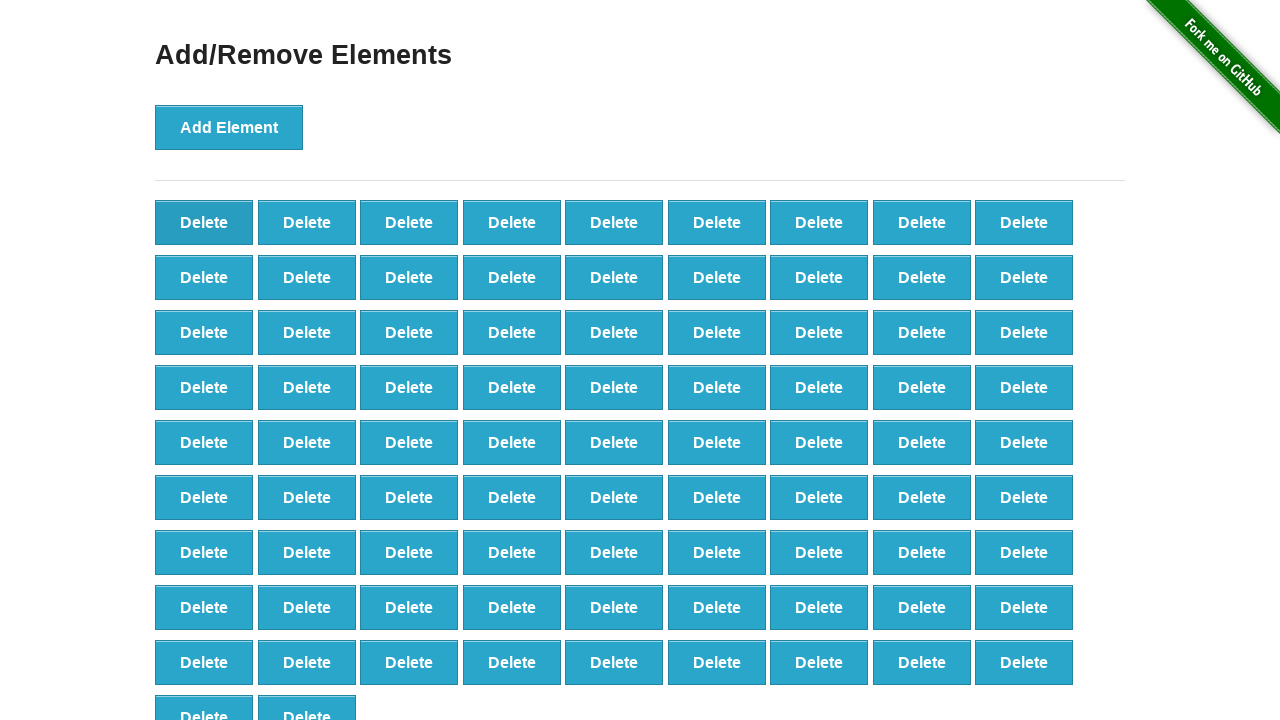

Deleted element (iteration 18/60) at (204, 222) on button[onclick='deleteElement()'] >> nth=0
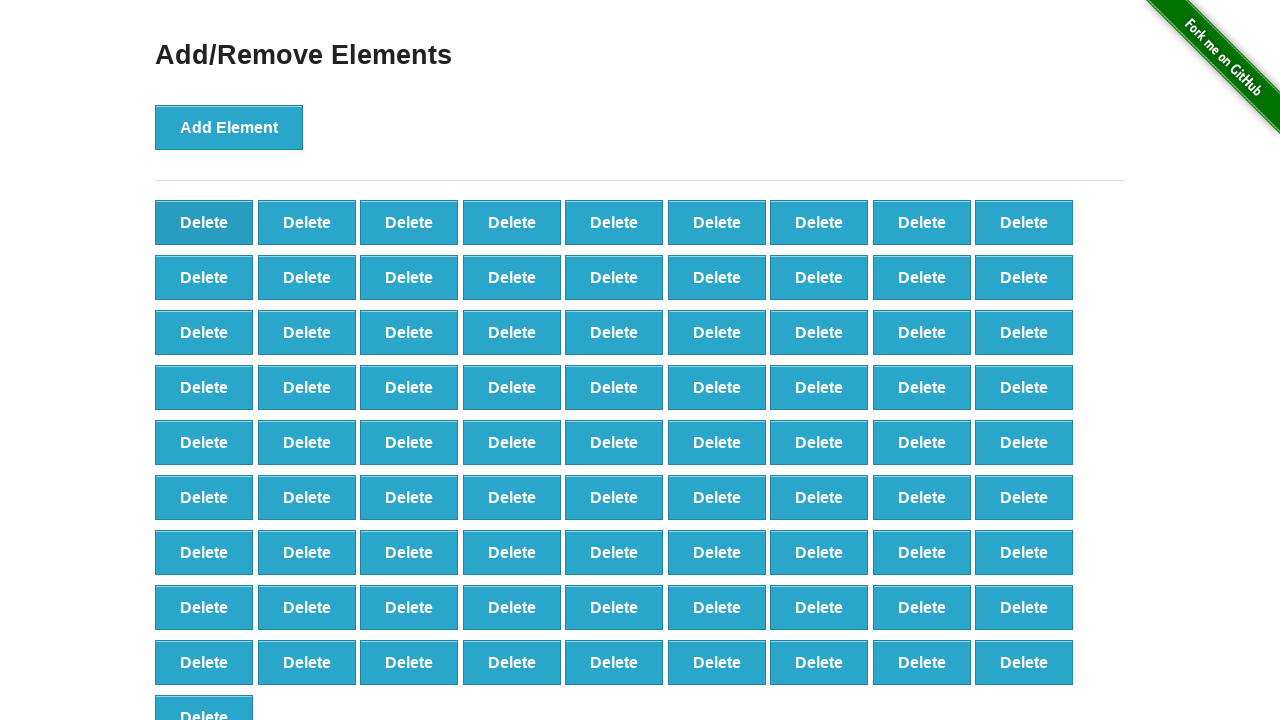

Deleted element (iteration 19/60) at (204, 222) on button[onclick='deleteElement()'] >> nth=0
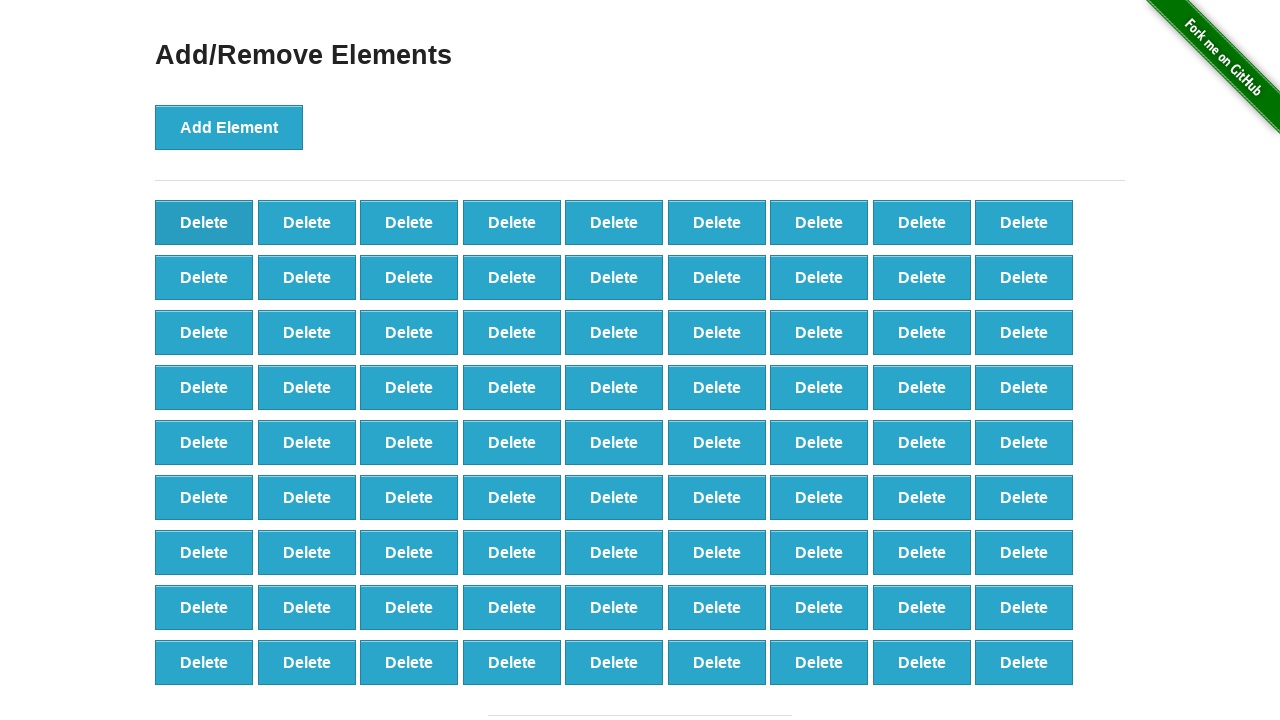

Deleted element (iteration 20/60) at (204, 222) on button[onclick='deleteElement()'] >> nth=0
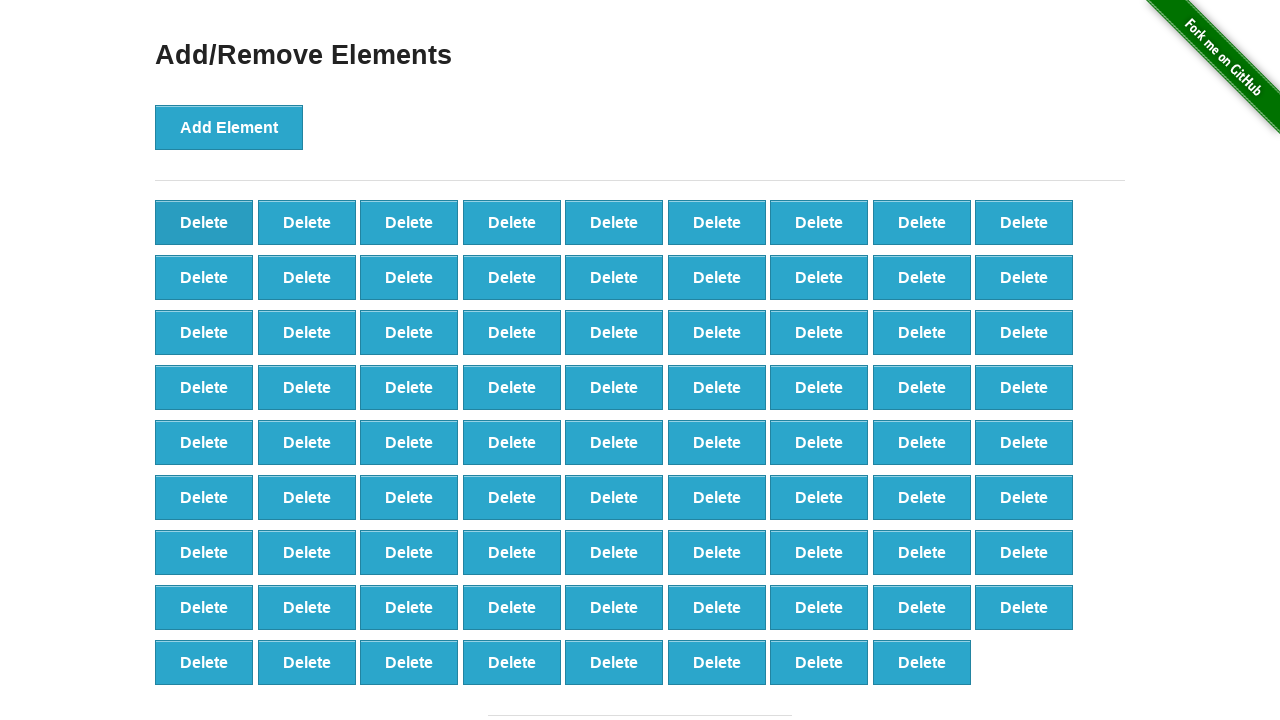

Deleted element (iteration 21/60) at (204, 222) on button[onclick='deleteElement()'] >> nth=0
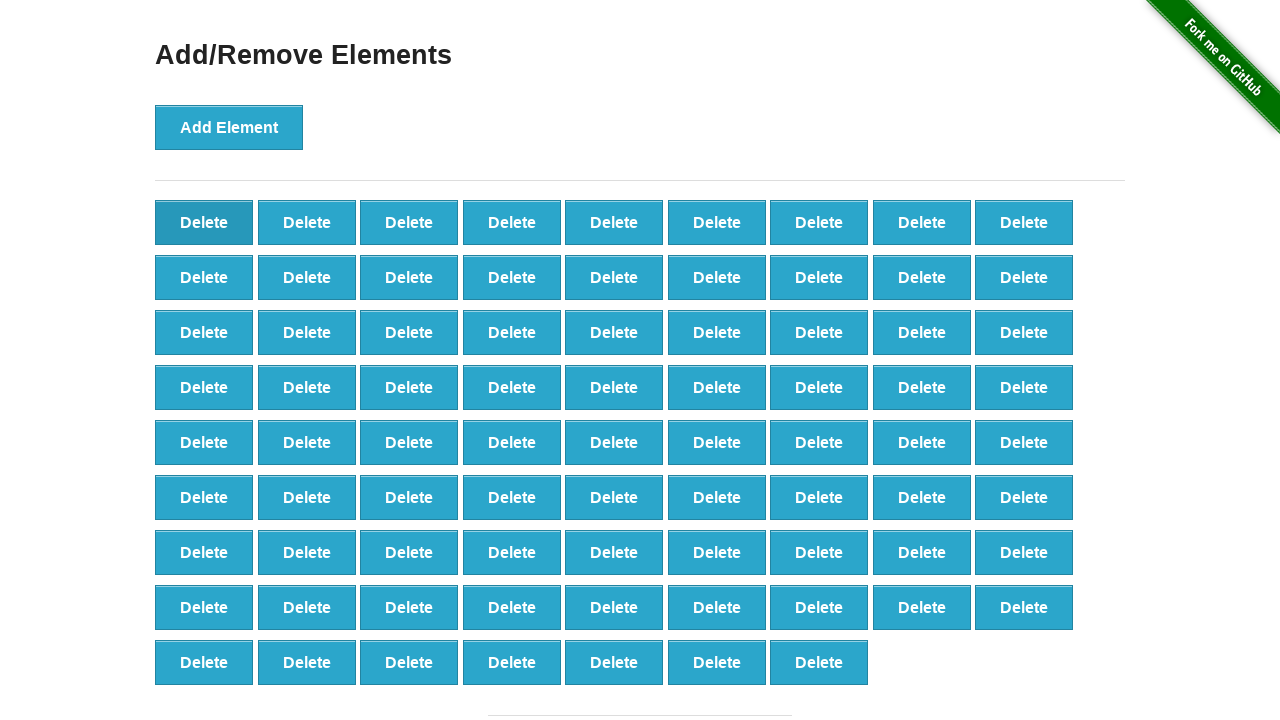

Deleted element (iteration 22/60) at (204, 222) on button[onclick='deleteElement()'] >> nth=0
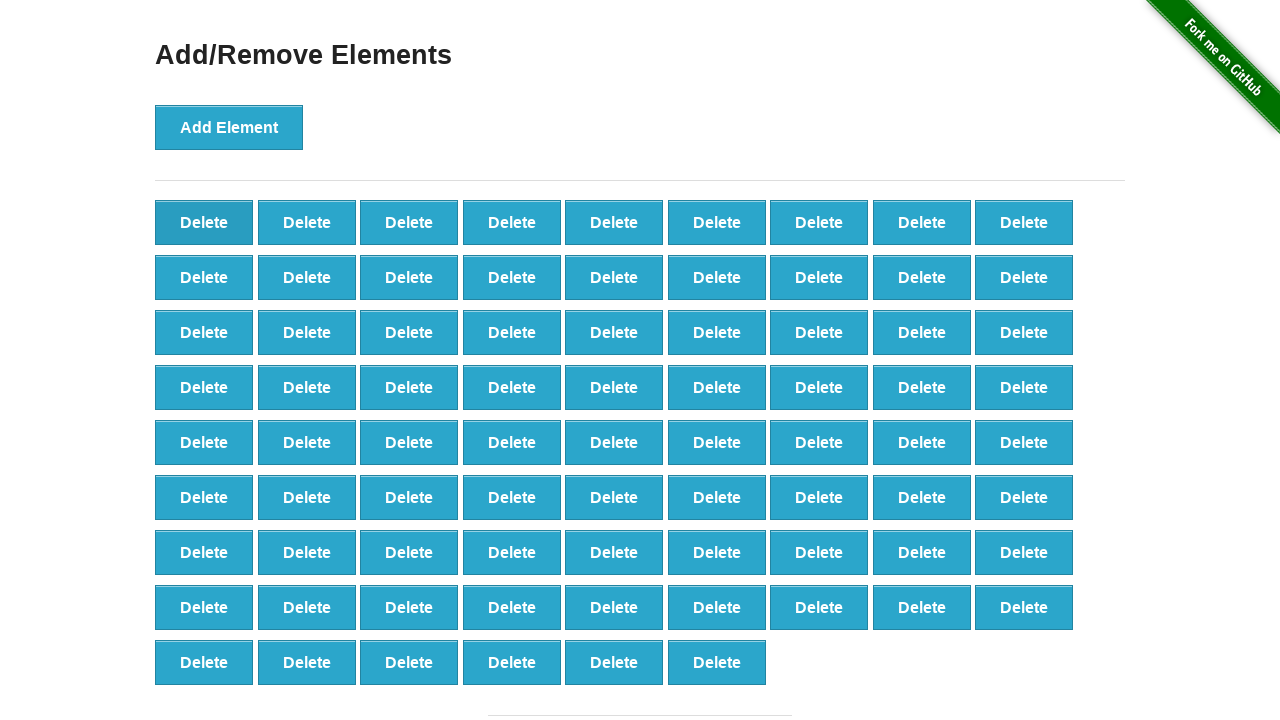

Deleted element (iteration 23/60) at (204, 222) on button[onclick='deleteElement()'] >> nth=0
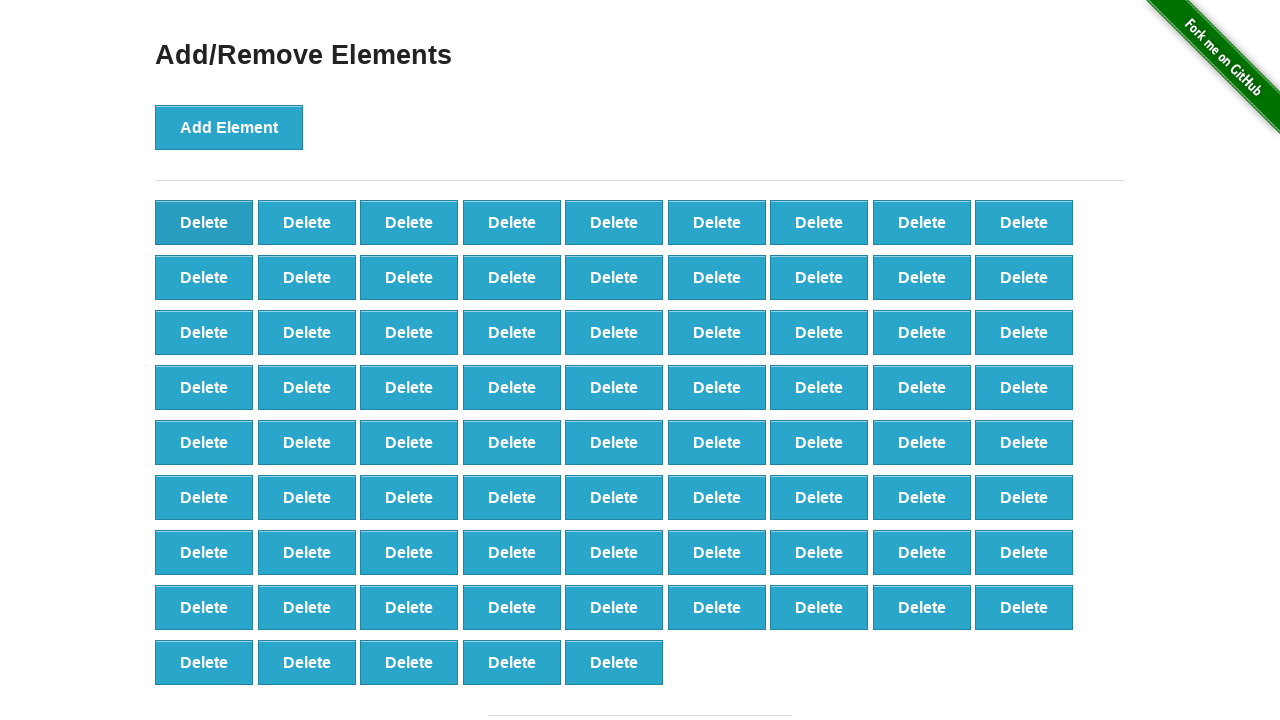

Deleted element (iteration 24/60) at (204, 222) on button[onclick='deleteElement()'] >> nth=0
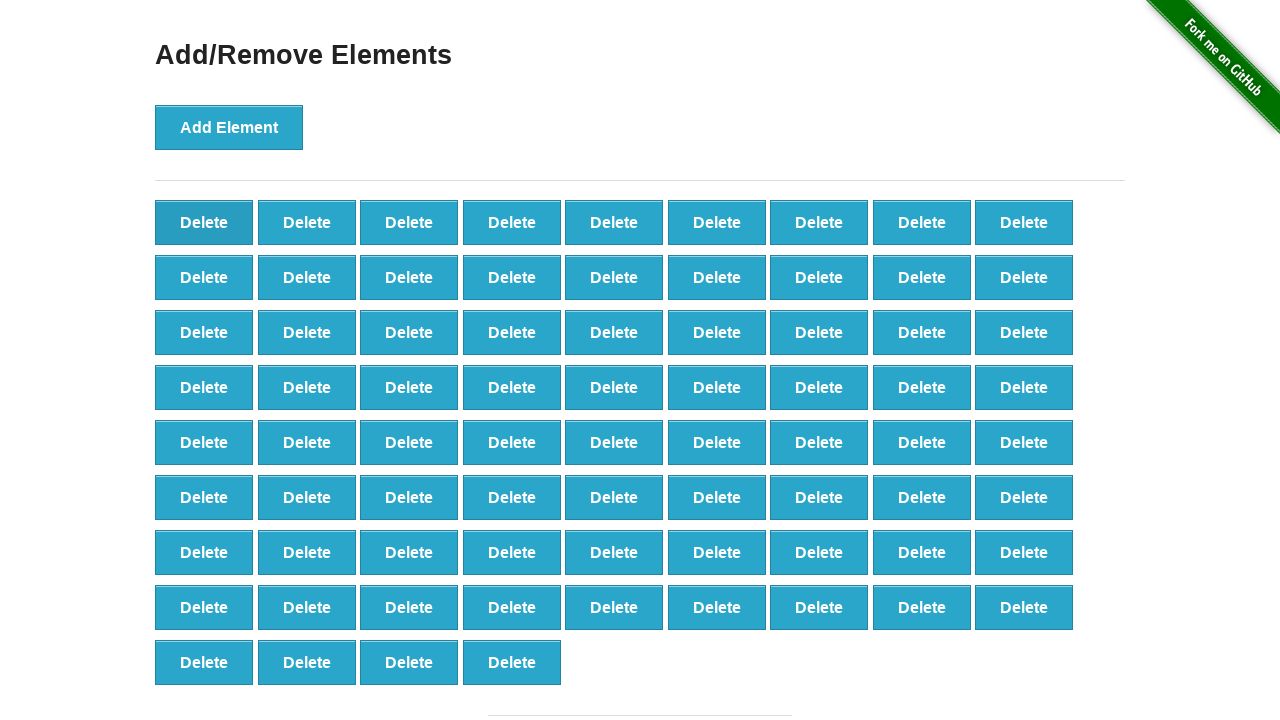

Deleted element (iteration 25/60) at (204, 222) on button[onclick='deleteElement()'] >> nth=0
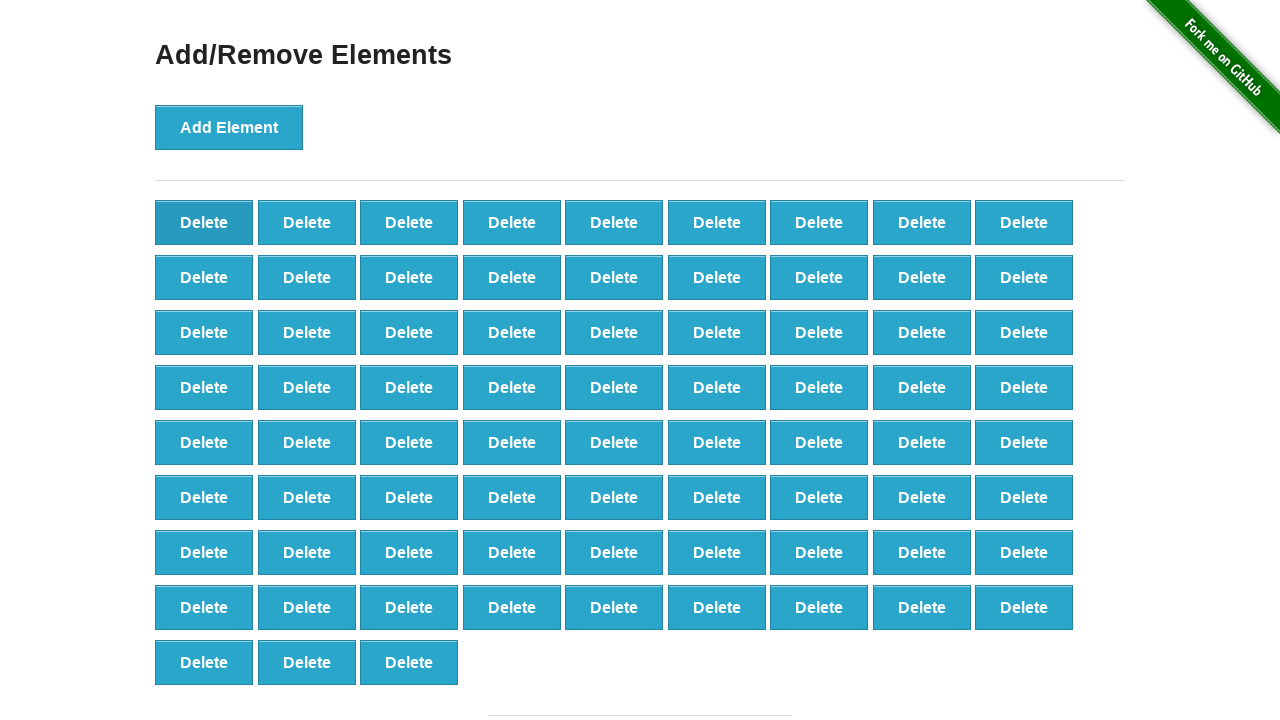

Deleted element (iteration 26/60) at (204, 222) on button[onclick='deleteElement()'] >> nth=0
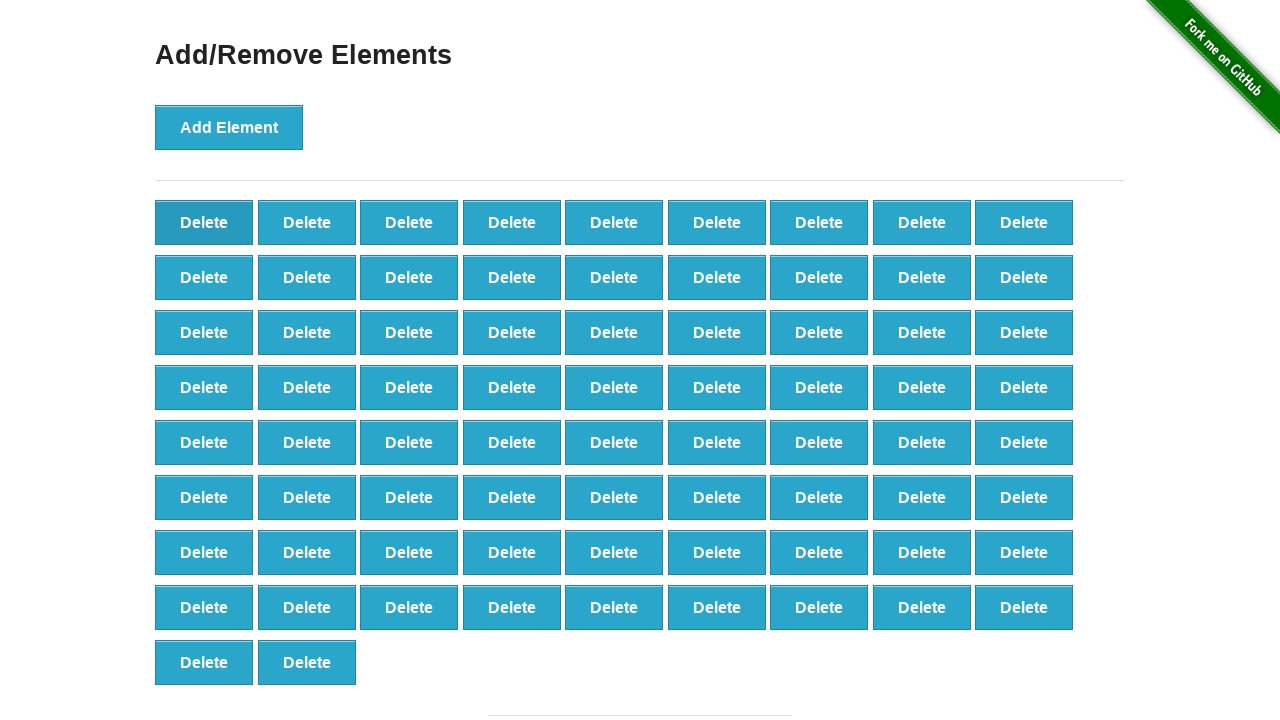

Deleted element (iteration 27/60) at (204, 222) on button[onclick='deleteElement()'] >> nth=0
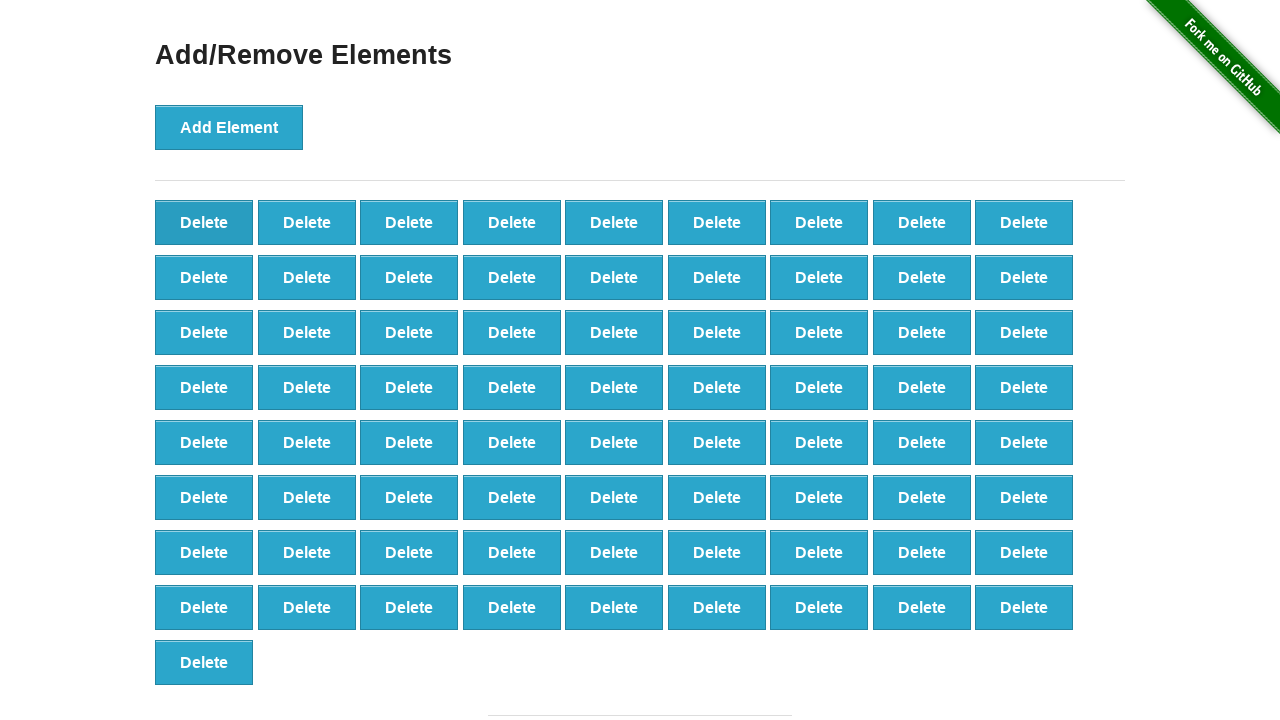

Deleted element (iteration 28/60) at (204, 222) on button[onclick='deleteElement()'] >> nth=0
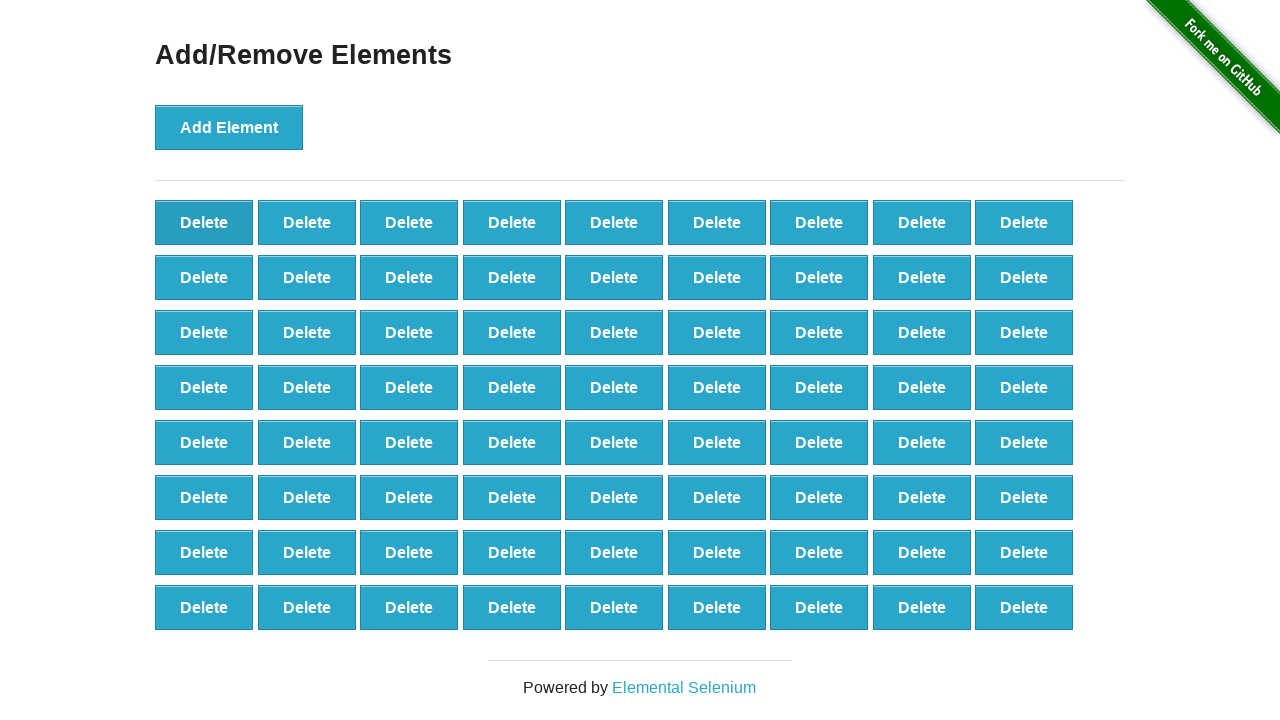

Deleted element (iteration 29/60) at (204, 222) on button[onclick='deleteElement()'] >> nth=0
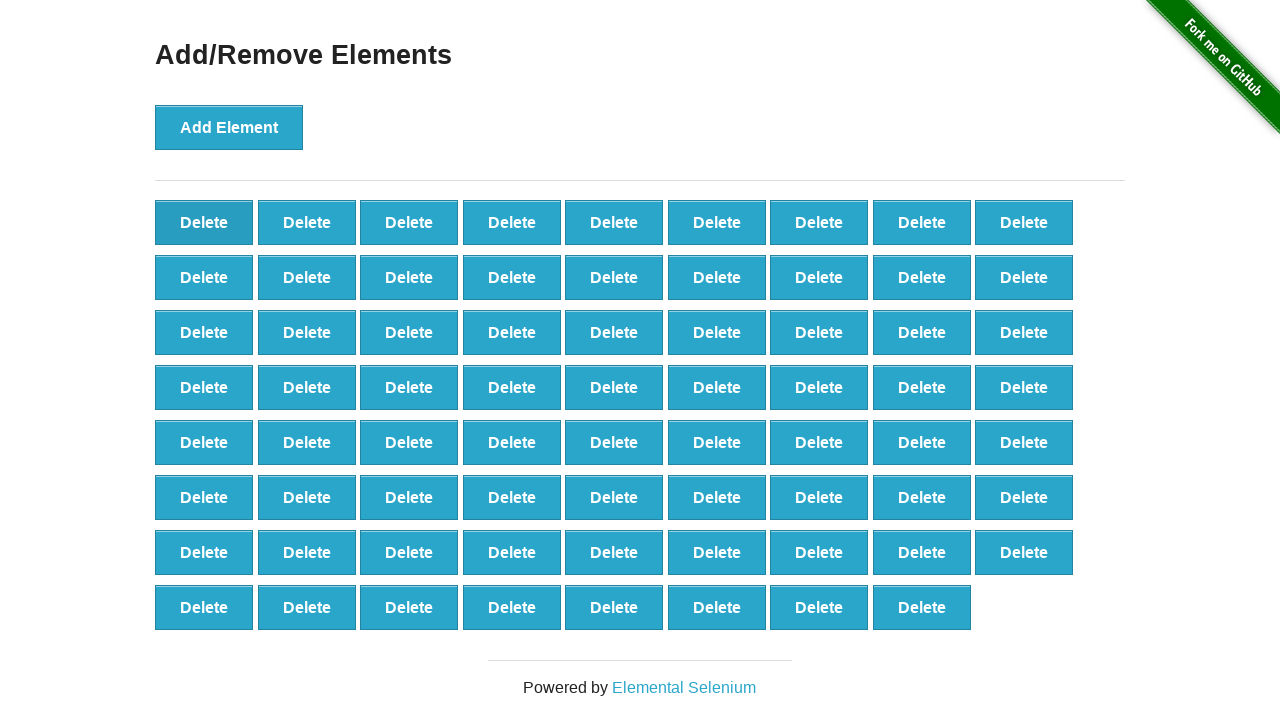

Deleted element (iteration 30/60) at (204, 222) on button[onclick='deleteElement()'] >> nth=0
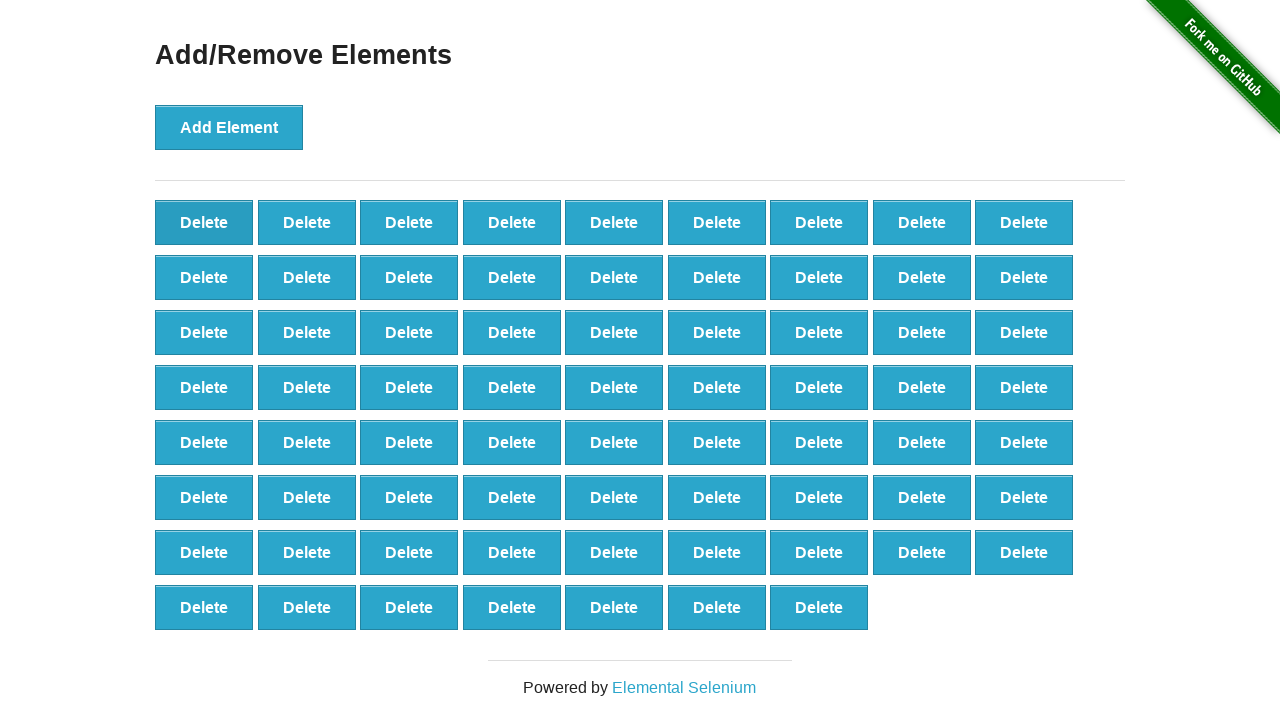

Deleted element (iteration 31/60) at (204, 222) on button[onclick='deleteElement()'] >> nth=0
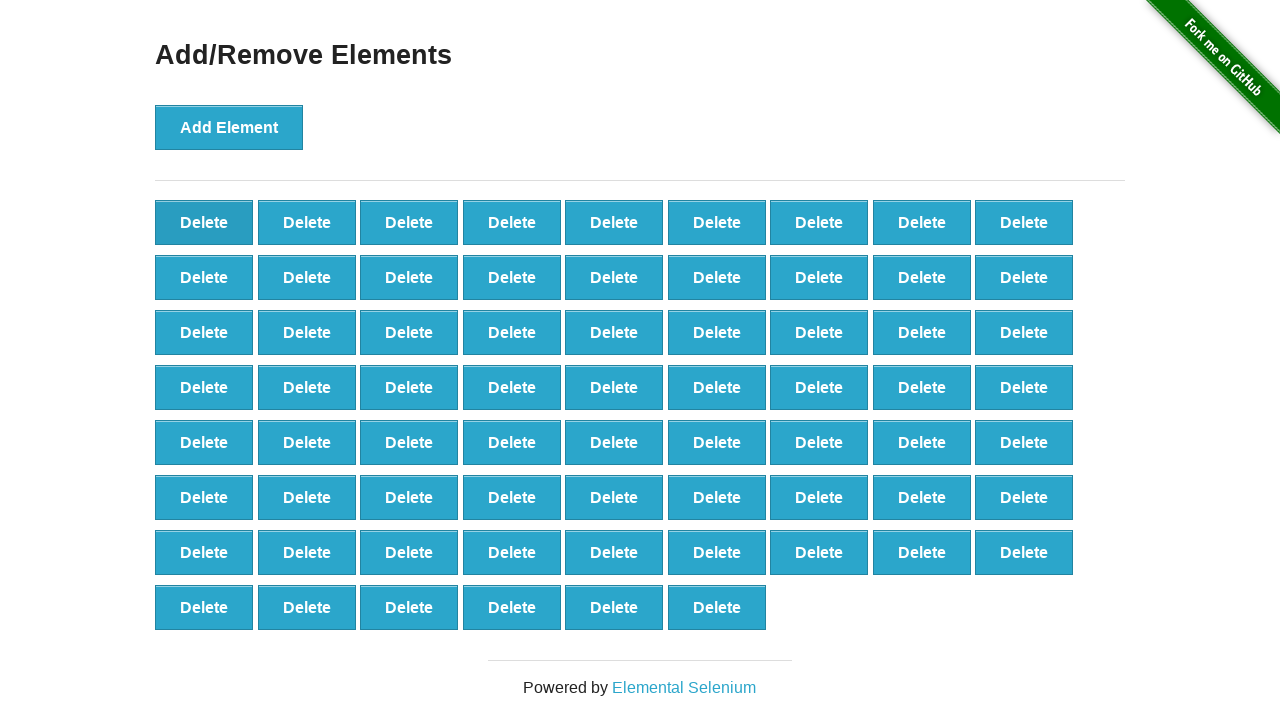

Deleted element (iteration 32/60) at (204, 222) on button[onclick='deleteElement()'] >> nth=0
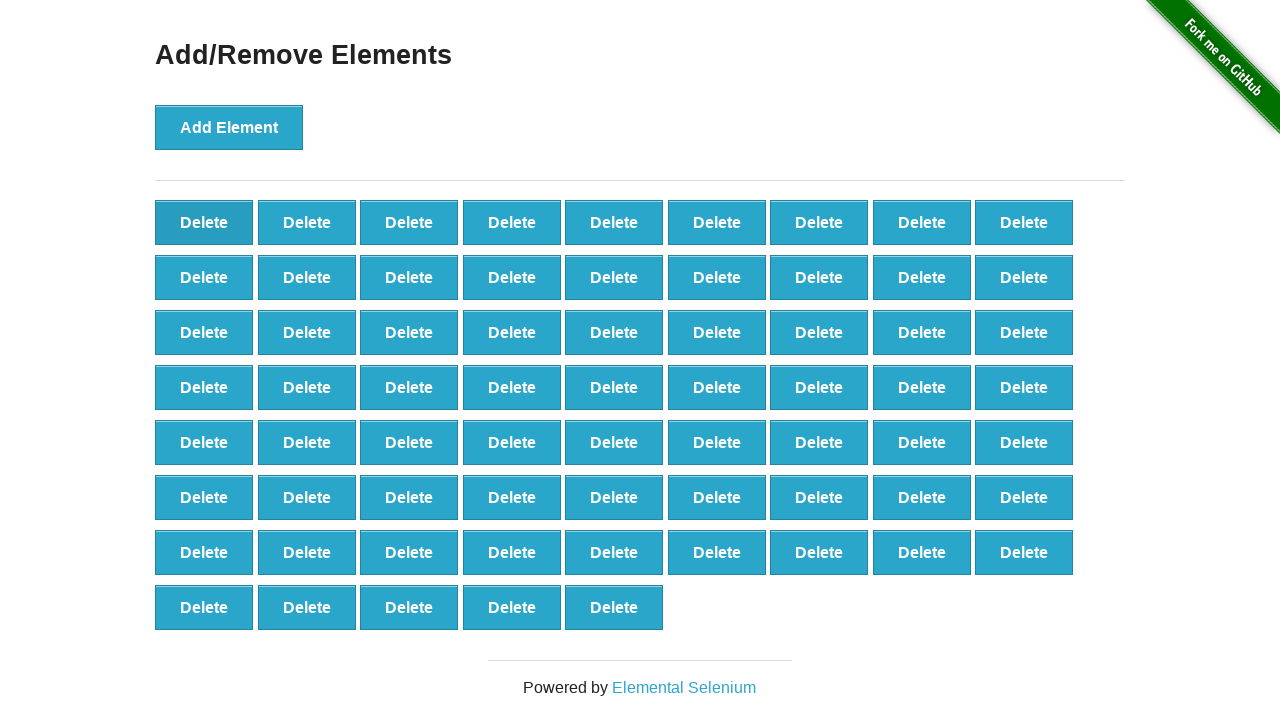

Deleted element (iteration 33/60) at (204, 222) on button[onclick='deleteElement()'] >> nth=0
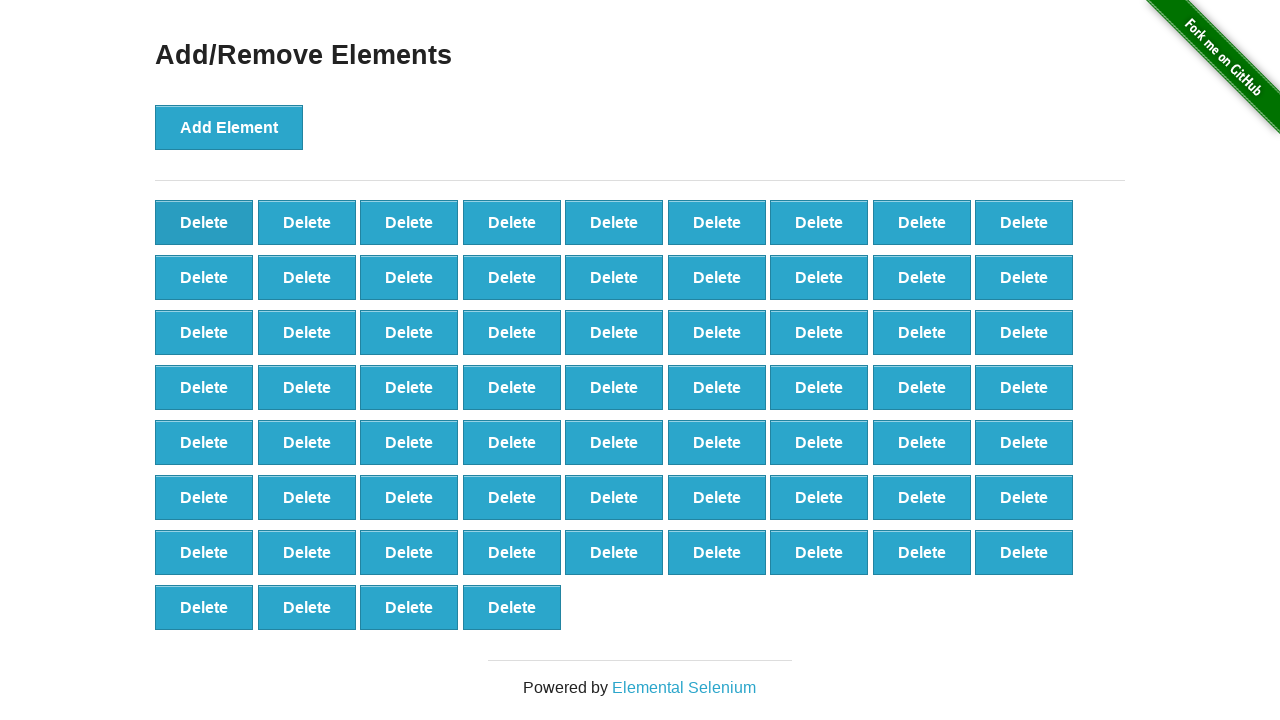

Deleted element (iteration 34/60) at (204, 222) on button[onclick='deleteElement()'] >> nth=0
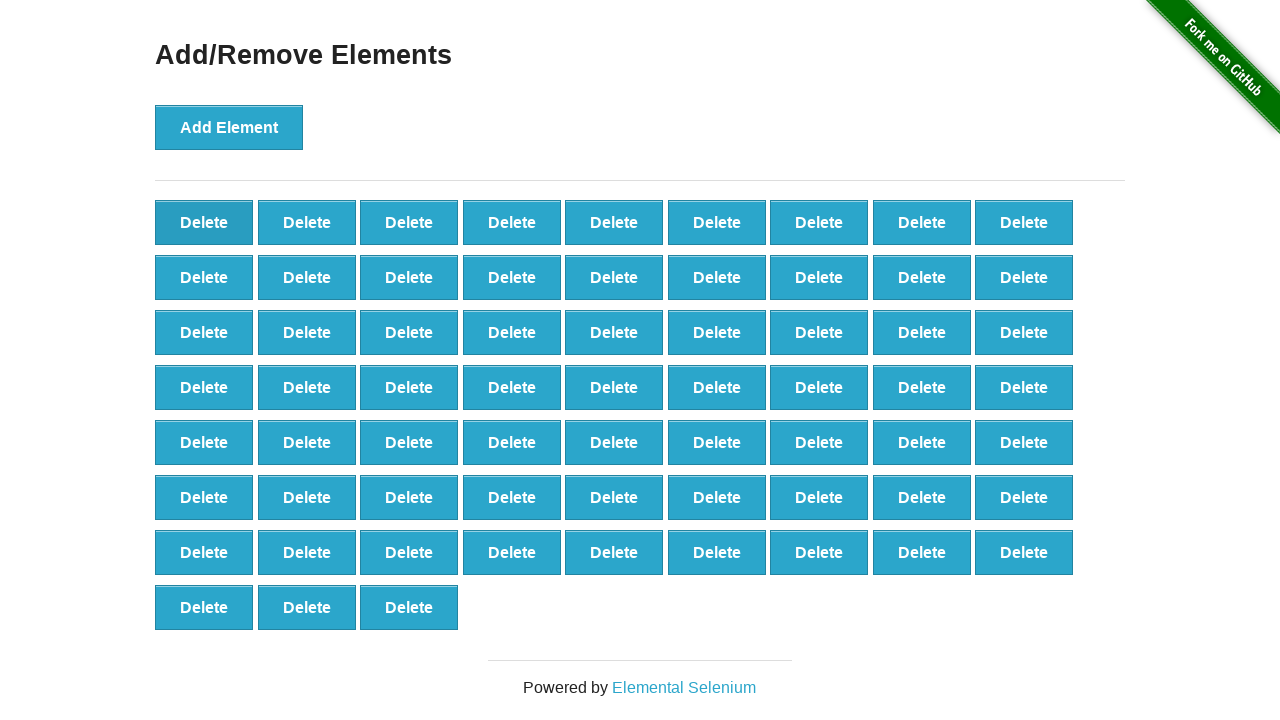

Deleted element (iteration 35/60) at (204, 222) on button[onclick='deleteElement()'] >> nth=0
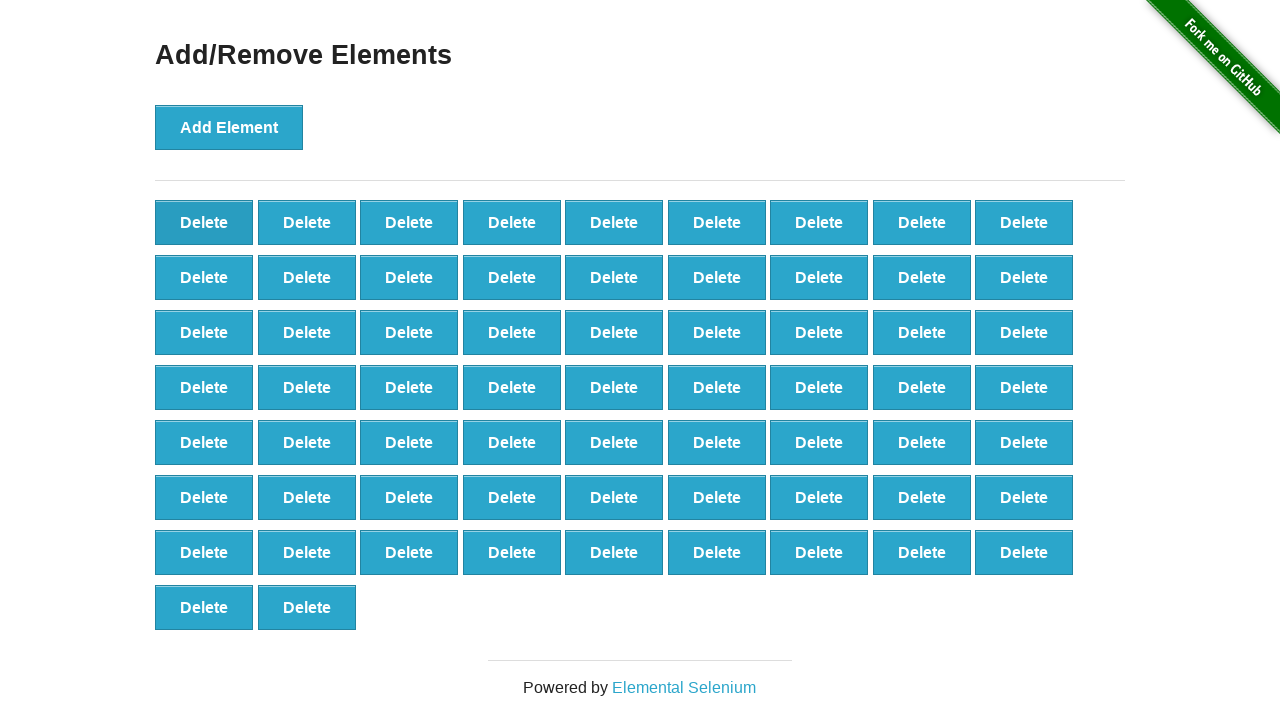

Deleted element (iteration 36/60) at (204, 222) on button[onclick='deleteElement()'] >> nth=0
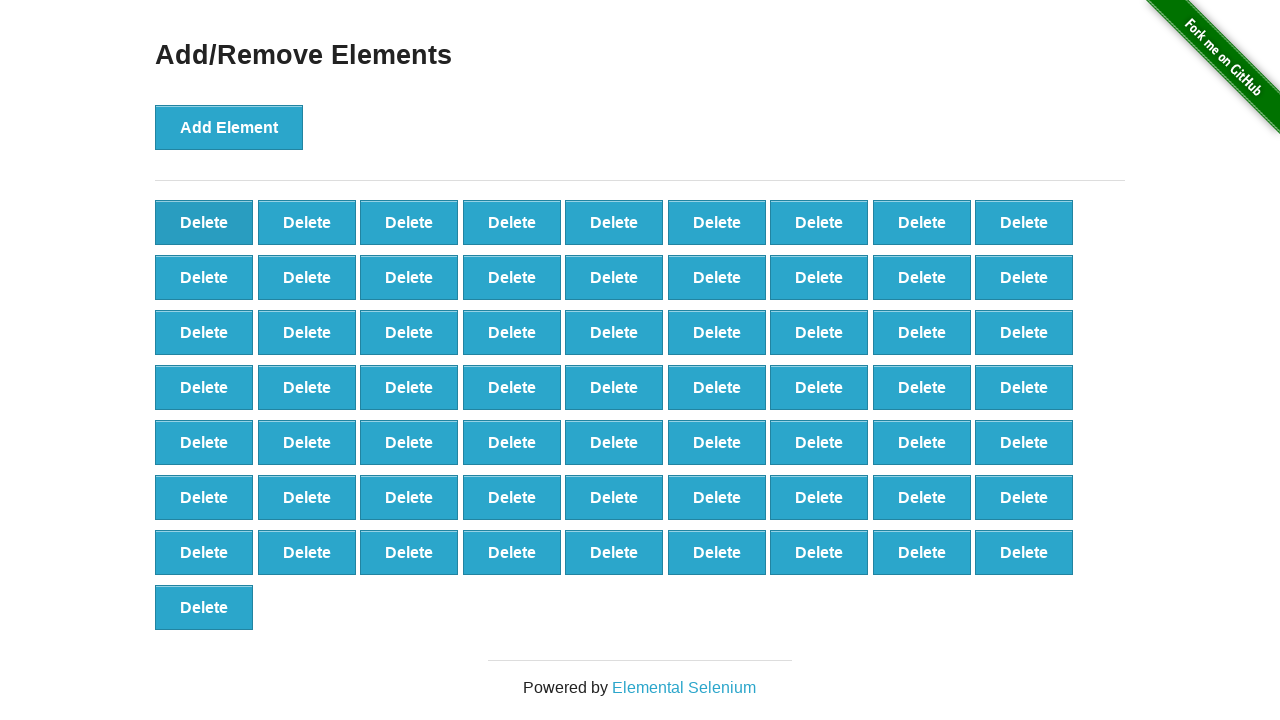

Deleted element (iteration 37/60) at (204, 222) on button[onclick='deleteElement()'] >> nth=0
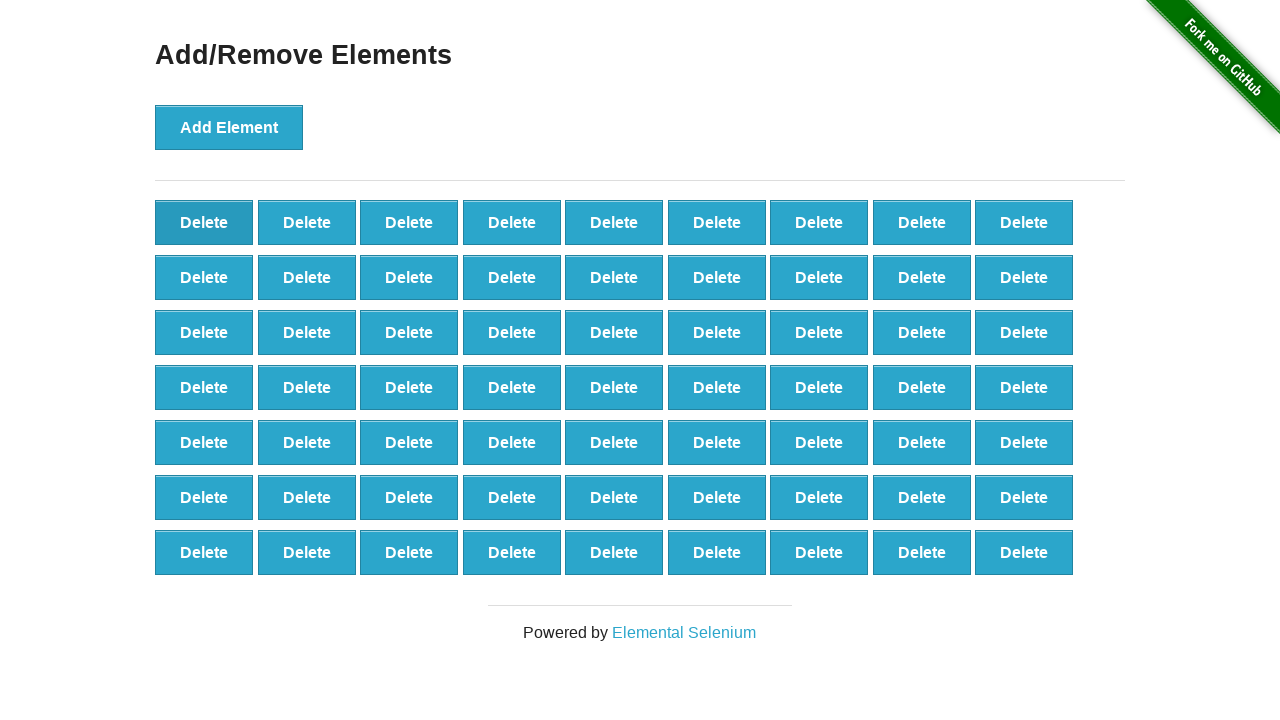

Deleted element (iteration 38/60) at (204, 222) on button[onclick='deleteElement()'] >> nth=0
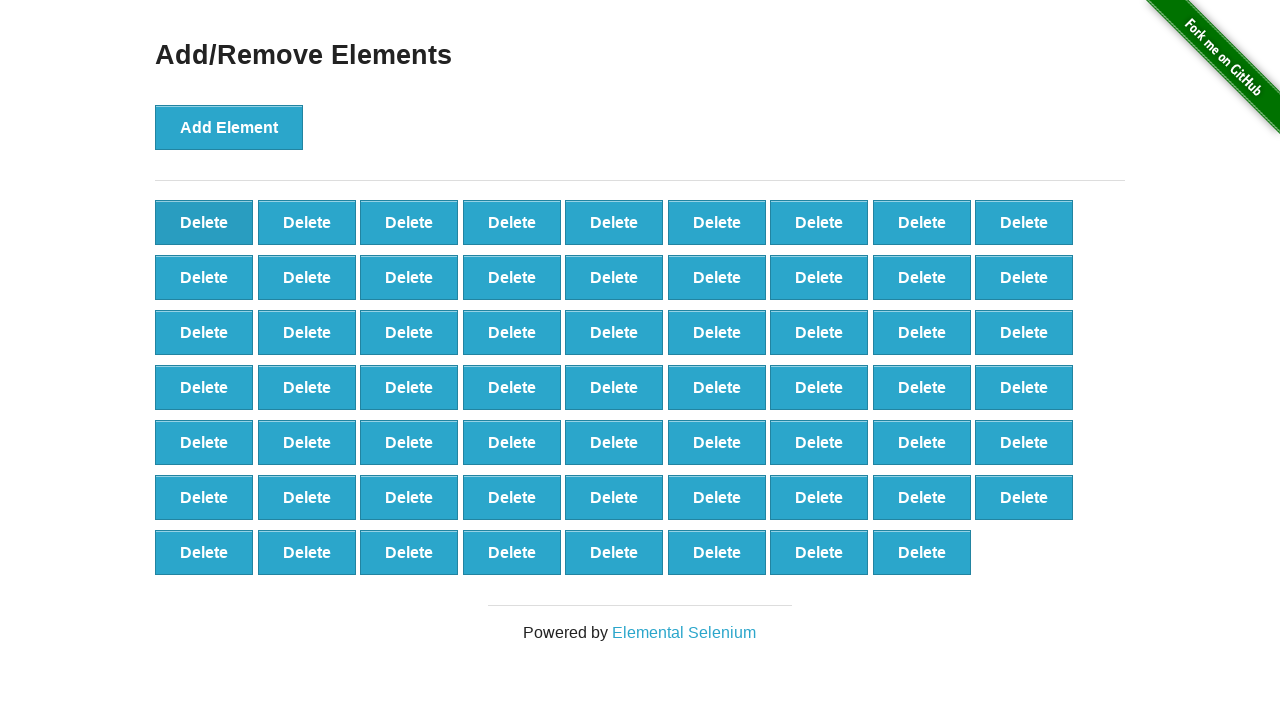

Deleted element (iteration 39/60) at (204, 222) on button[onclick='deleteElement()'] >> nth=0
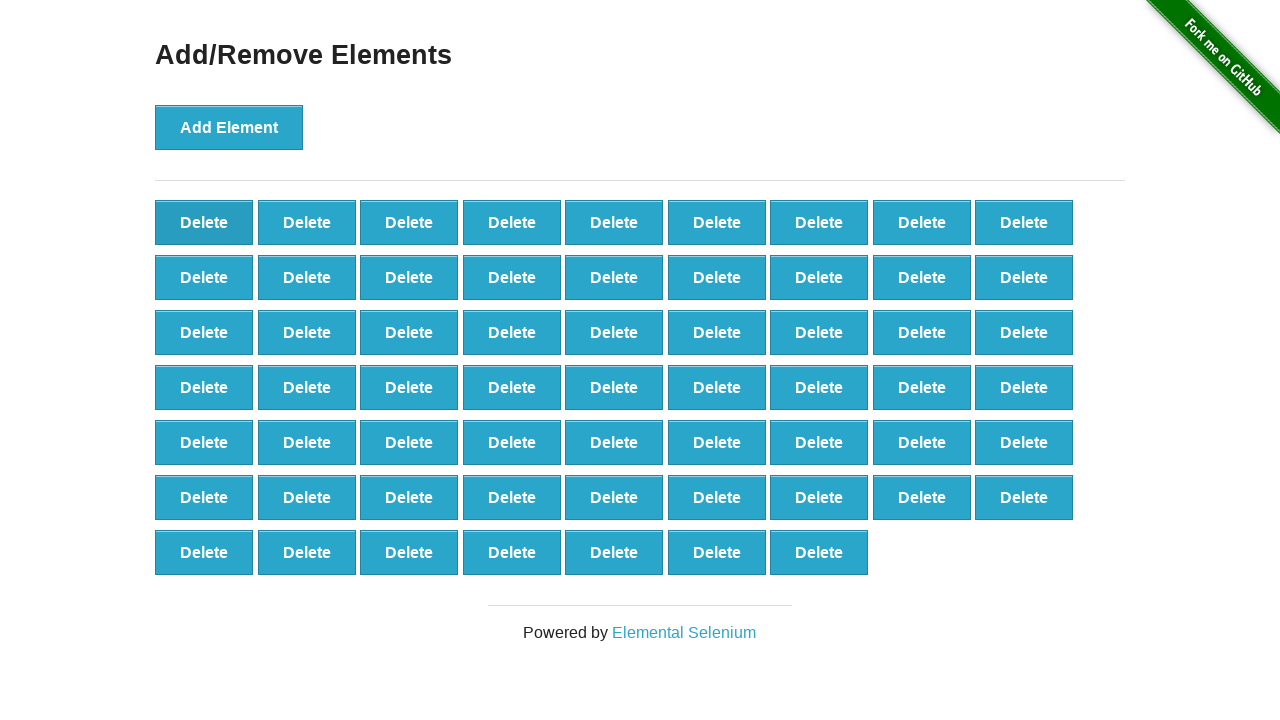

Deleted element (iteration 40/60) at (204, 222) on button[onclick='deleteElement()'] >> nth=0
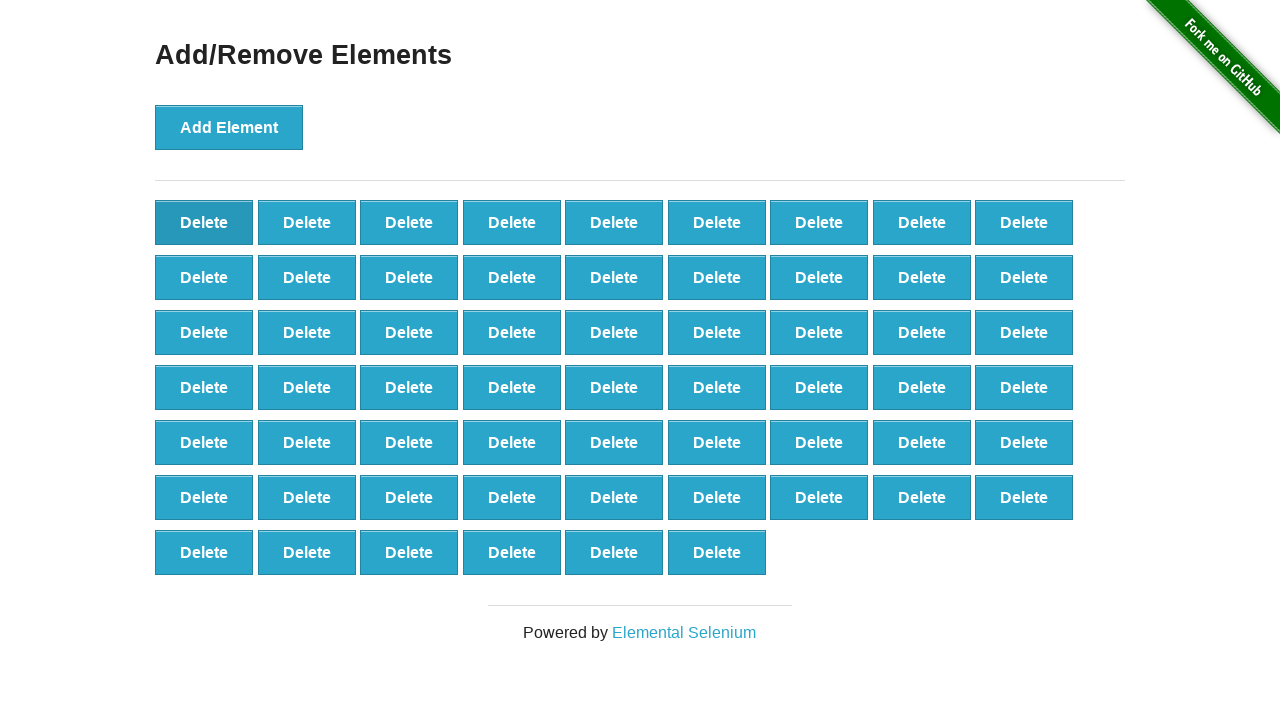

Deleted element (iteration 41/60) at (204, 222) on button[onclick='deleteElement()'] >> nth=0
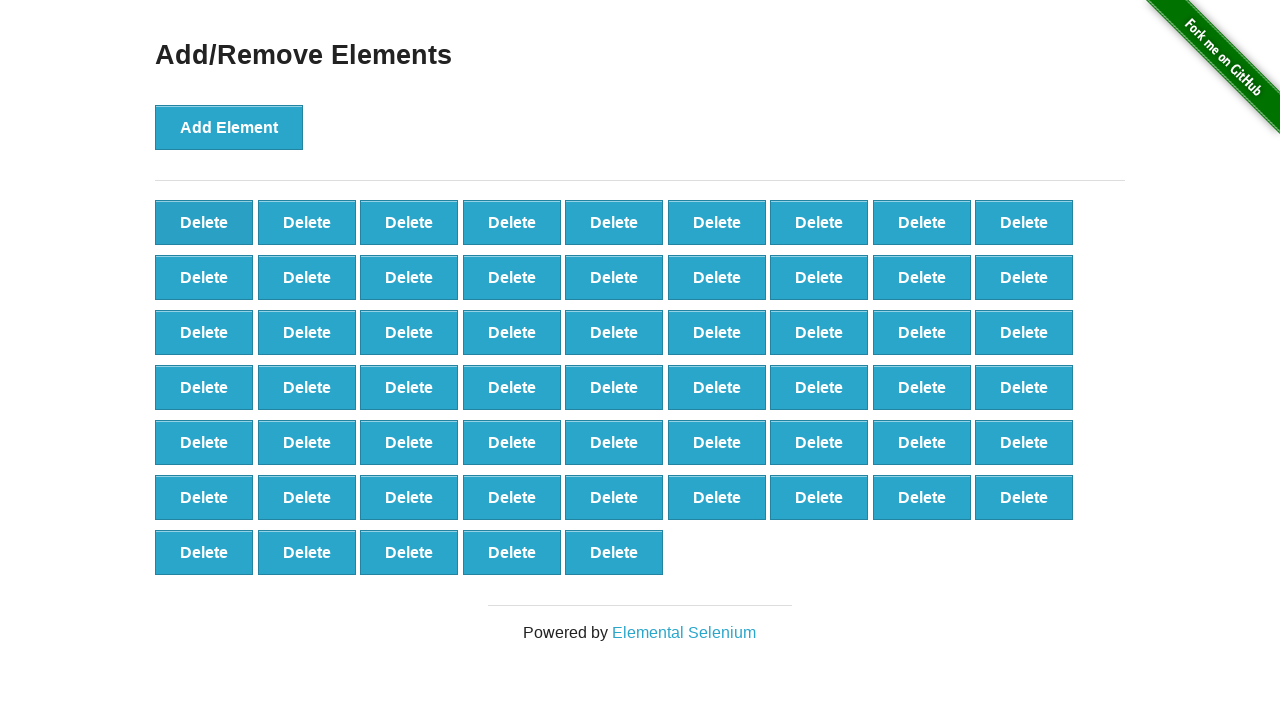

Deleted element (iteration 42/60) at (204, 222) on button[onclick='deleteElement()'] >> nth=0
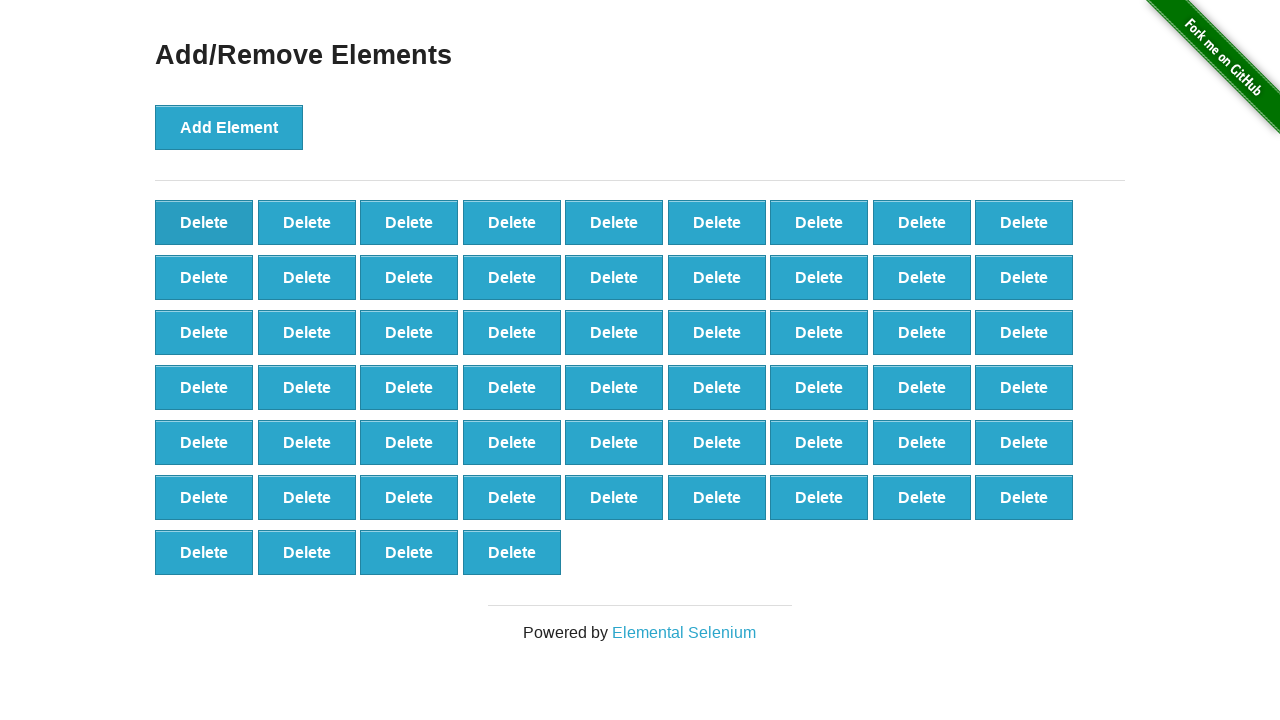

Deleted element (iteration 43/60) at (204, 222) on button[onclick='deleteElement()'] >> nth=0
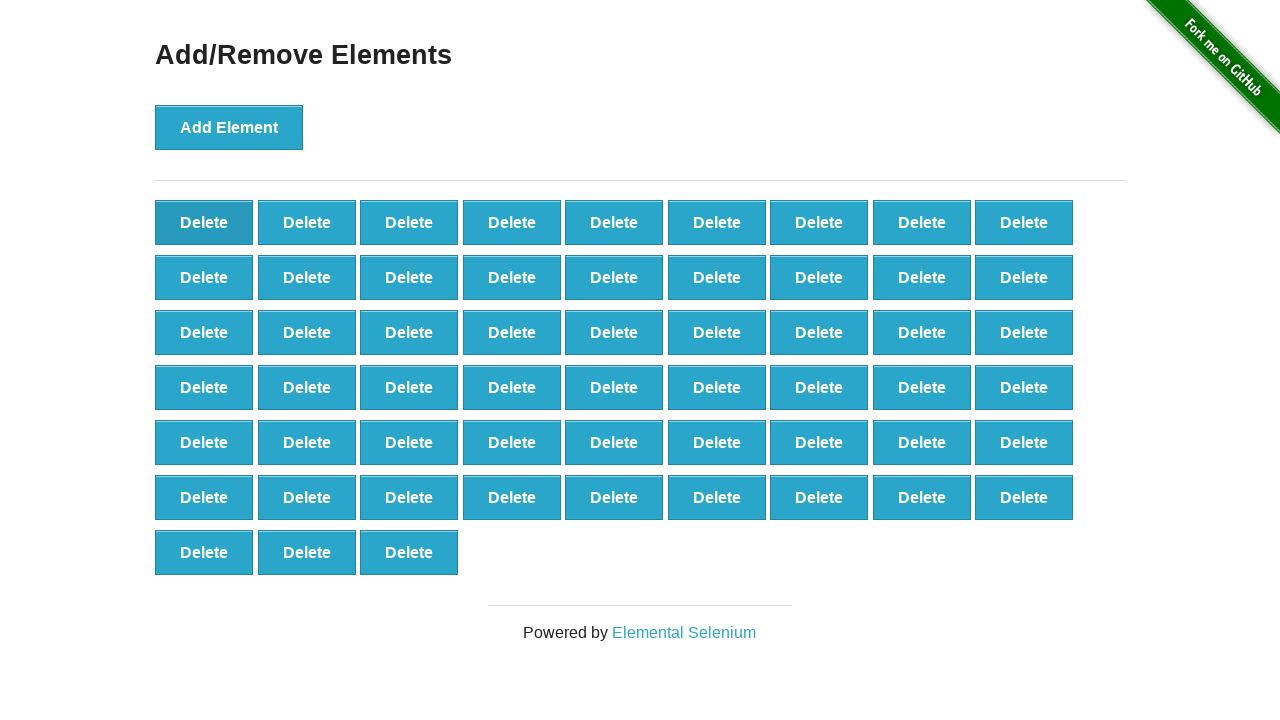

Deleted element (iteration 44/60) at (204, 222) on button[onclick='deleteElement()'] >> nth=0
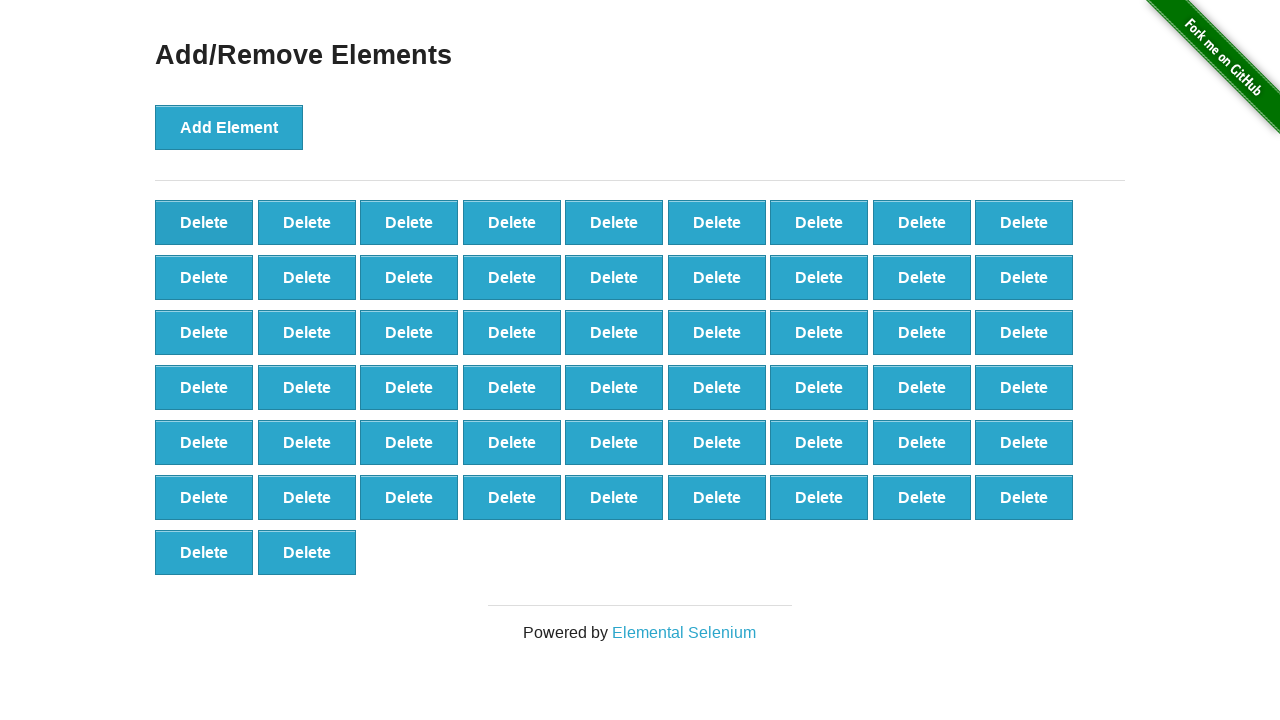

Deleted element (iteration 45/60) at (204, 222) on button[onclick='deleteElement()'] >> nth=0
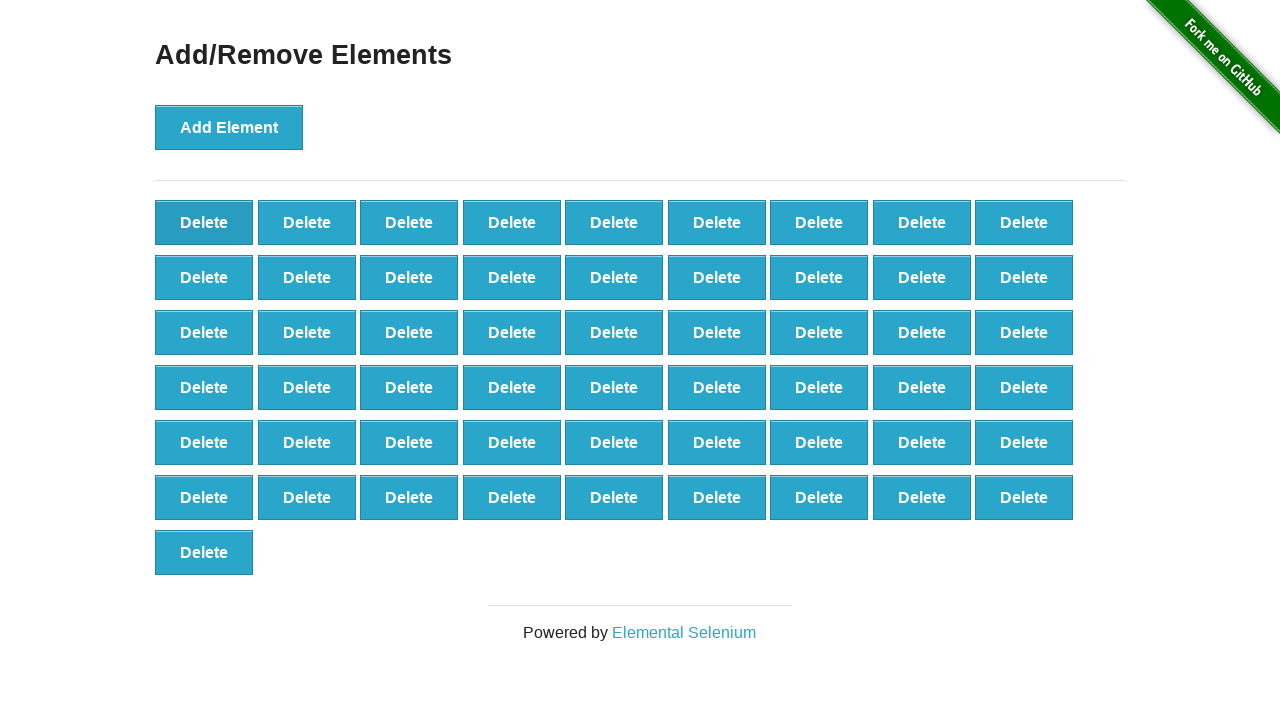

Deleted element (iteration 46/60) at (204, 222) on button[onclick='deleteElement()'] >> nth=0
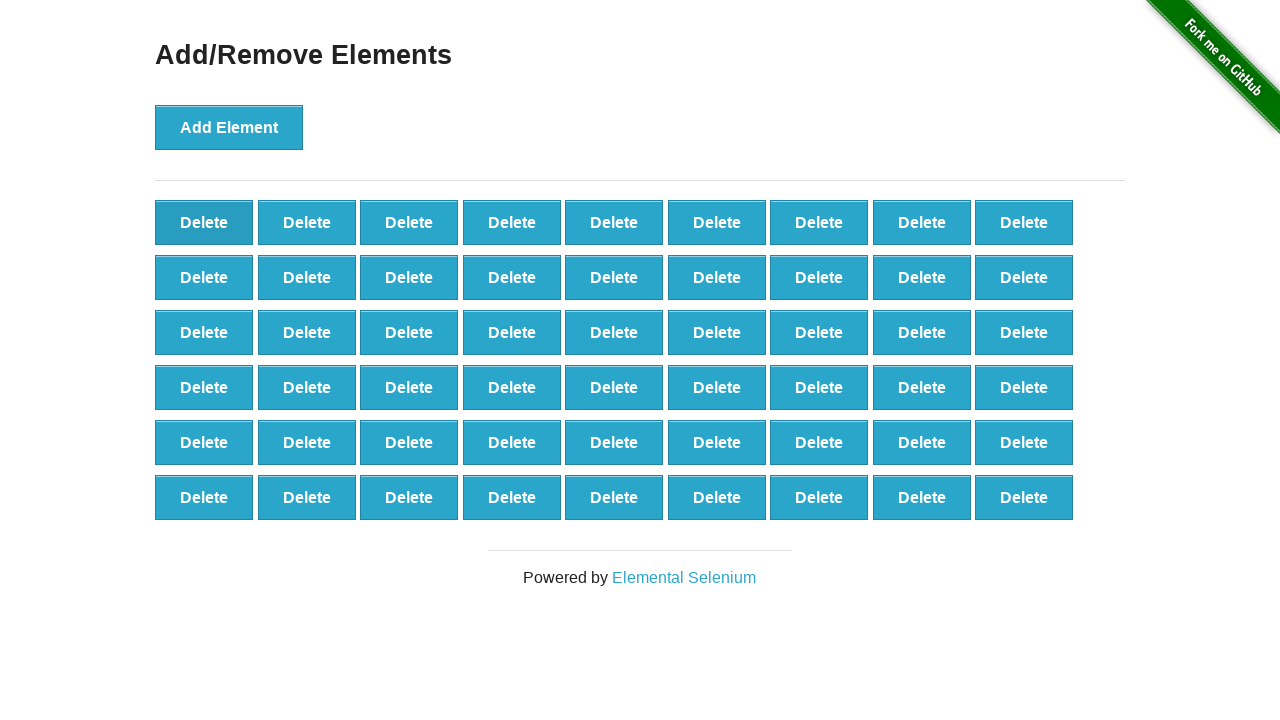

Deleted element (iteration 47/60) at (204, 222) on button[onclick='deleteElement()'] >> nth=0
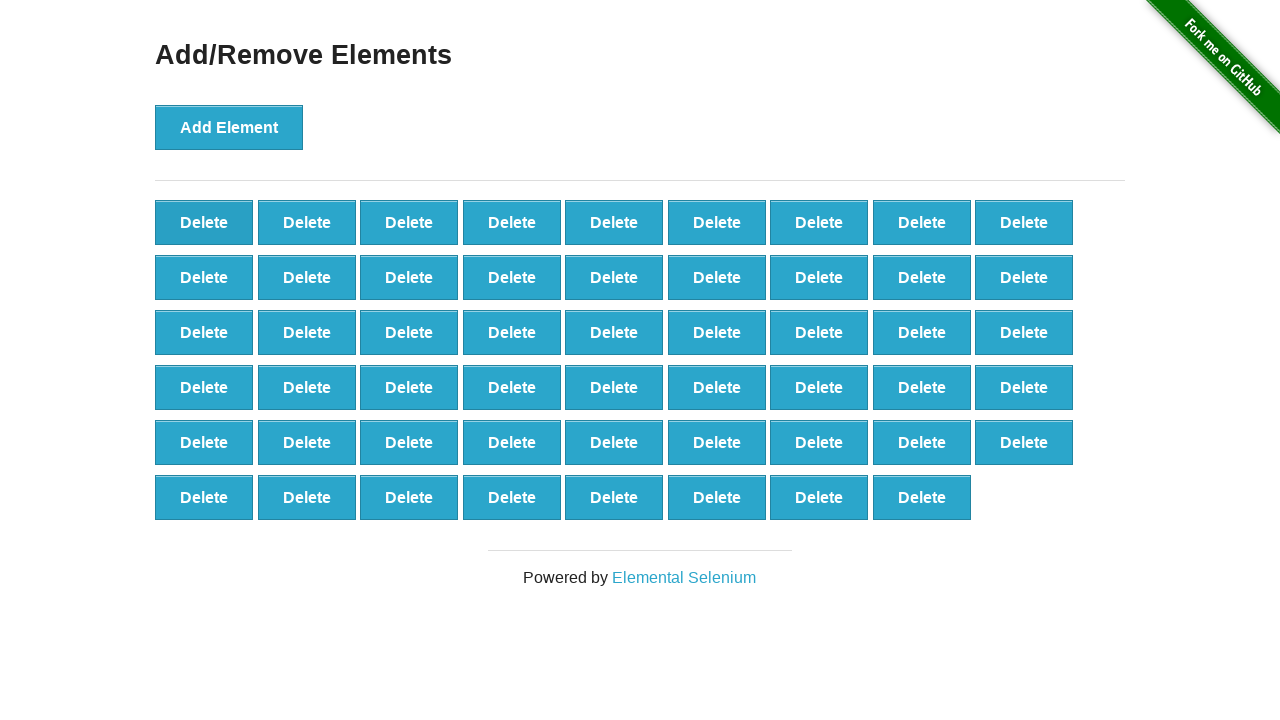

Deleted element (iteration 48/60) at (204, 222) on button[onclick='deleteElement()'] >> nth=0
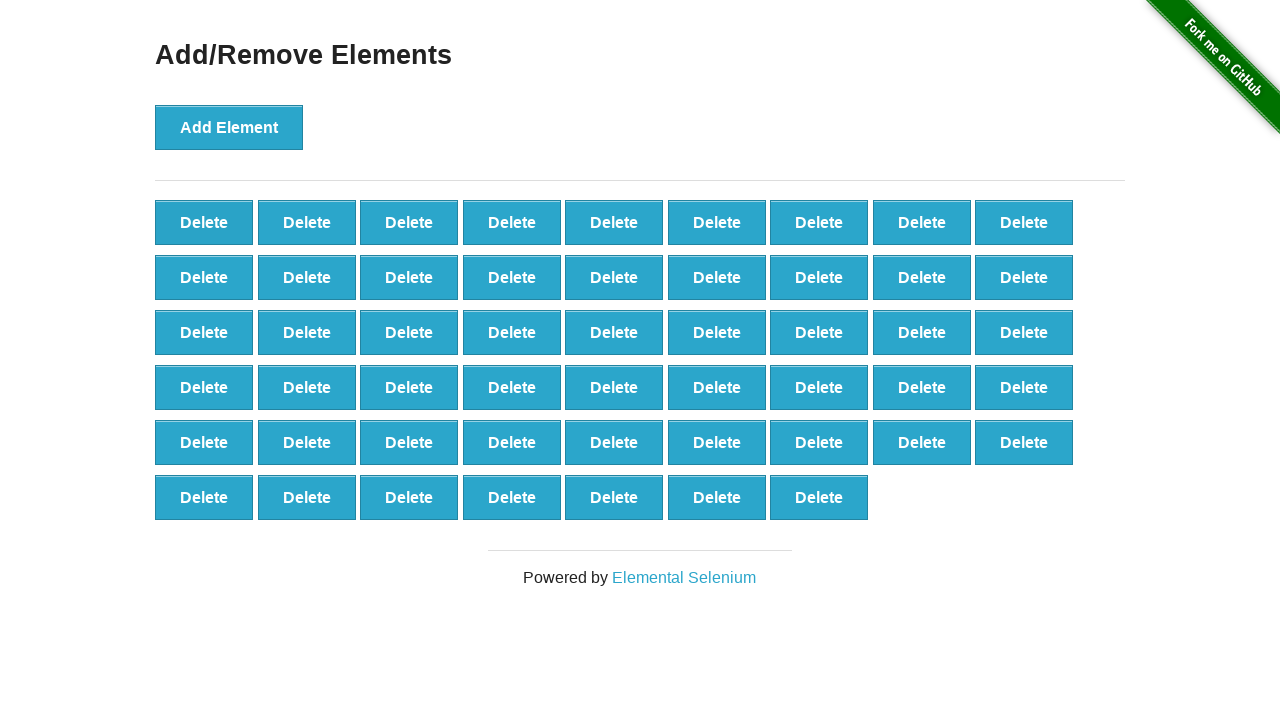

Deleted element (iteration 49/60) at (204, 222) on button[onclick='deleteElement()'] >> nth=0
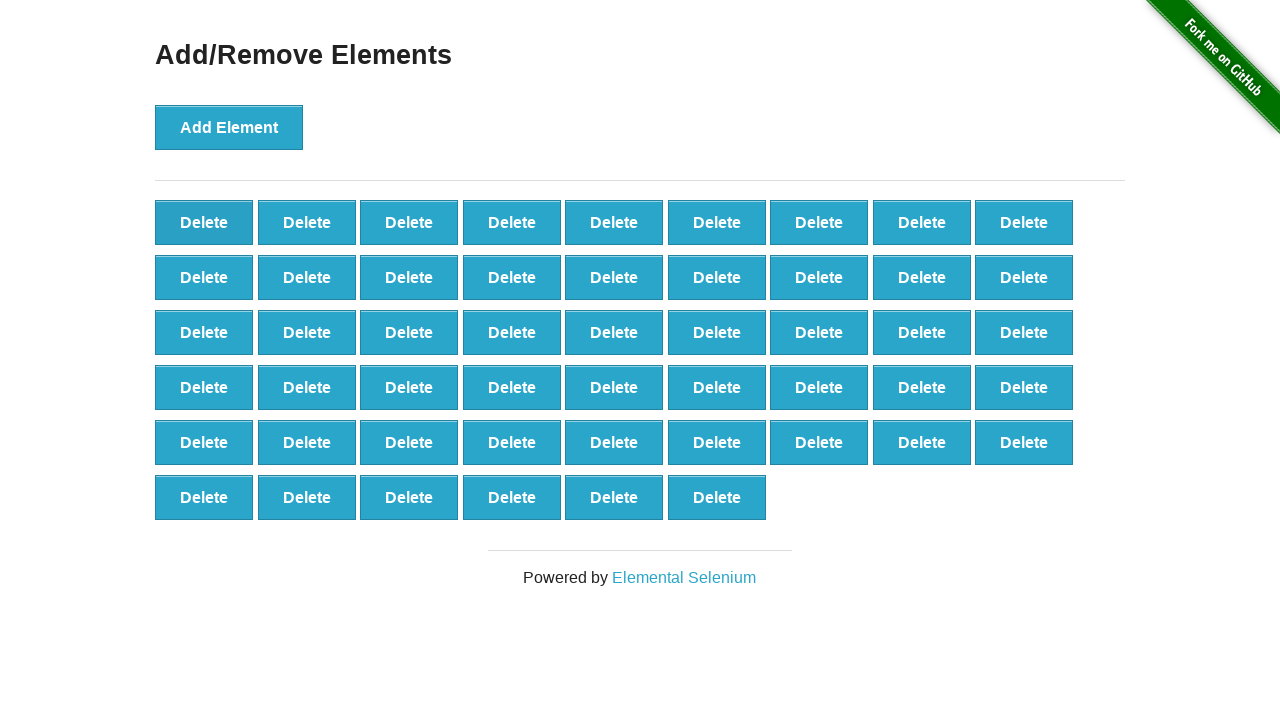

Deleted element (iteration 50/60) at (204, 222) on button[onclick='deleteElement()'] >> nth=0
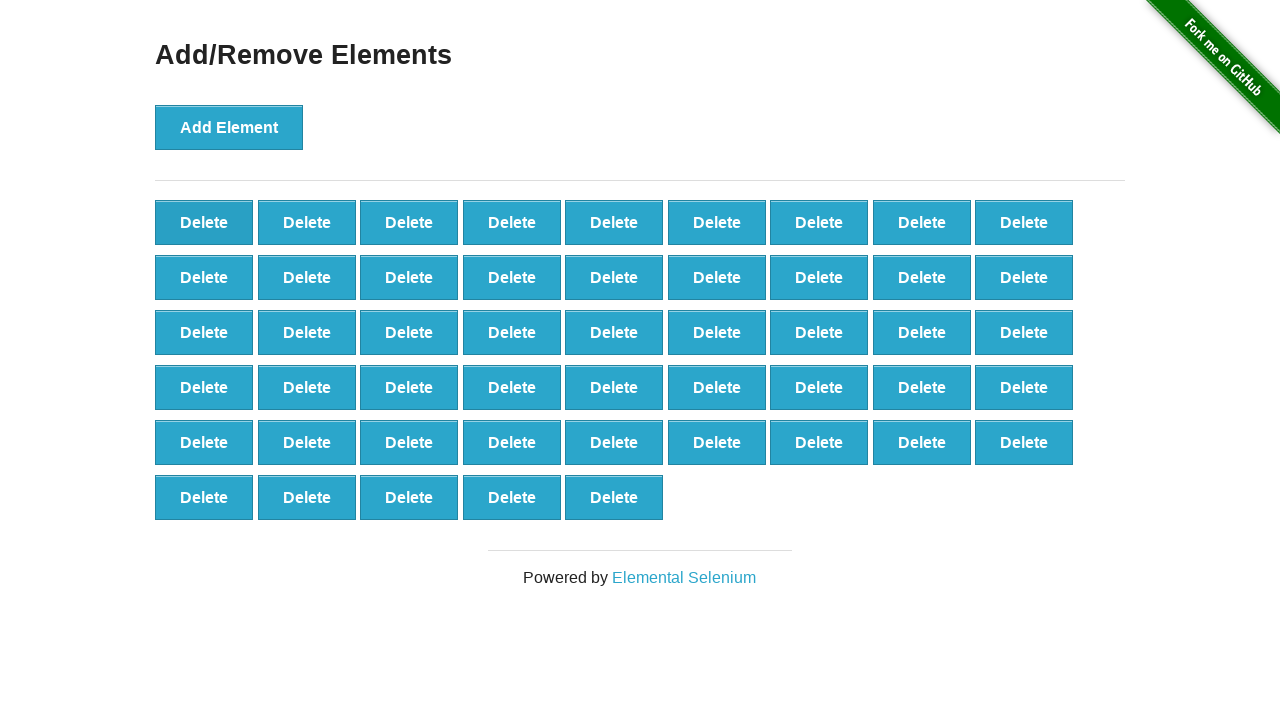

Deleted element (iteration 51/60) at (204, 222) on button[onclick='deleteElement()'] >> nth=0
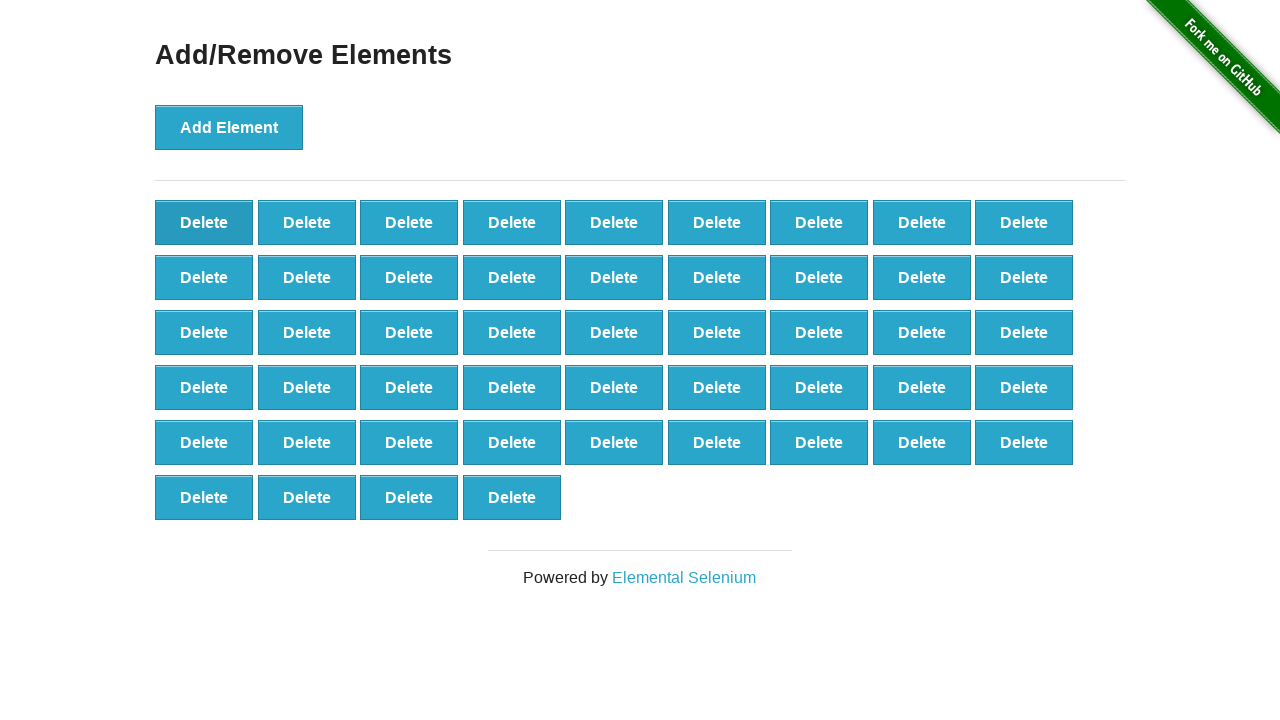

Deleted element (iteration 52/60) at (204, 222) on button[onclick='deleteElement()'] >> nth=0
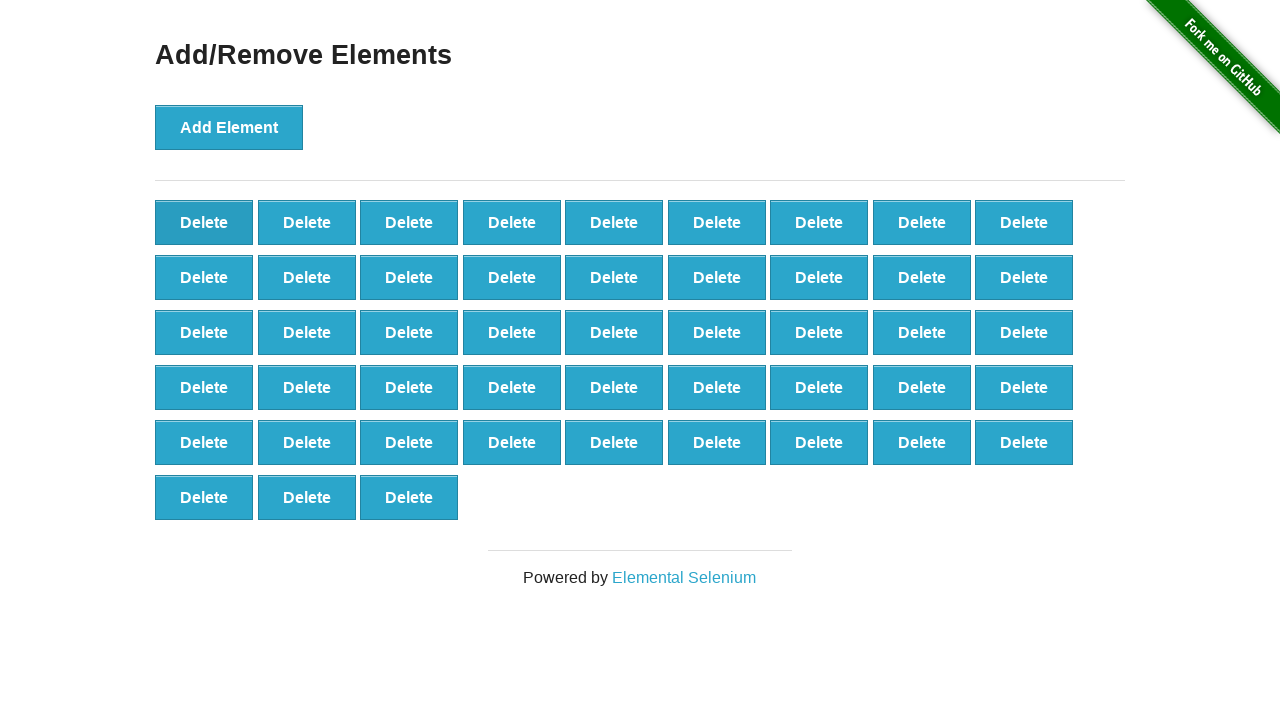

Deleted element (iteration 53/60) at (204, 222) on button[onclick='deleteElement()'] >> nth=0
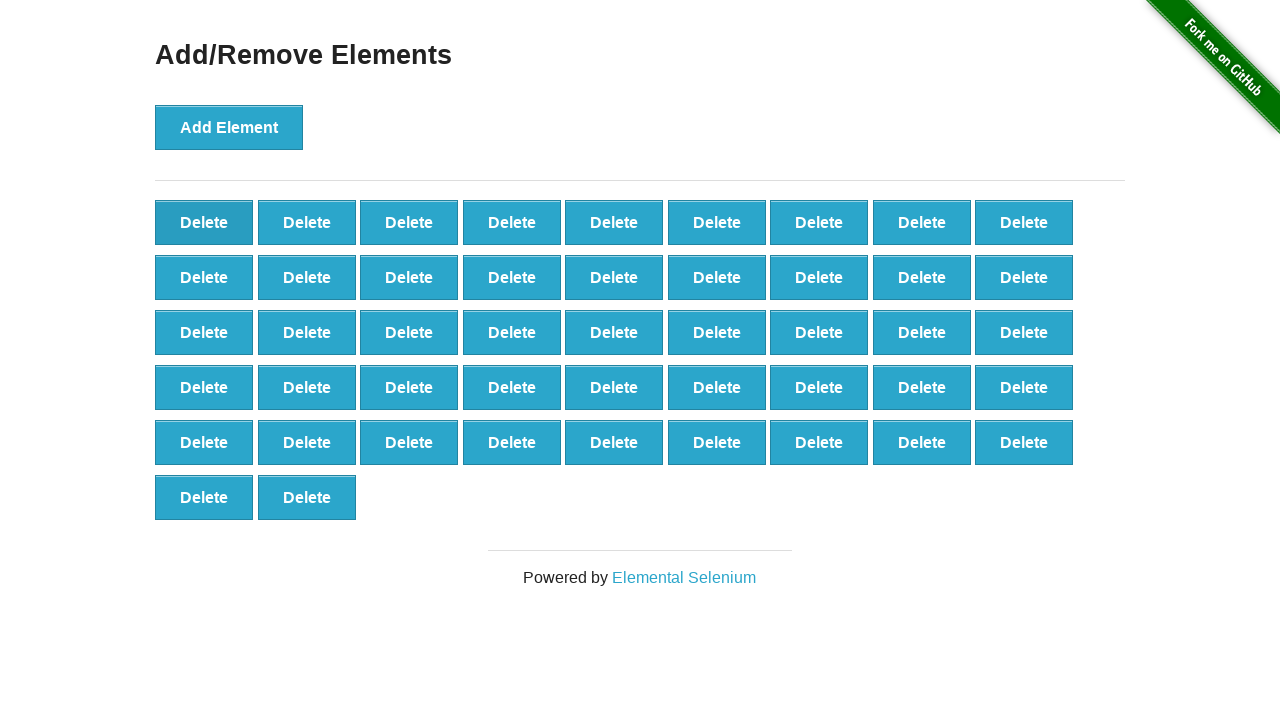

Deleted element (iteration 54/60) at (204, 222) on button[onclick='deleteElement()'] >> nth=0
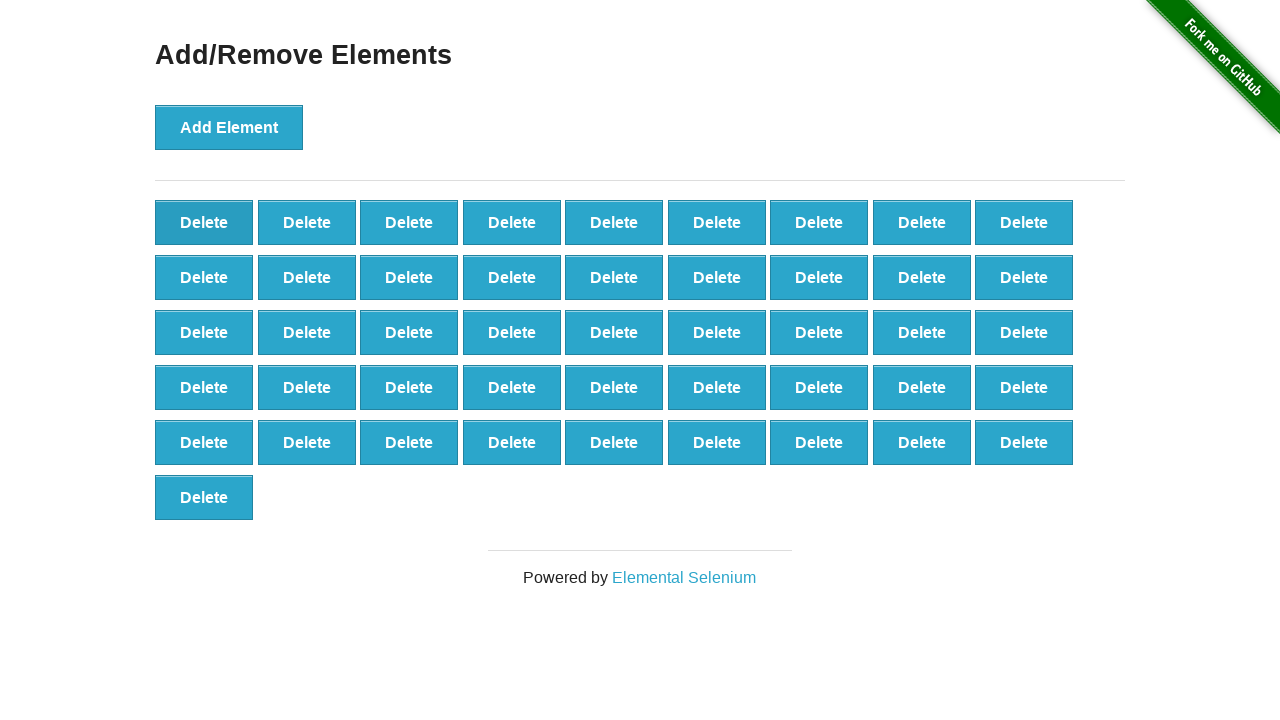

Deleted element (iteration 55/60) at (204, 222) on button[onclick='deleteElement()'] >> nth=0
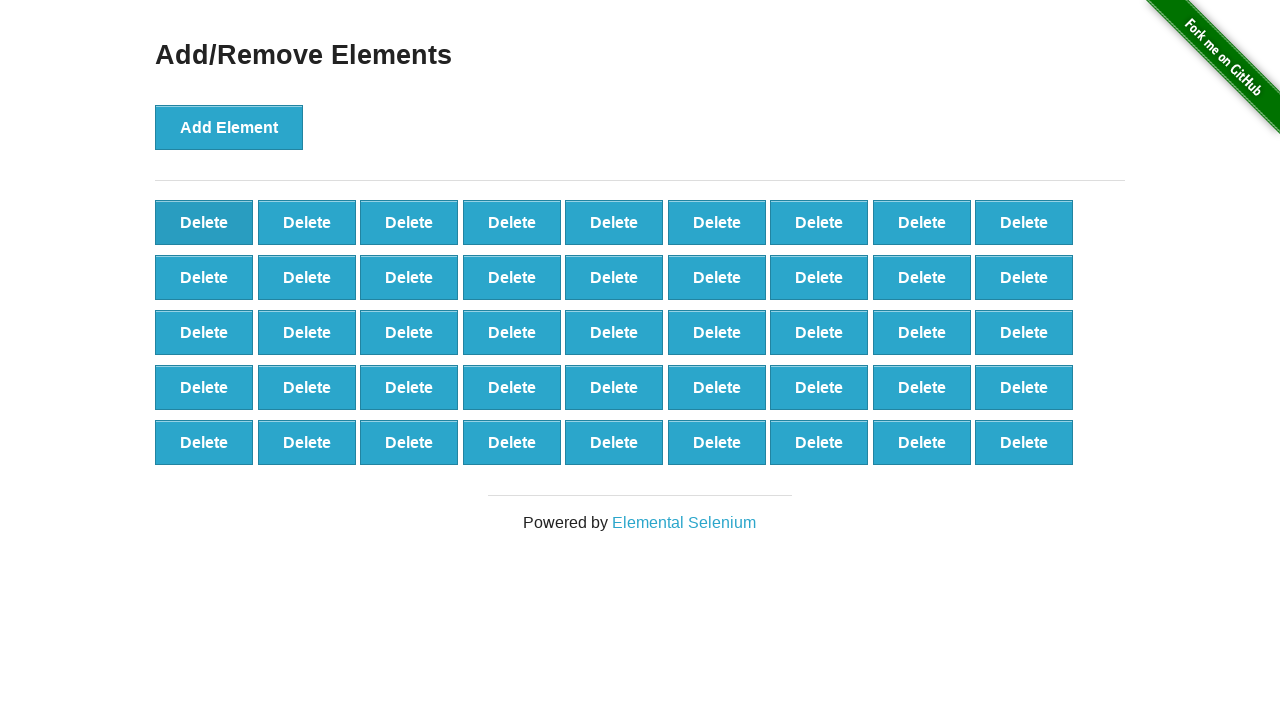

Deleted element (iteration 56/60) at (204, 222) on button[onclick='deleteElement()'] >> nth=0
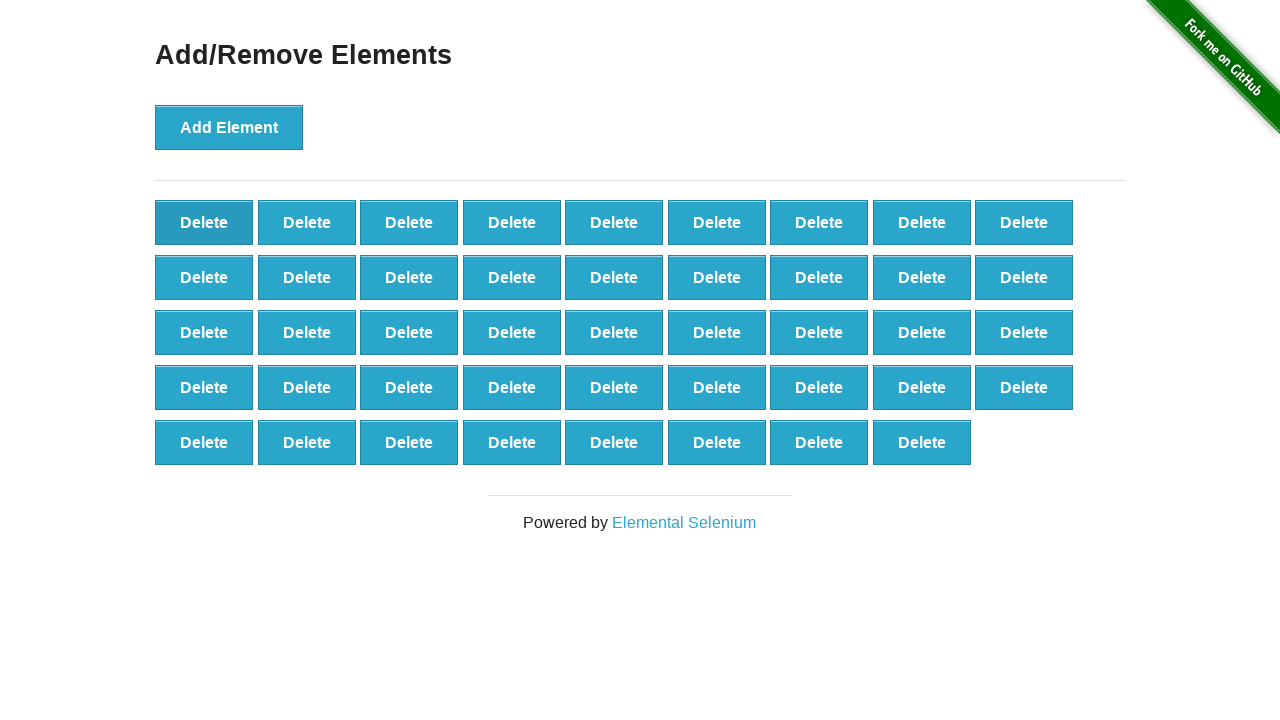

Deleted element (iteration 57/60) at (204, 222) on button[onclick='deleteElement()'] >> nth=0
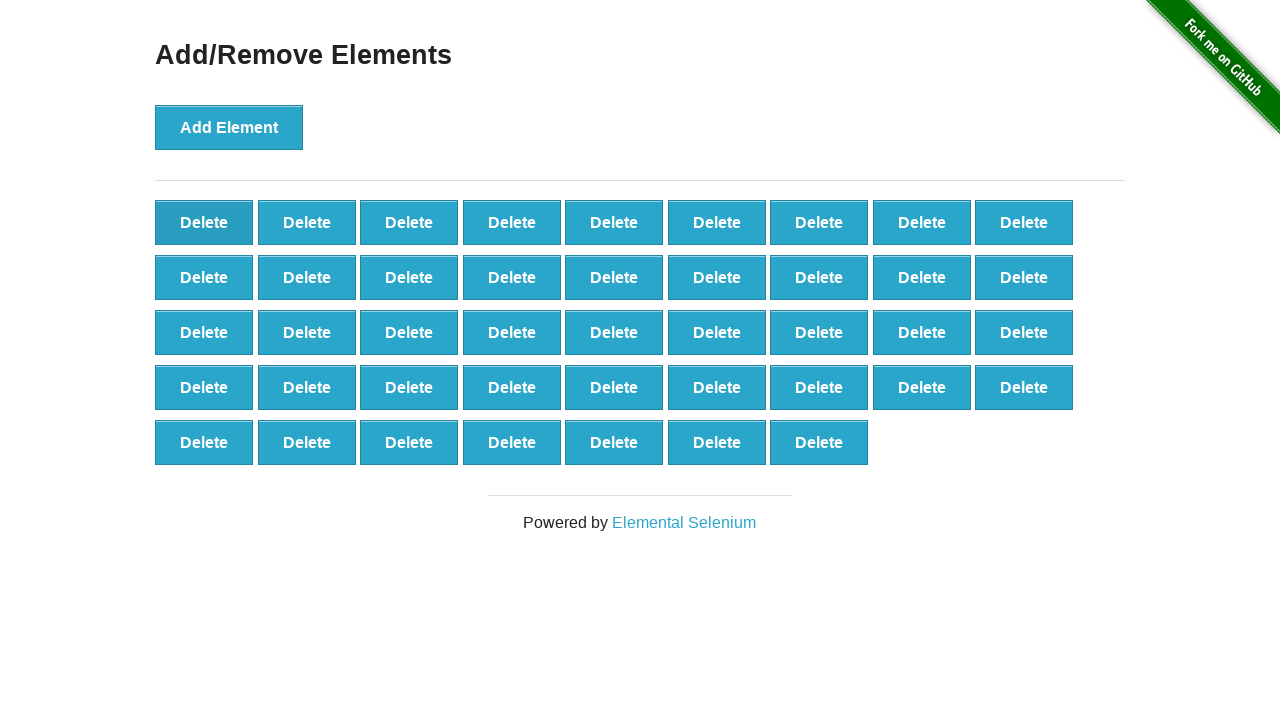

Deleted element (iteration 58/60) at (204, 222) on button[onclick='deleteElement()'] >> nth=0
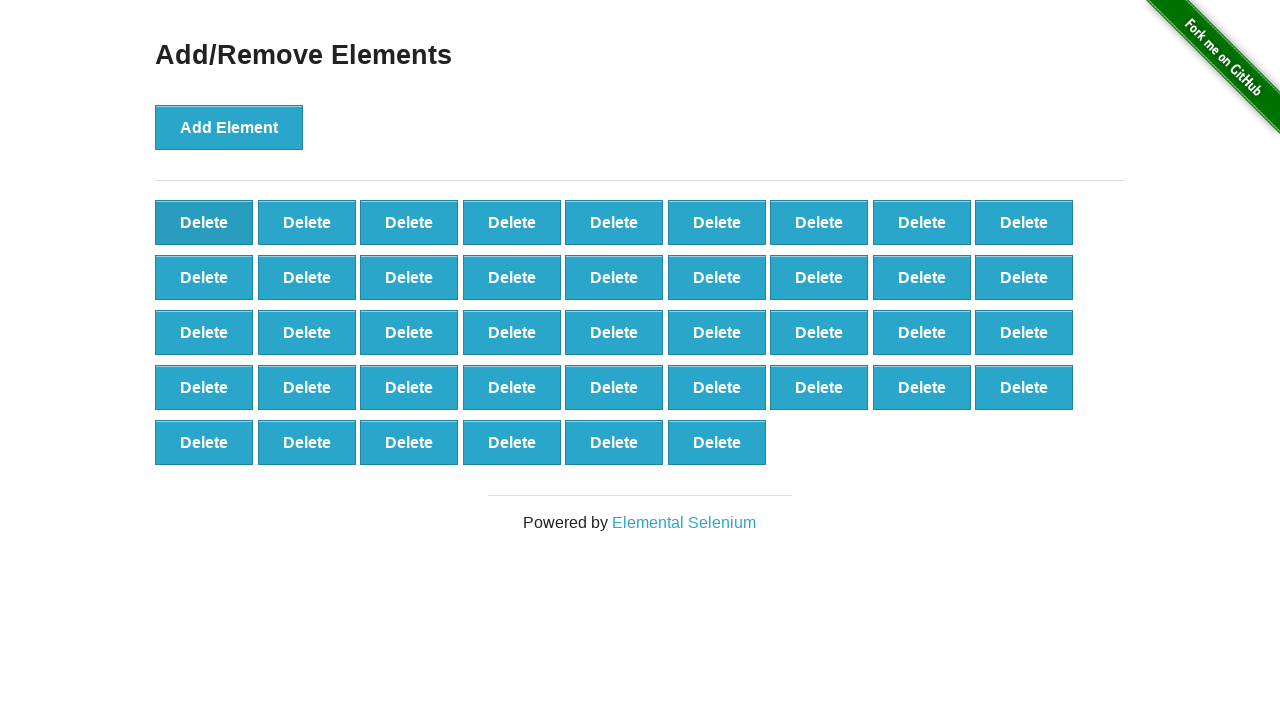

Deleted element (iteration 59/60) at (204, 222) on button[onclick='deleteElement()'] >> nth=0
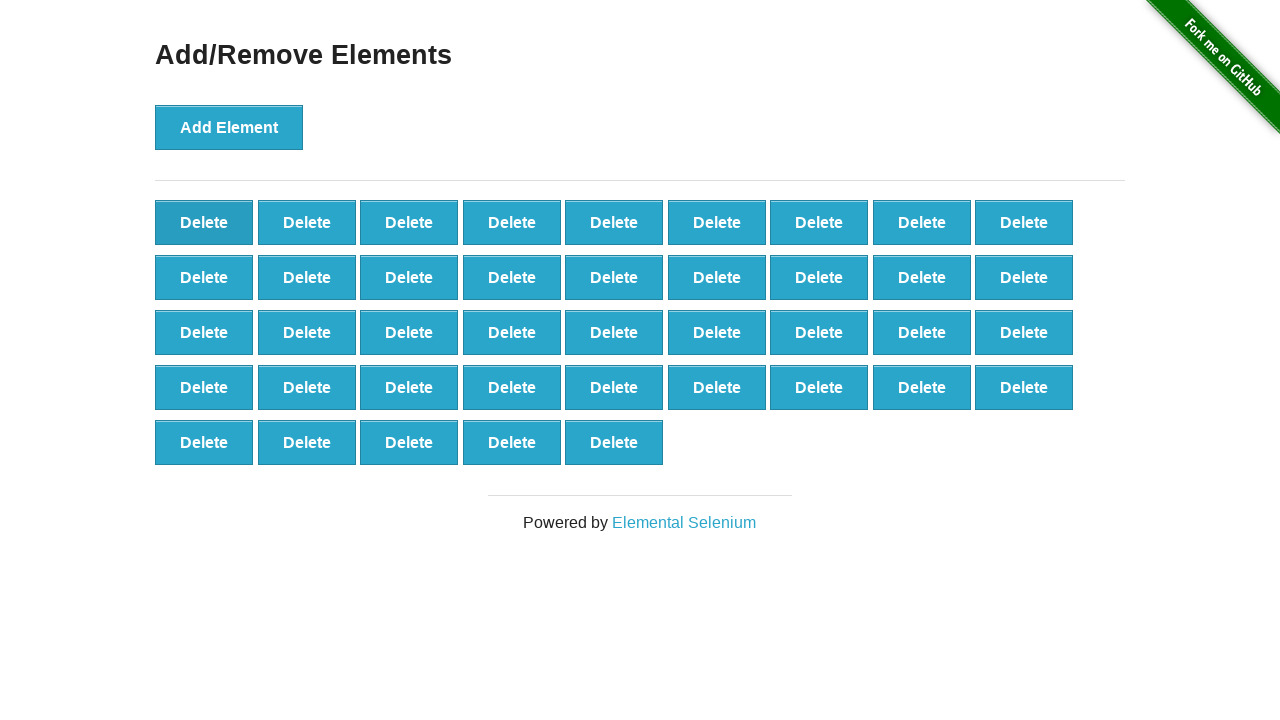

Deleted element (iteration 60/60) at (204, 222) on button[onclick='deleteElement()'] >> nth=0
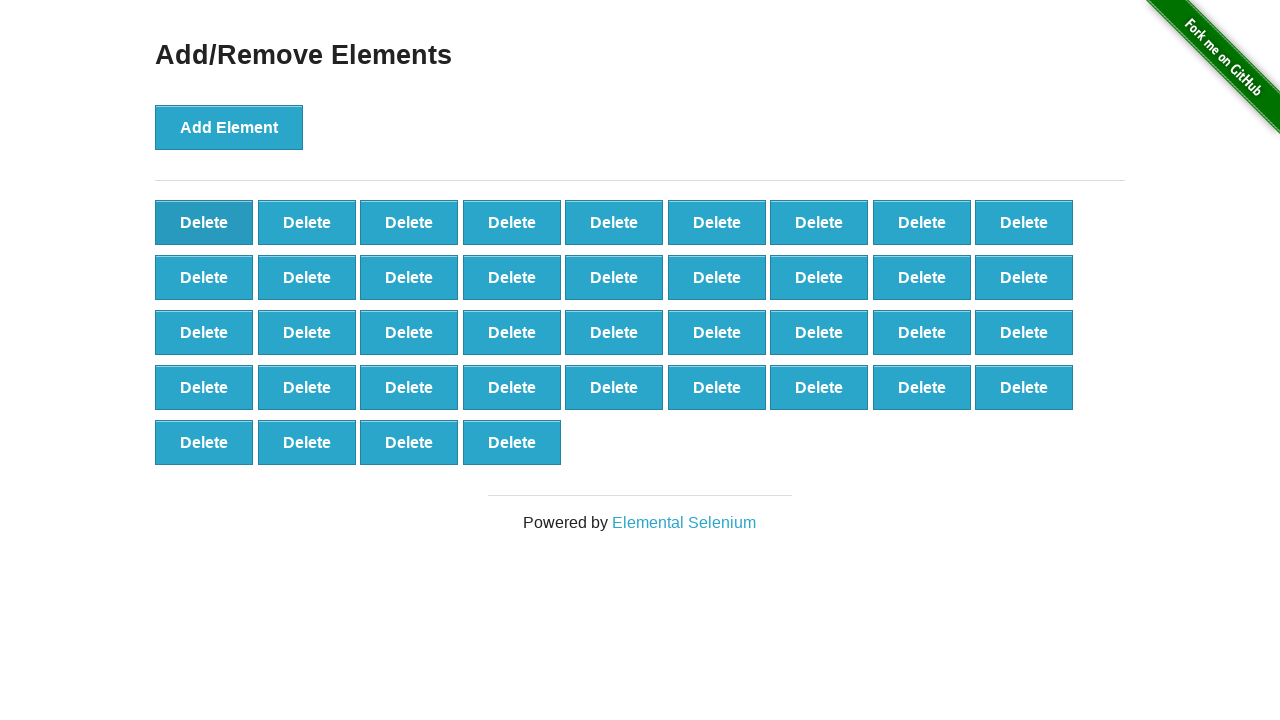

Verified that 40 elements remain after deleting 60 from 100 created elements
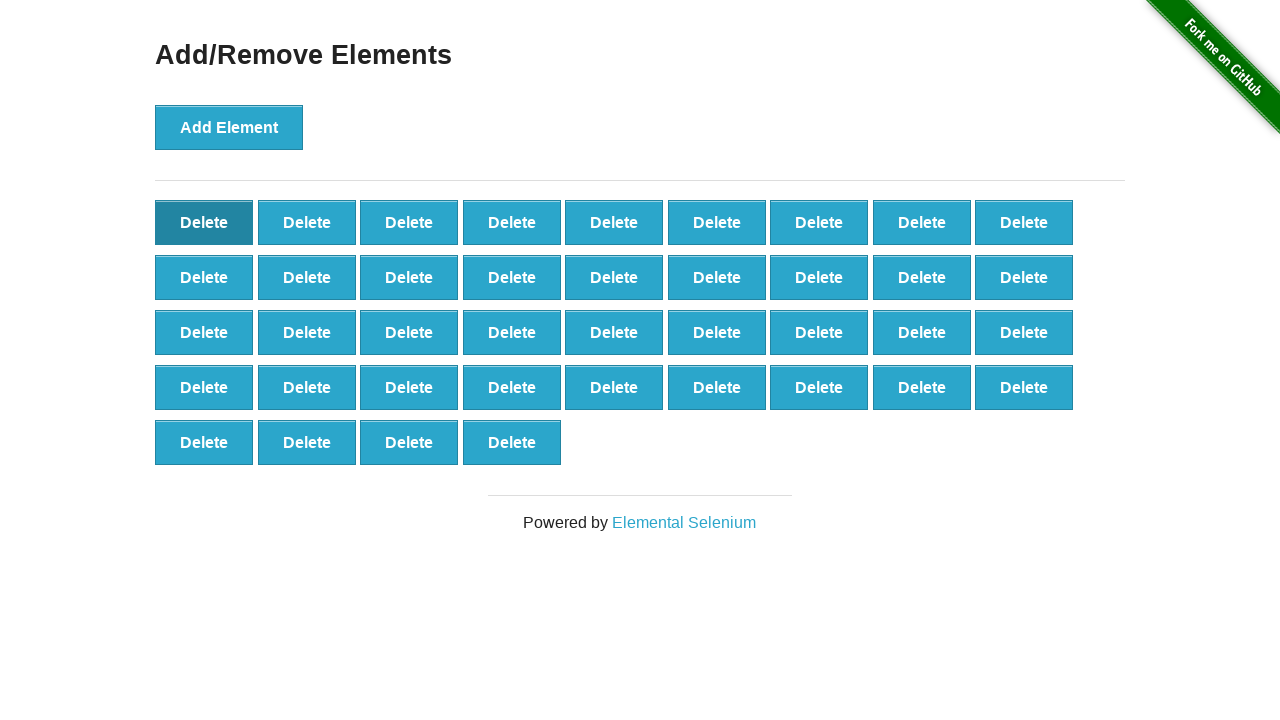

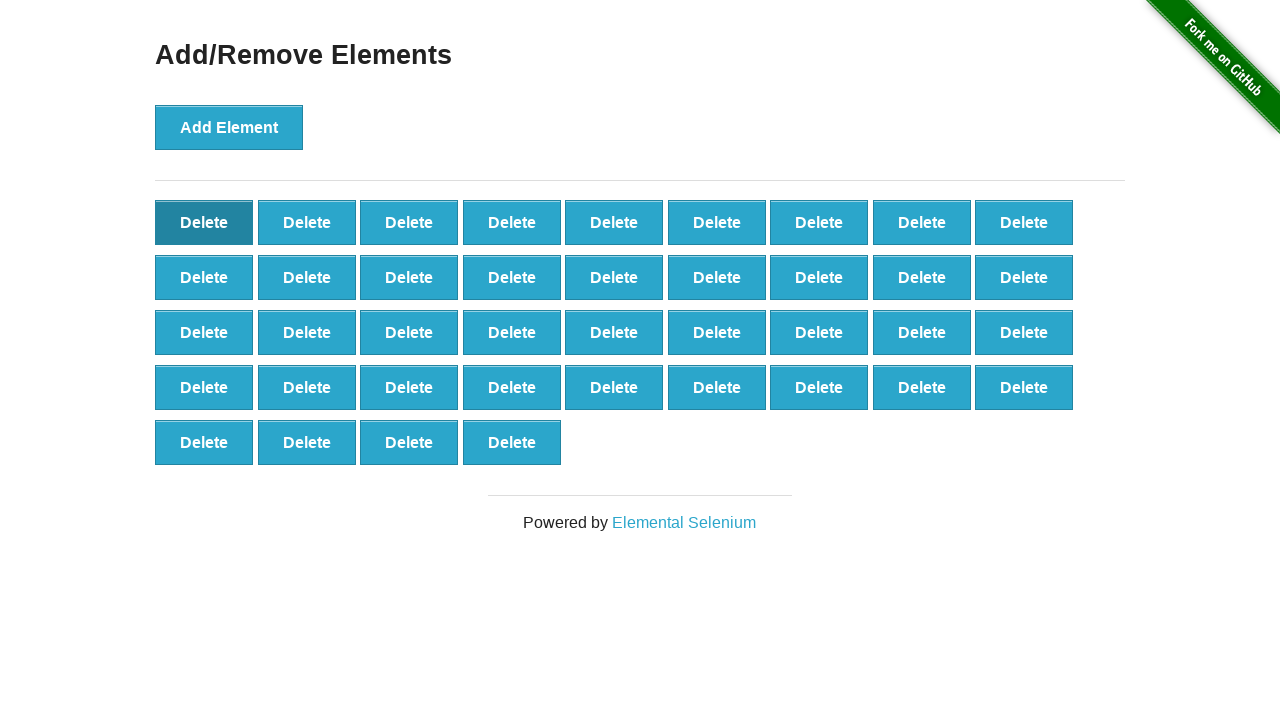